Automates a color game by clicking the start button and repeatedly clicking the correct tile until the timer reaches 00:00

Starting URL: http://erhosen.github.io/projects/colorgame/

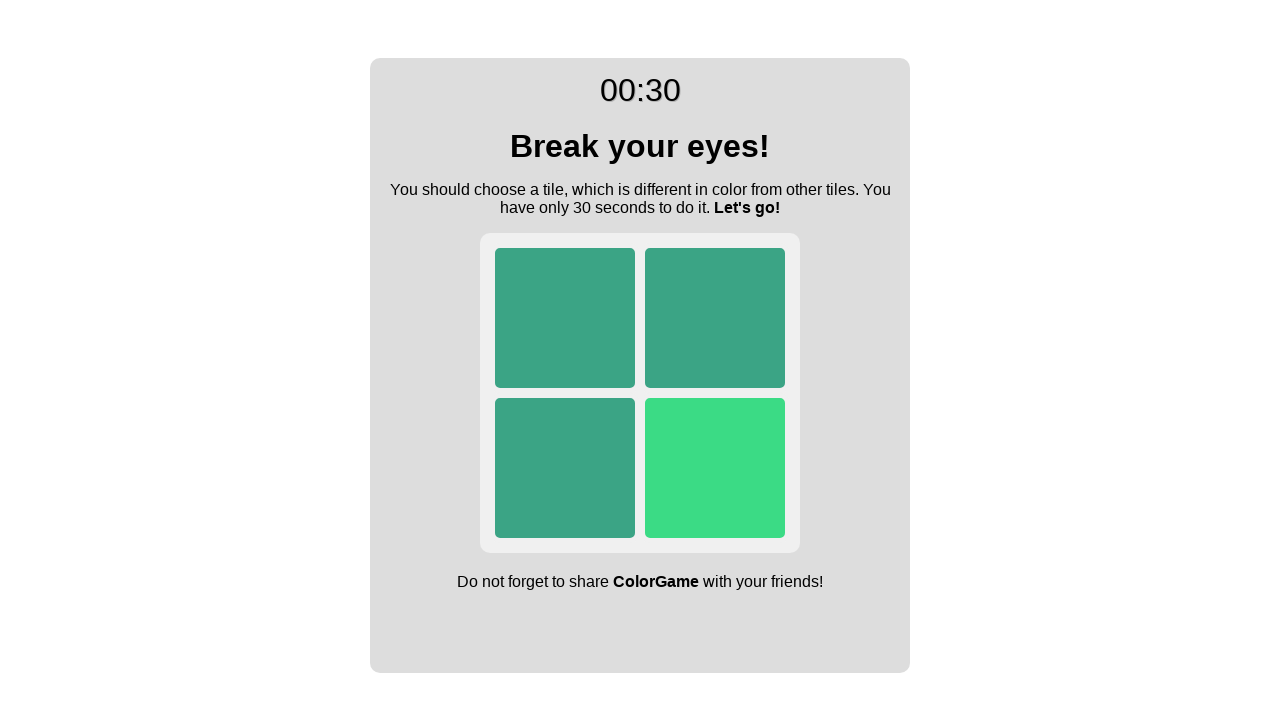

Clicked start button to begin the color game at (715, 468) on #start-button
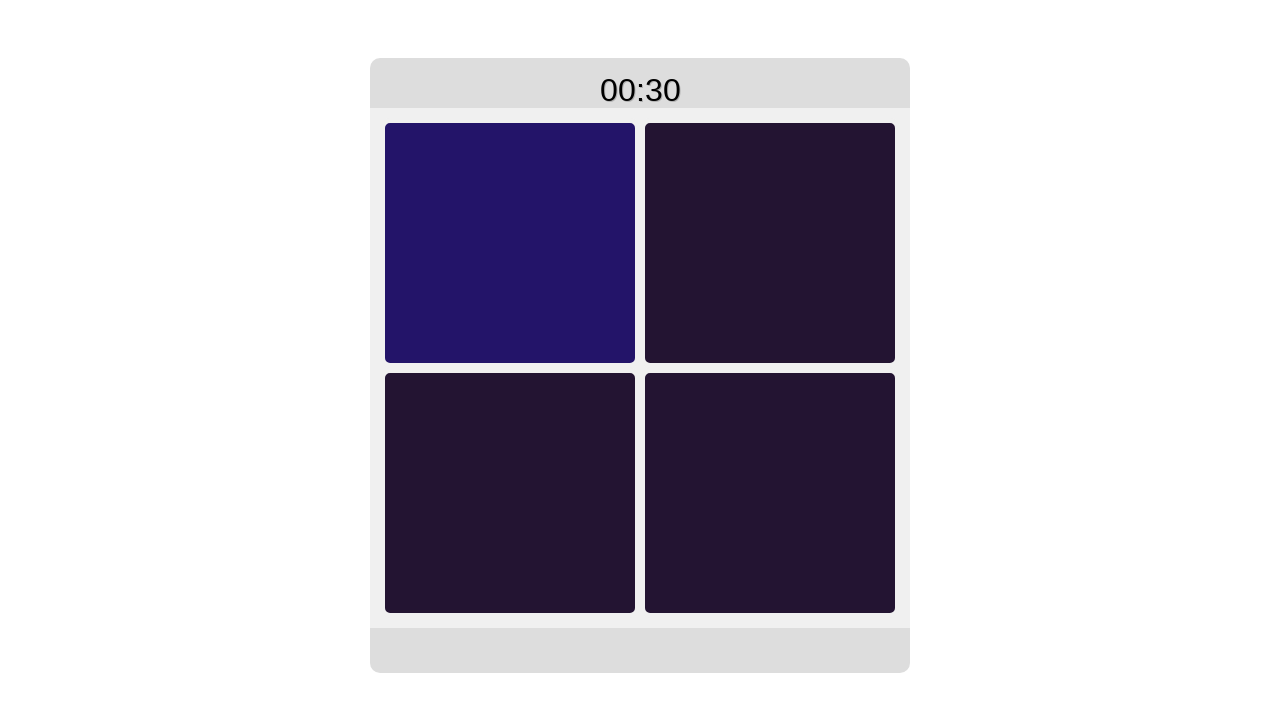

Clicked the correct tile at (510, 243) on #true-tile
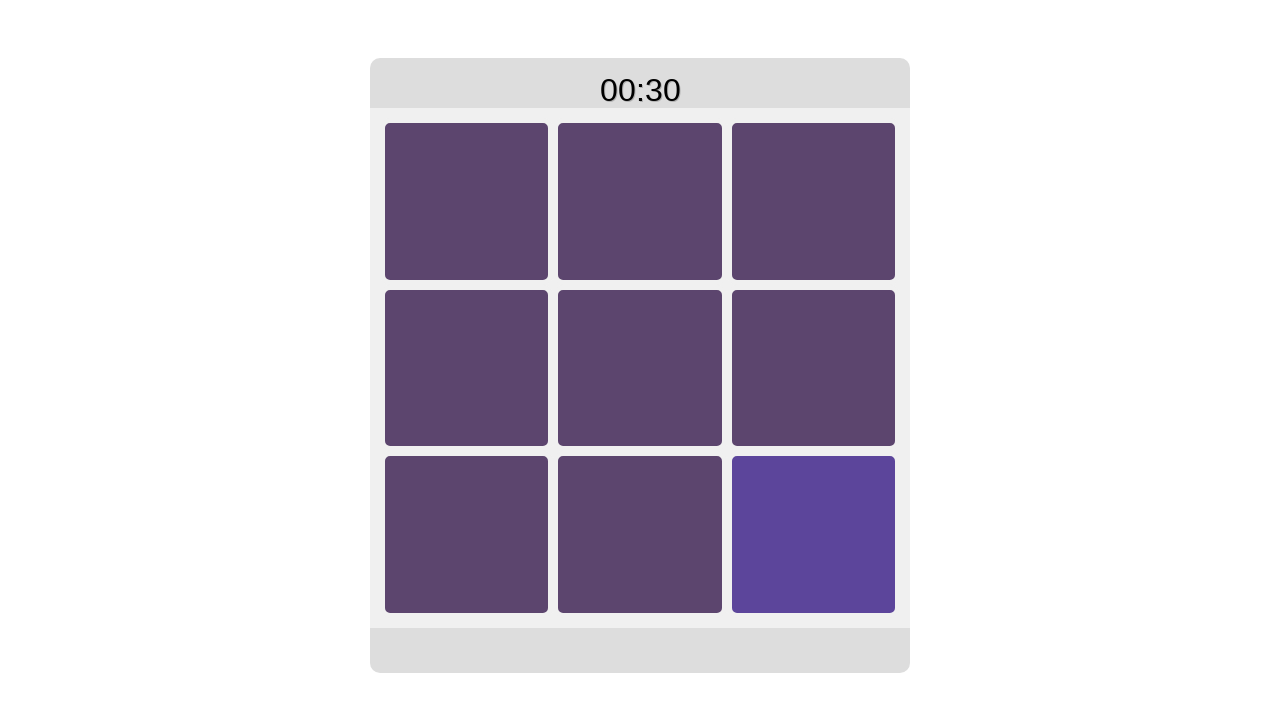

Clicked the correct tile at (813, 535) on #true-tile
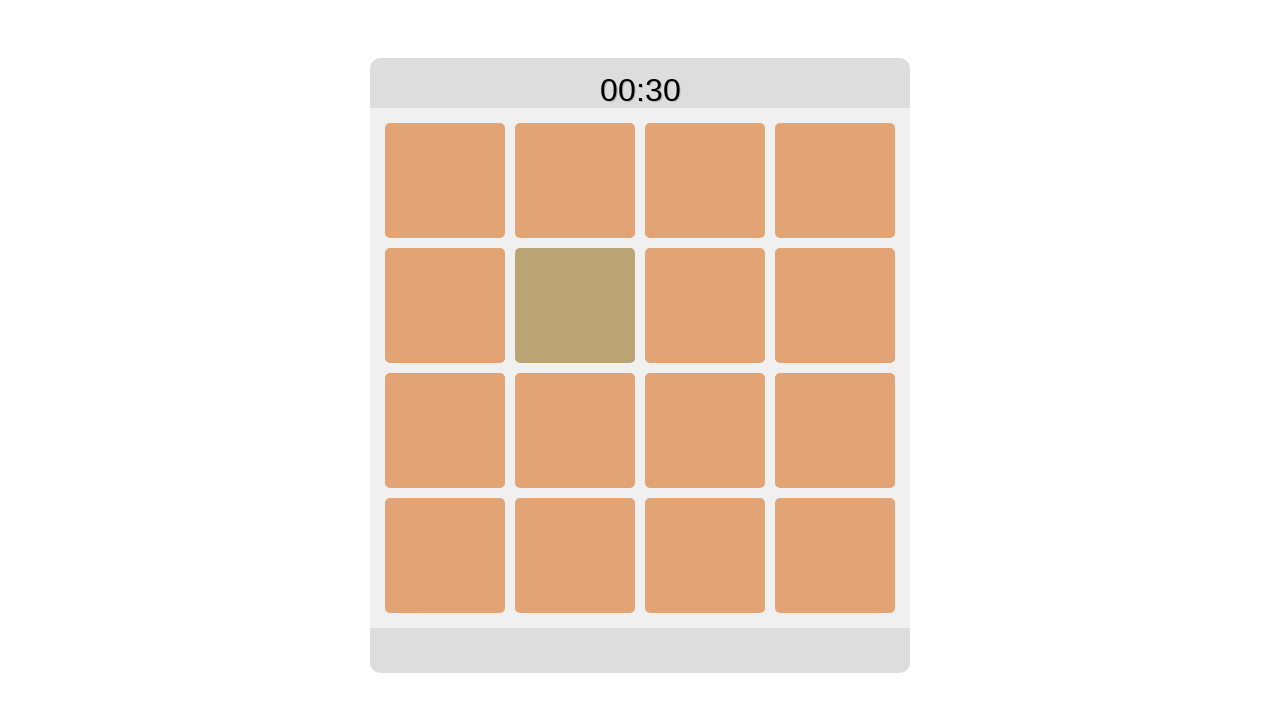

Clicked the correct tile at (575, 306) on #true-tile
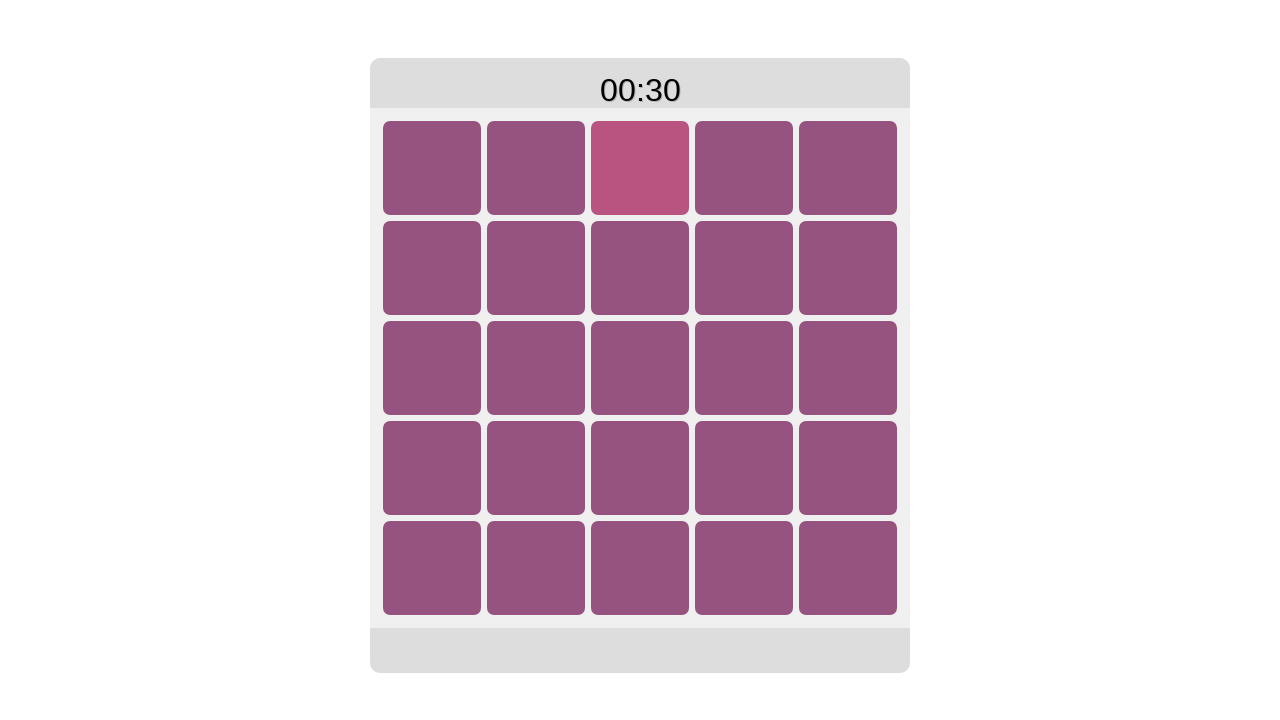

Clicked the correct tile at (640, 168) on #true-tile
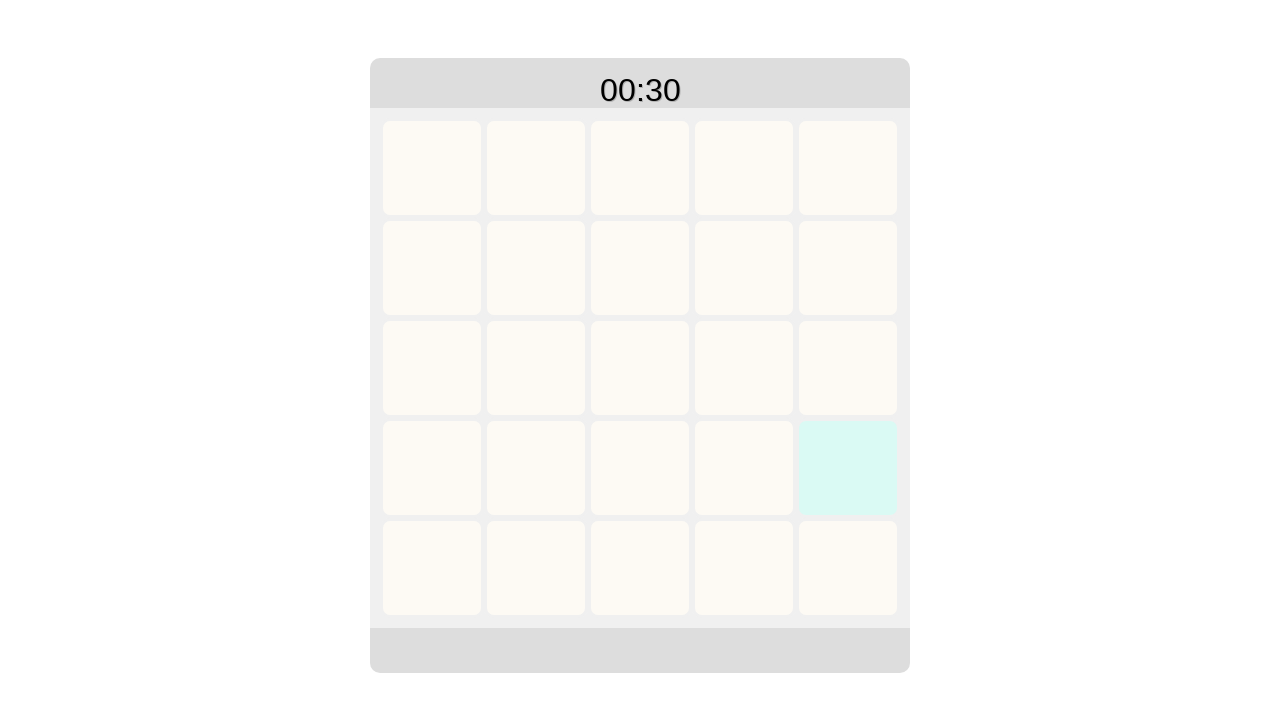

Clicked the correct tile at (848, 468) on #true-tile
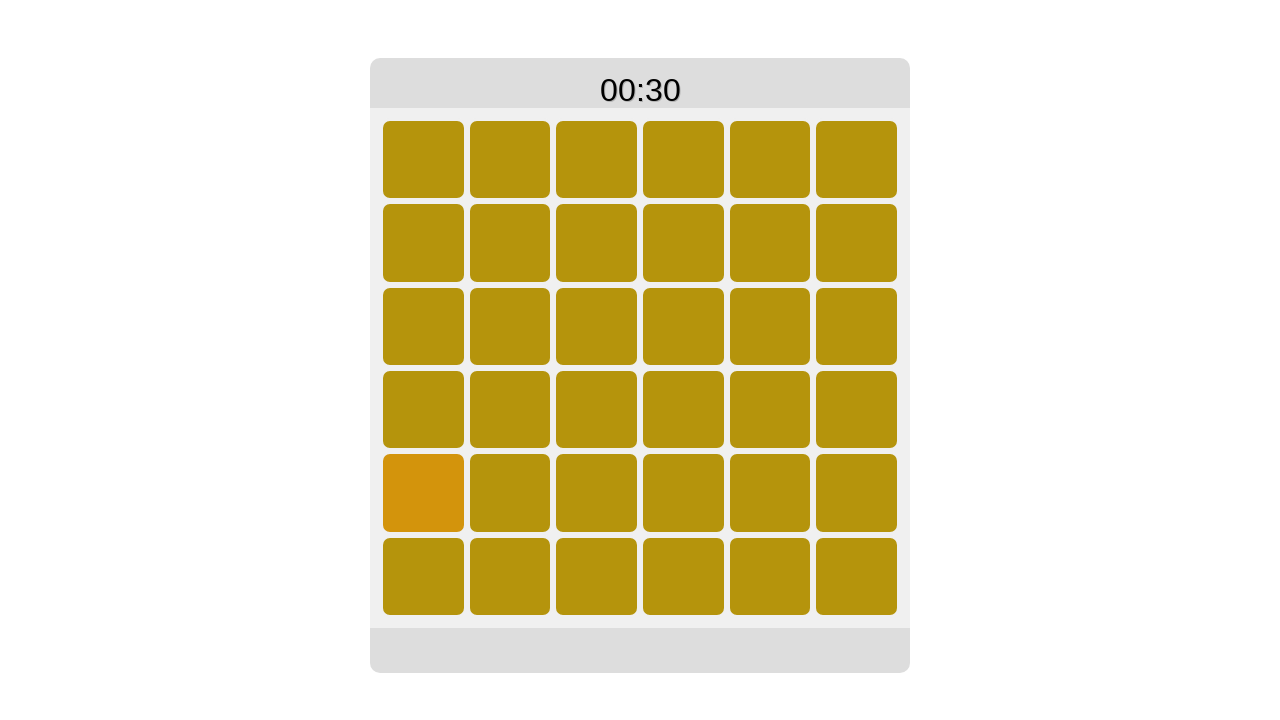

Clicked the correct tile at (423, 493) on #true-tile
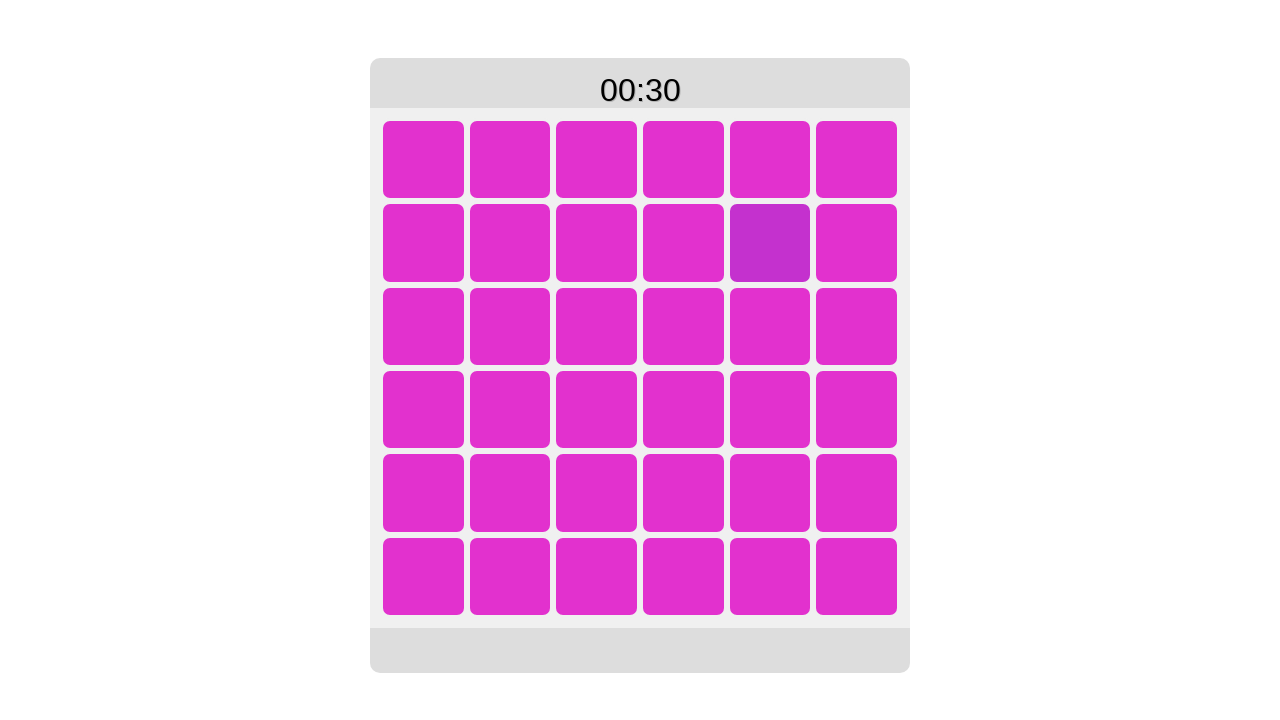

Clicked the correct tile at (770, 243) on #true-tile
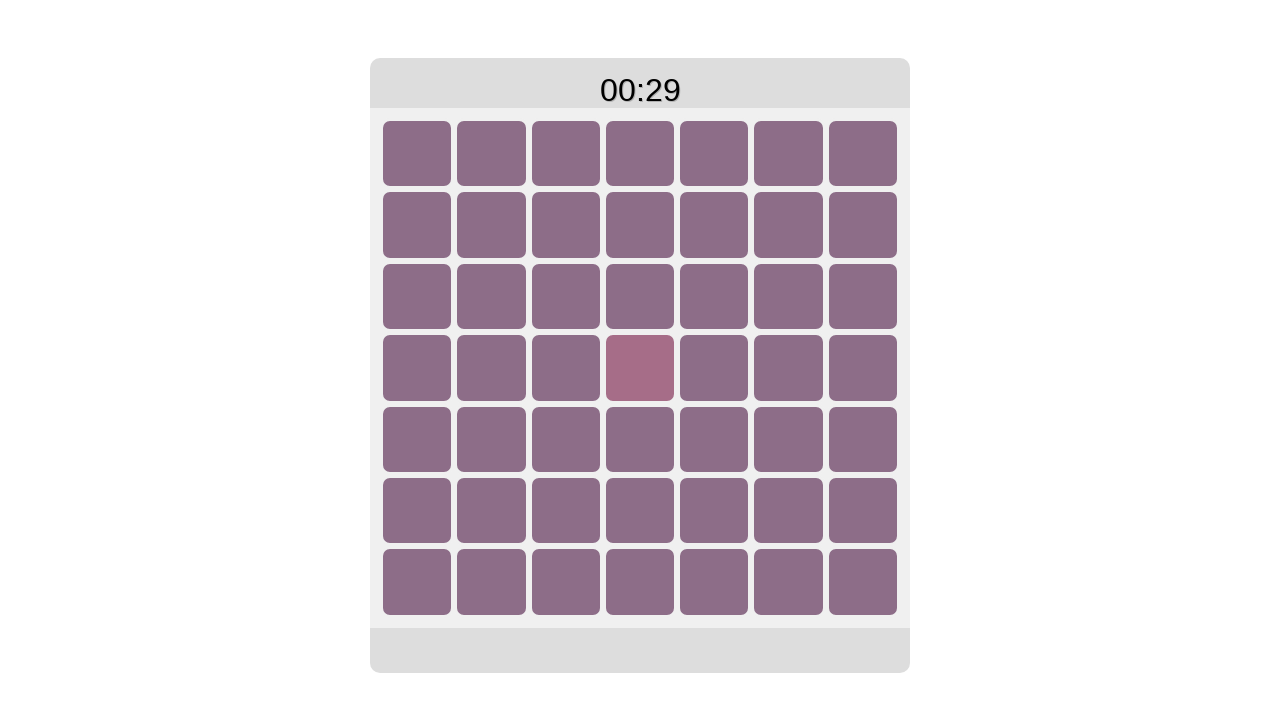

Clicked the correct tile at (640, 368) on #true-tile
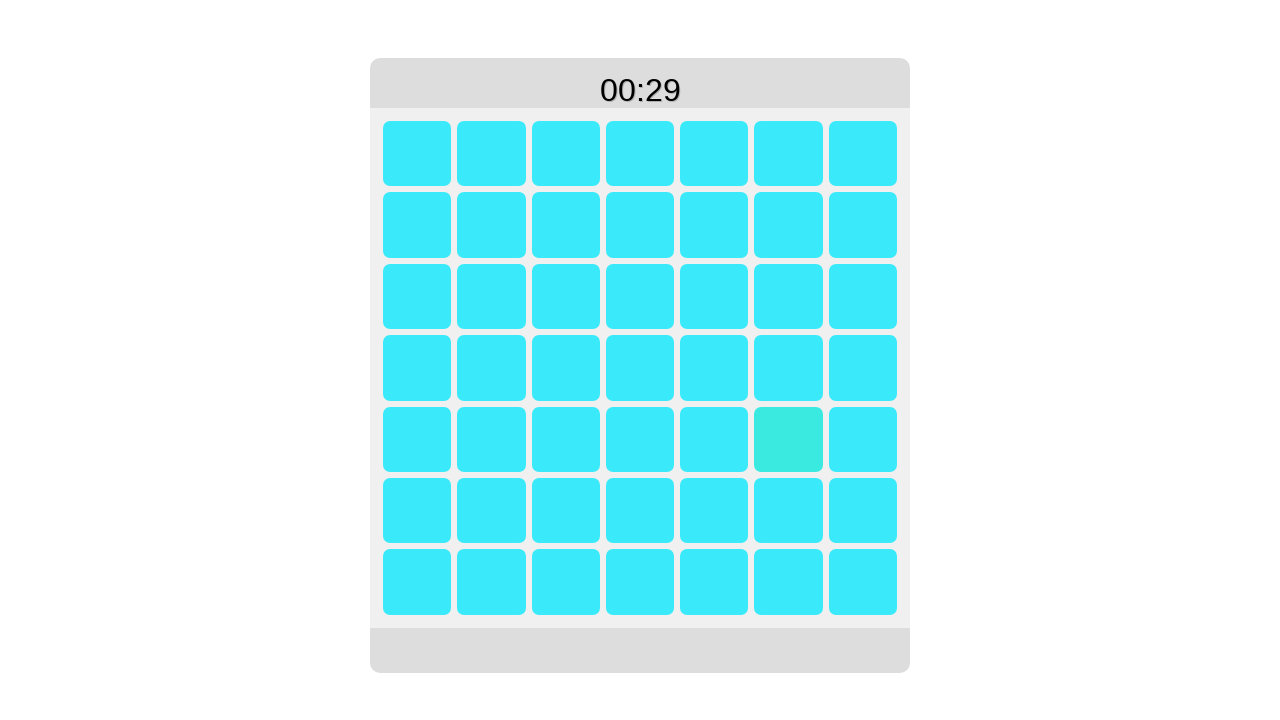

Clicked the correct tile at (788, 439) on #true-tile
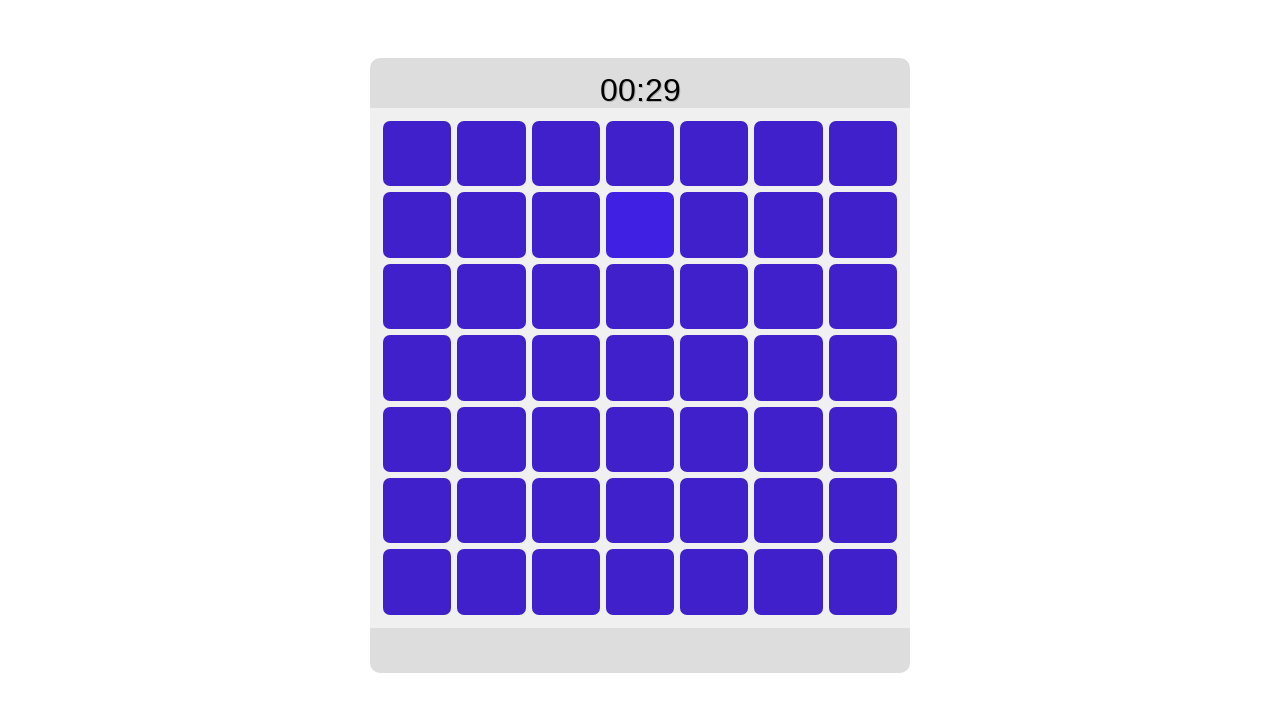

Clicked the correct tile at (640, 225) on #true-tile
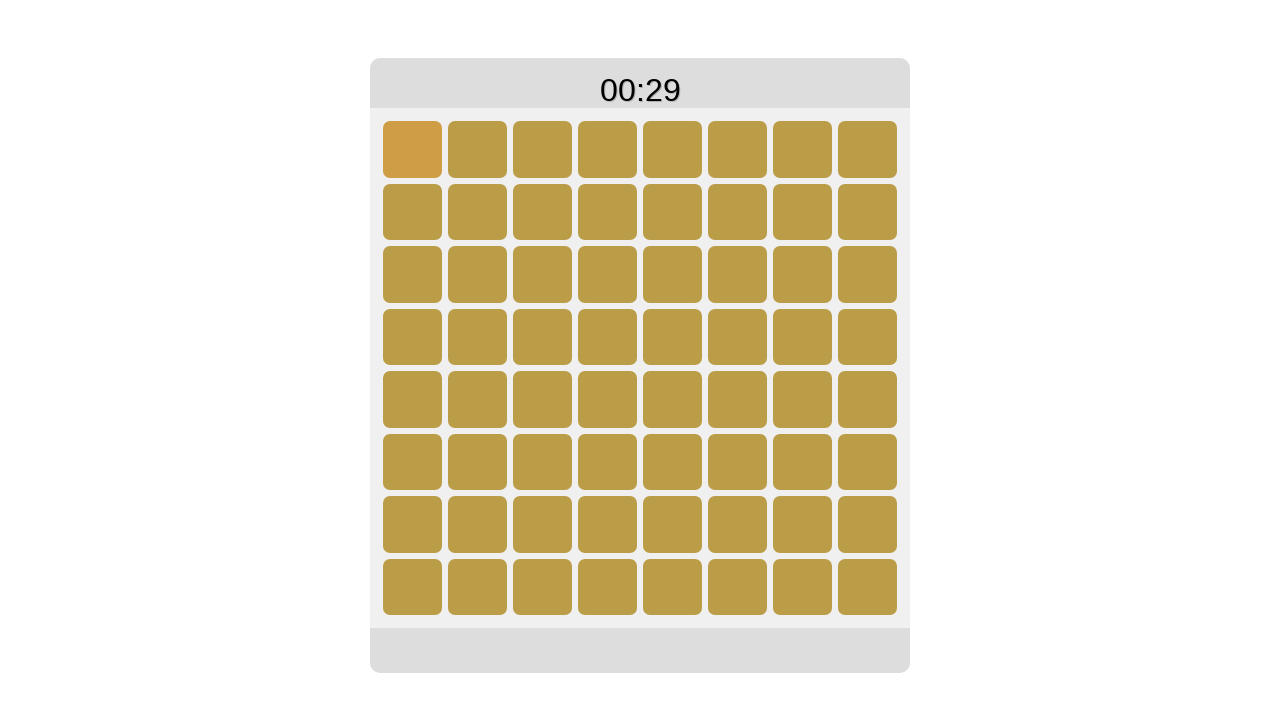

Clicked the correct tile at (412, 149) on #true-tile
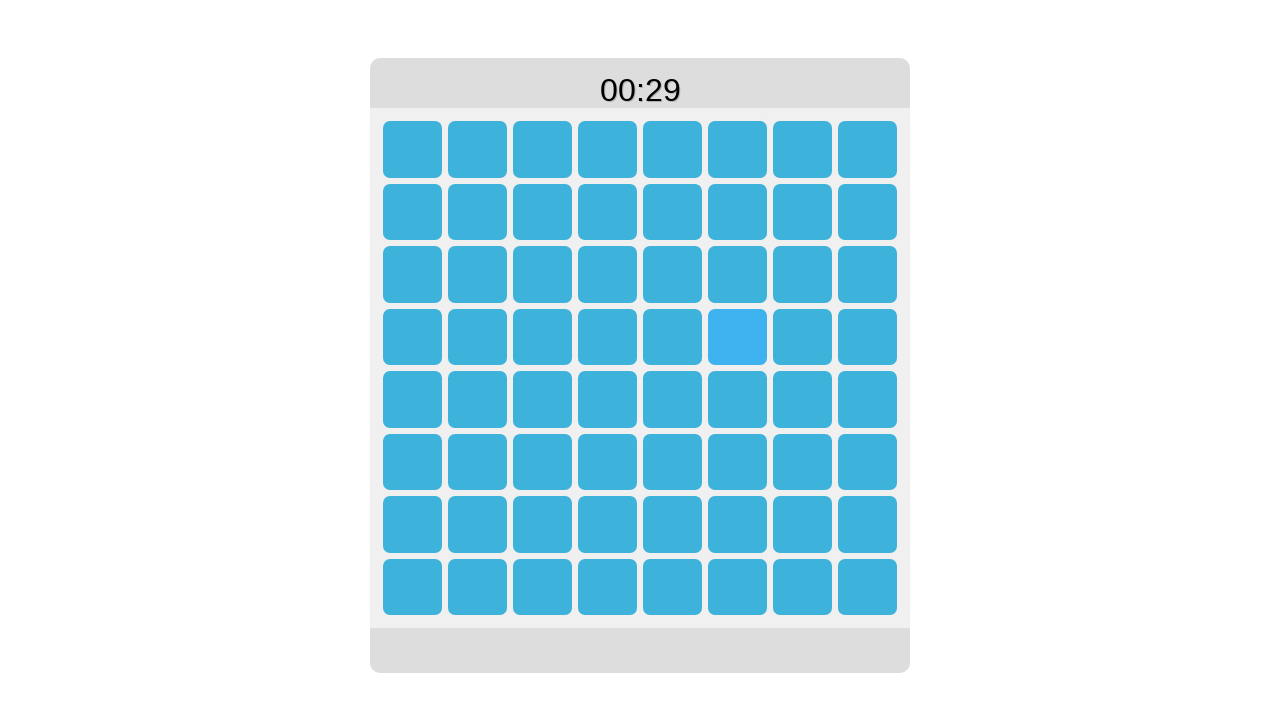

Clicked the correct tile at (738, 337) on #true-tile
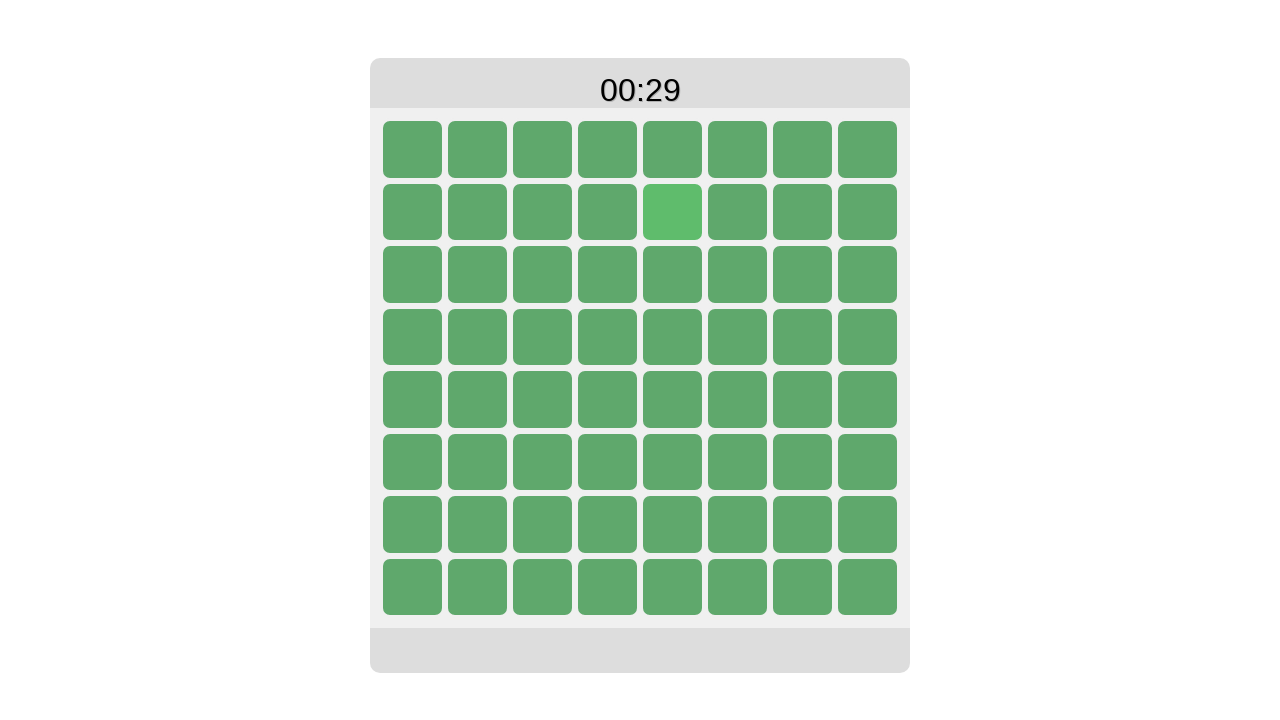

Clicked the correct tile at (672, 212) on #true-tile
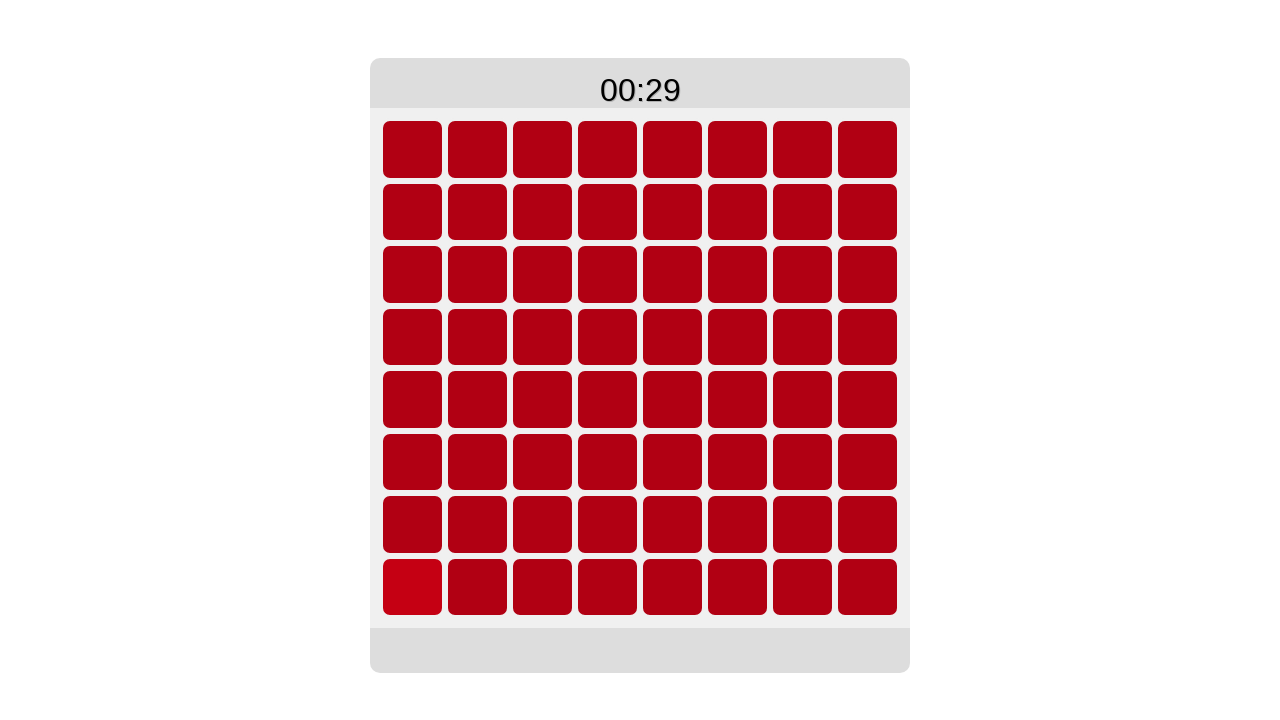

Clicked the correct tile at (412, 587) on #true-tile
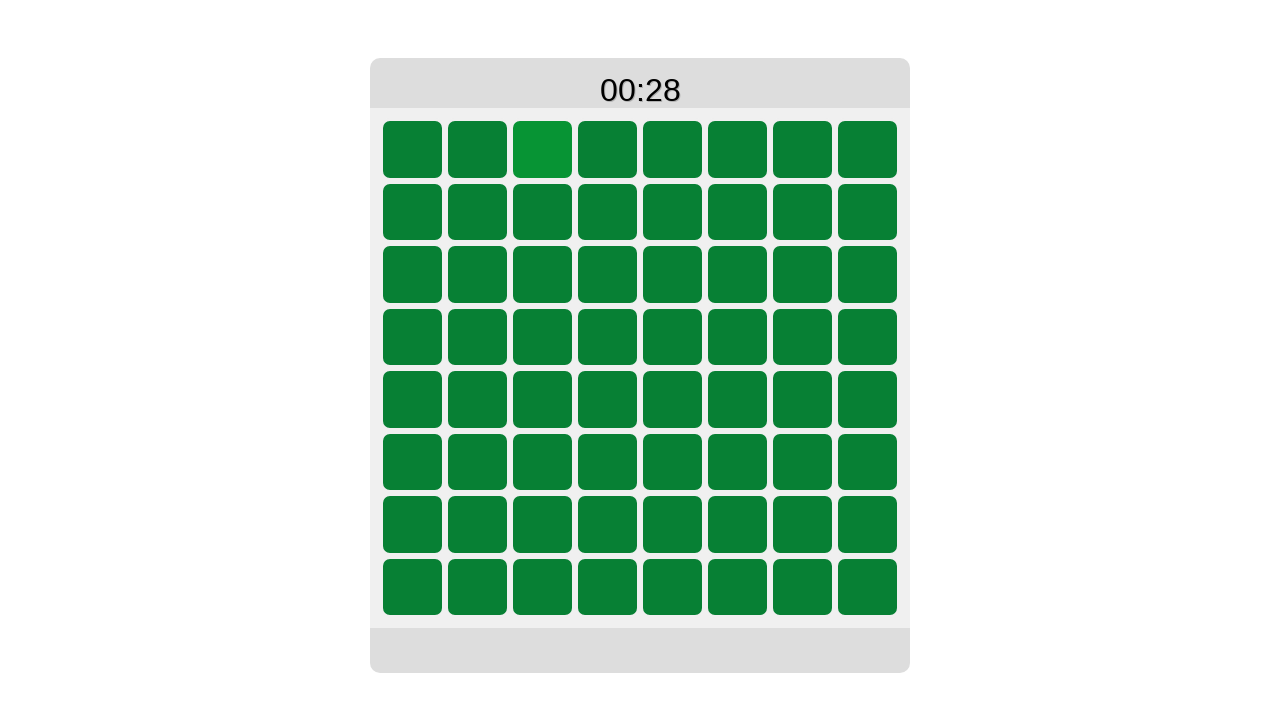

Clicked the correct tile at (542, 149) on #true-tile
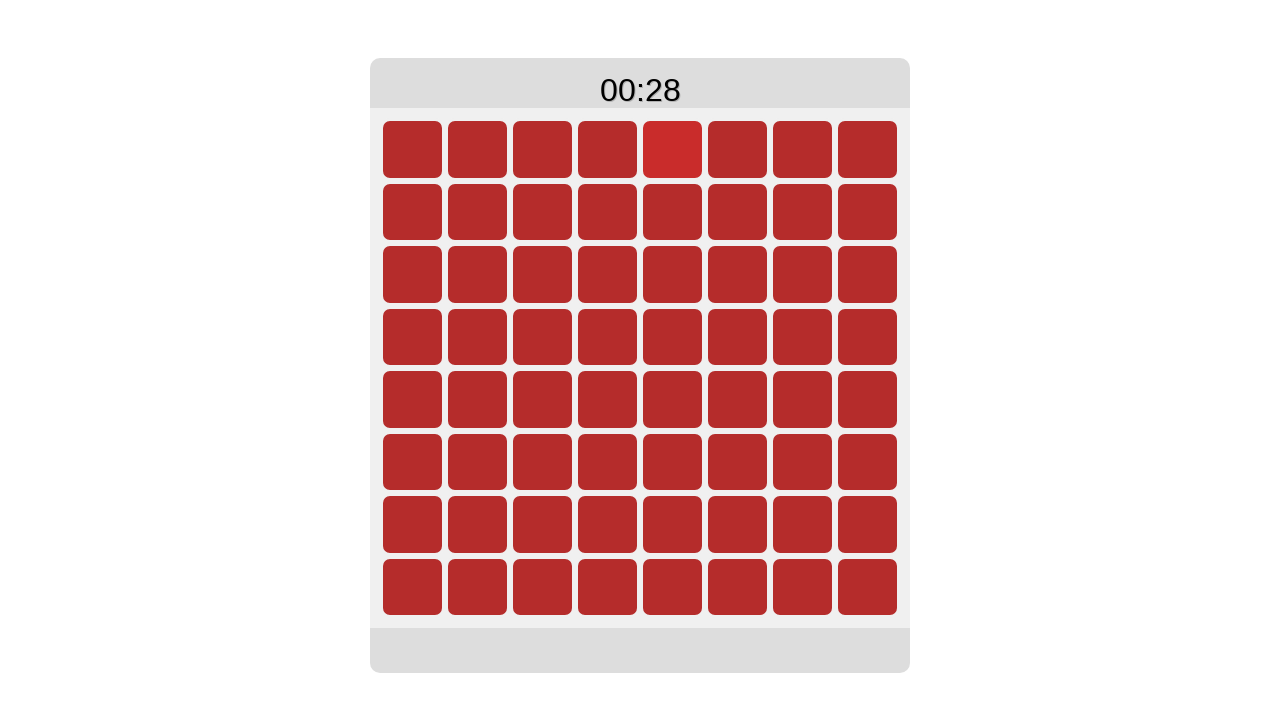

Clicked the correct tile at (672, 149) on #true-tile
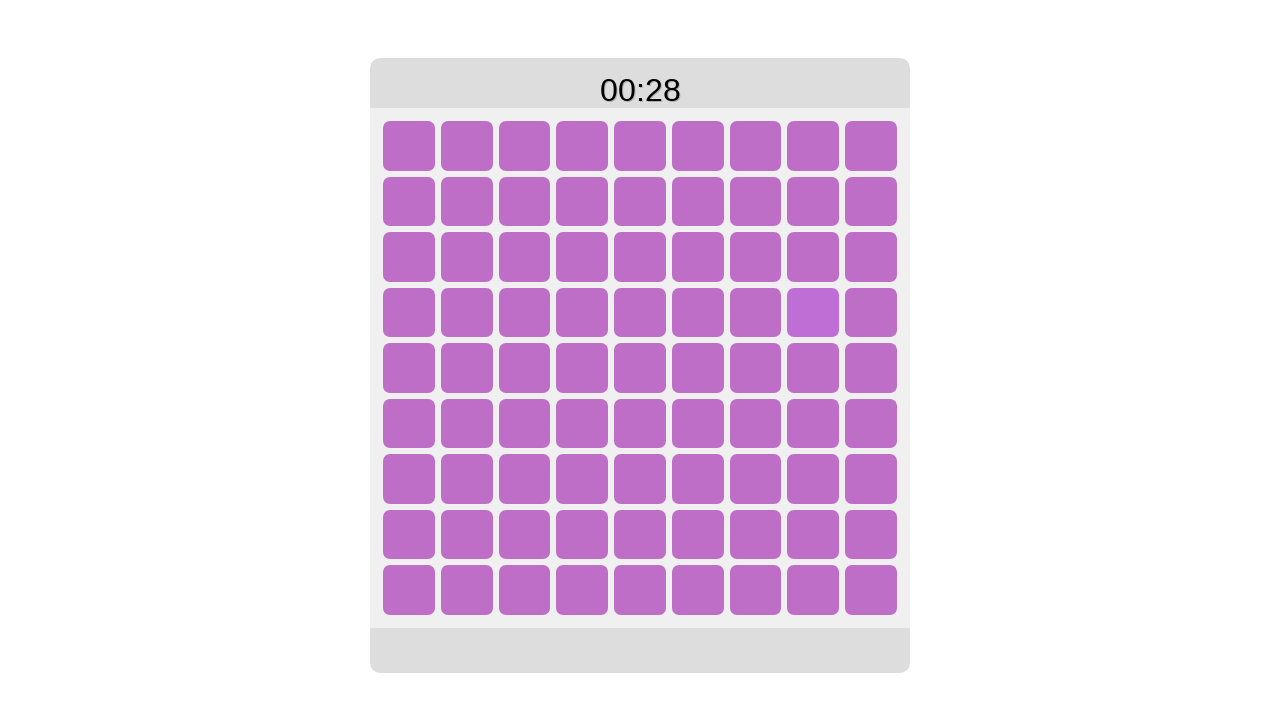

Clicked the correct tile at (813, 312) on #true-tile
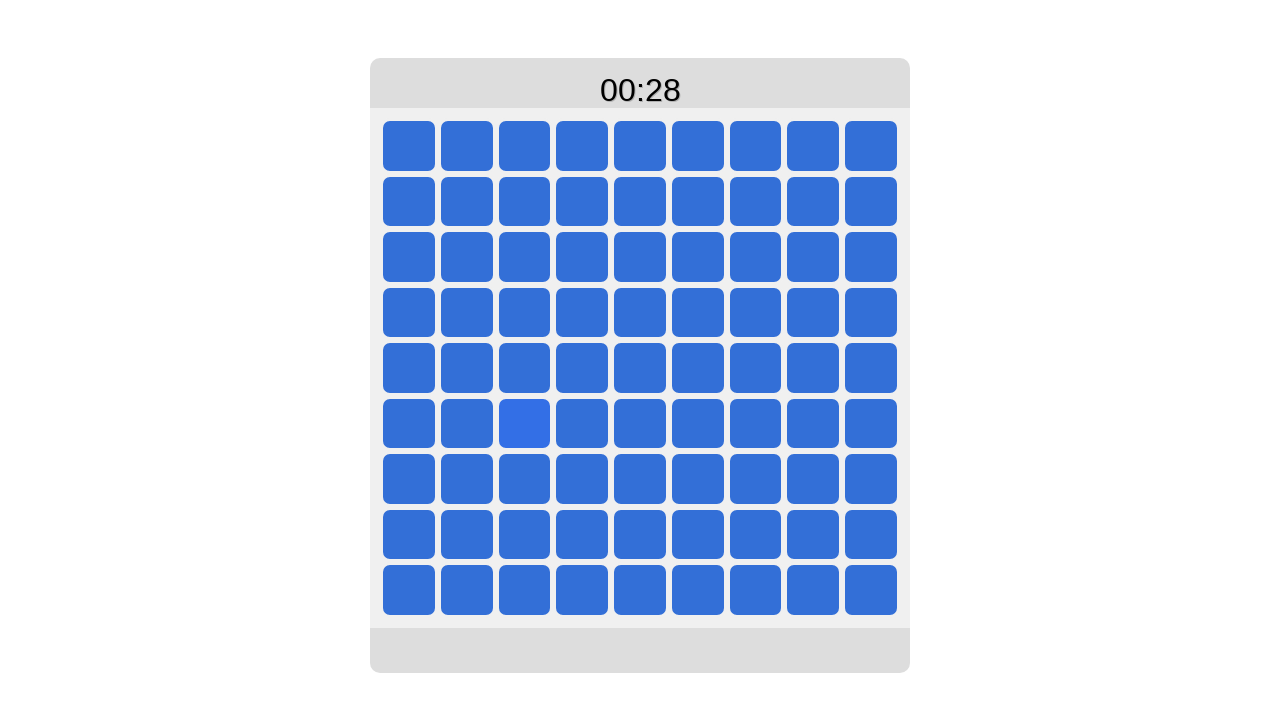

Clicked the correct tile at (524, 424) on #true-tile
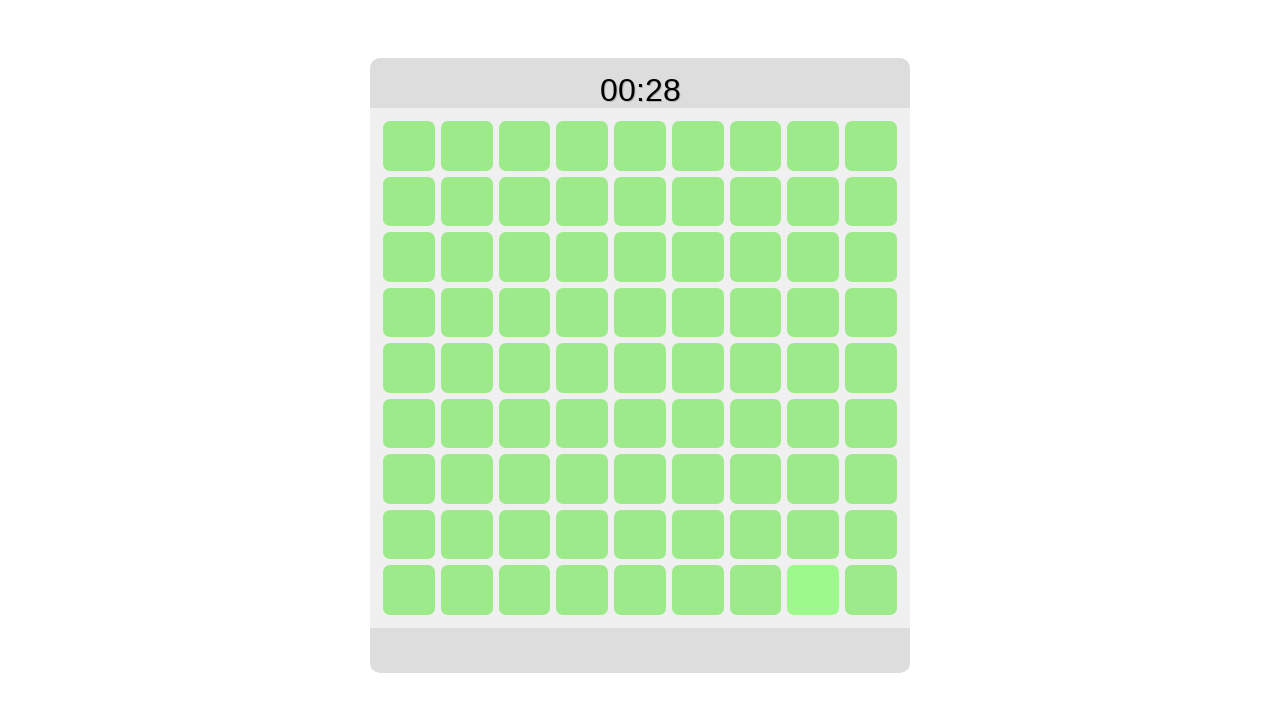

Clicked the correct tile at (813, 590) on #true-tile
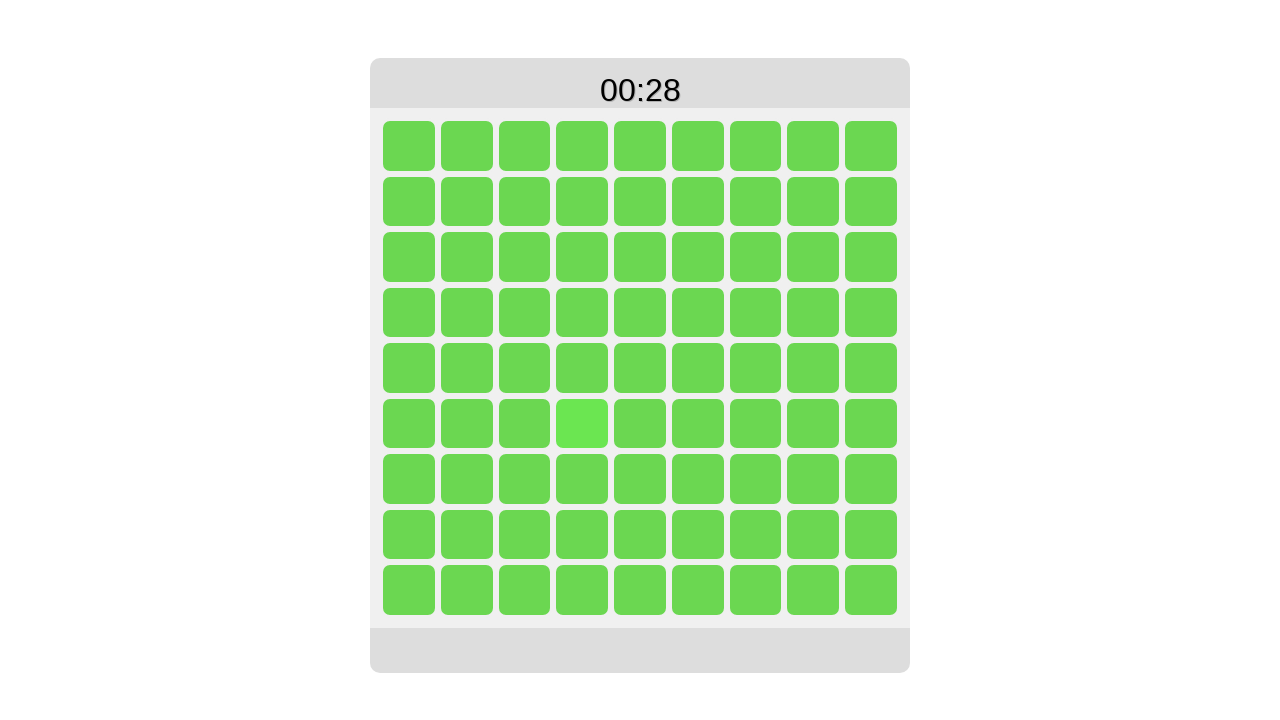

Clicked the correct tile at (582, 424) on #true-tile
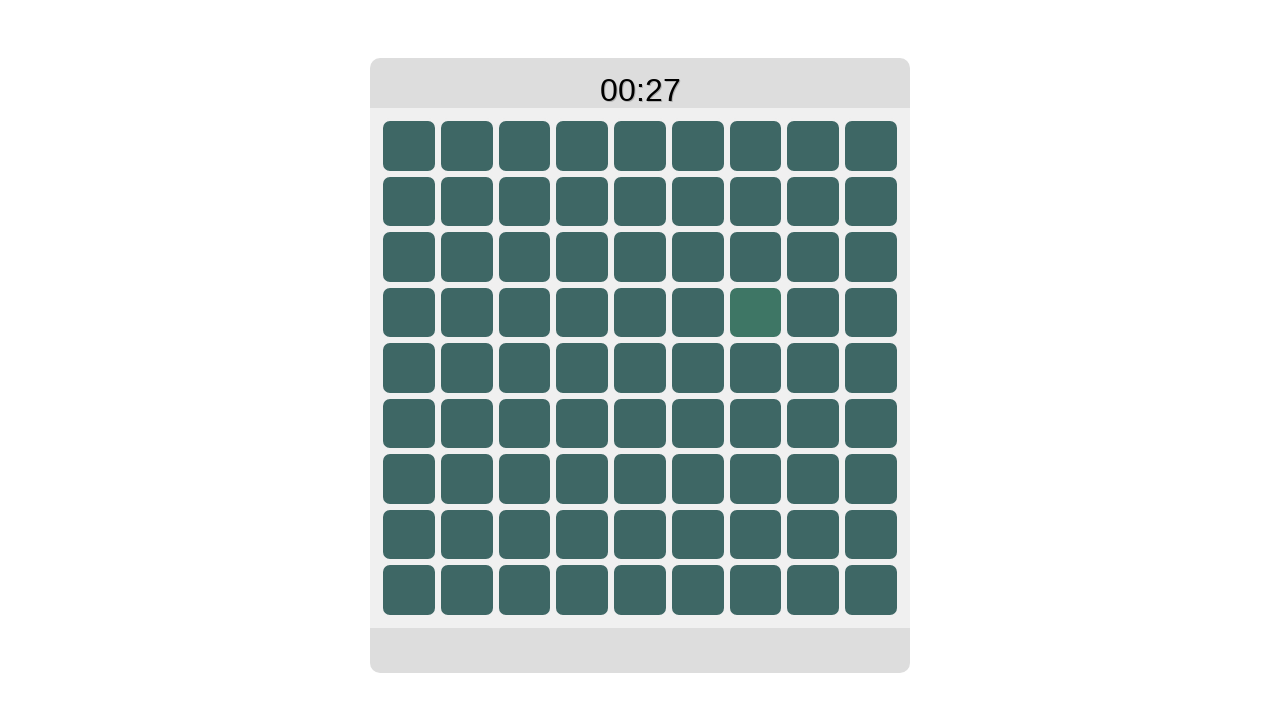

Clicked the correct tile at (755, 312) on #true-tile
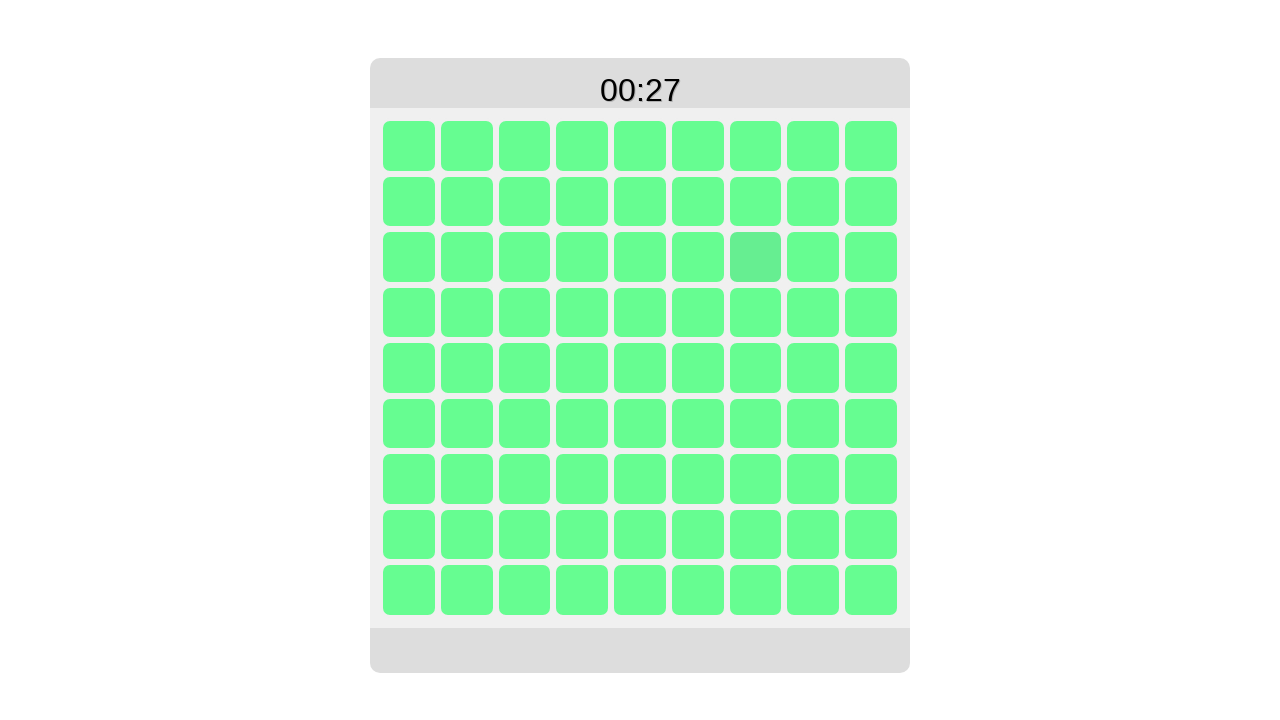

Clicked the correct tile at (755, 257) on #true-tile
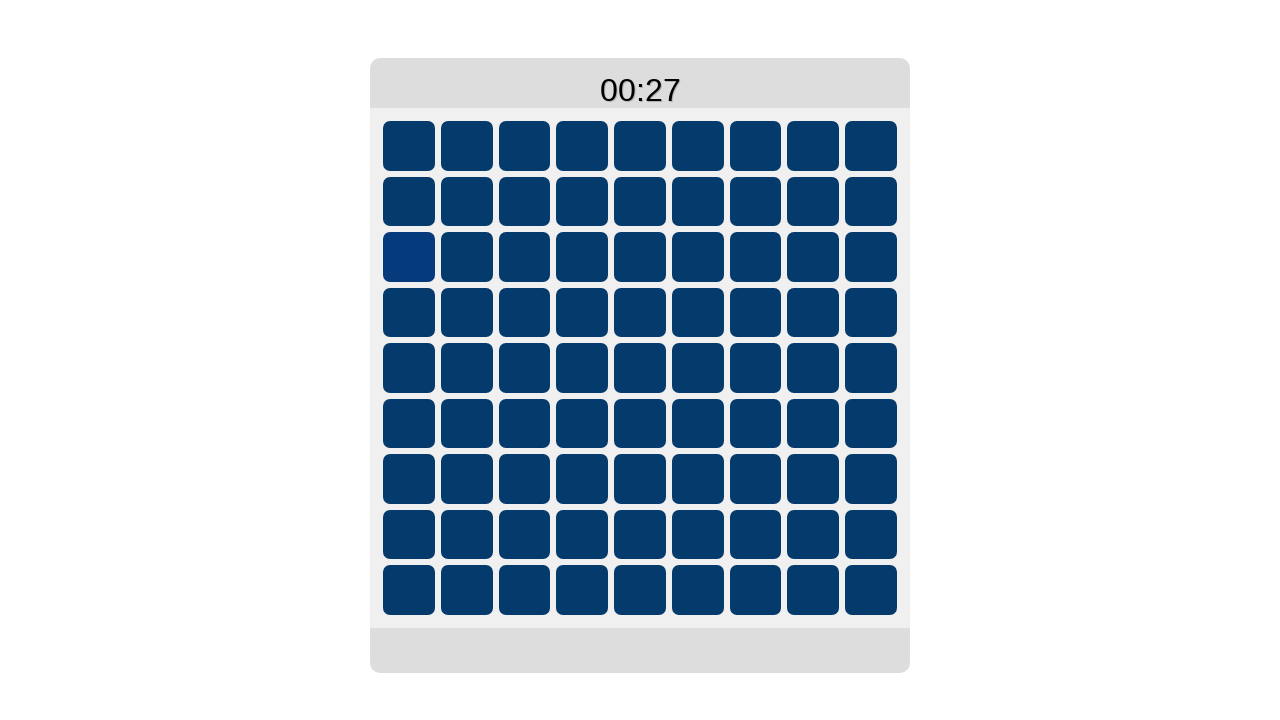

Clicked the correct tile at (409, 257) on #true-tile
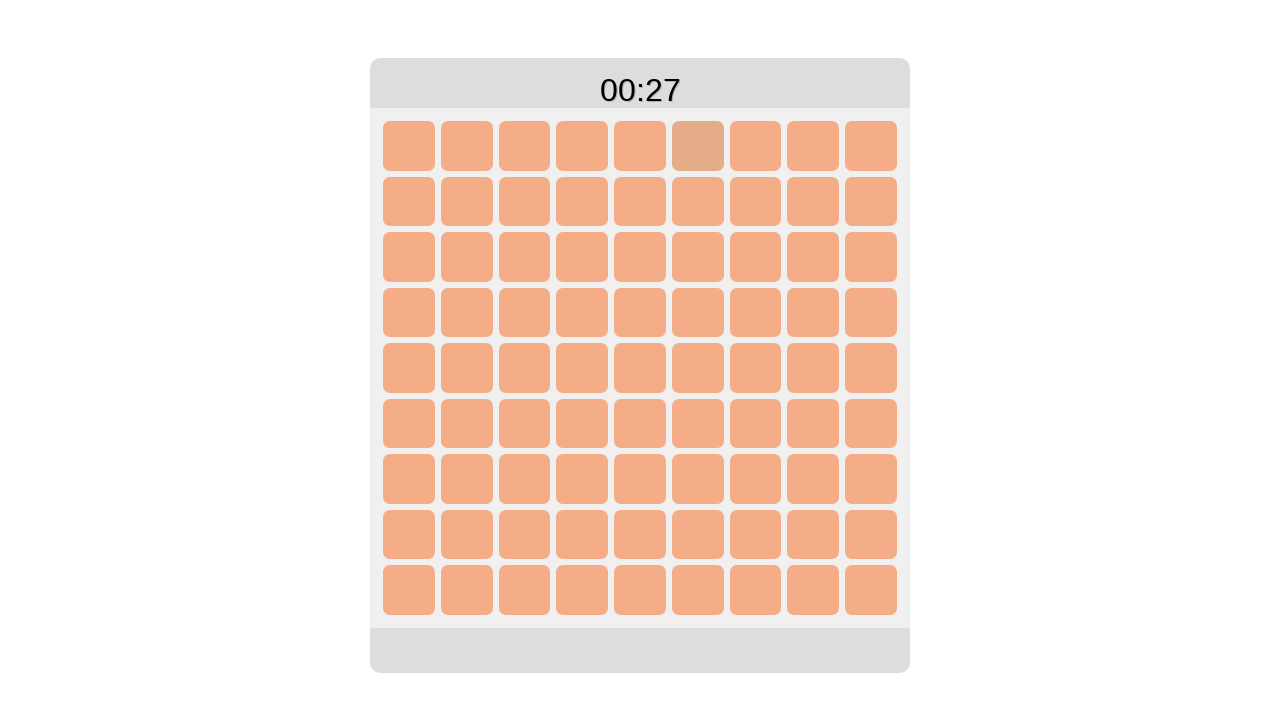

Clicked the correct tile at (698, 146) on #true-tile
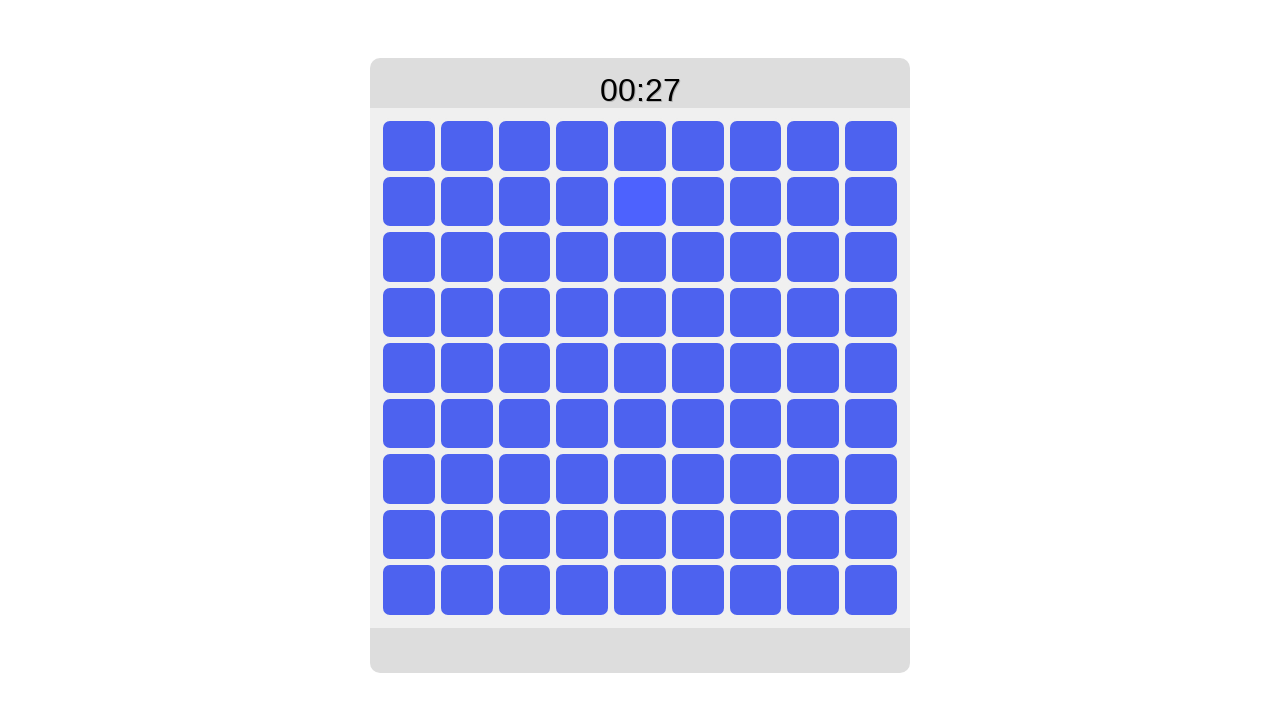

Clicked the correct tile at (640, 201) on #true-tile
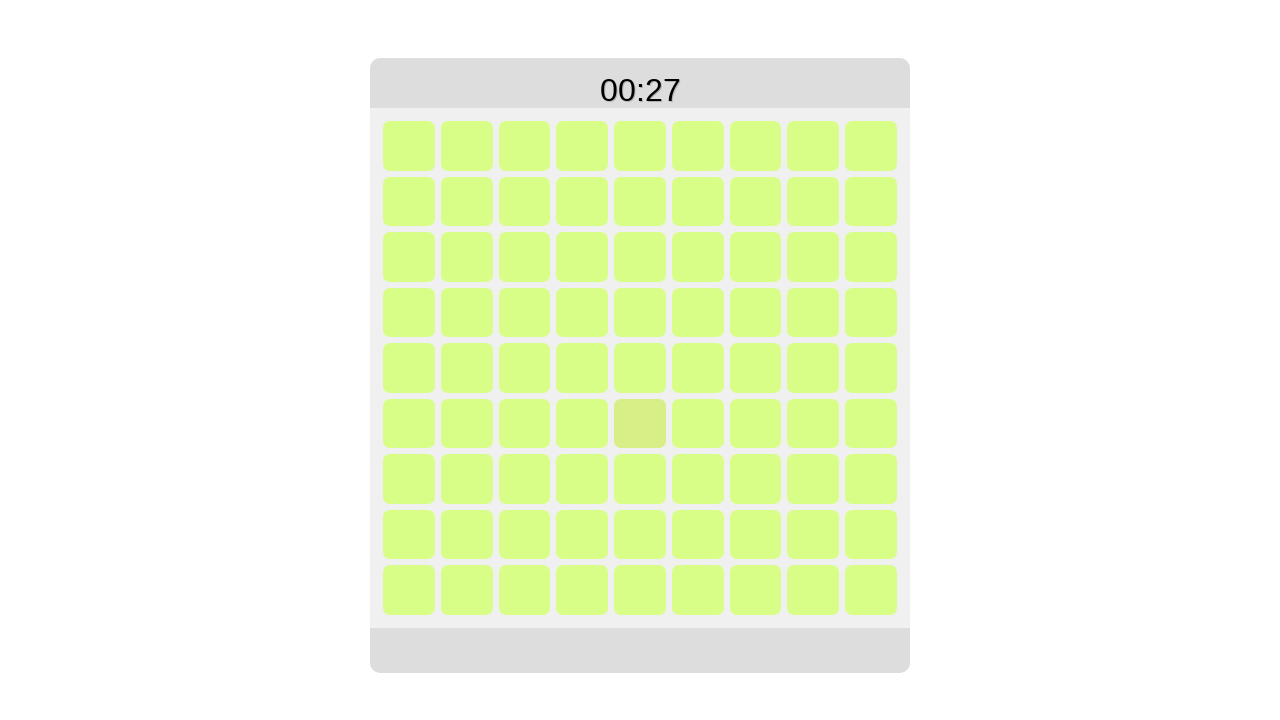

Clicked the correct tile at (640, 424) on #true-tile
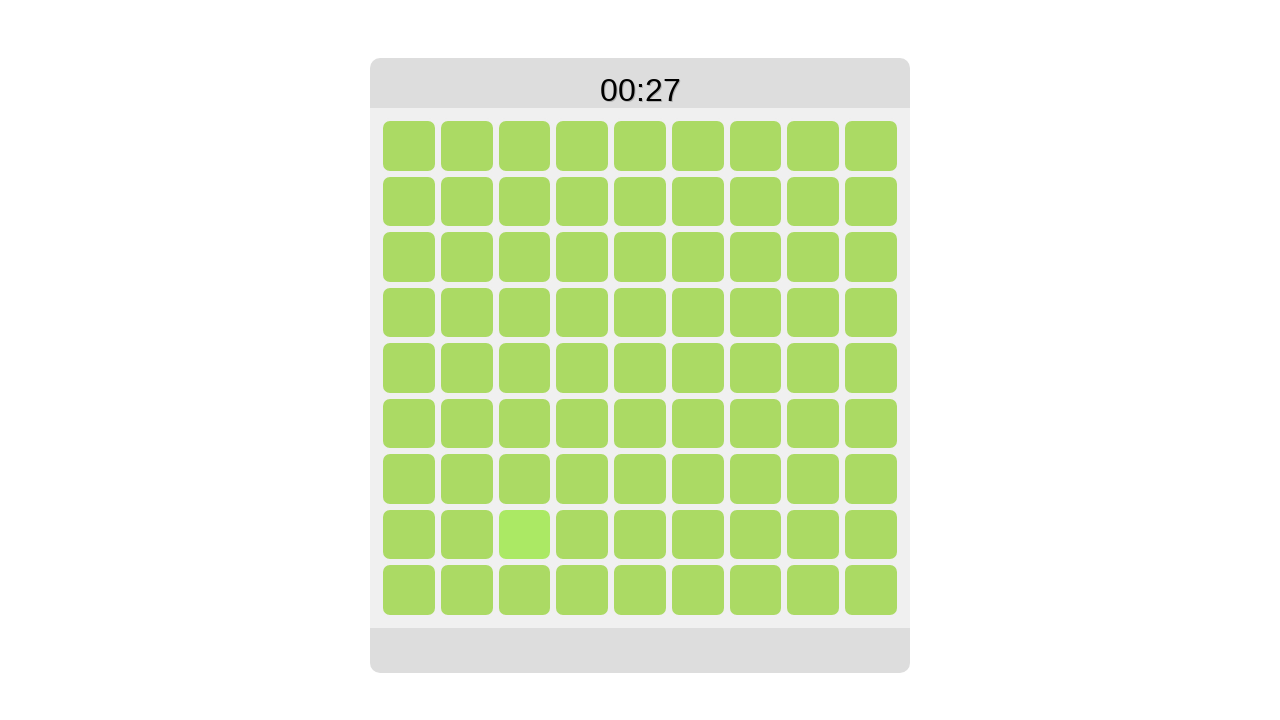

Clicked the correct tile at (524, 535) on #true-tile
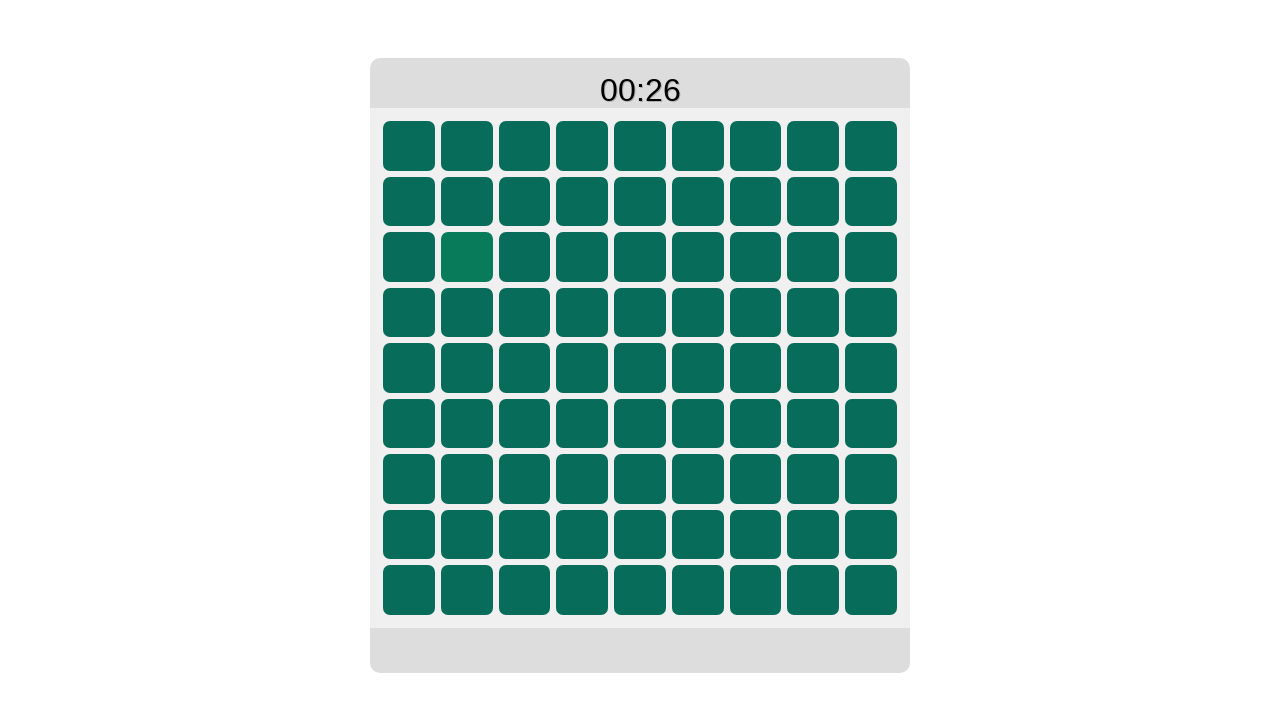

Clicked the correct tile at (467, 257) on #true-tile
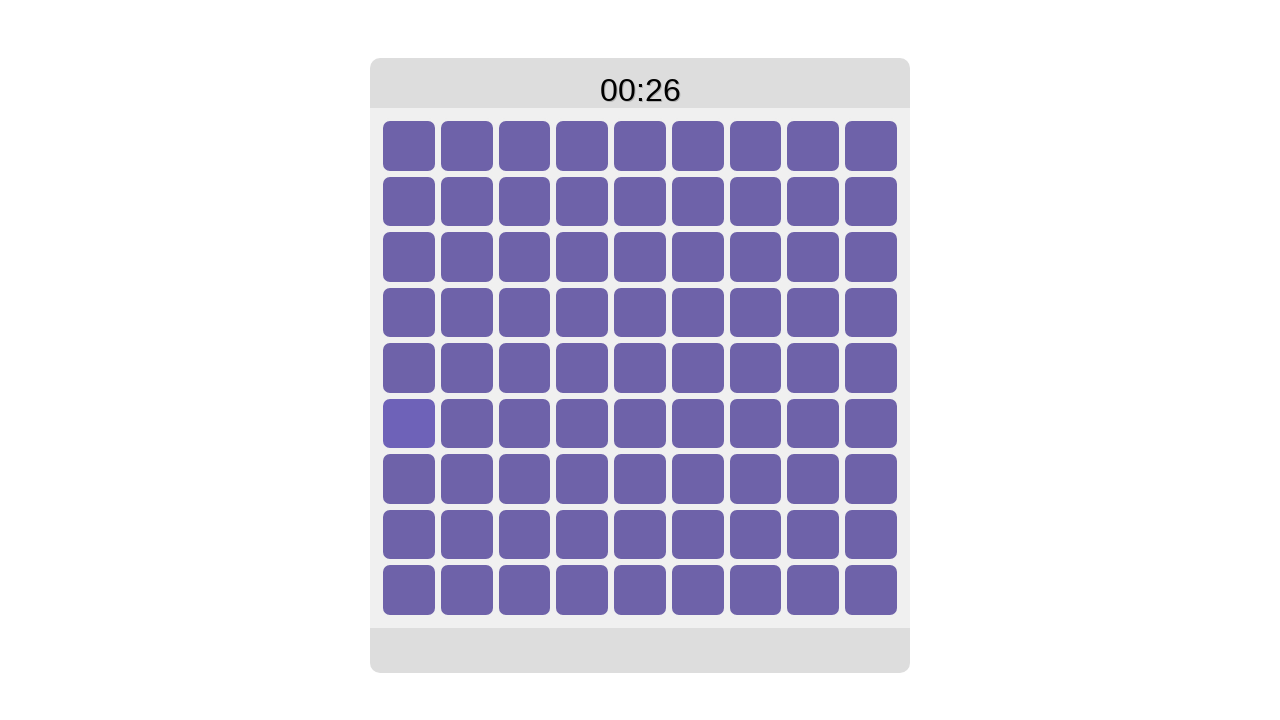

Clicked the correct tile at (409, 424) on #true-tile
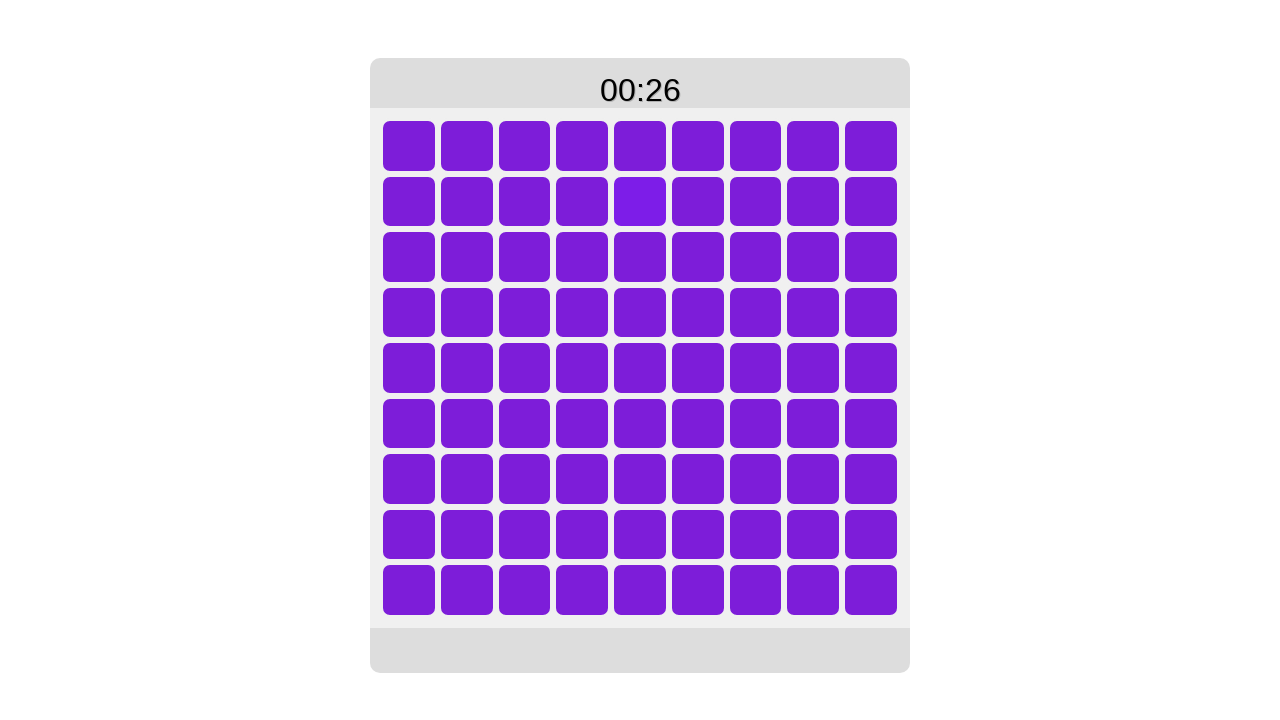

Clicked the correct tile at (640, 201) on #true-tile
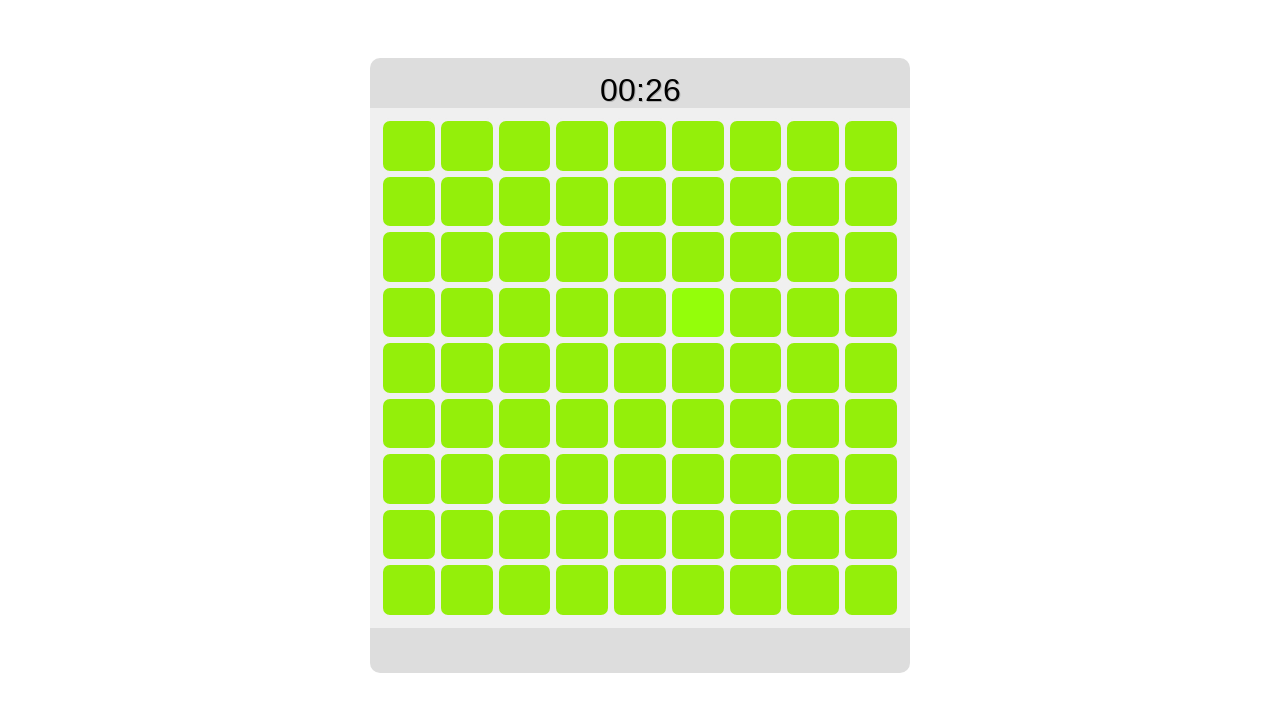

Clicked the correct tile at (698, 312) on #true-tile
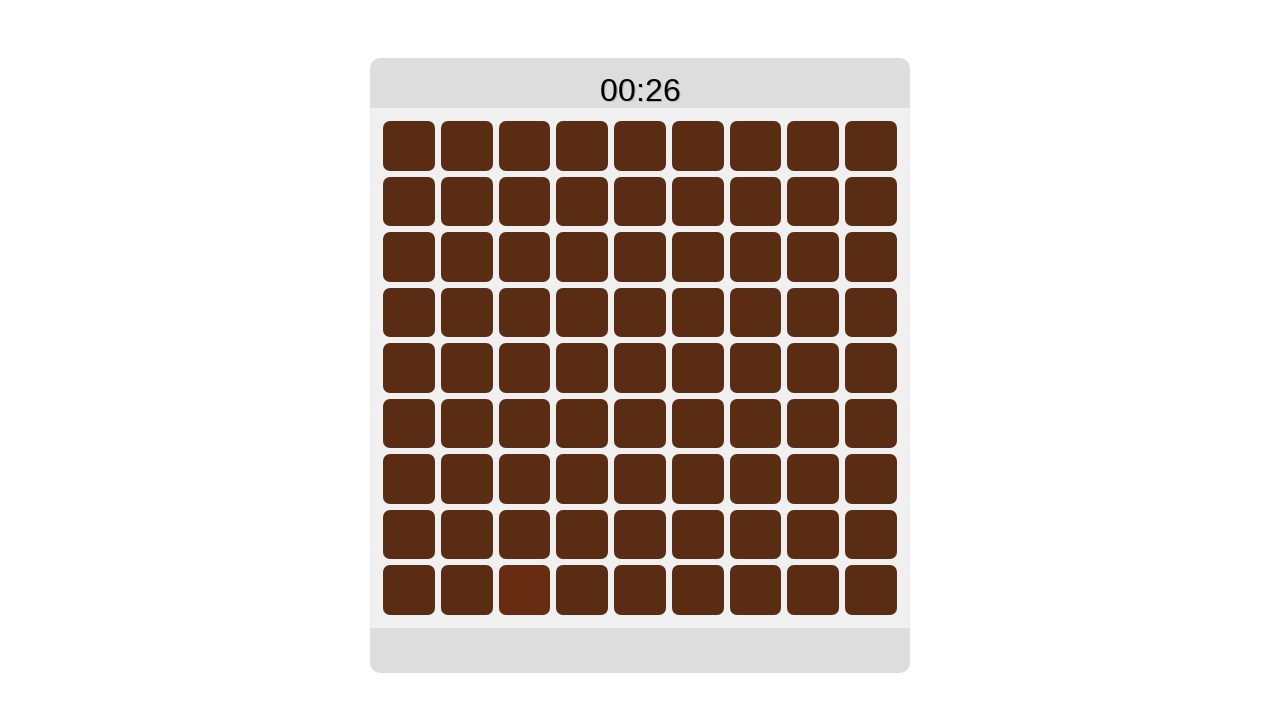

Clicked the correct tile at (524, 590) on #true-tile
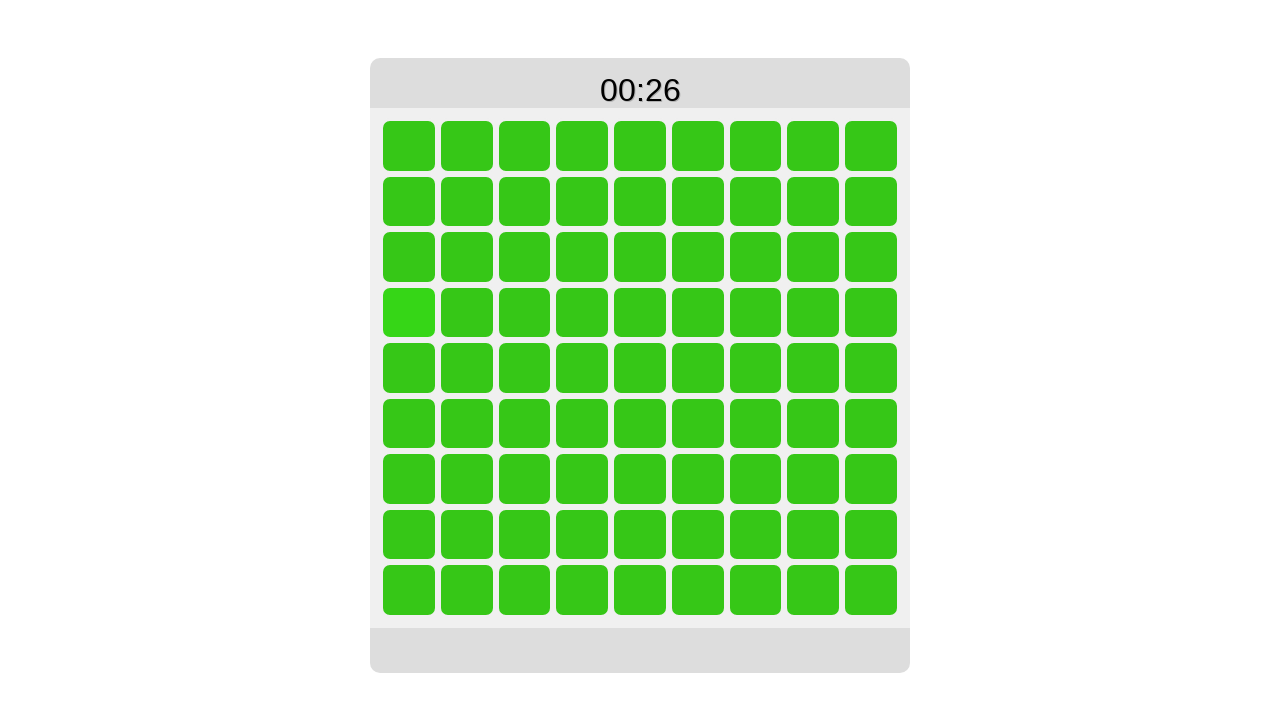

Clicked the correct tile at (409, 312) on #true-tile
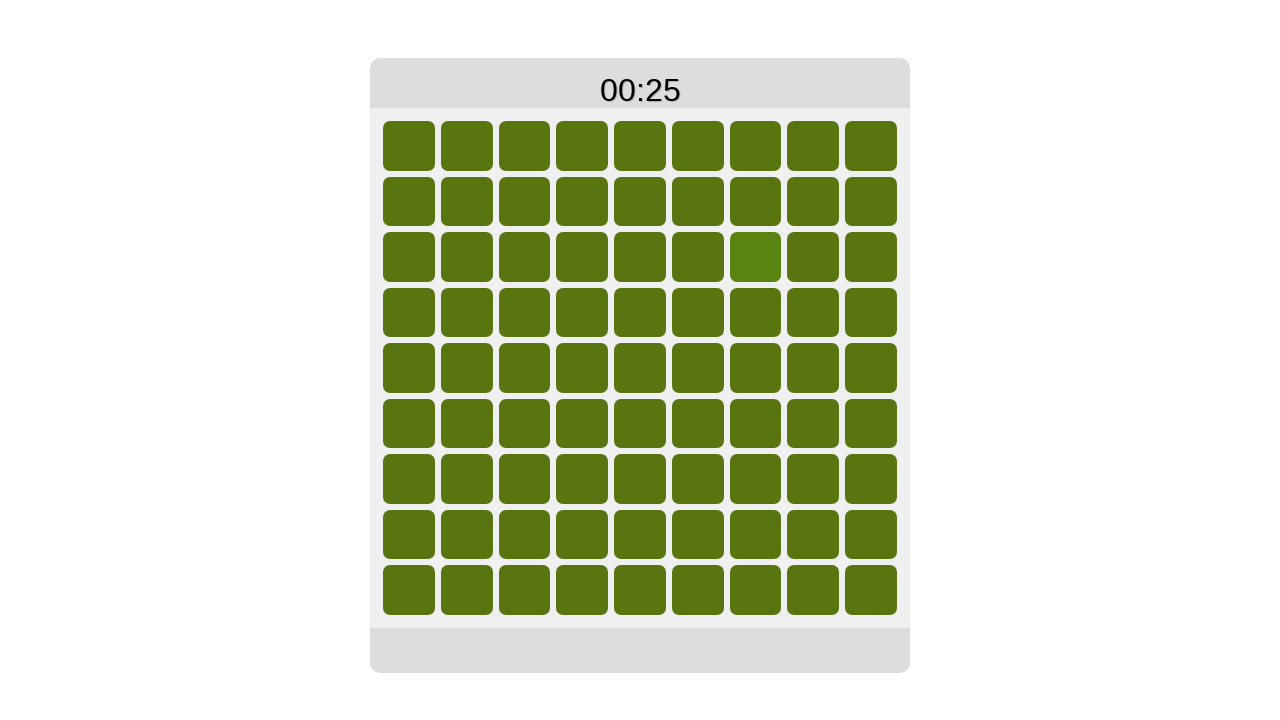

Clicked the correct tile at (755, 257) on #true-tile
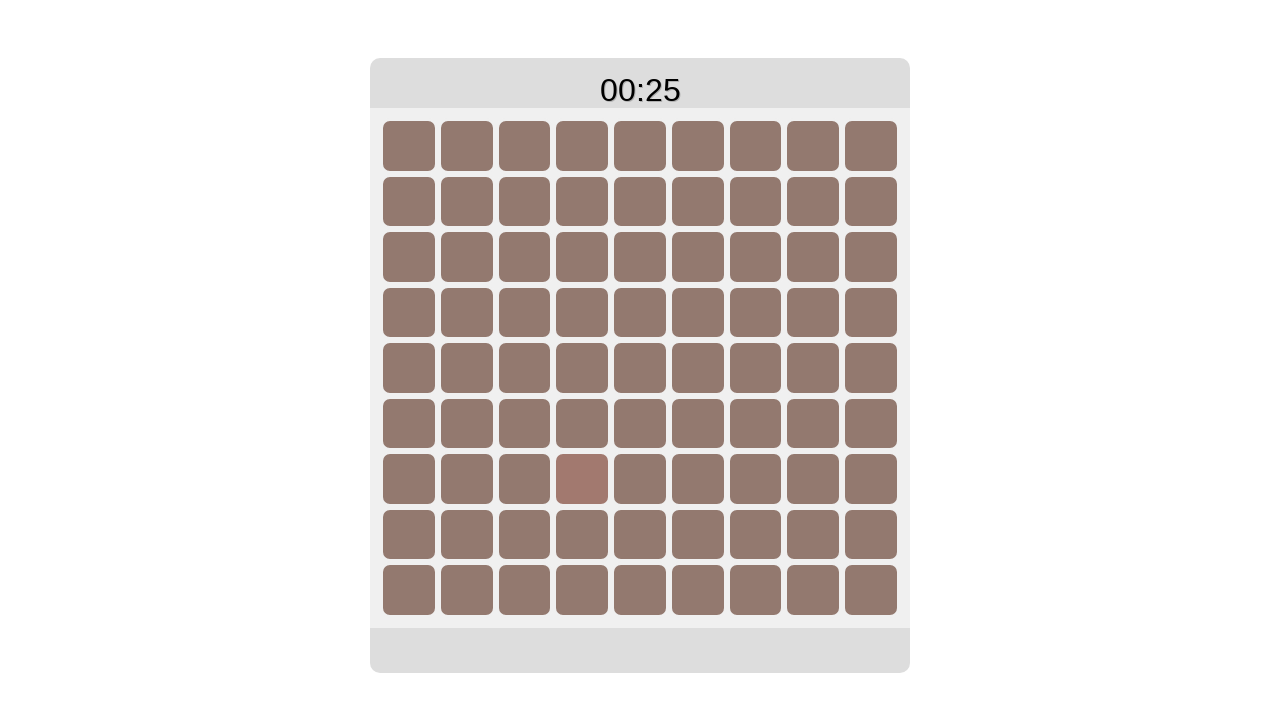

Clicked the correct tile at (582, 479) on #true-tile
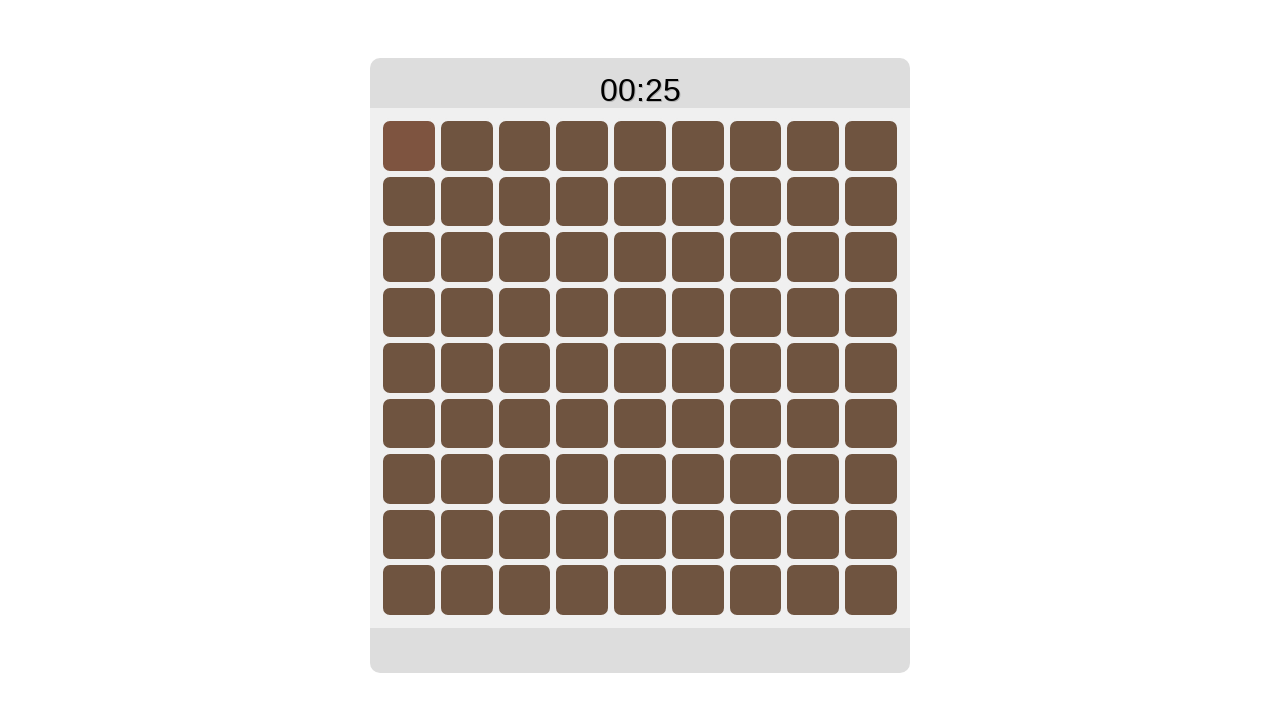

Clicked the correct tile at (409, 146) on #true-tile
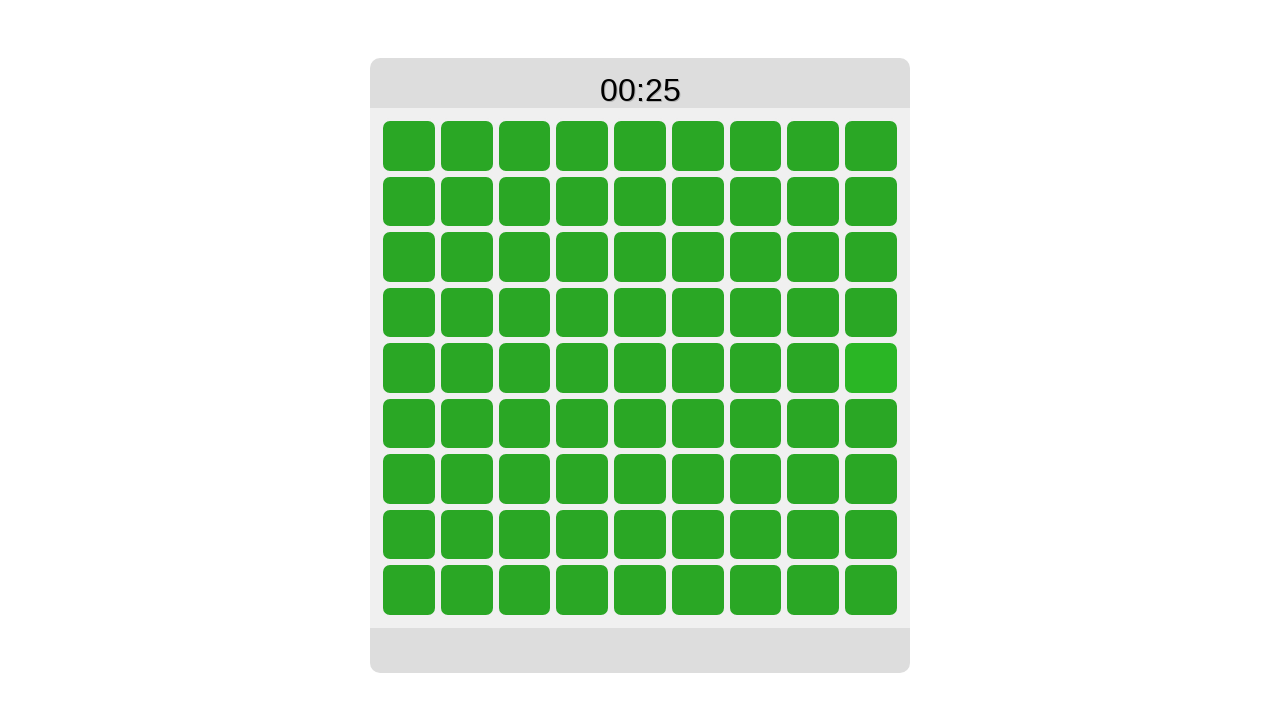

Clicked the correct tile at (871, 368) on #true-tile
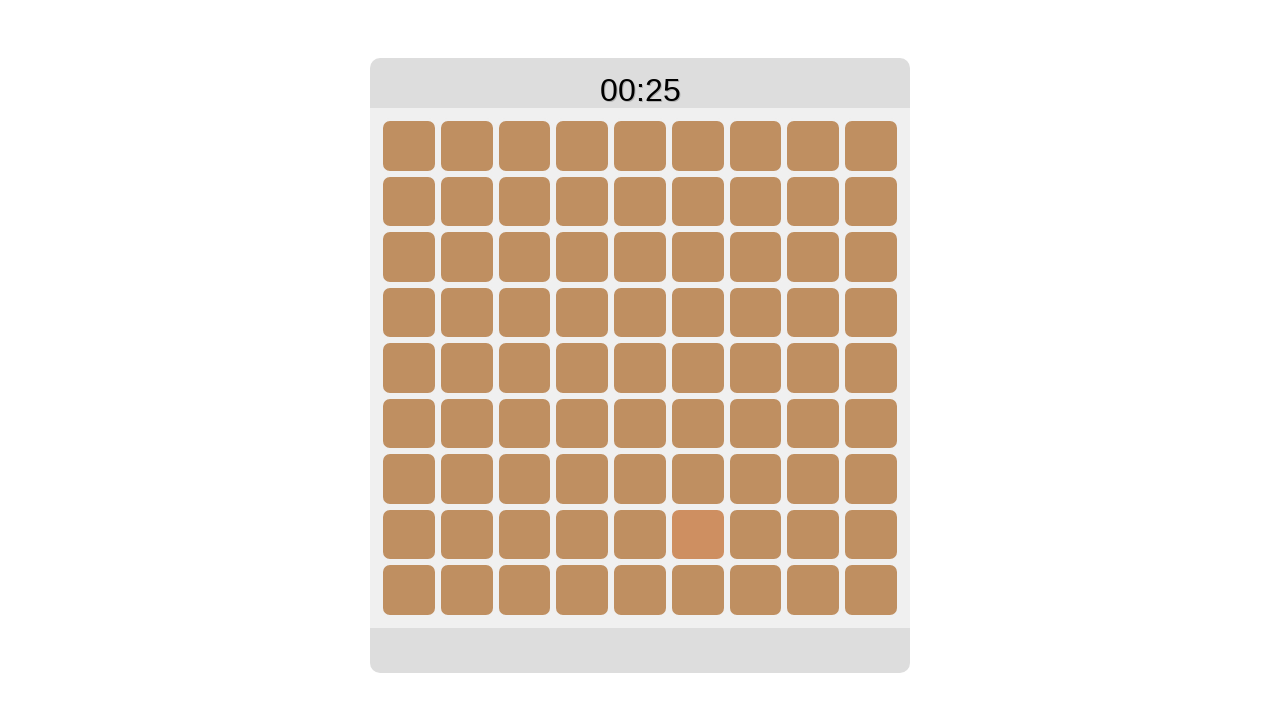

Clicked the correct tile at (698, 535) on #true-tile
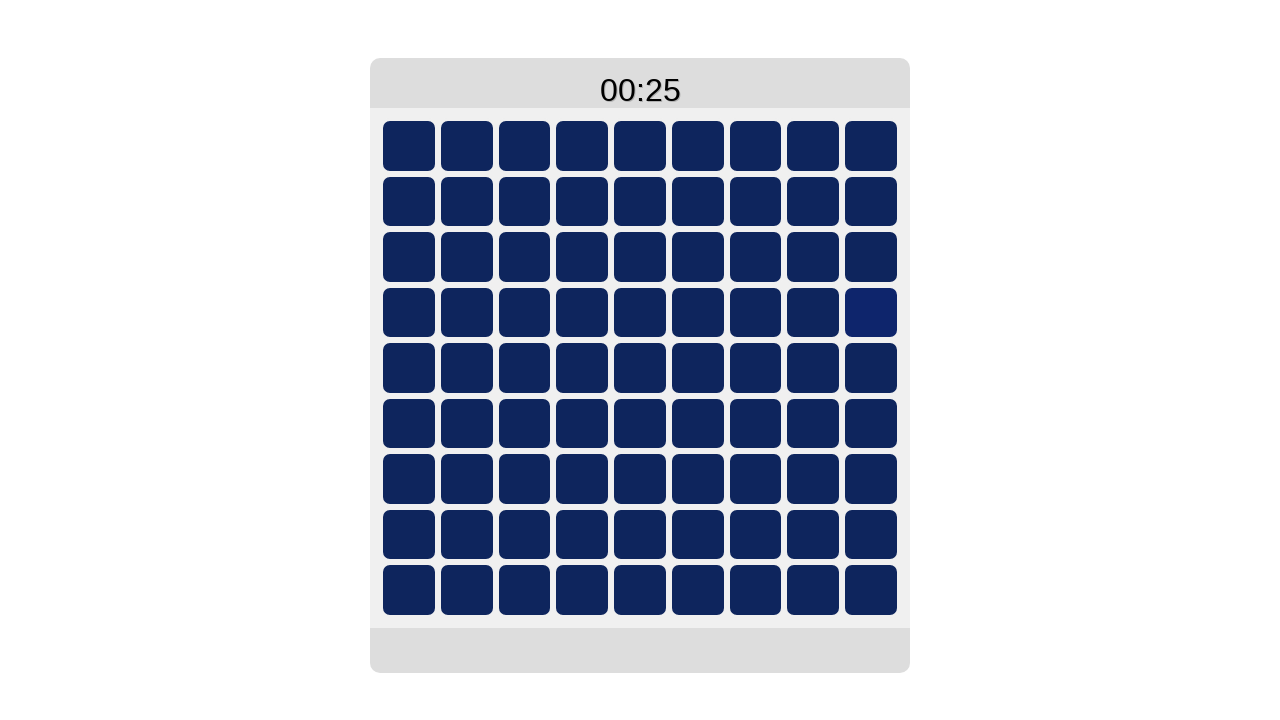

Clicked the correct tile at (871, 312) on #true-tile
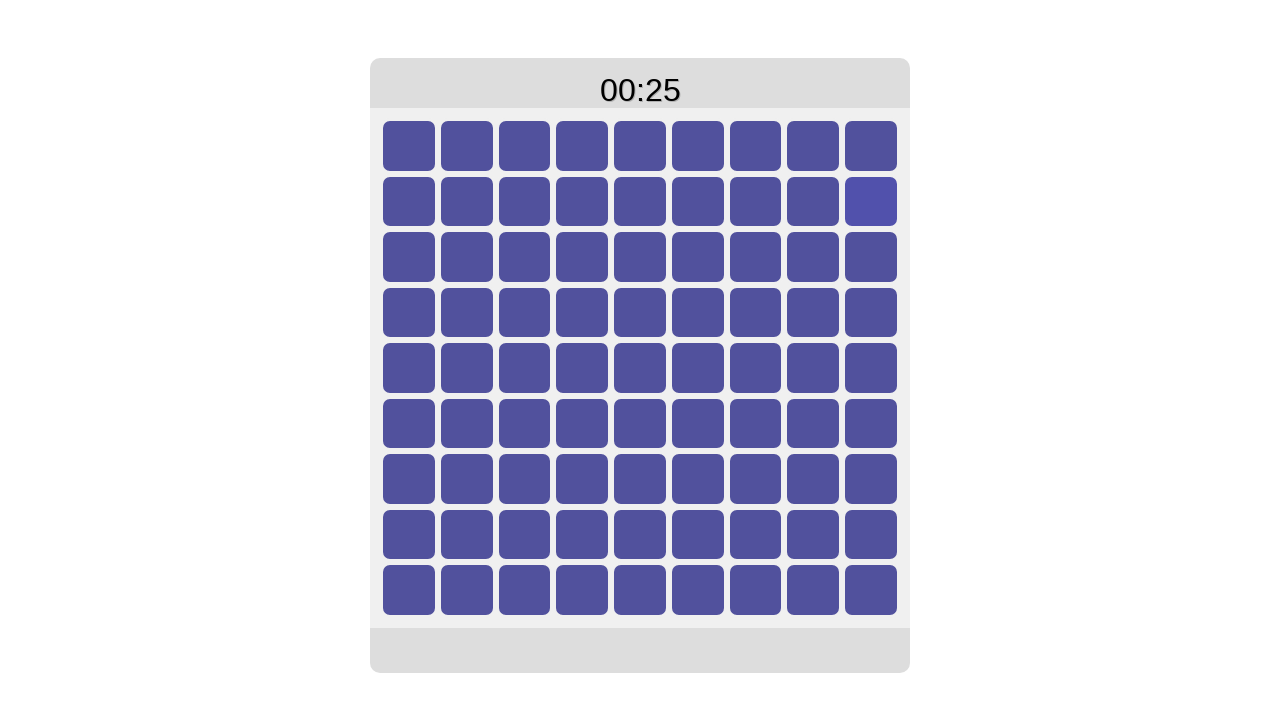

Clicked the correct tile at (871, 201) on #true-tile
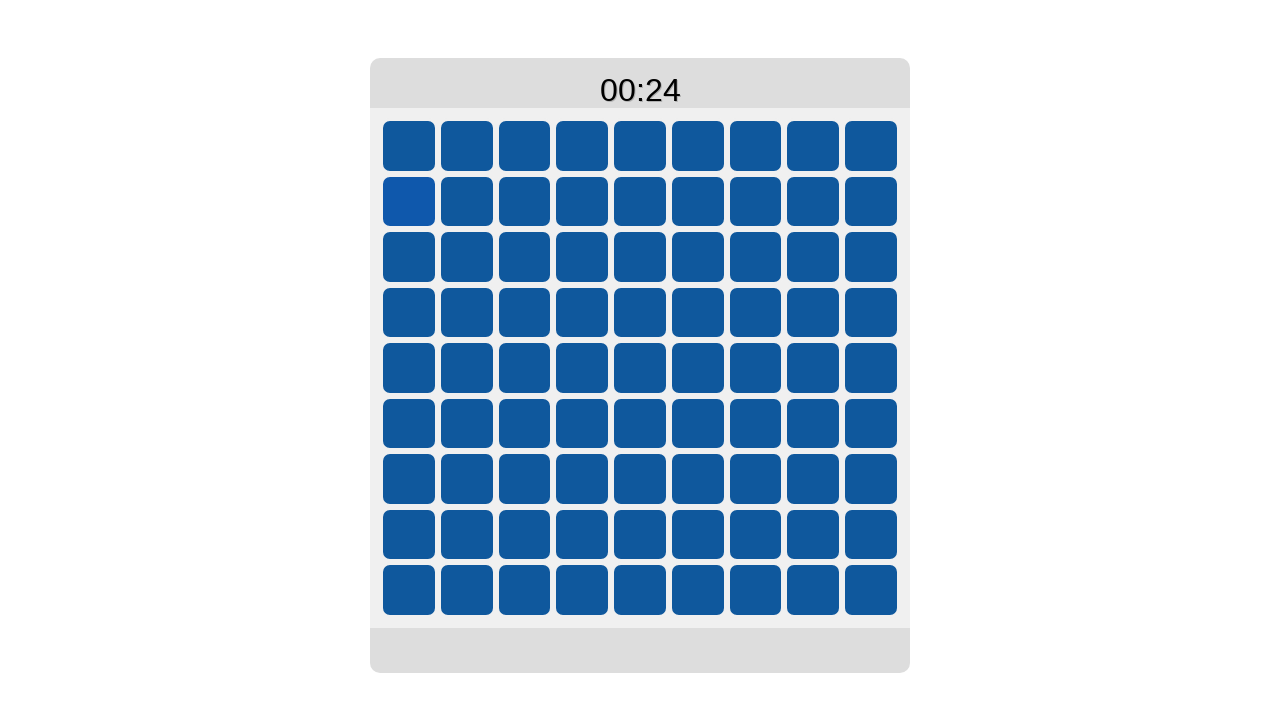

Clicked the correct tile at (409, 201) on #true-tile
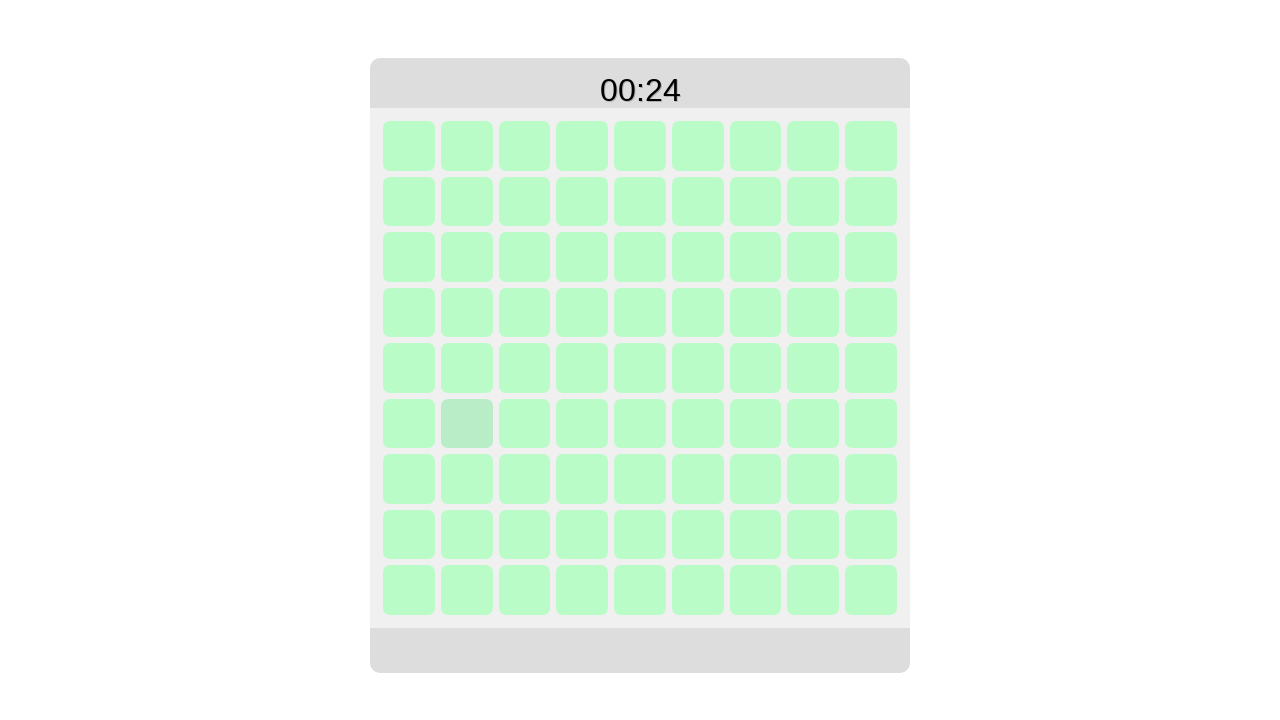

Clicked the correct tile at (467, 424) on #true-tile
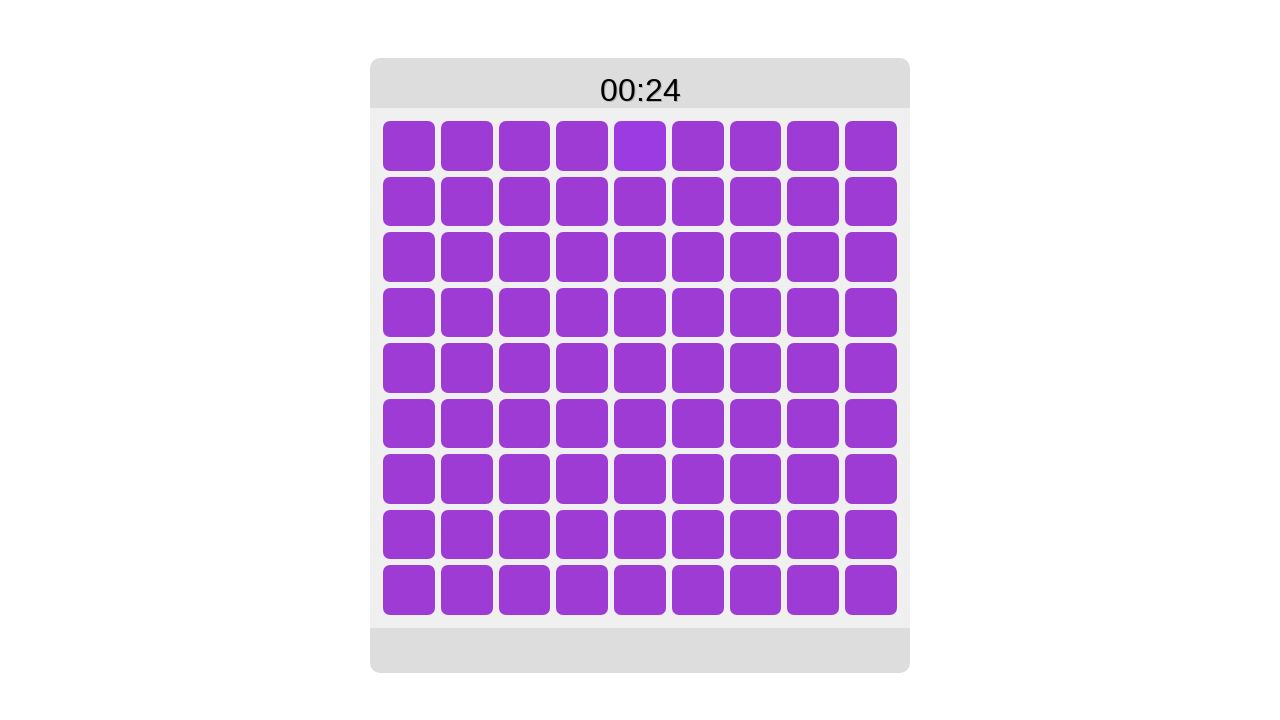

Clicked the correct tile at (640, 146) on #true-tile
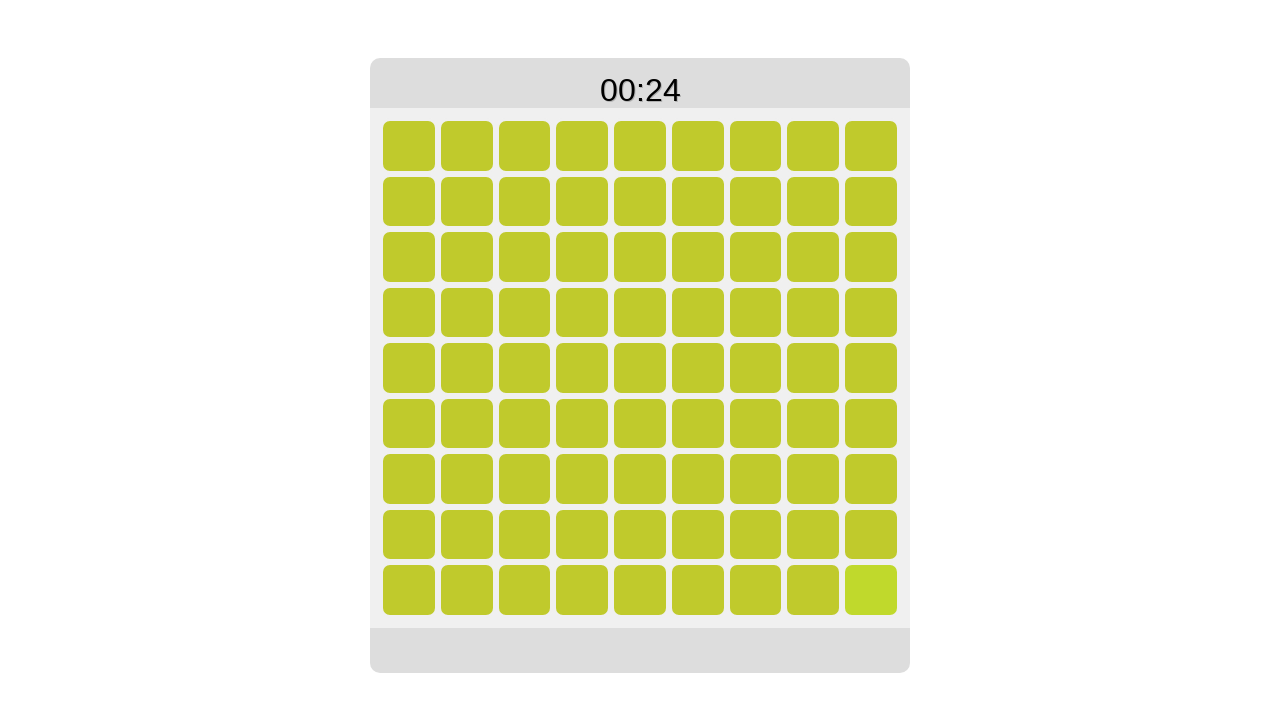

Clicked the correct tile at (871, 590) on #true-tile
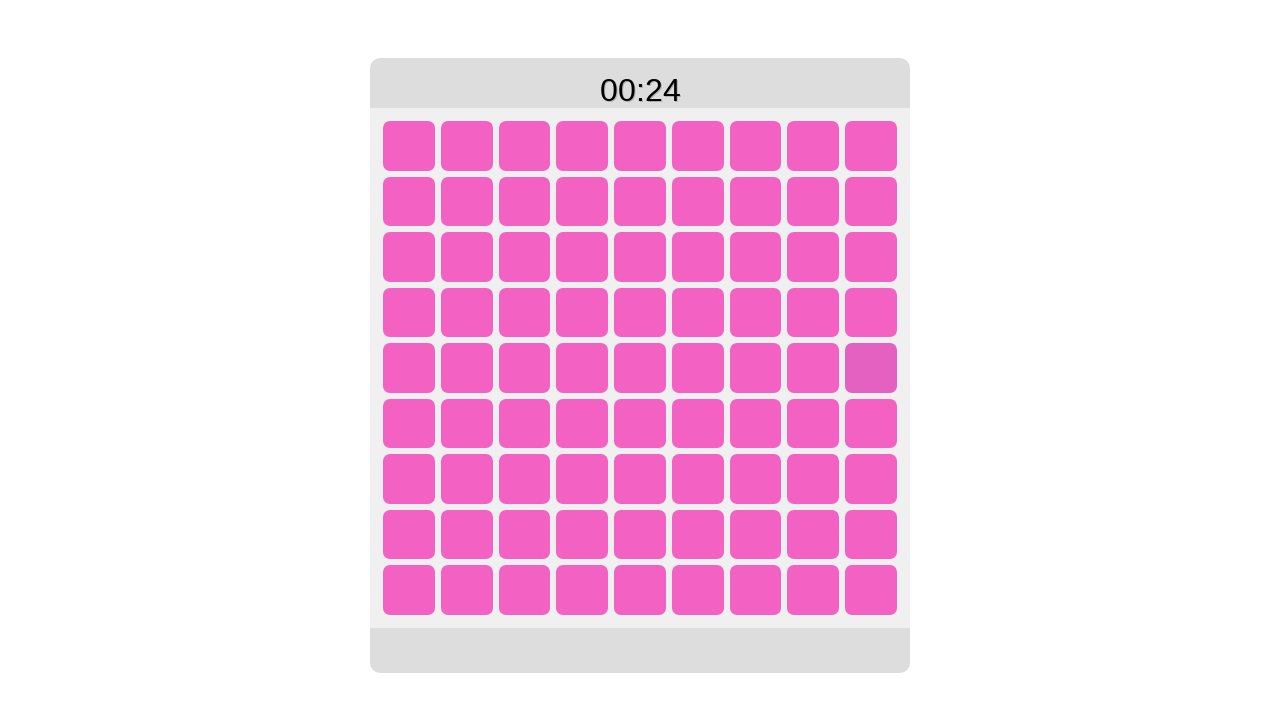

Clicked the correct tile at (871, 368) on #true-tile
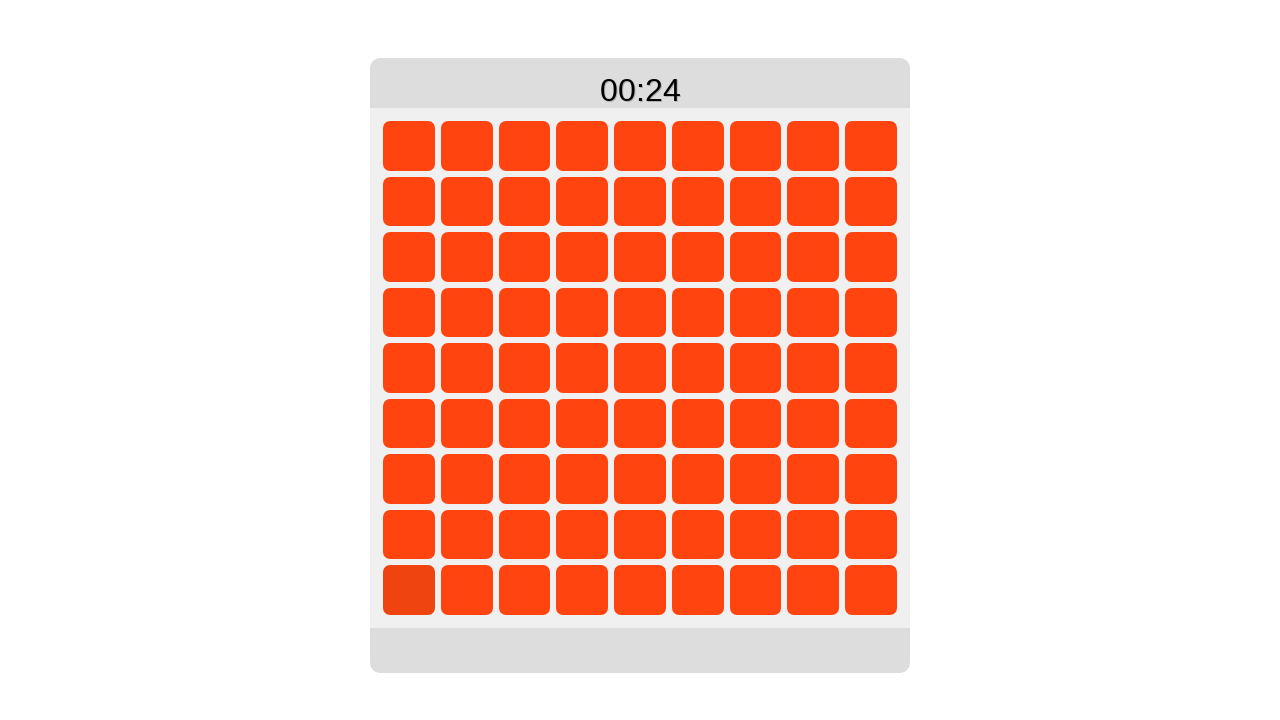

Clicked the correct tile at (409, 590) on #true-tile
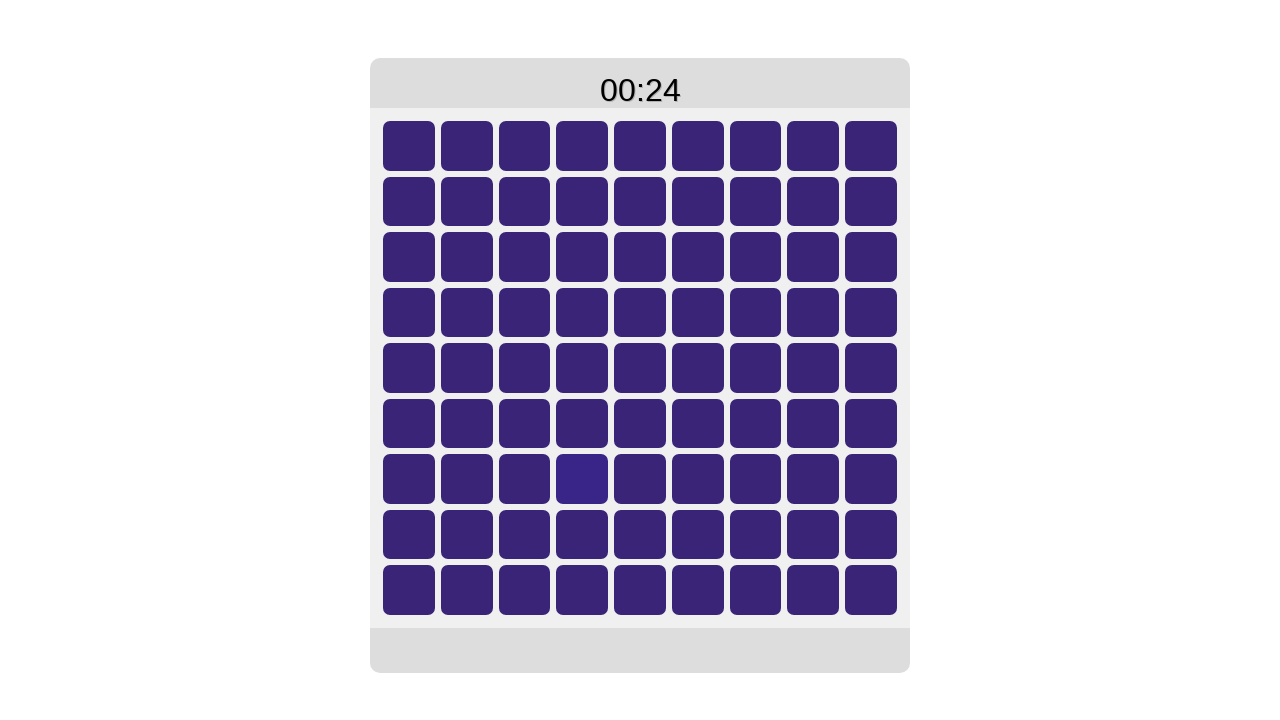

Clicked the correct tile at (582, 479) on #true-tile
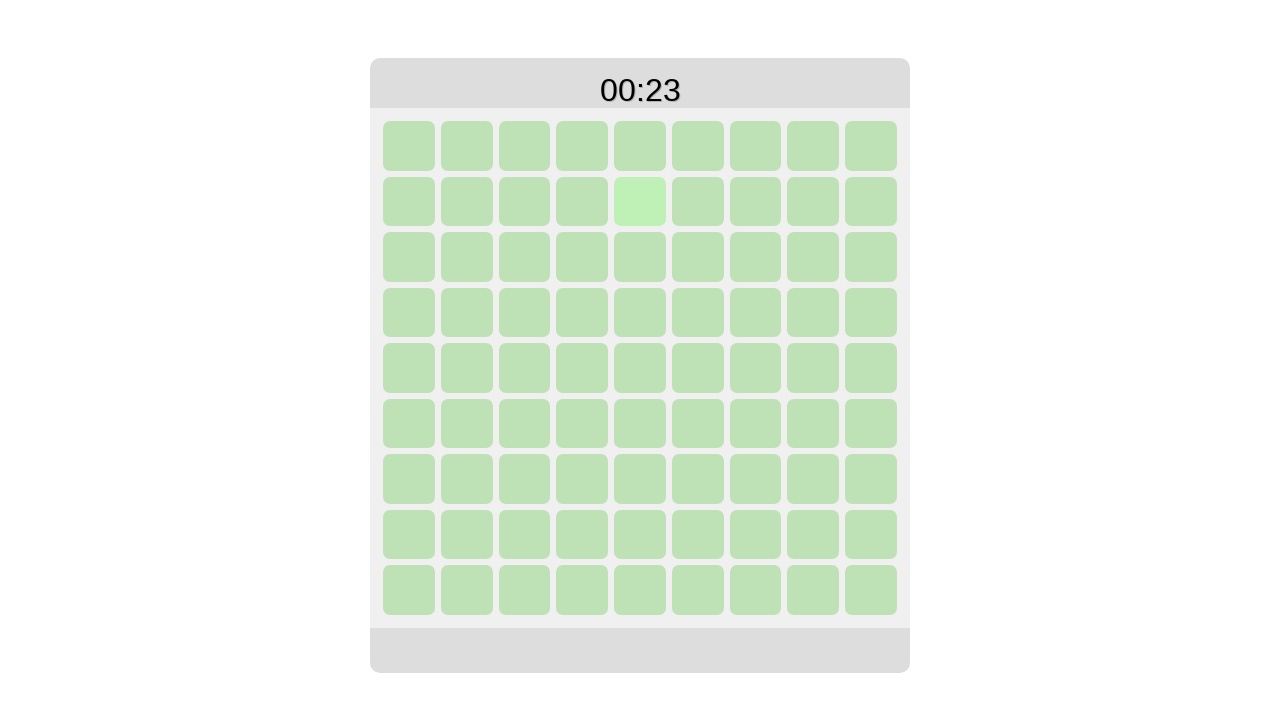

Clicked the correct tile at (640, 201) on #true-tile
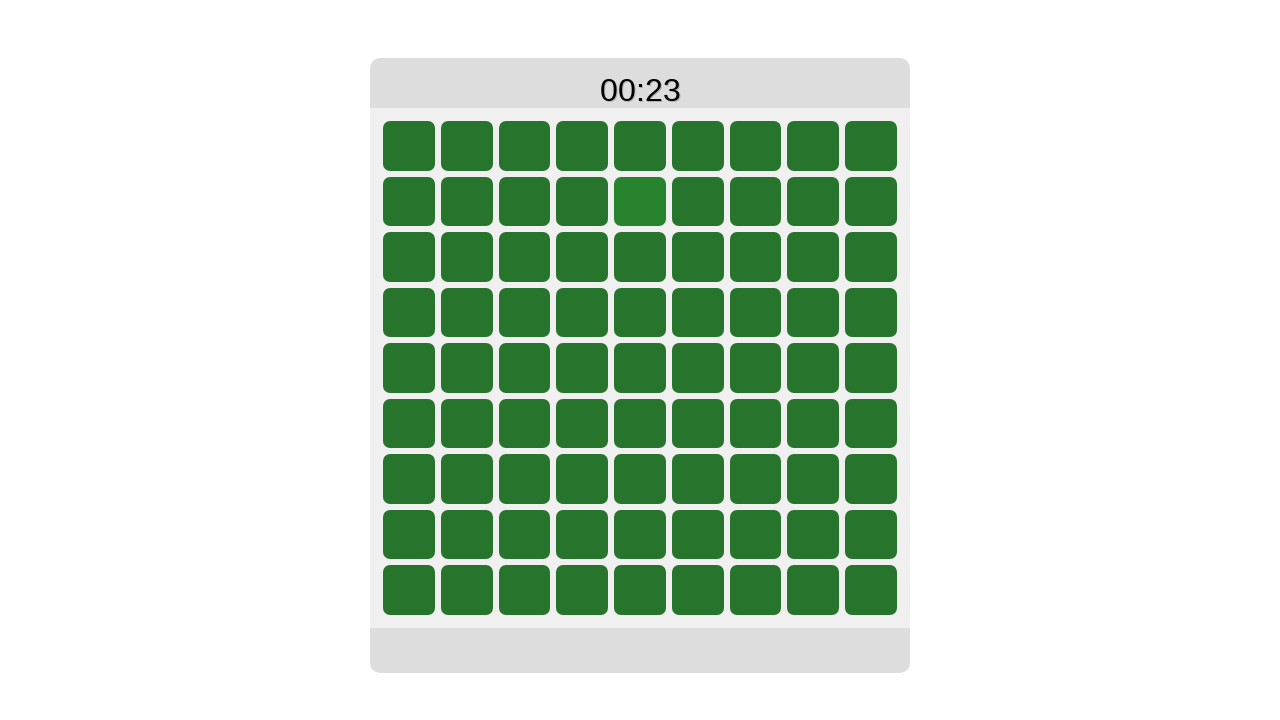

Clicked the correct tile at (640, 201) on #true-tile
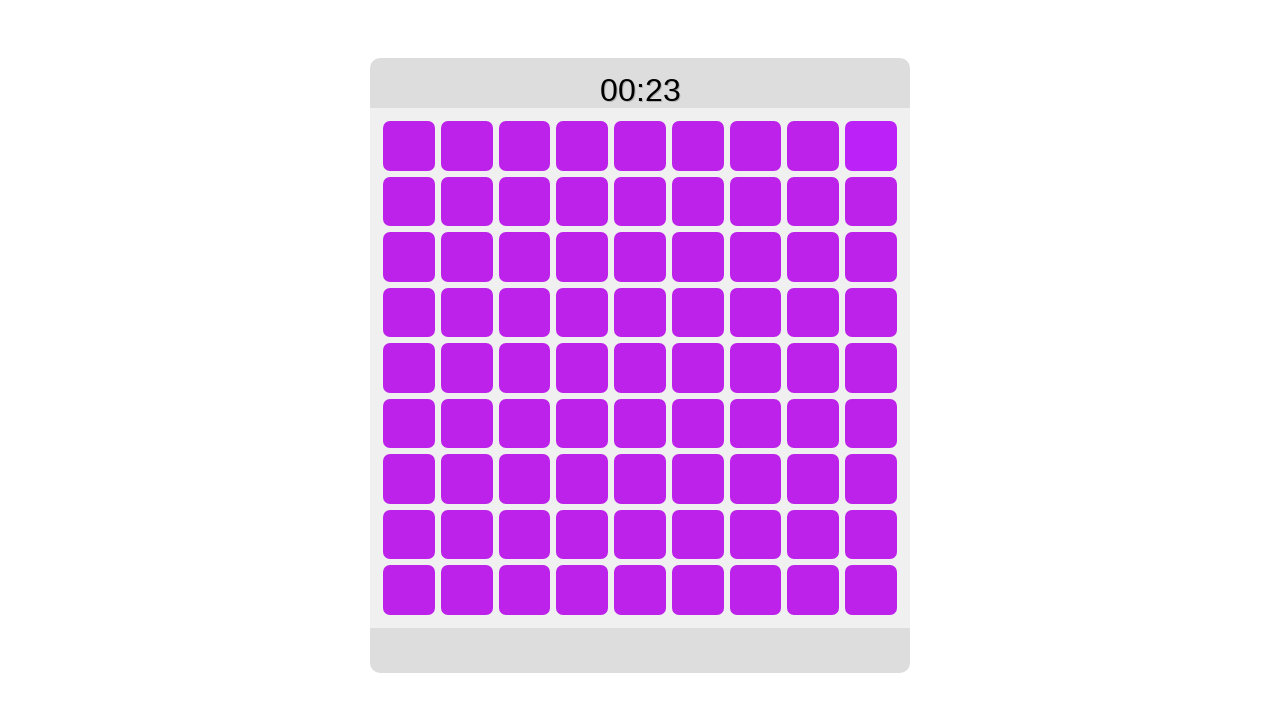

Clicked the correct tile at (871, 146) on #true-tile
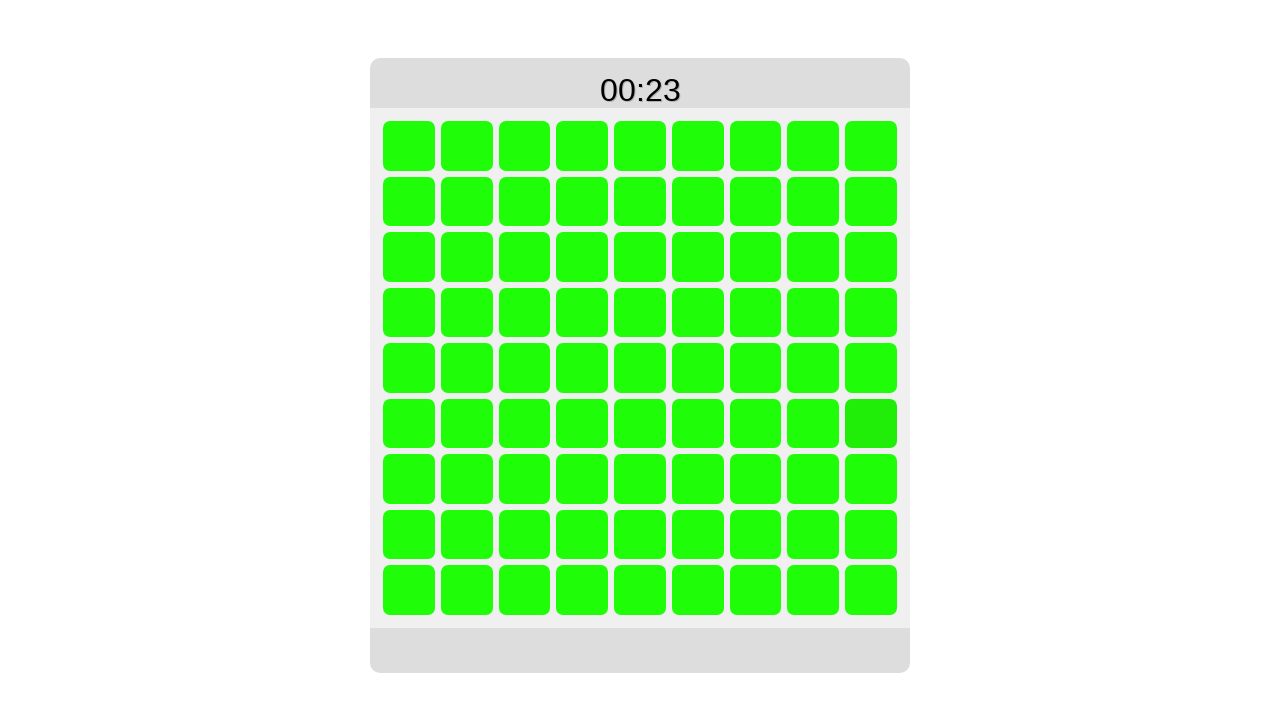

Clicked the correct tile at (871, 424) on #true-tile
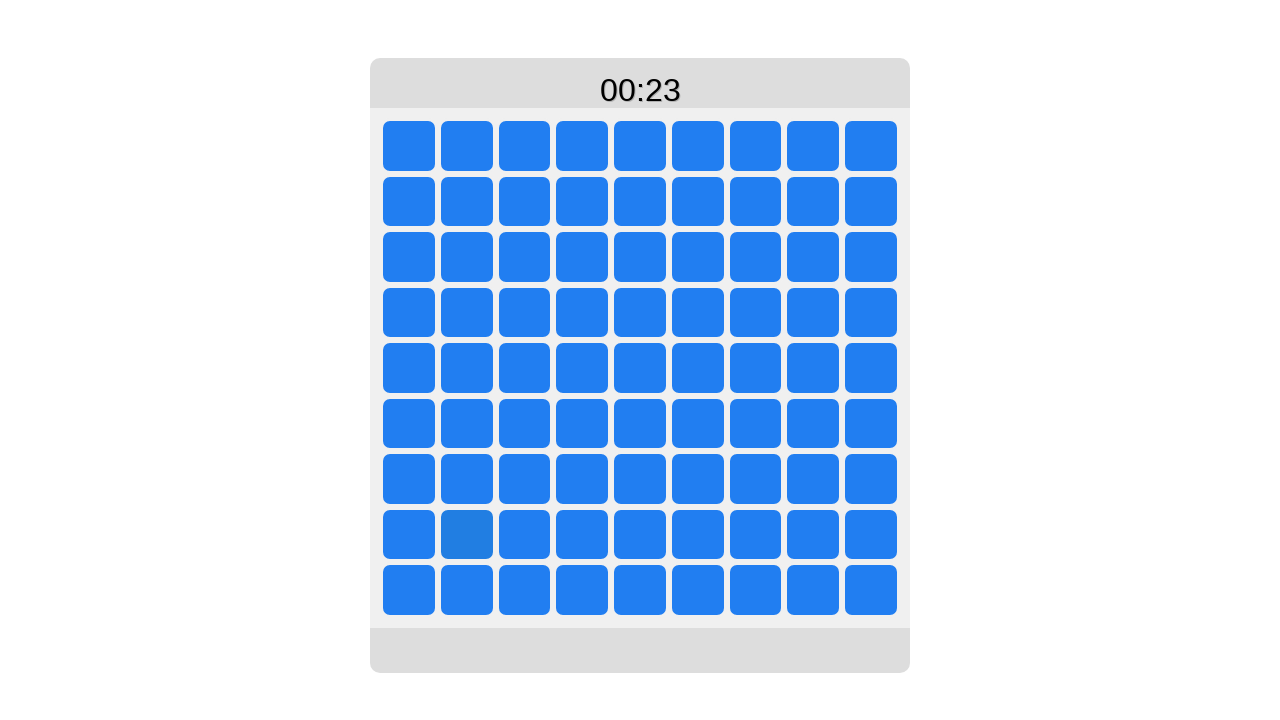

Clicked the correct tile at (467, 535) on #true-tile
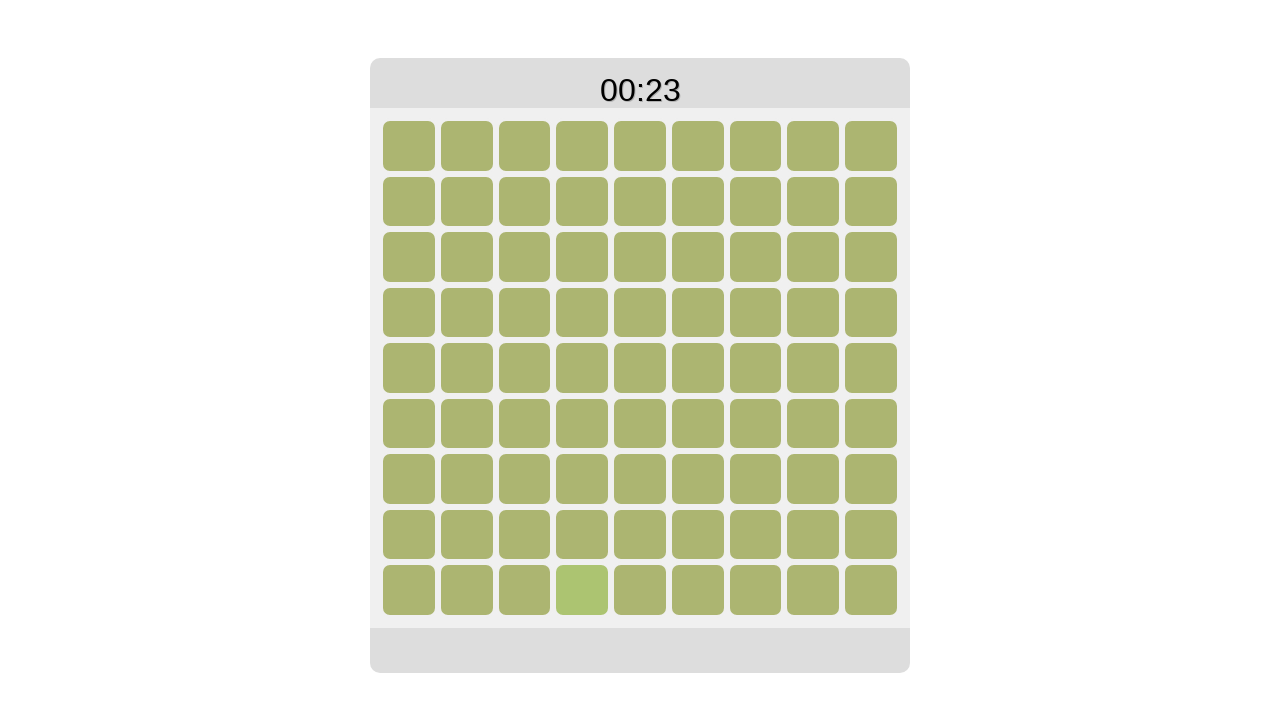

Clicked the correct tile at (582, 590) on #true-tile
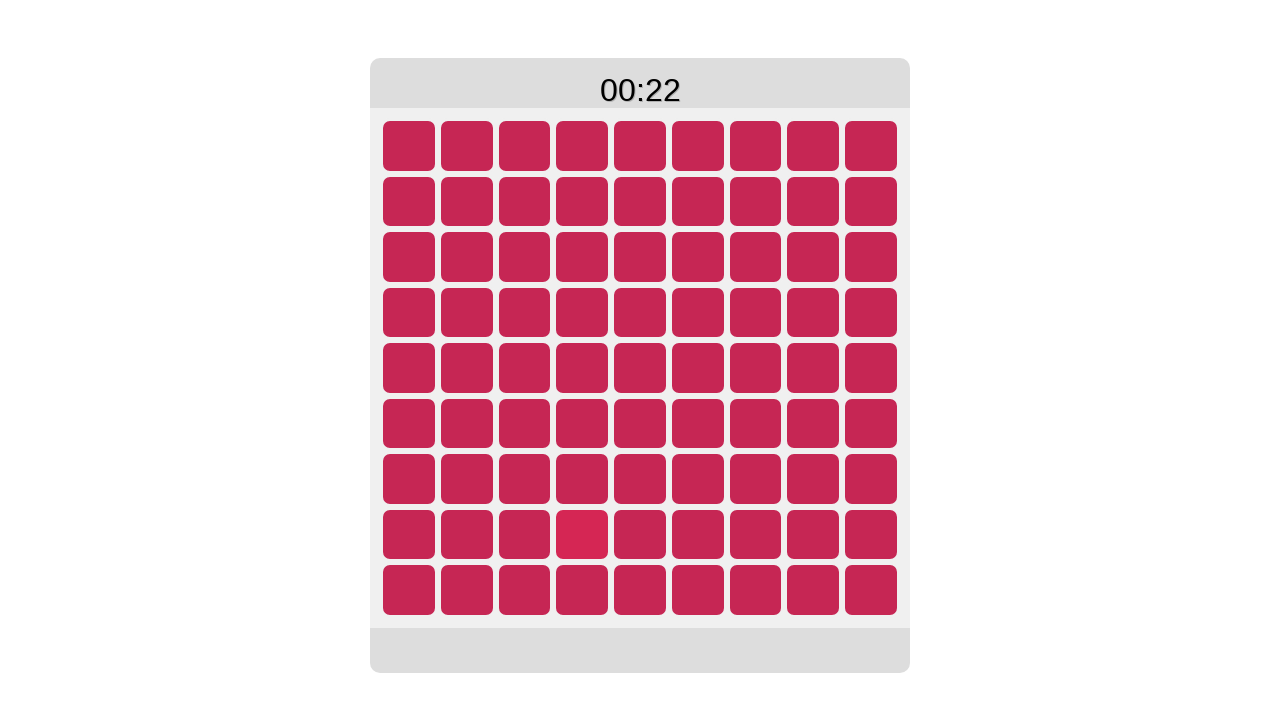

Clicked the correct tile at (582, 535) on #true-tile
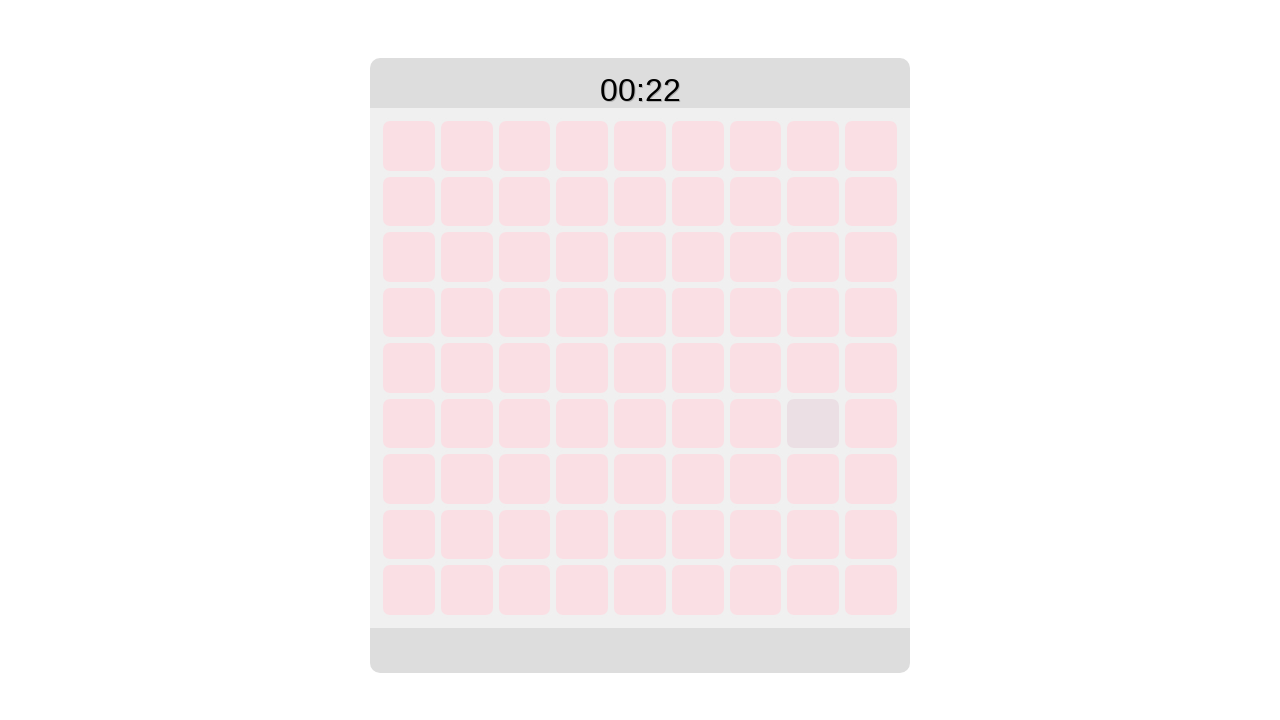

Clicked the correct tile at (813, 424) on #true-tile
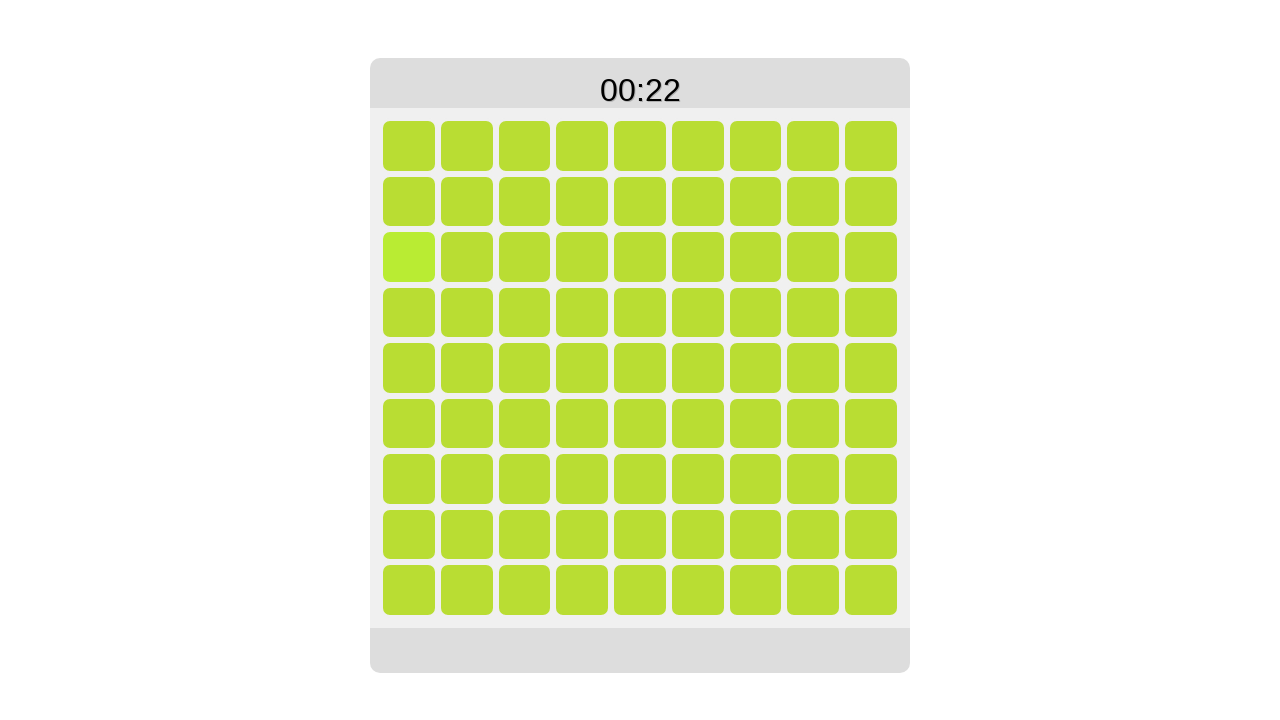

Clicked the correct tile at (409, 257) on #true-tile
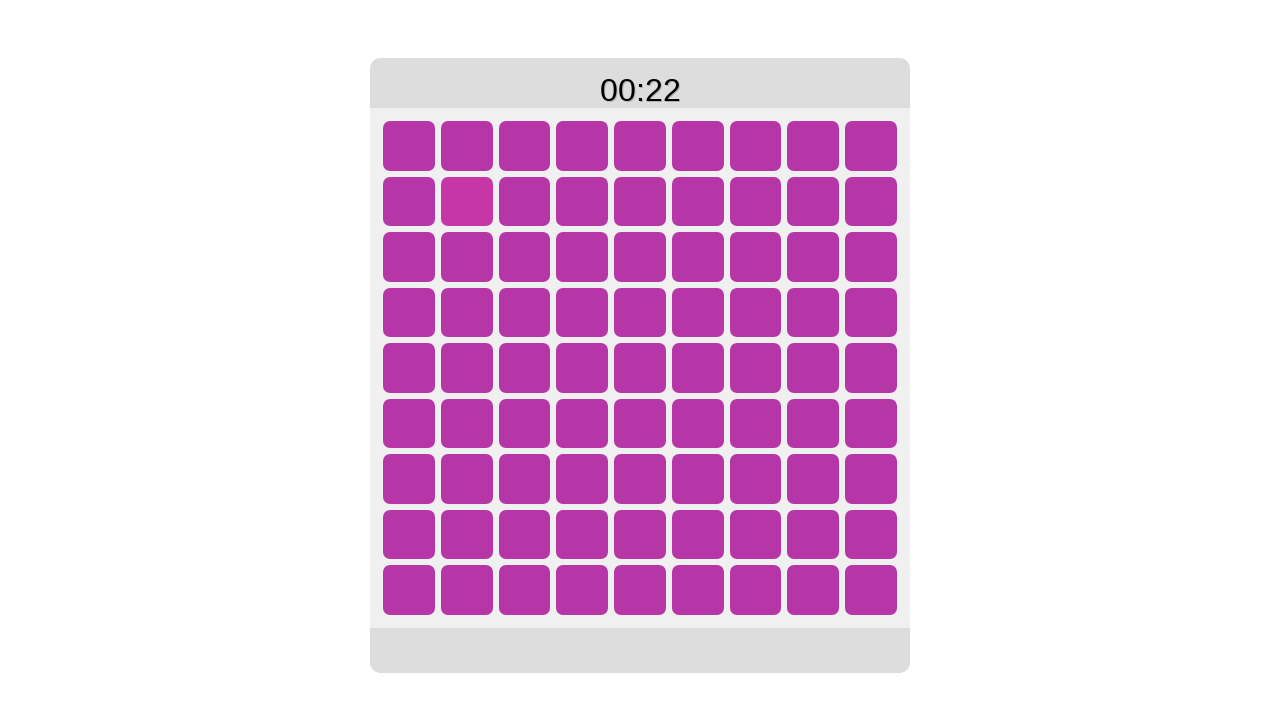

Clicked the correct tile at (467, 201) on #true-tile
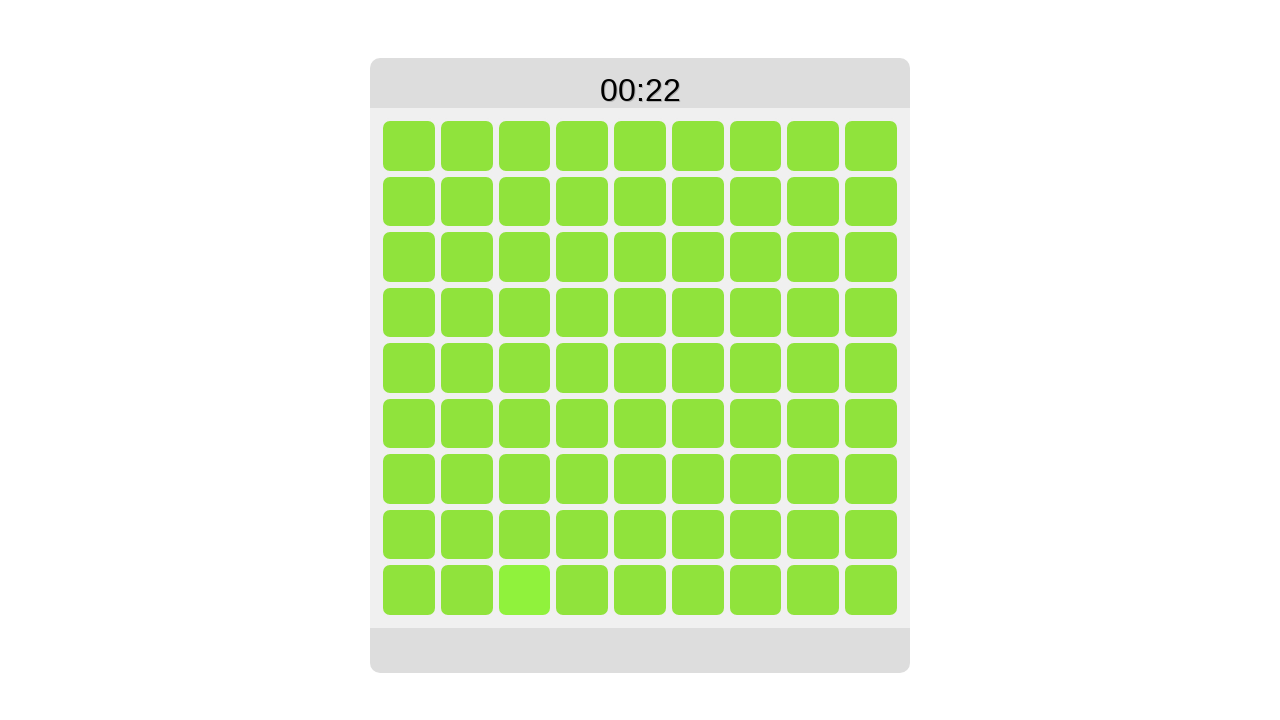

Clicked the correct tile at (524, 590) on #true-tile
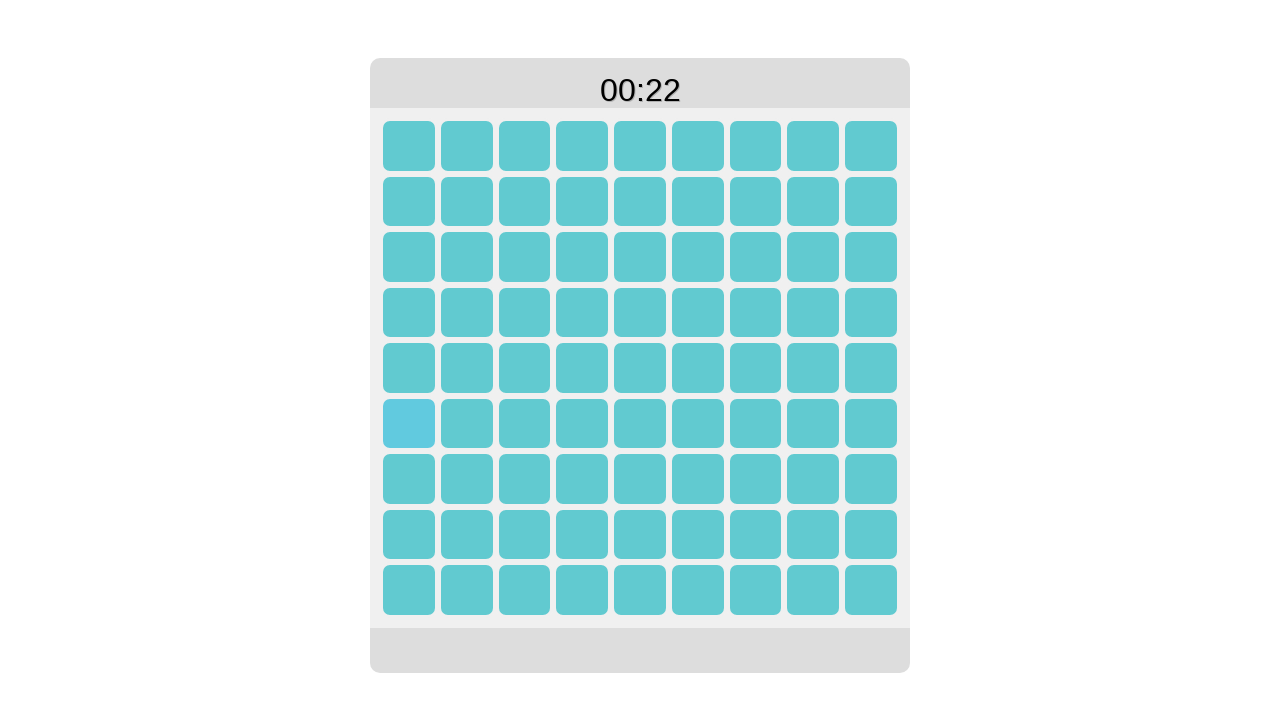

Clicked the correct tile at (409, 424) on #true-tile
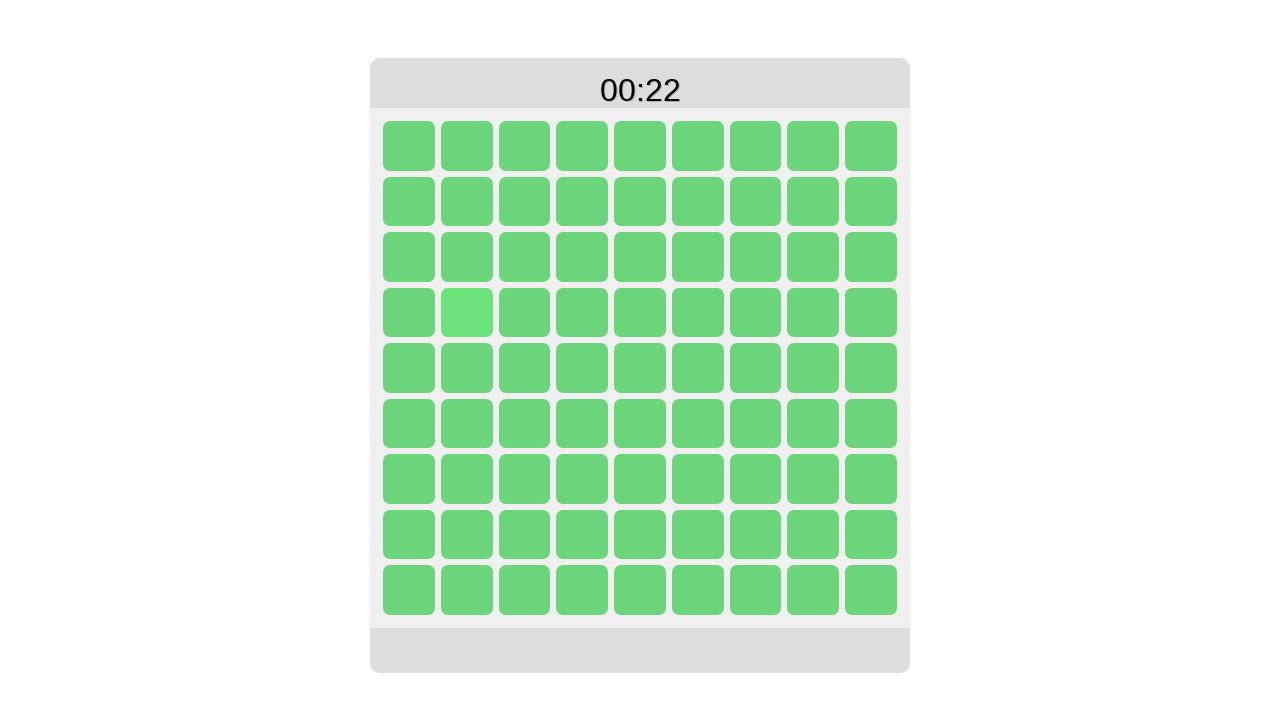

Clicked the correct tile at (467, 312) on #true-tile
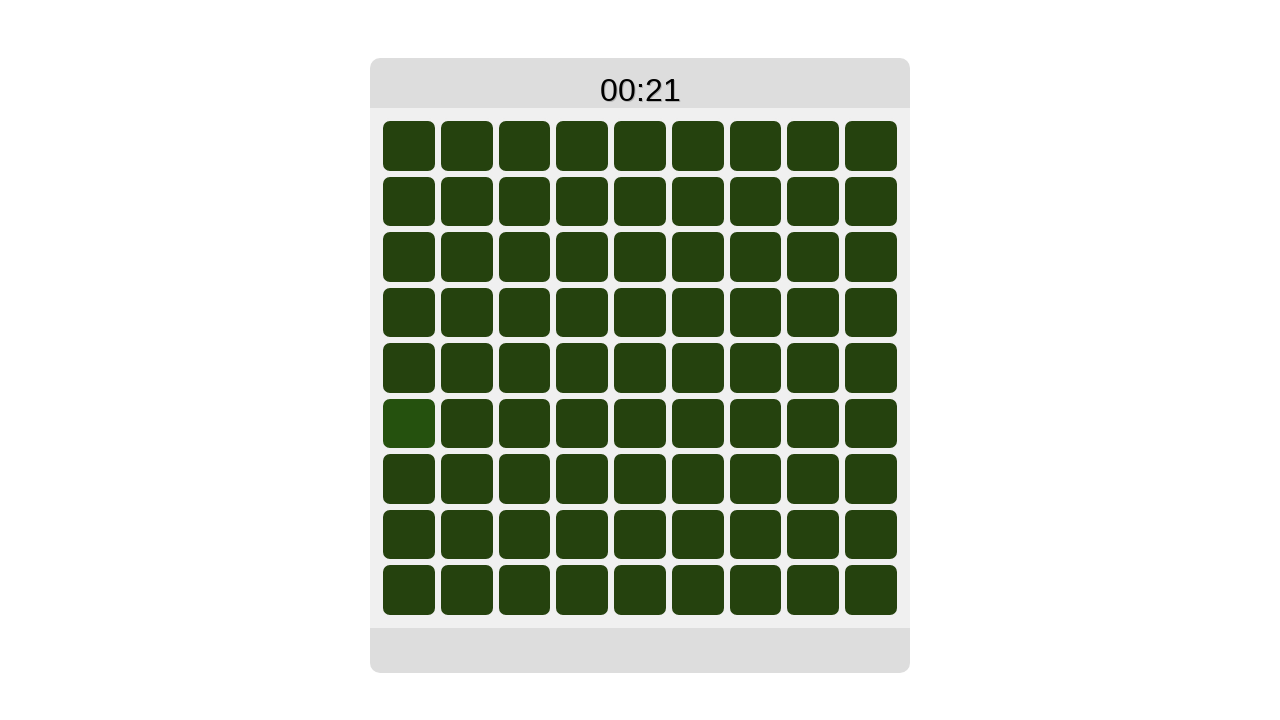

Clicked the correct tile at (409, 424) on #true-tile
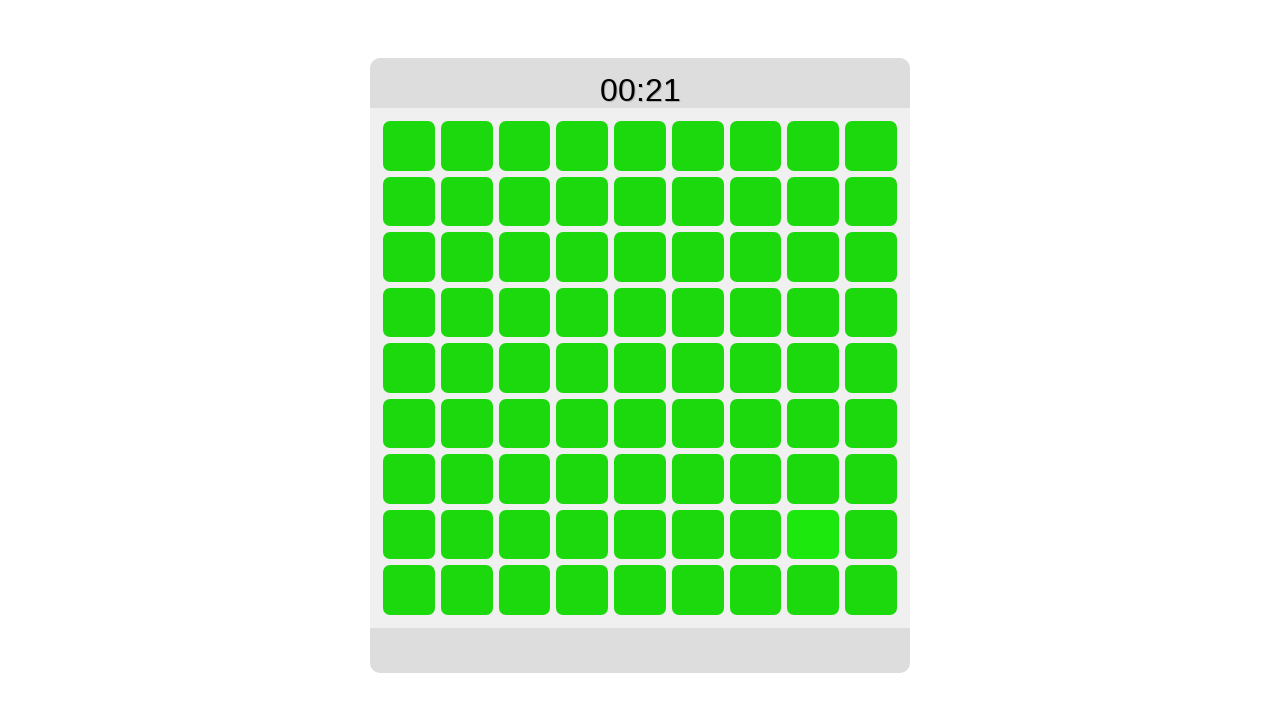

Clicked the correct tile at (813, 535) on #true-tile
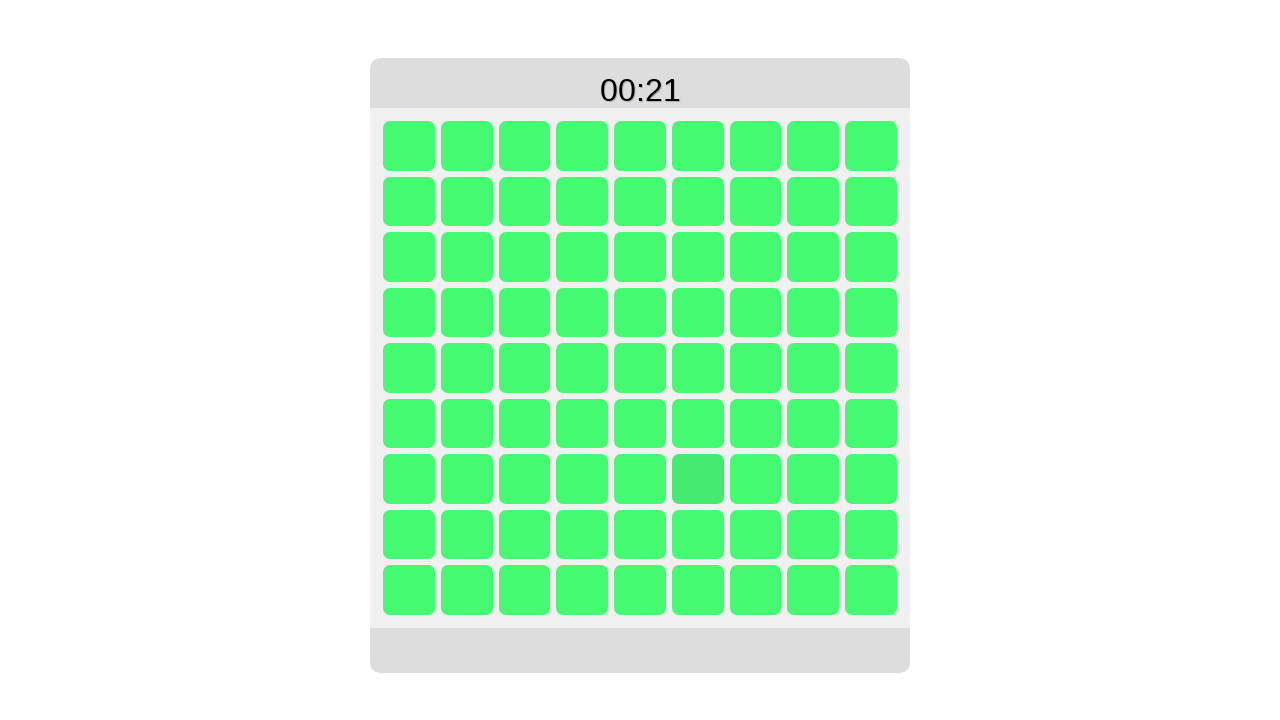

Clicked the correct tile at (698, 479) on #true-tile
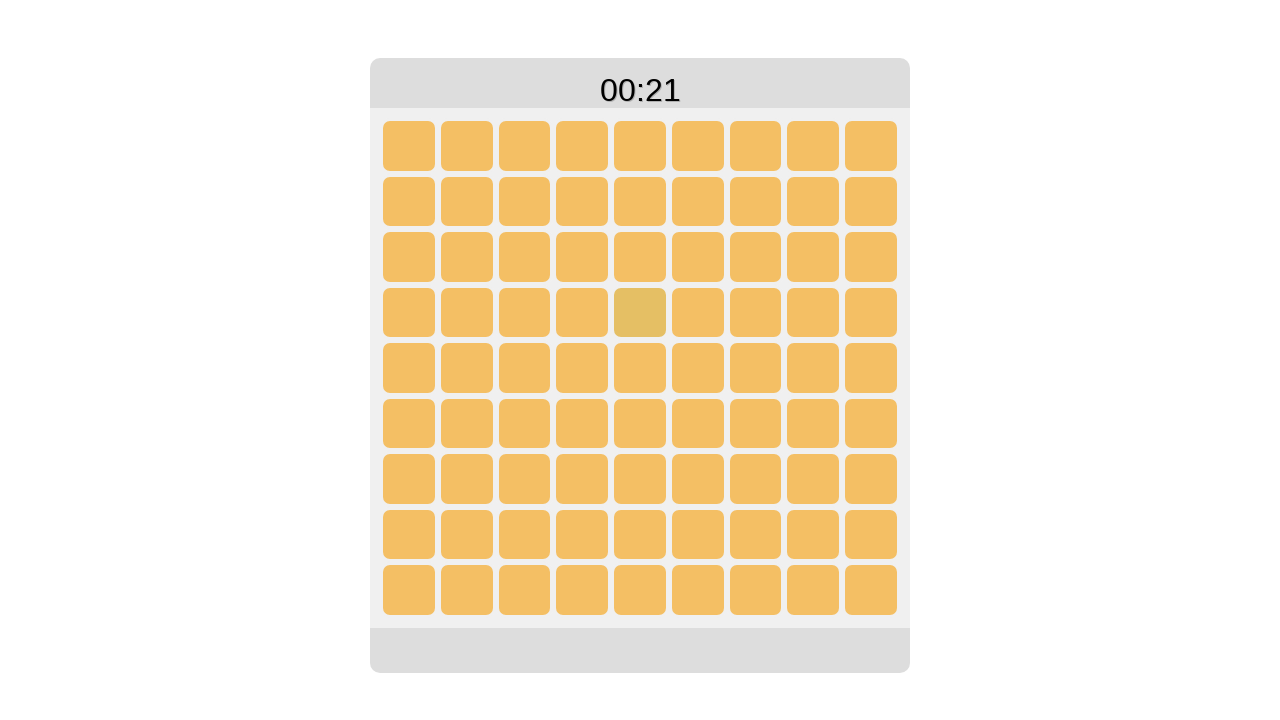

Clicked the correct tile at (640, 312) on #true-tile
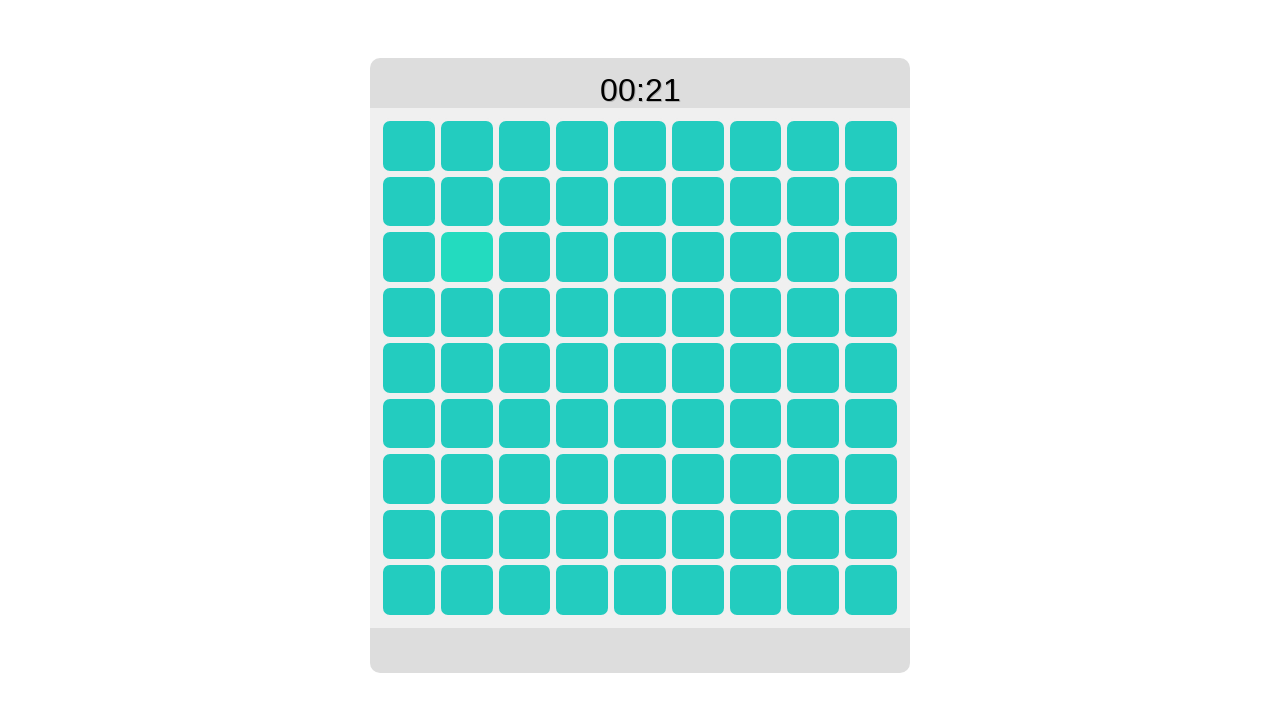

Clicked the correct tile at (467, 257) on #true-tile
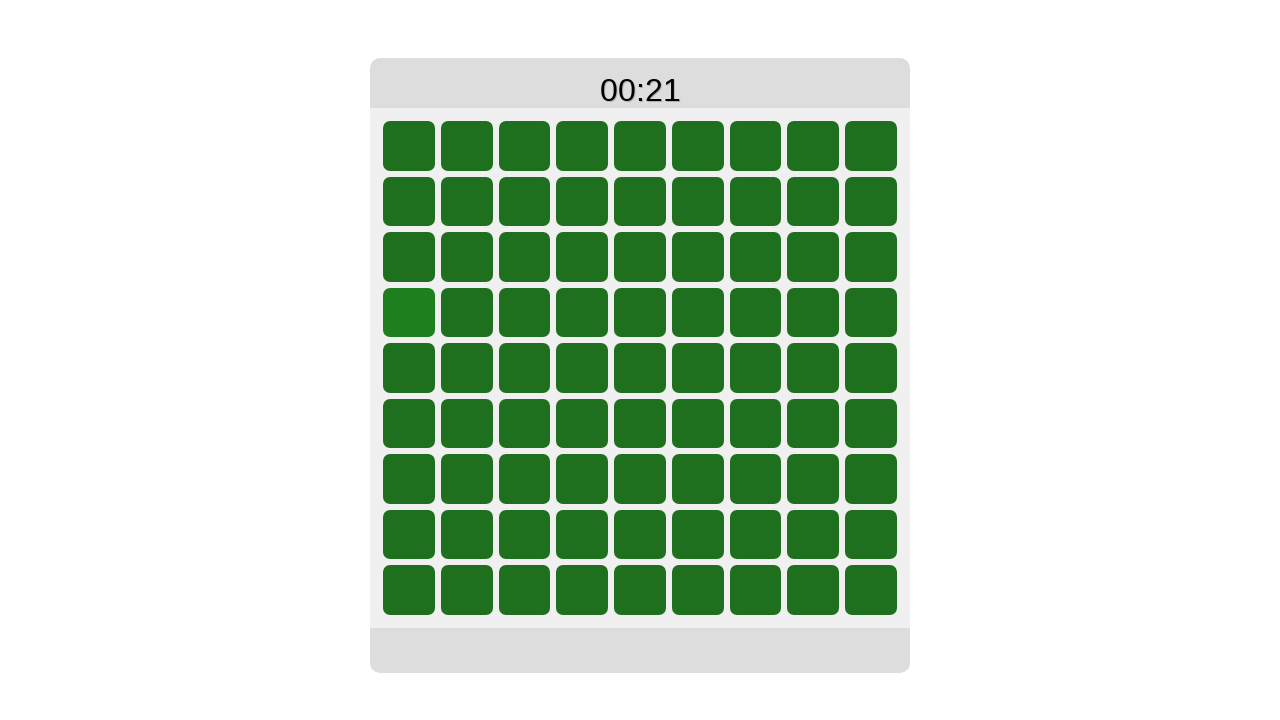

Clicked the correct tile at (409, 312) on #true-tile
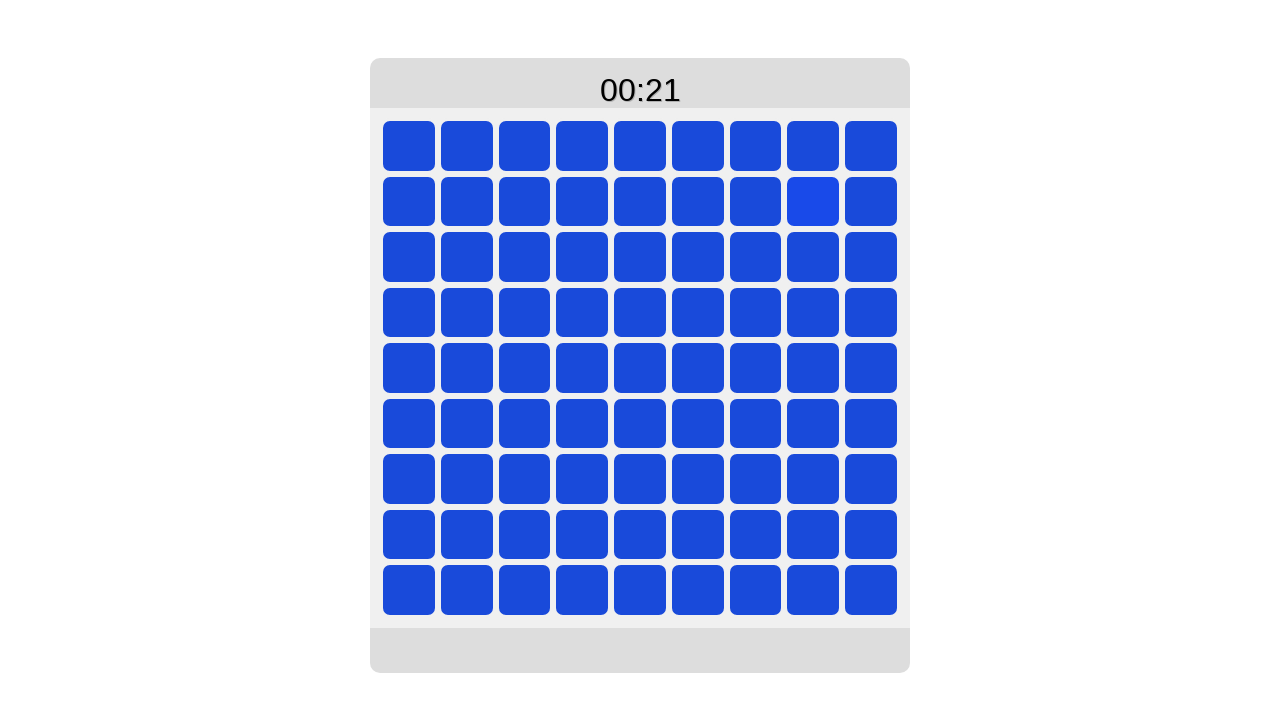

Clicked the correct tile at (813, 201) on #true-tile
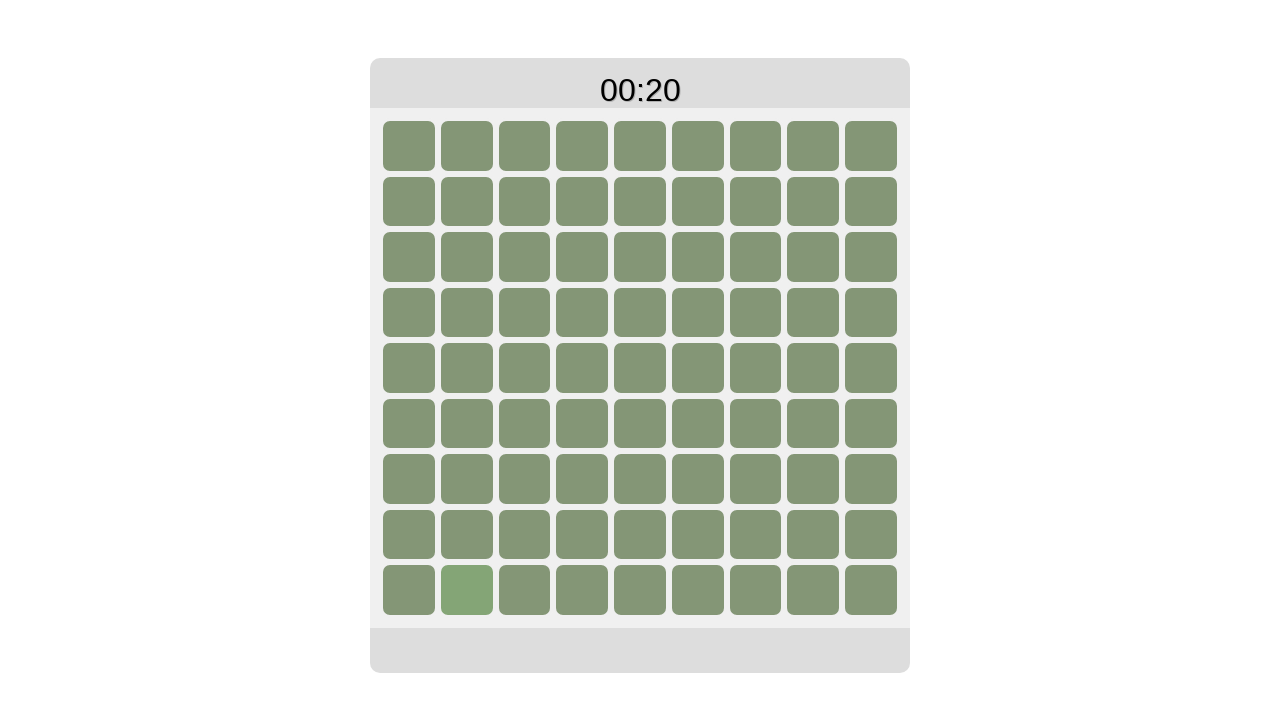

Clicked the correct tile at (467, 590) on #true-tile
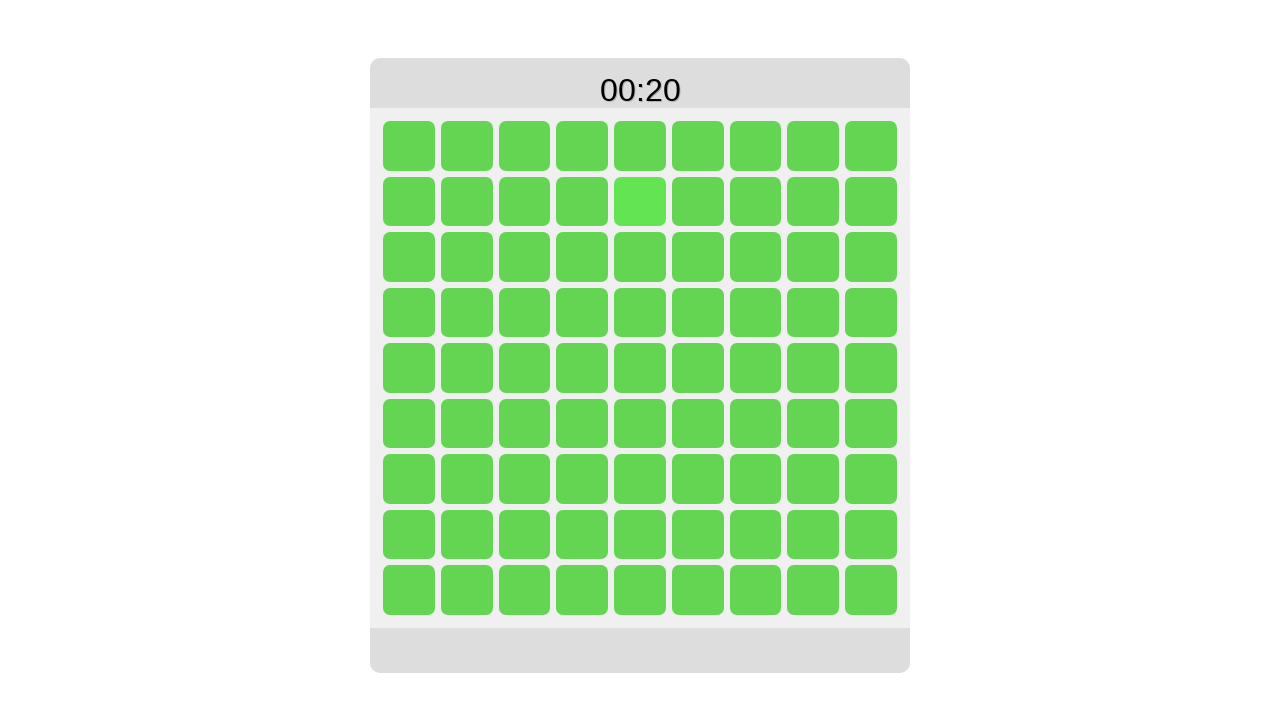

Clicked the correct tile at (640, 201) on #true-tile
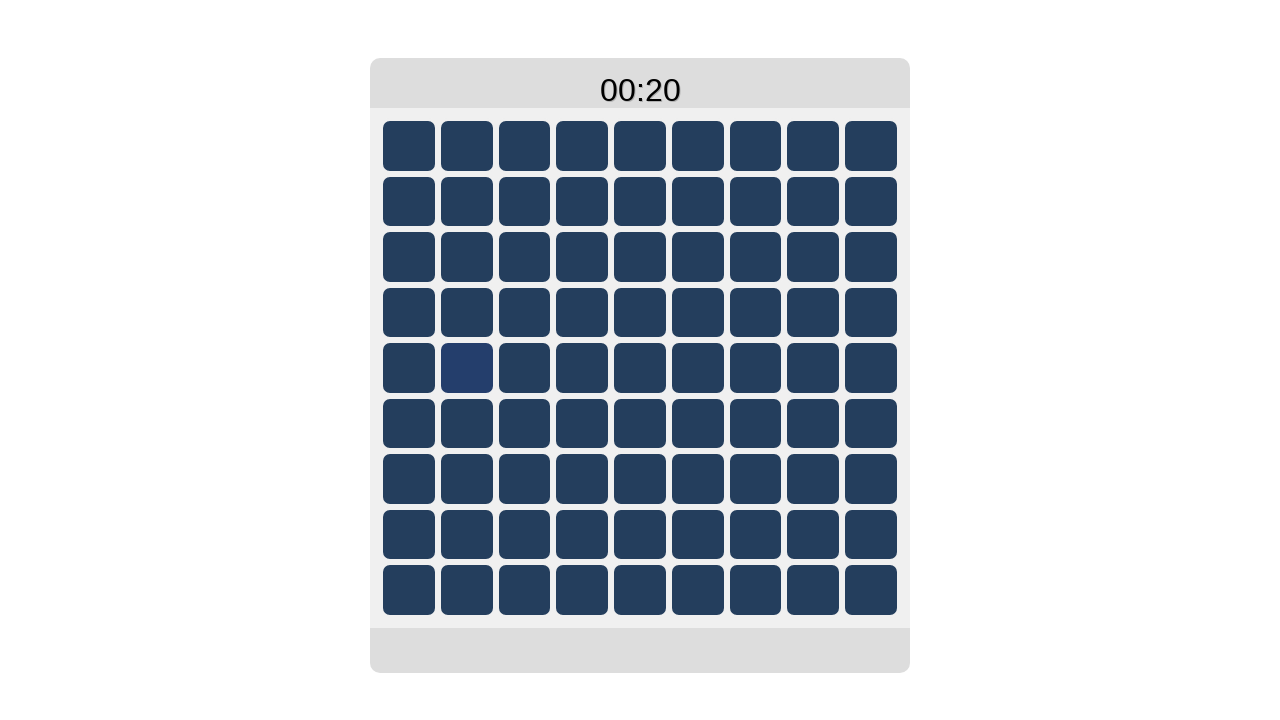

Clicked the correct tile at (467, 368) on #true-tile
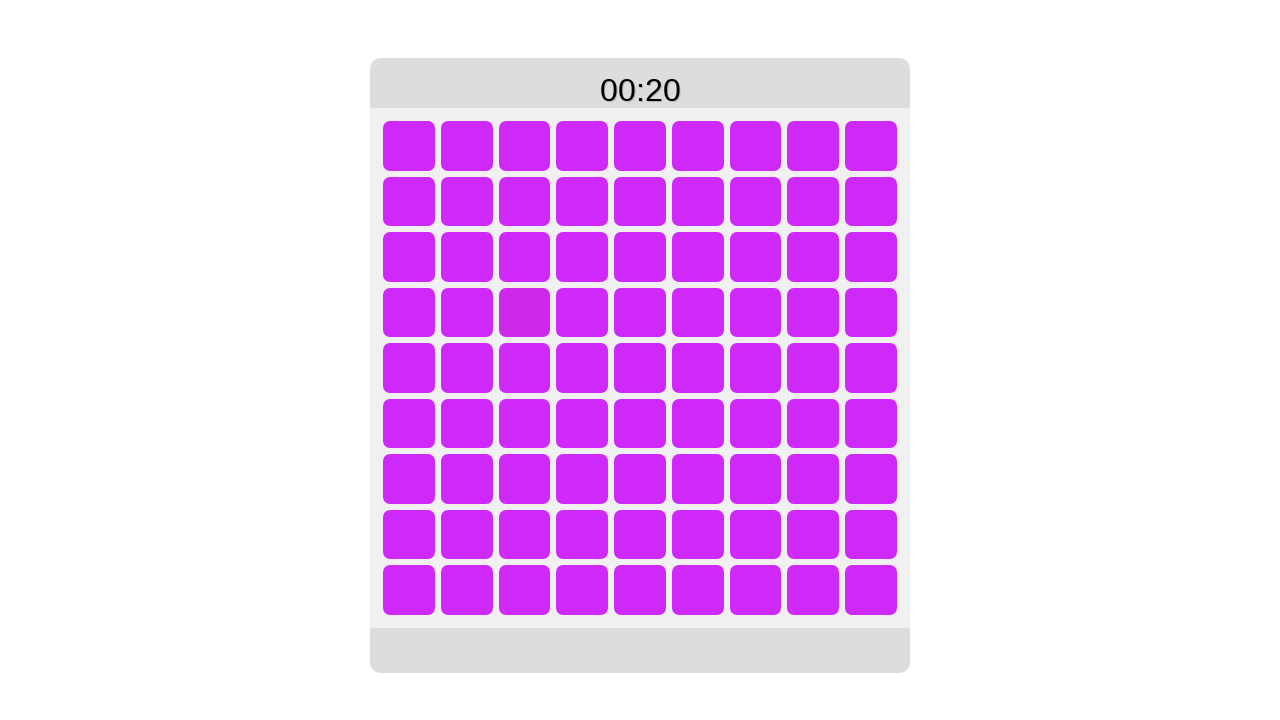

Clicked the correct tile at (524, 312) on #true-tile
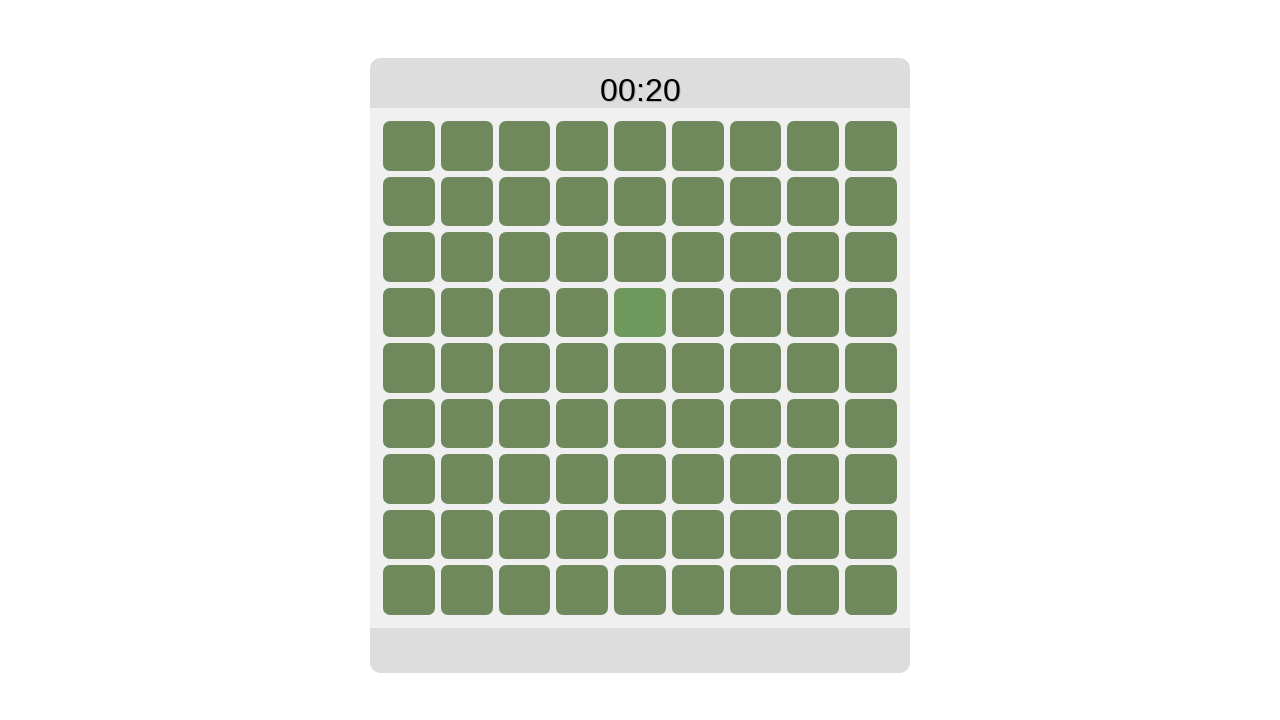

Clicked the correct tile at (640, 312) on #true-tile
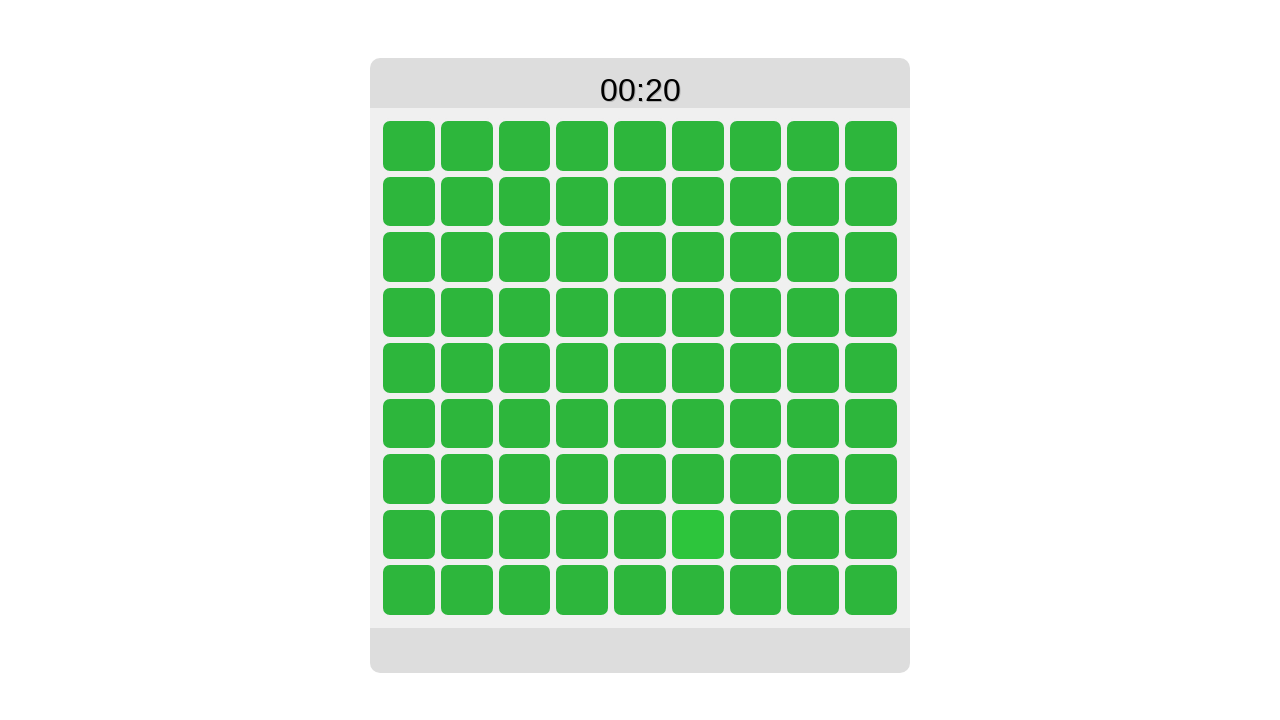

Clicked the correct tile at (698, 535) on #true-tile
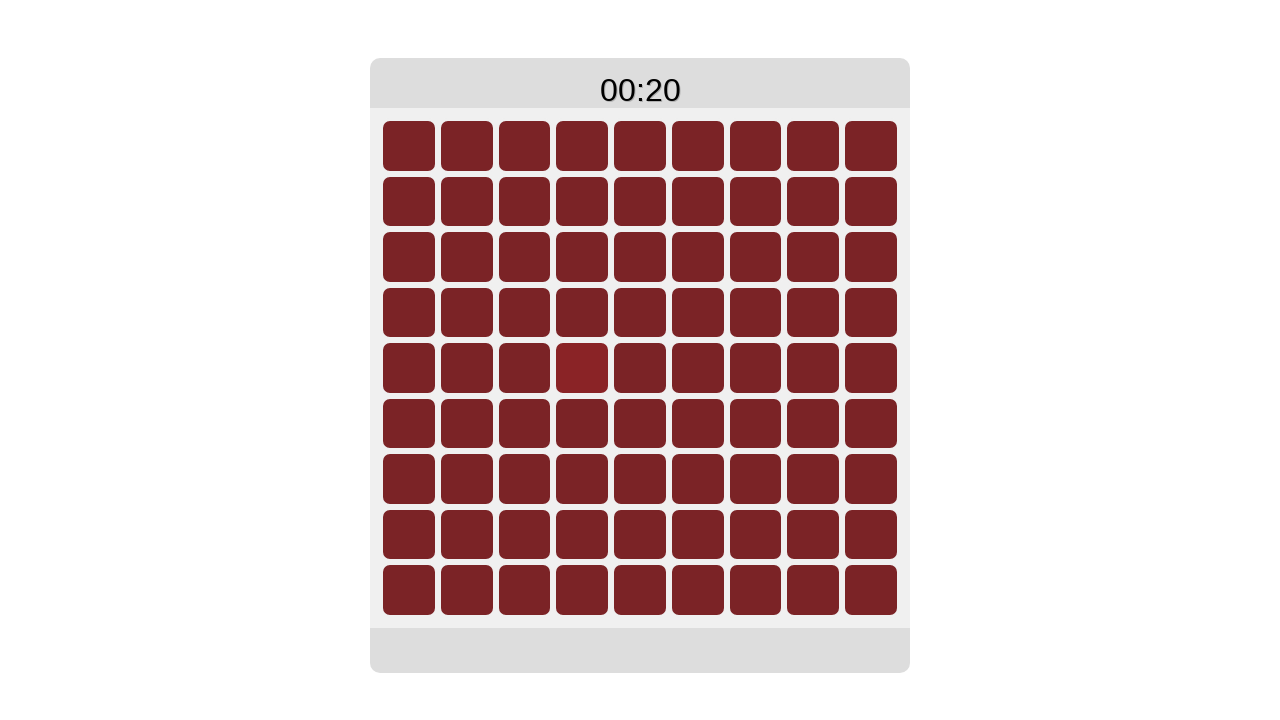

Clicked the correct tile at (582, 368) on #true-tile
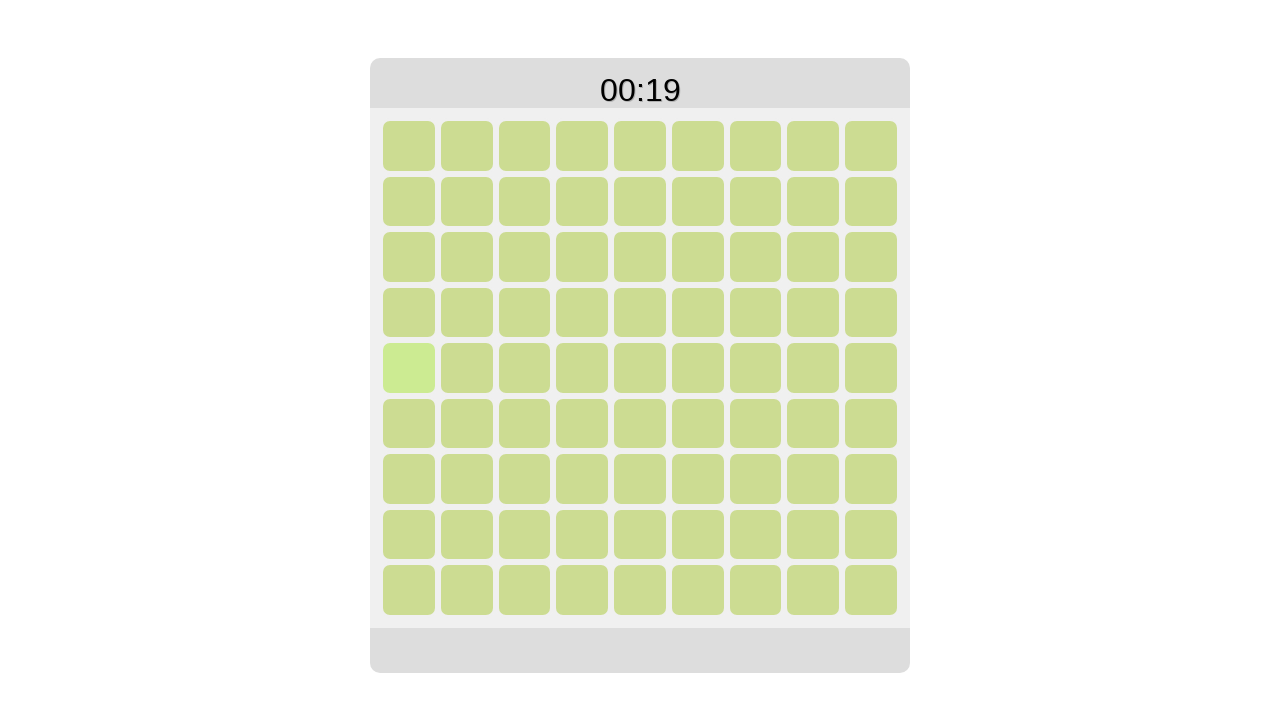

Clicked the correct tile at (409, 368) on #true-tile
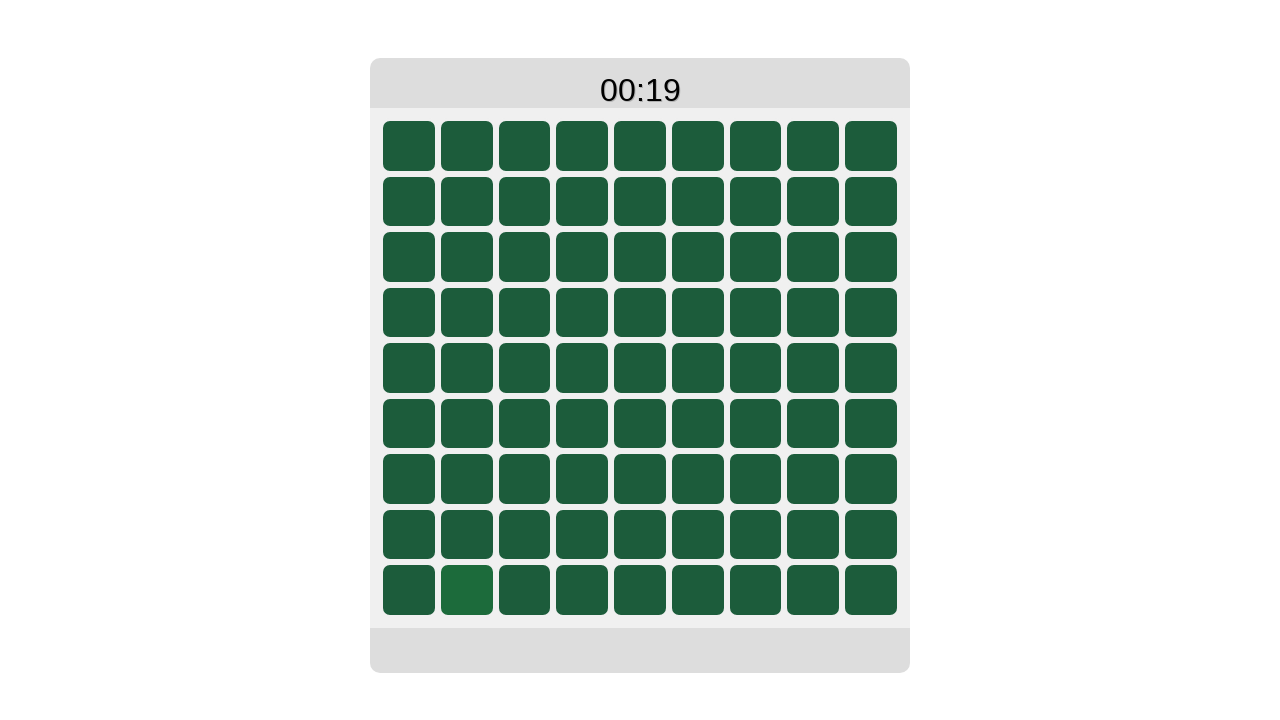

Clicked the correct tile at (467, 590) on #true-tile
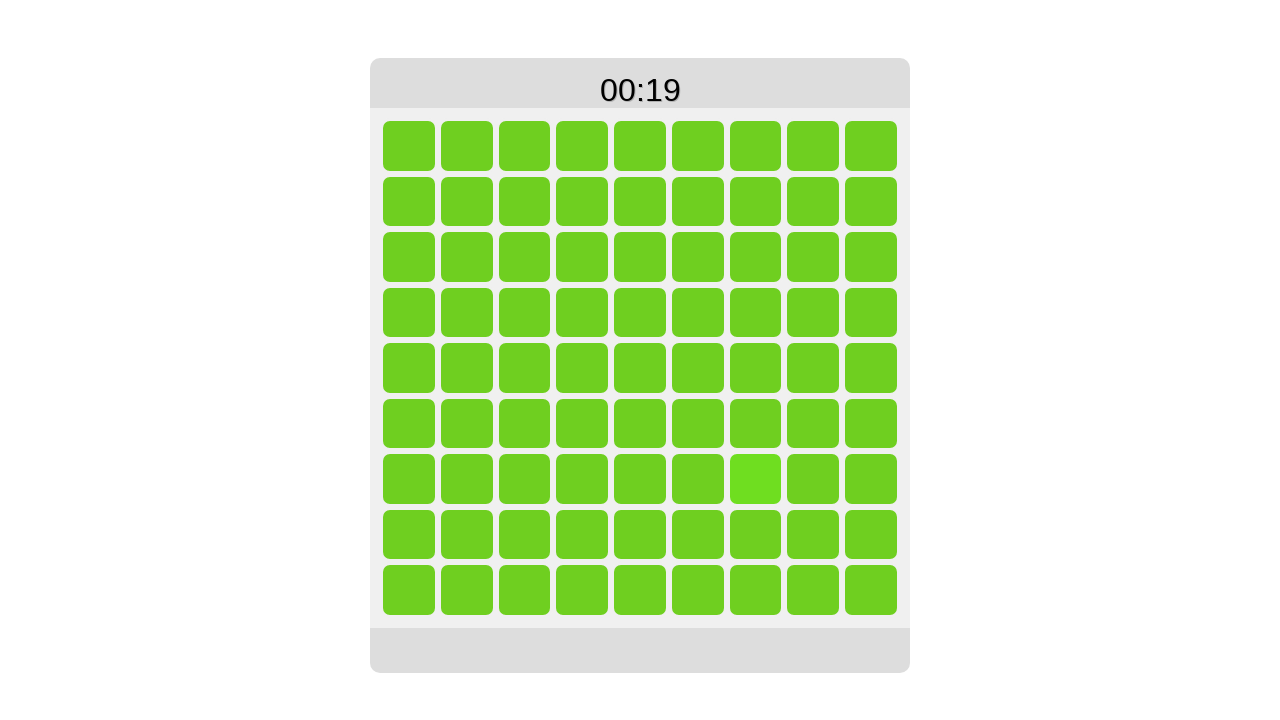

Clicked the correct tile at (755, 479) on #true-tile
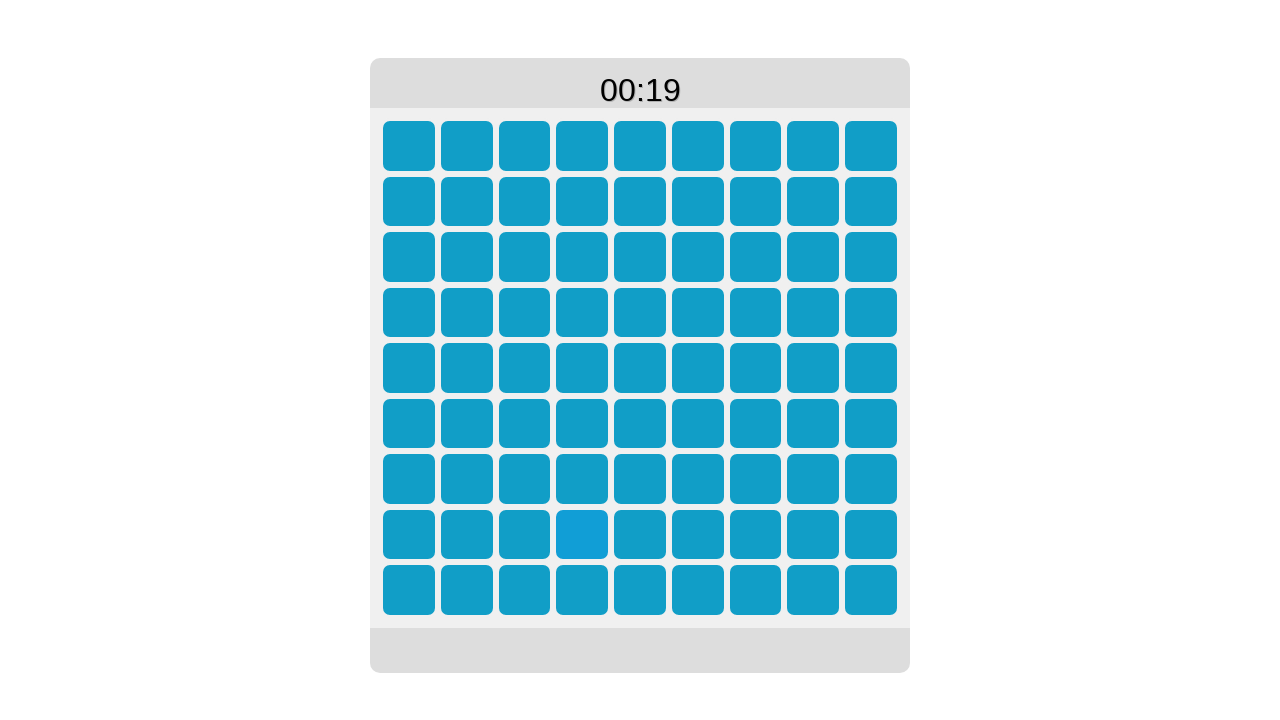

Clicked the correct tile at (582, 535) on #true-tile
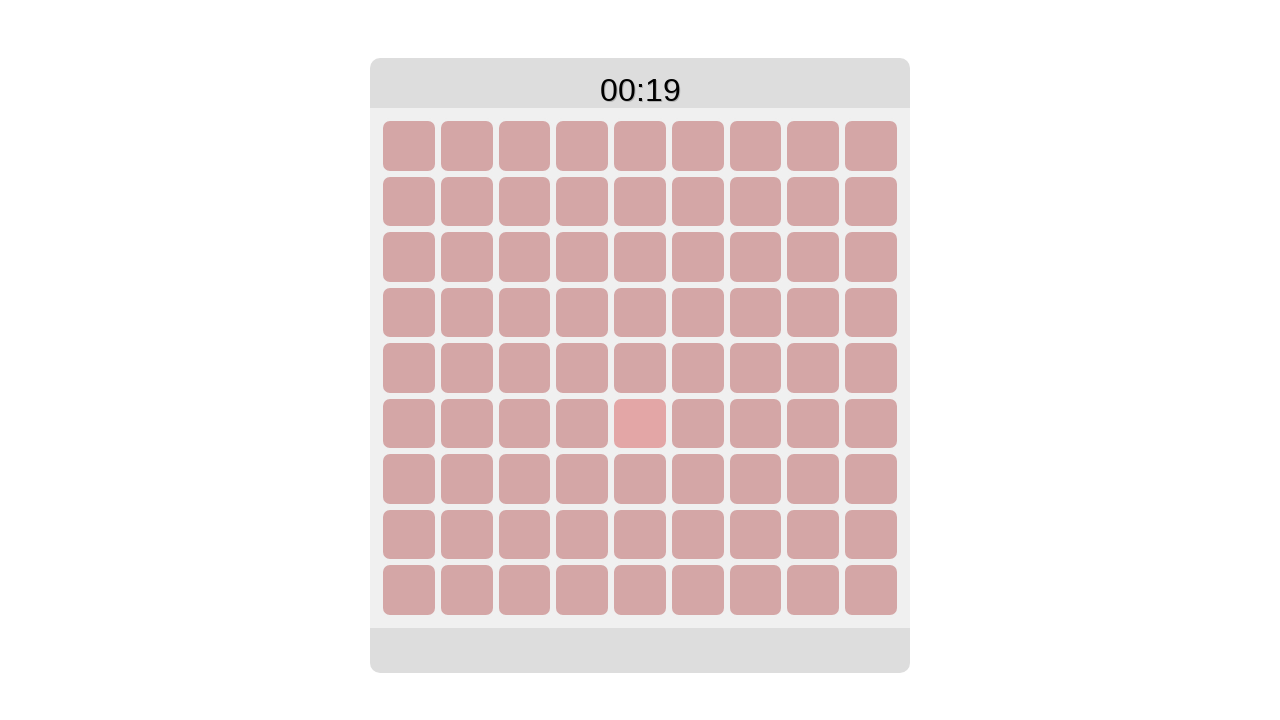

Clicked the correct tile at (640, 424) on #true-tile
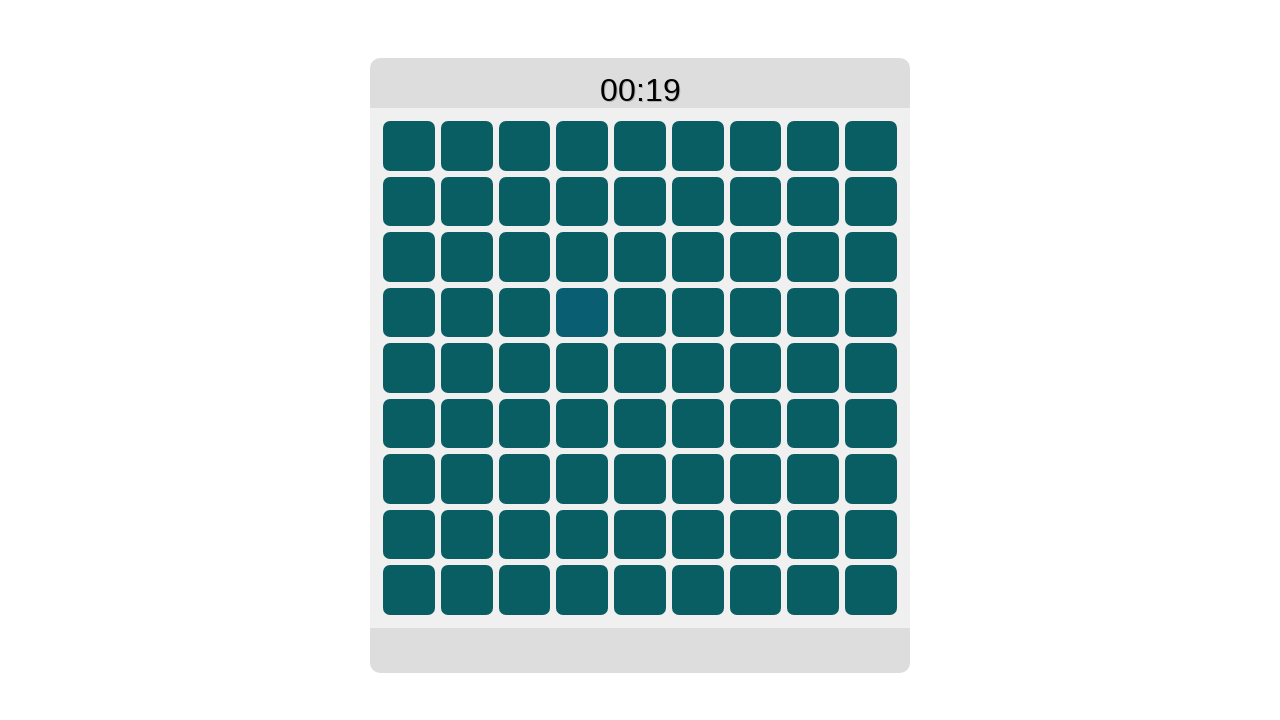

Clicked the correct tile at (582, 312) on #true-tile
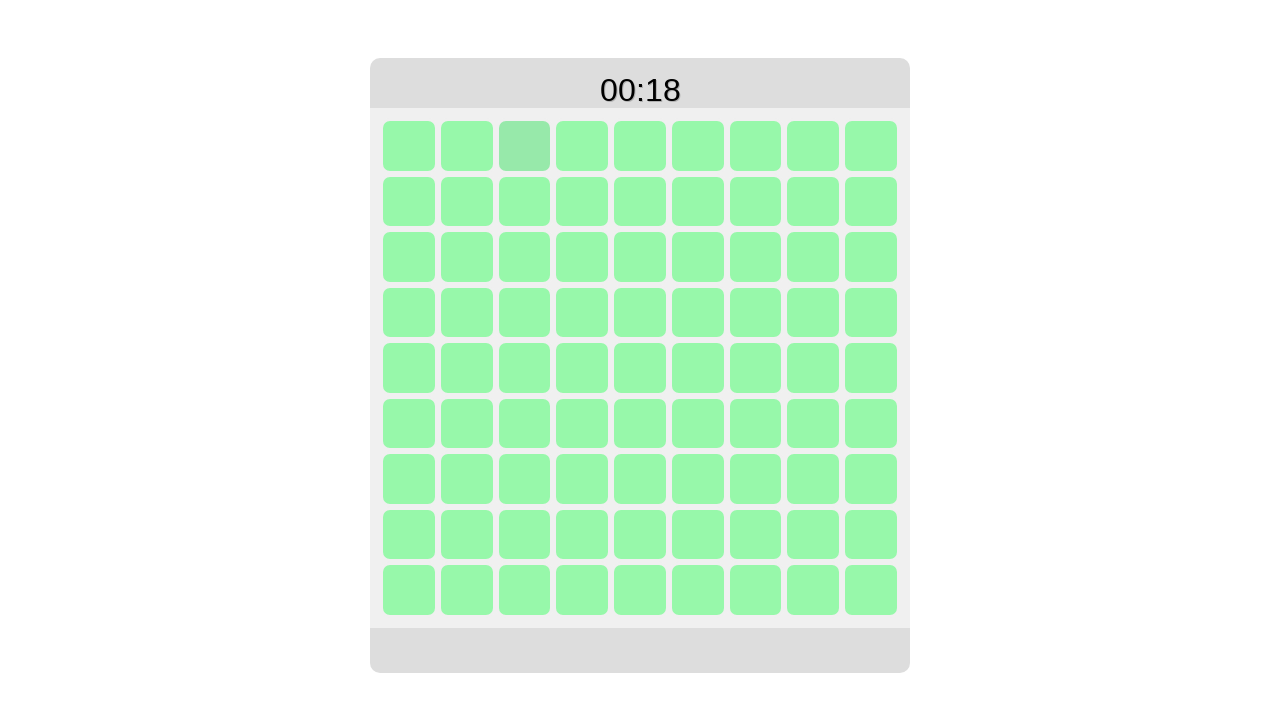

Clicked the correct tile at (524, 146) on #true-tile
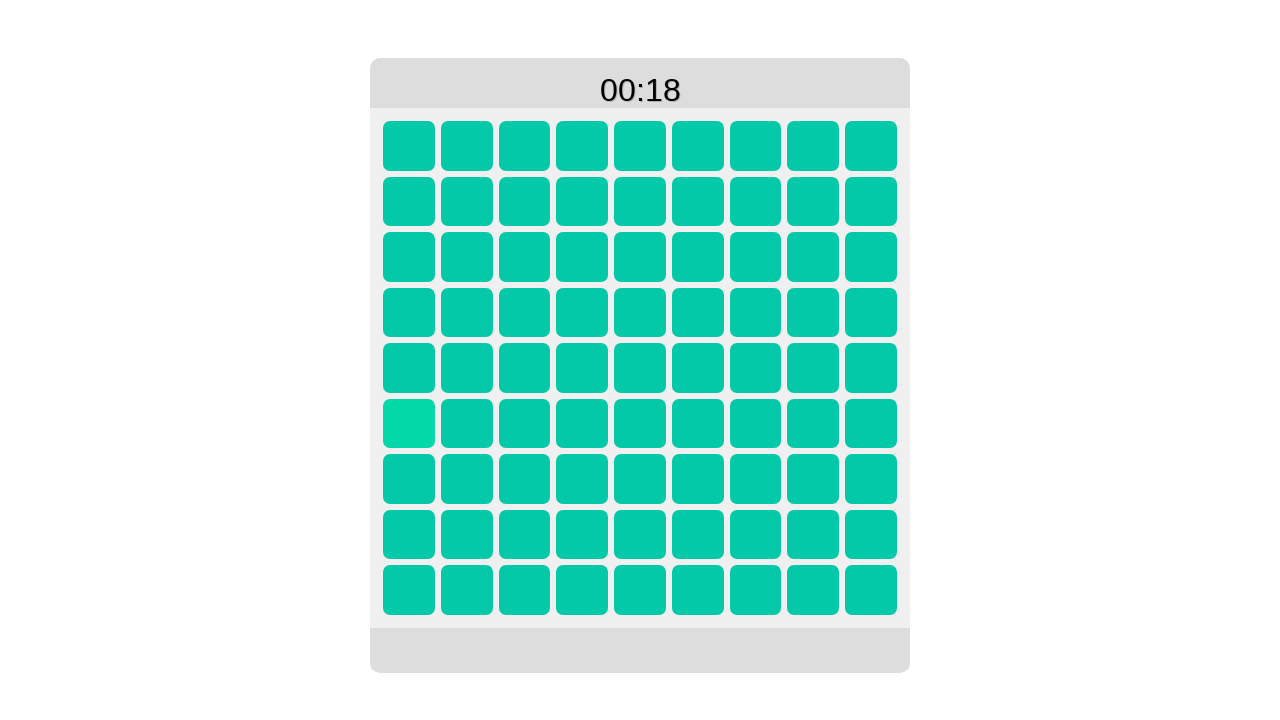

Clicked the correct tile at (409, 424) on #true-tile
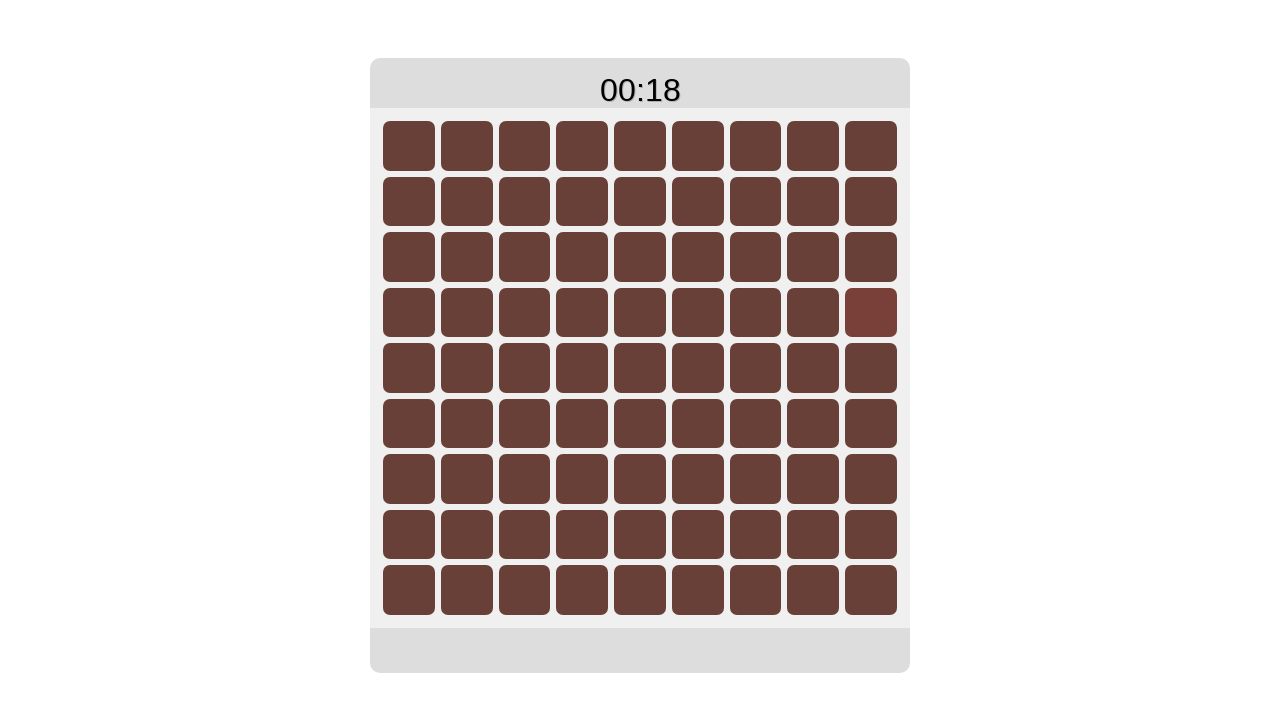

Clicked the correct tile at (871, 312) on #true-tile
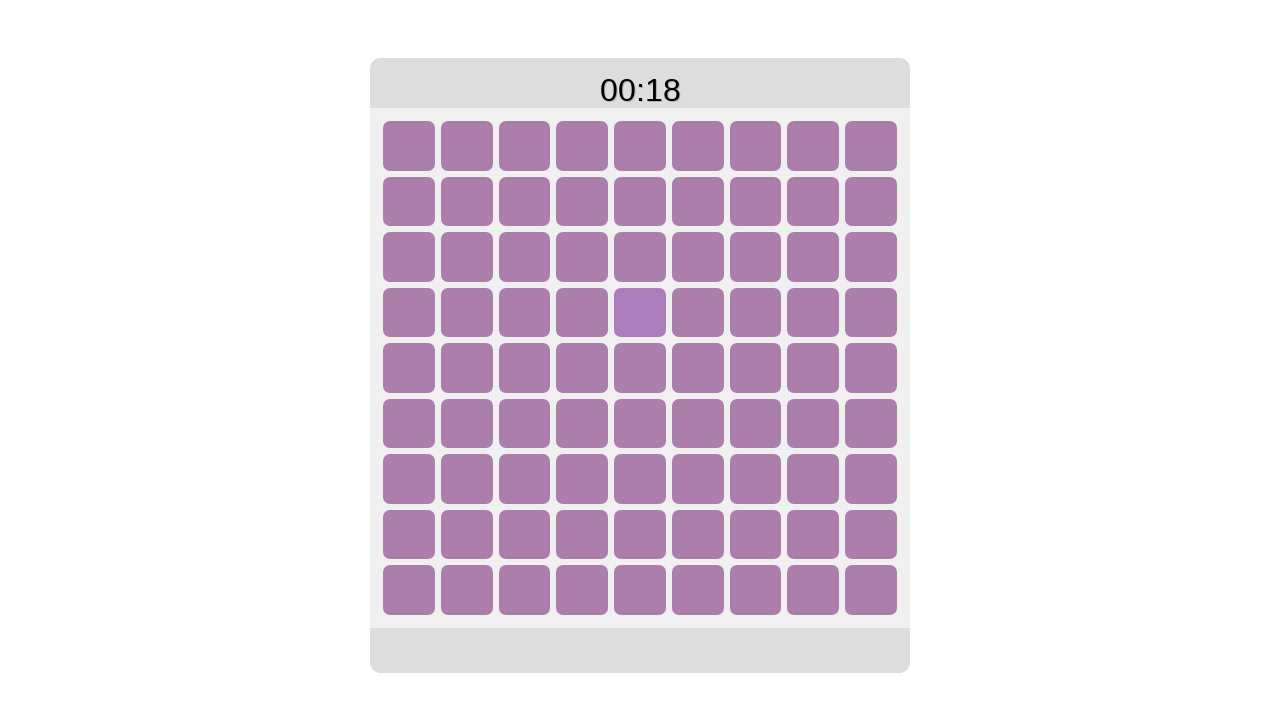

Clicked the correct tile at (640, 312) on #true-tile
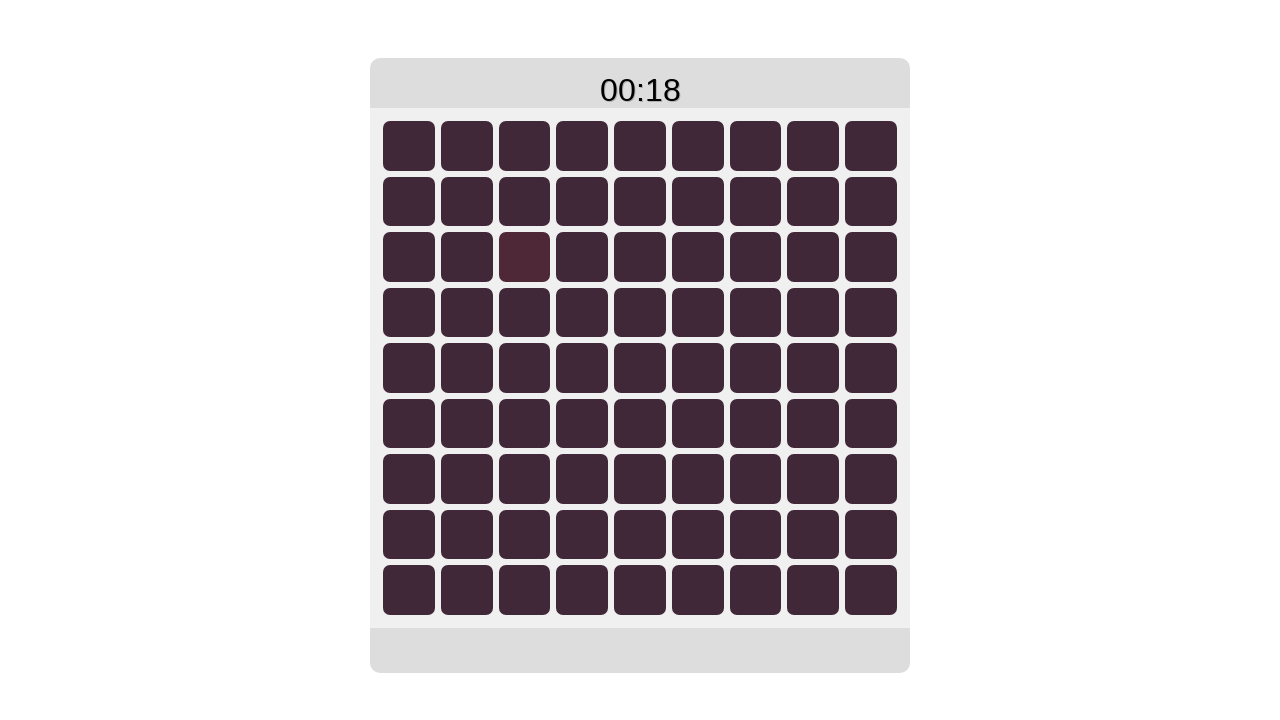

Clicked the correct tile at (524, 257) on #true-tile
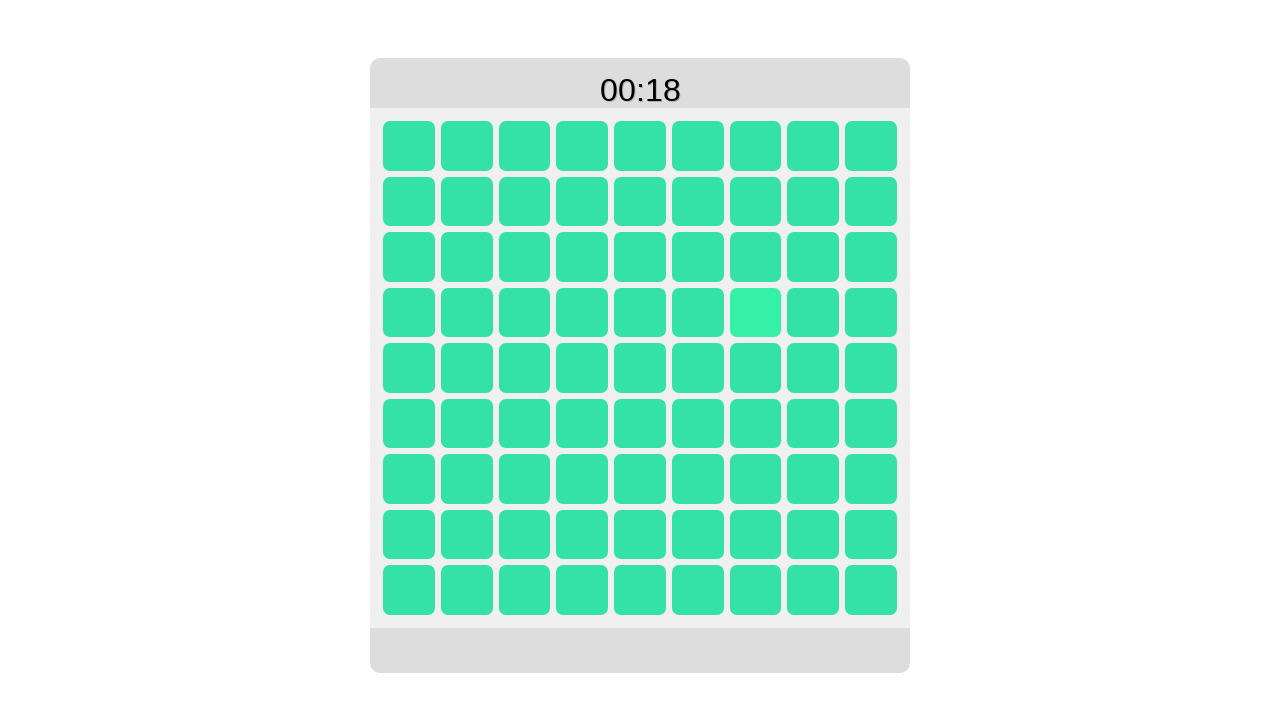

Clicked the correct tile at (755, 312) on #true-tile
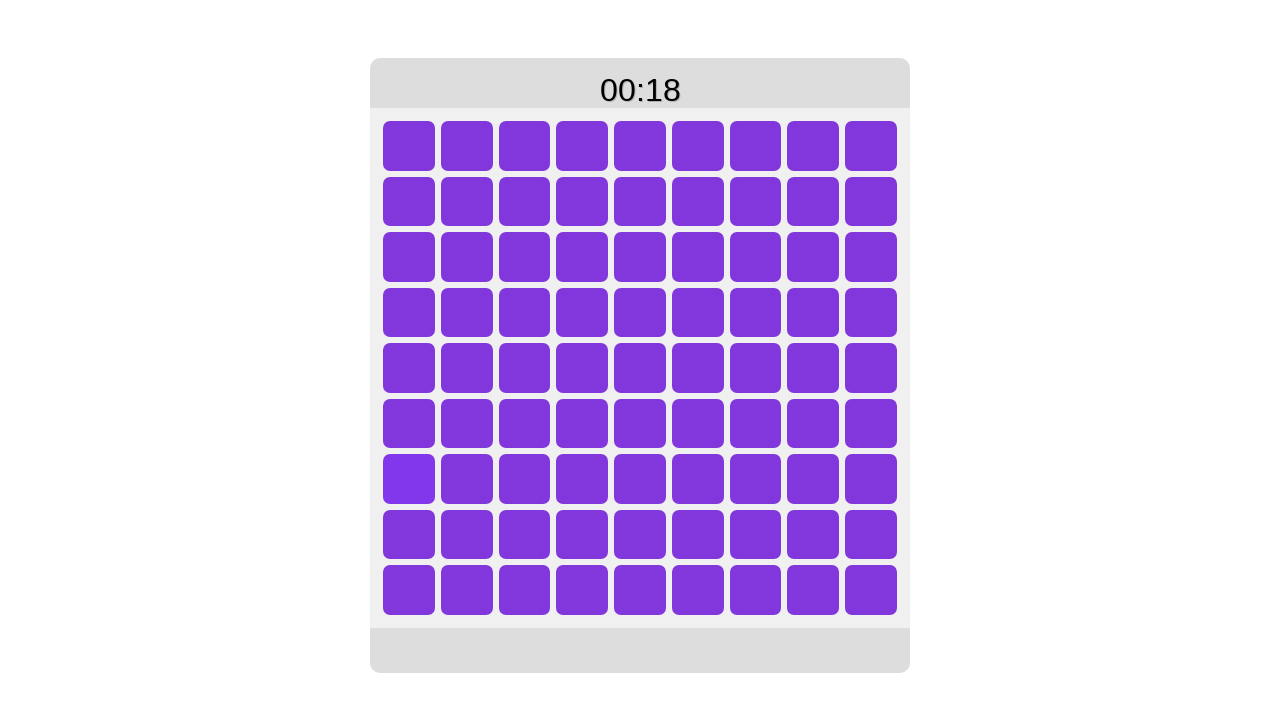

Clicked the correct tile at (409, 479) on #true-tile
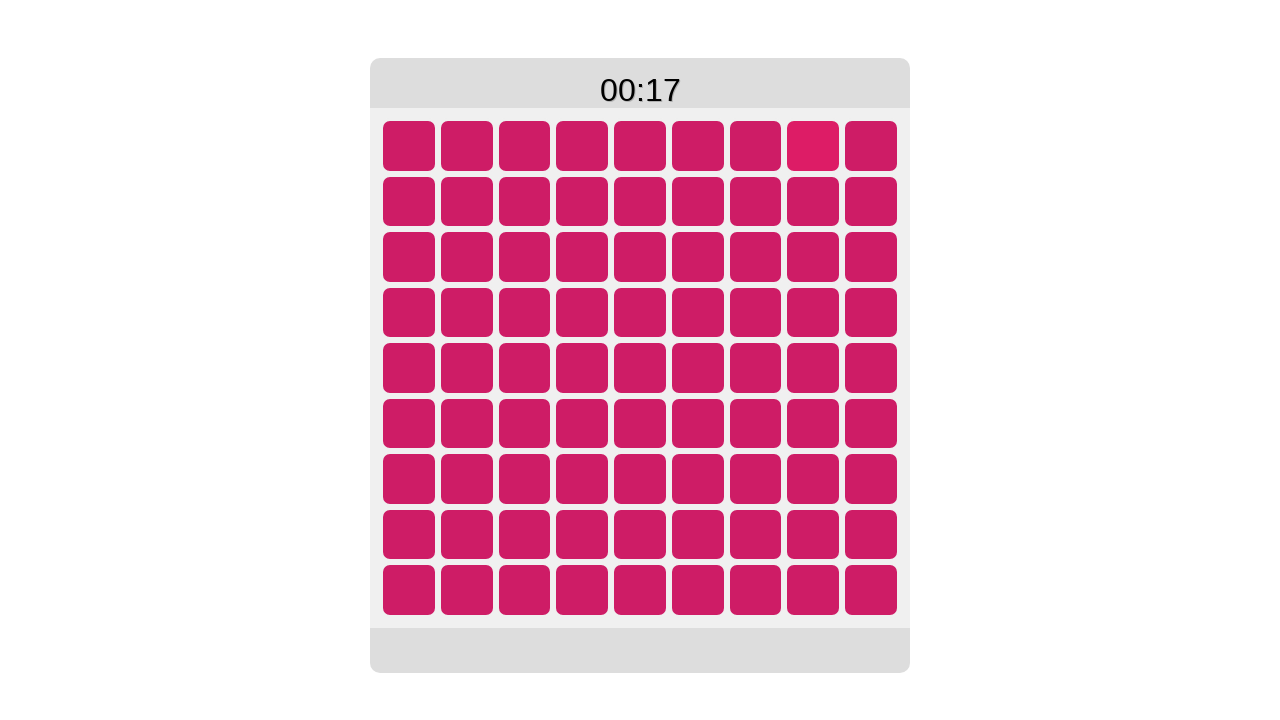

Clicked the correct tile at (813, 146) on #true-tile
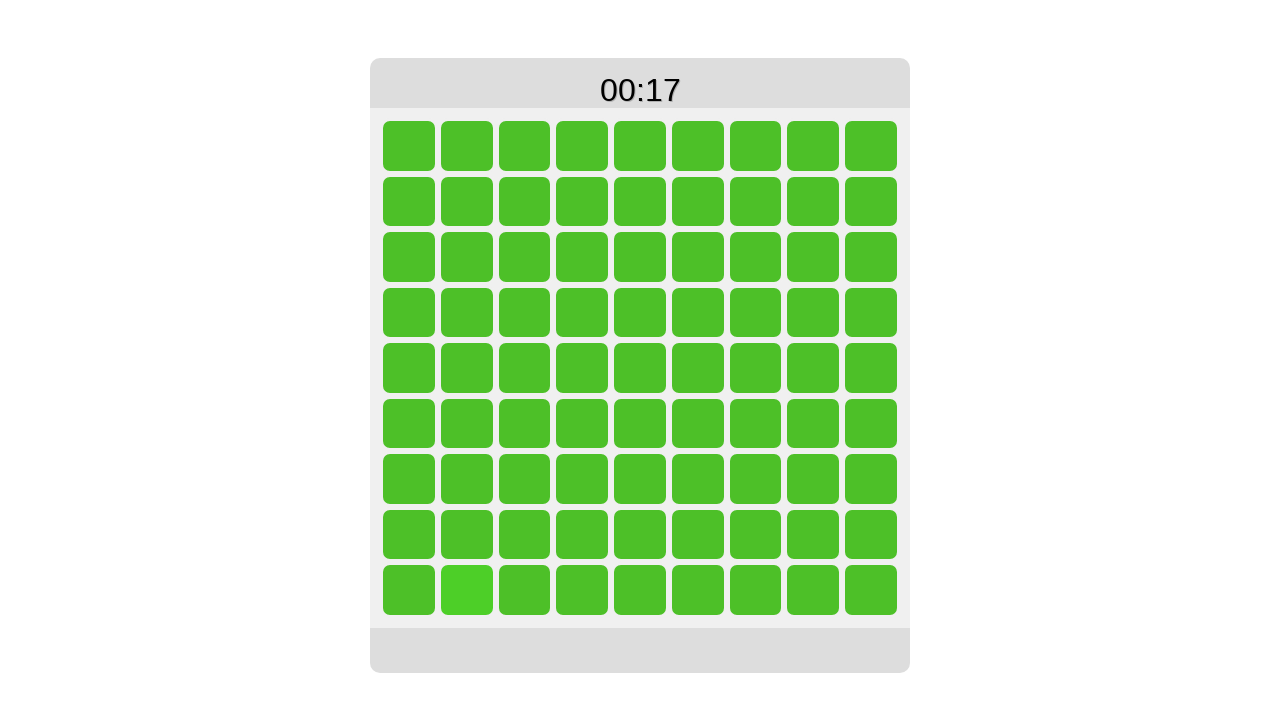

Clicked the correct tile at (467, 590) on #true-tile
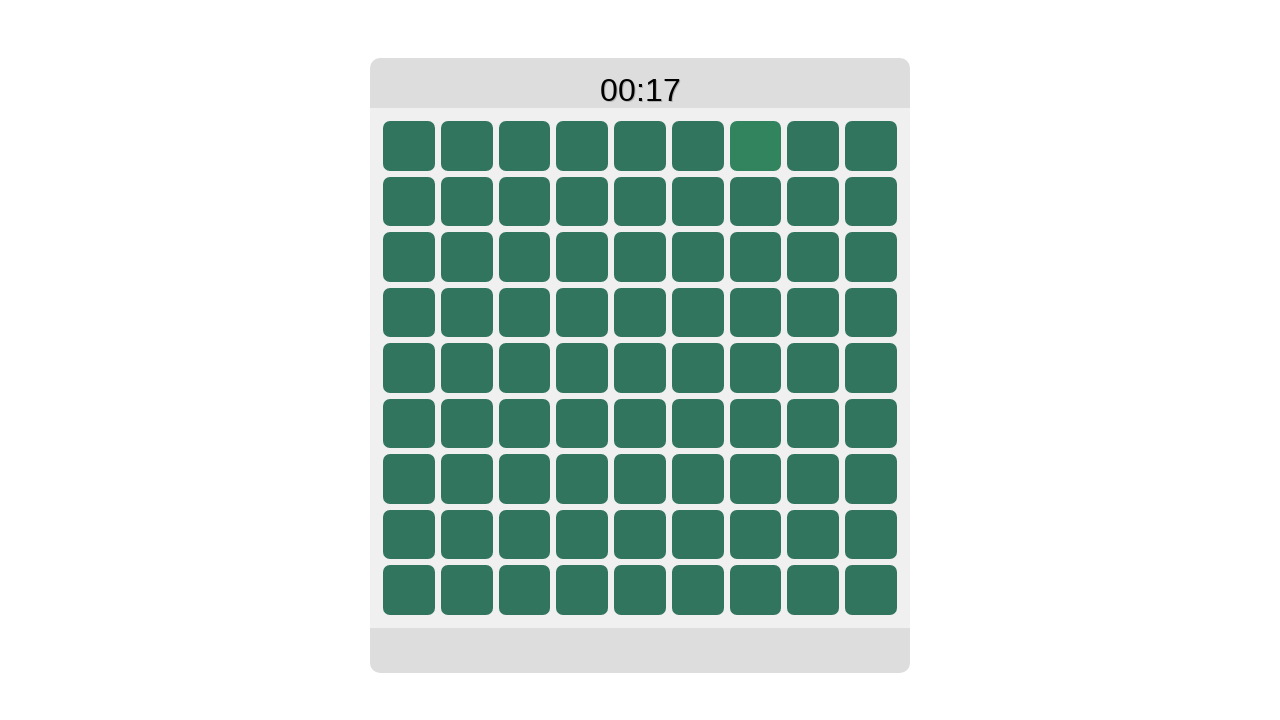

Clicked the correct tile at (755, 146) on #true-tile
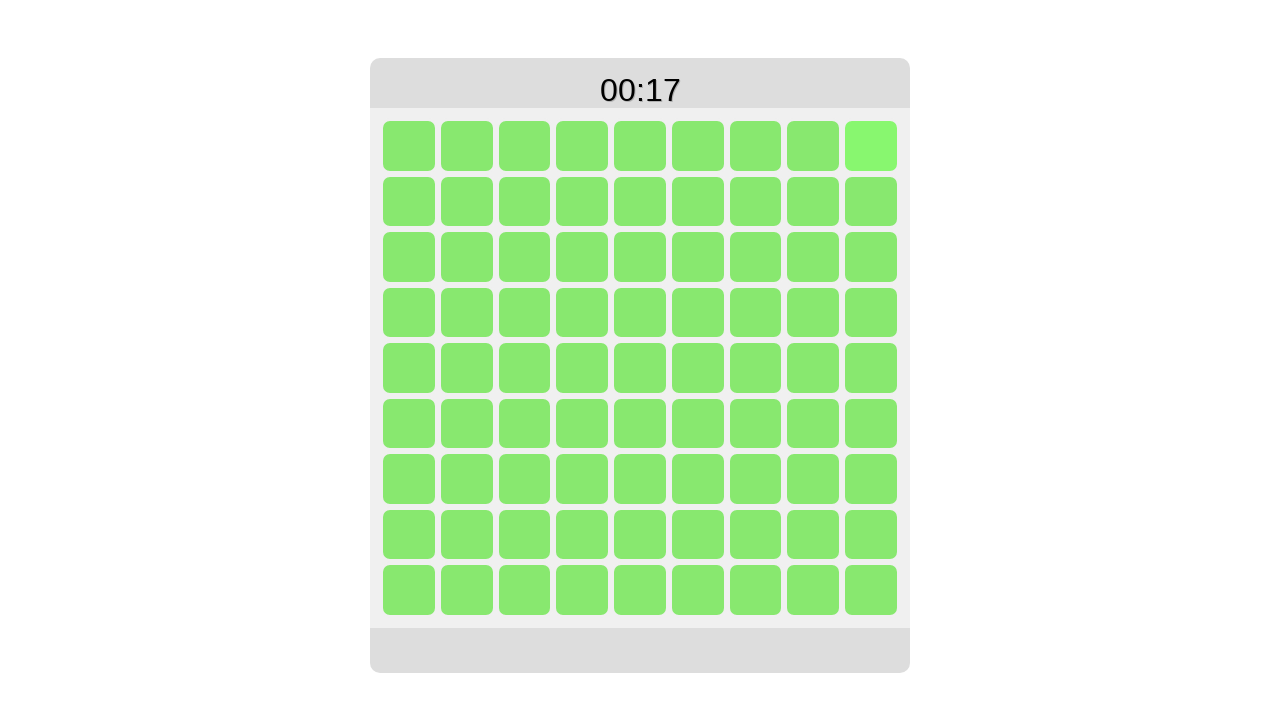

Clicked the correct tile at (871, 146) on #true-tile
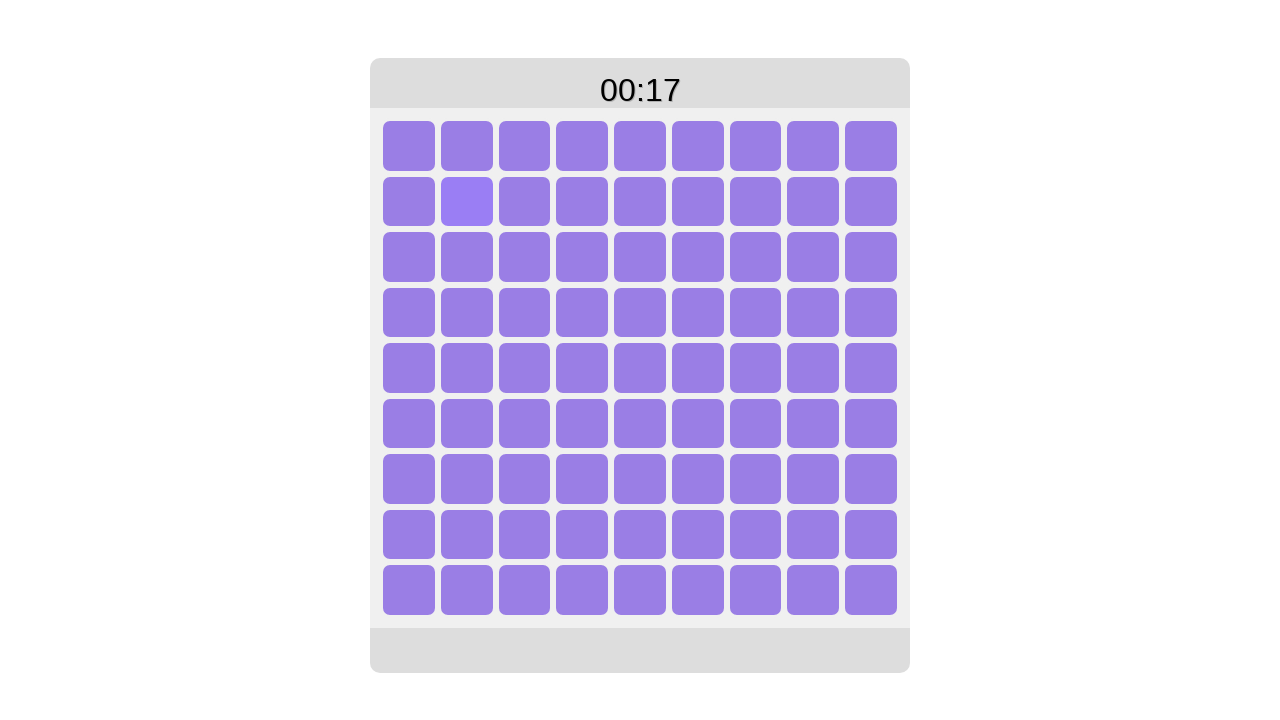

Clicked the correct tile at (467, 201) on #true-tile
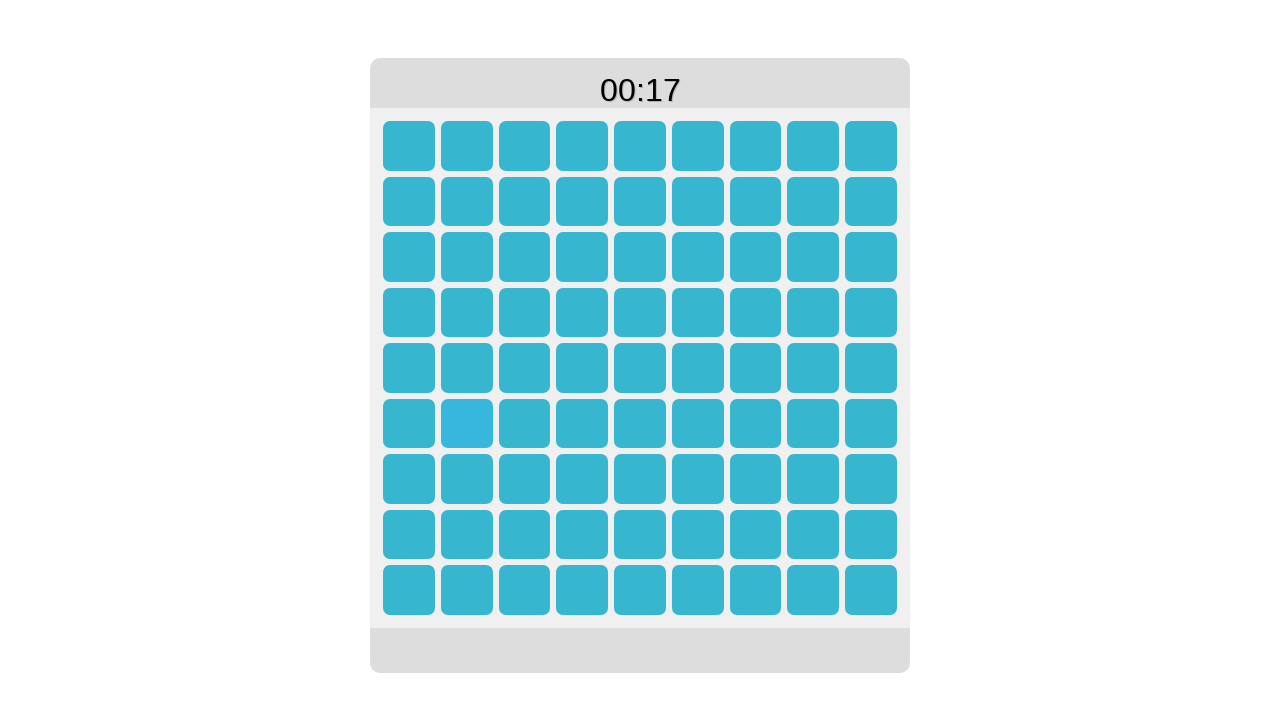

Clicked the correct tile at (467, 424) on #true-tile
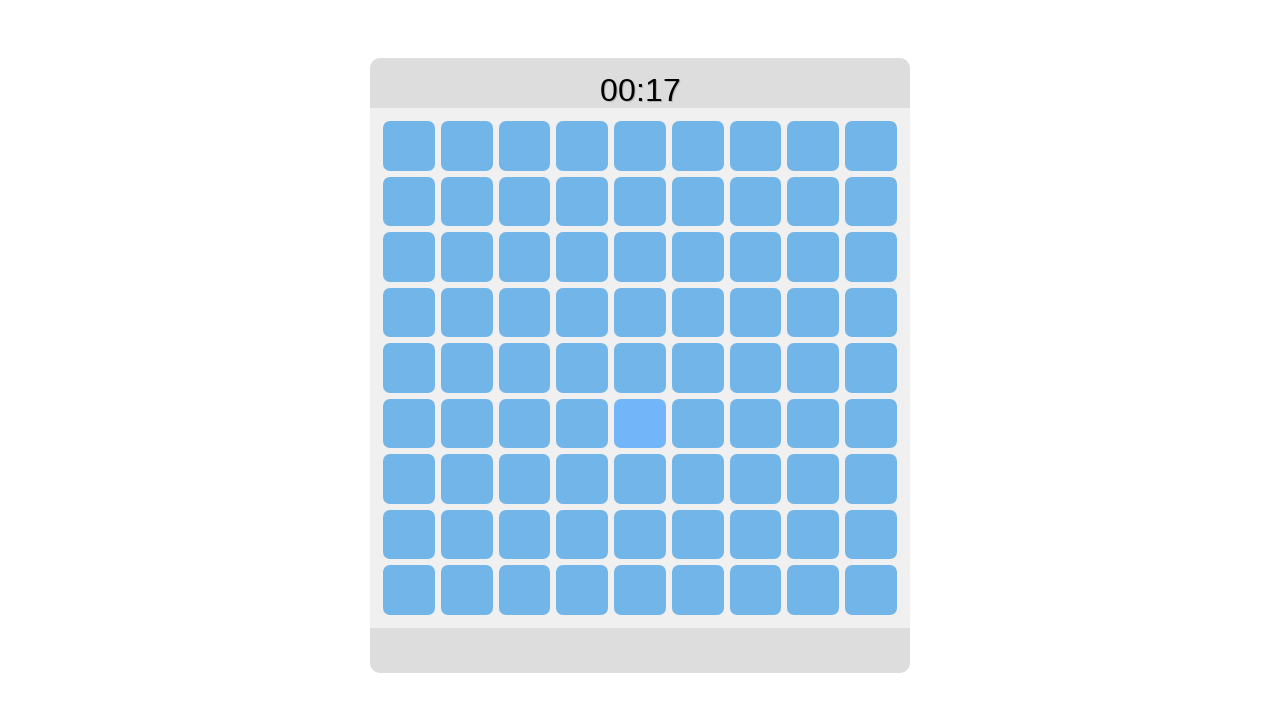

Clicked the correct tile at (640, 424) on #true-tile
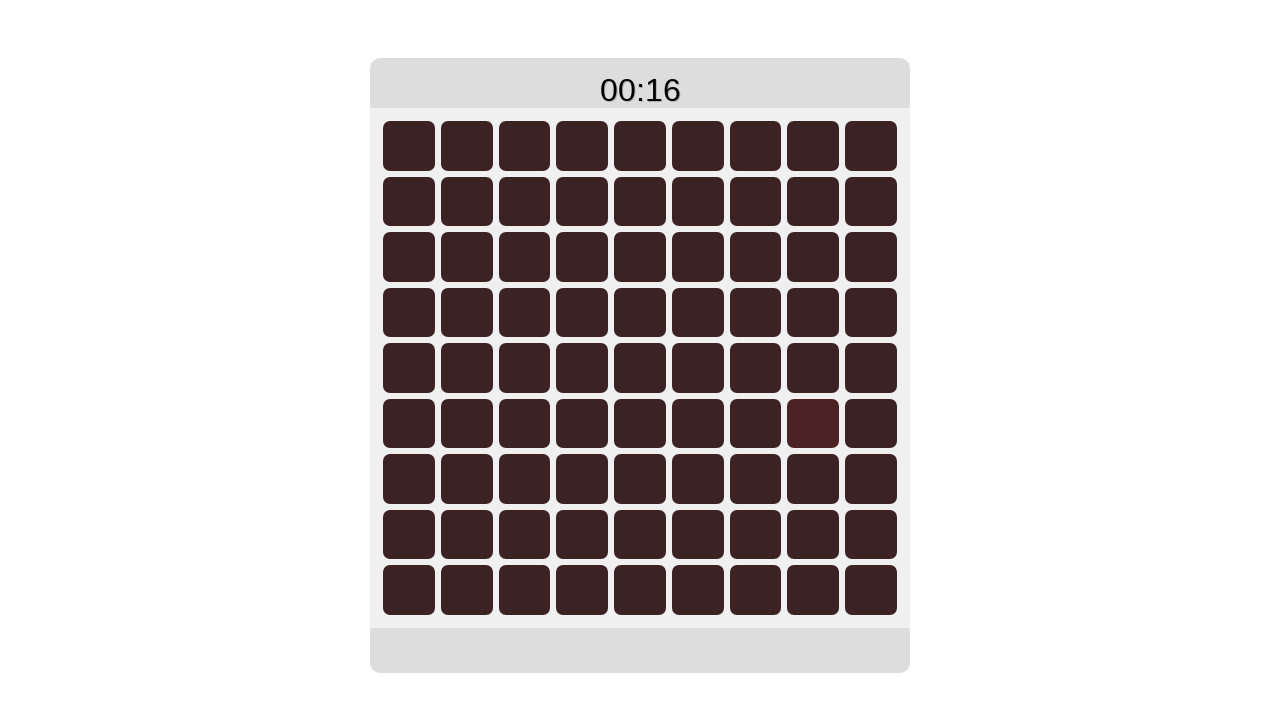

Clicked the correct tile at (813, 424) on #true-tile
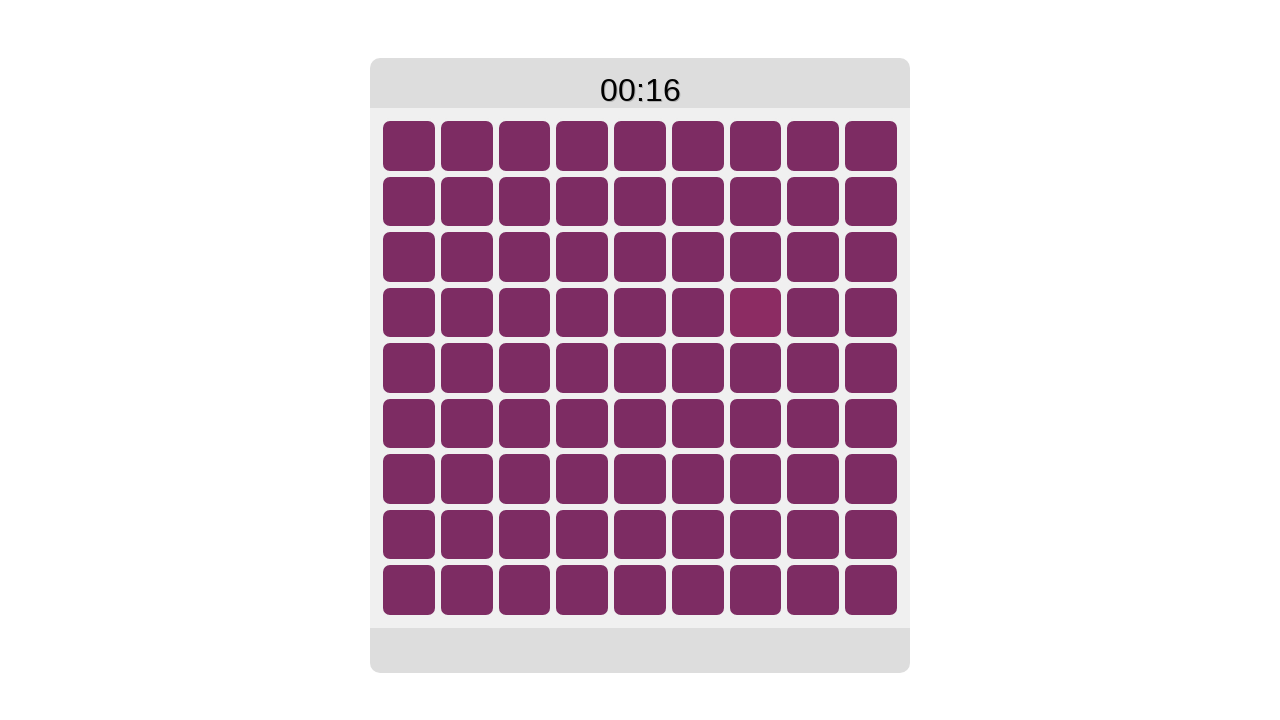

Clicked the correct tile at (755, 312) on #true-tile
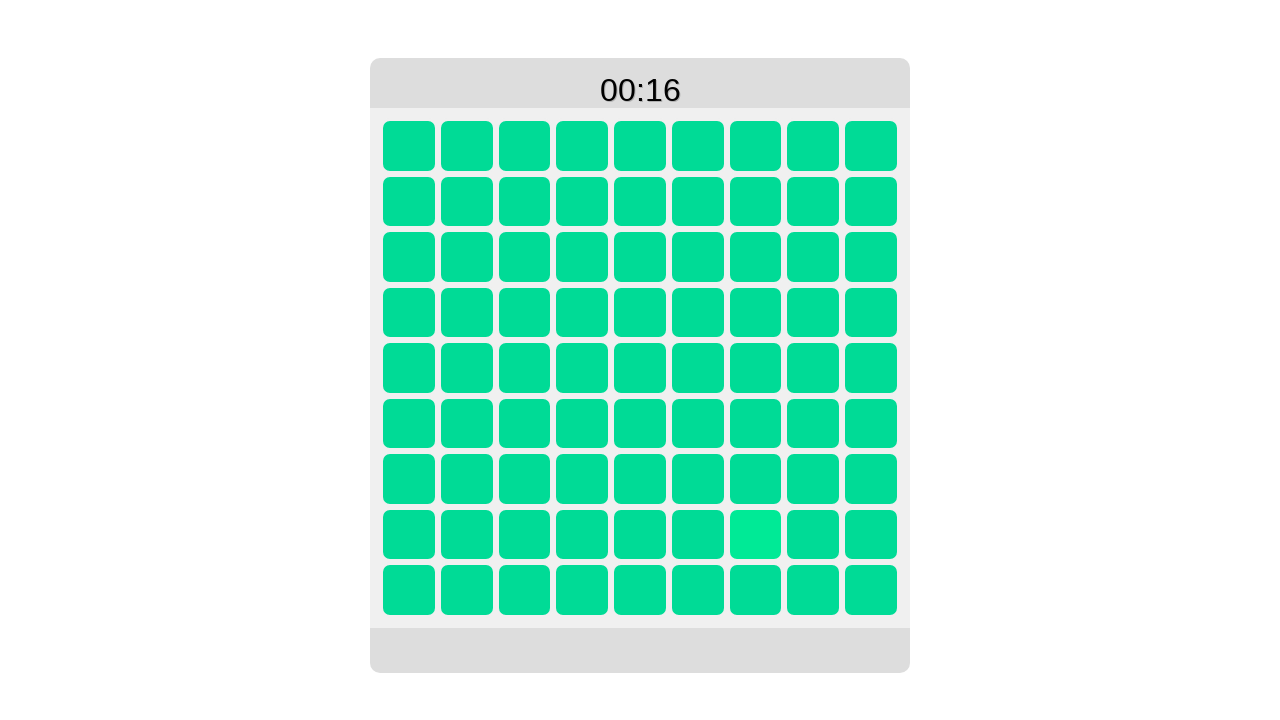

Clicked the correct tile at (755, 535) on #true-tile
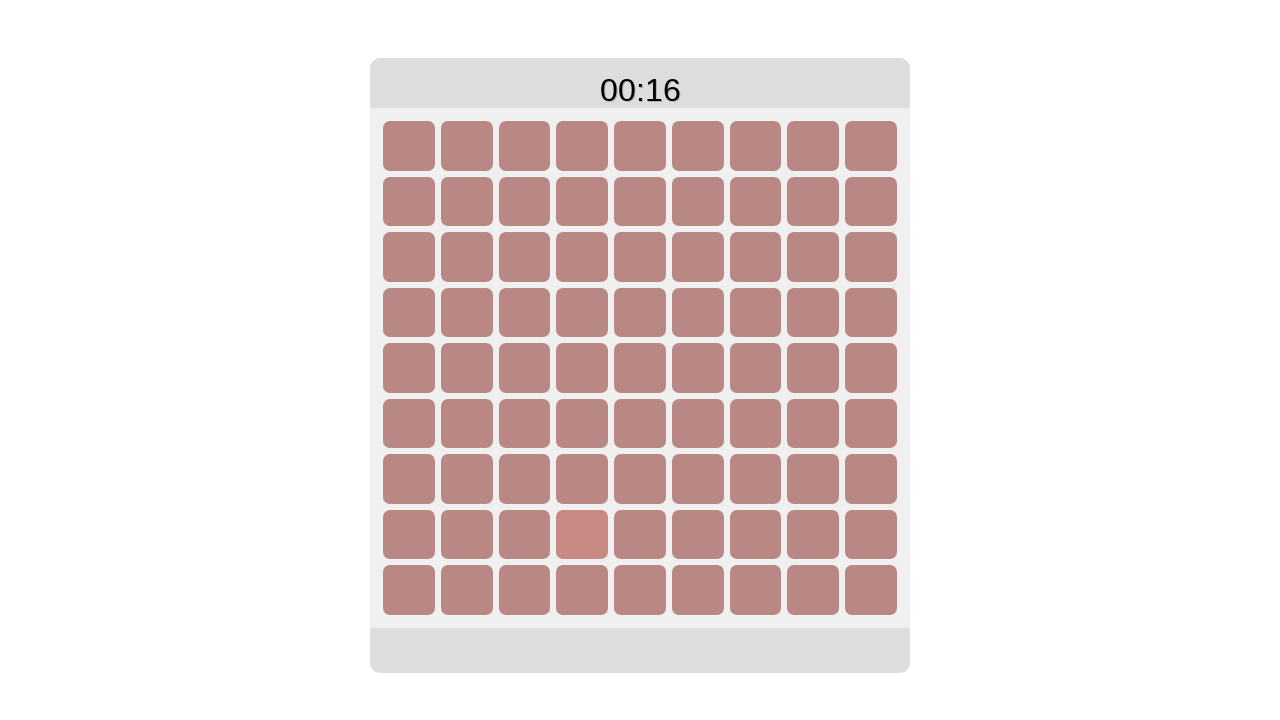

Clicked the correct tile at (582, 535) on #true-tile
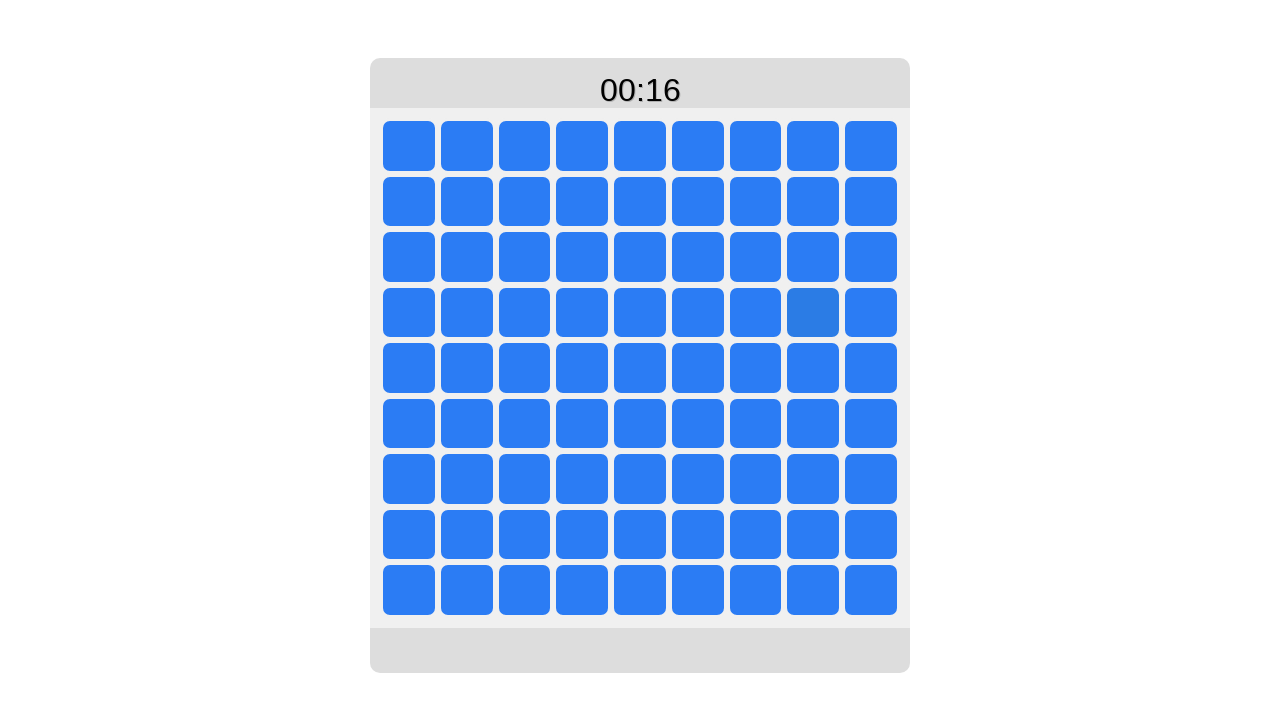

Clicked the correct tile at (813, 312) on #true-tile
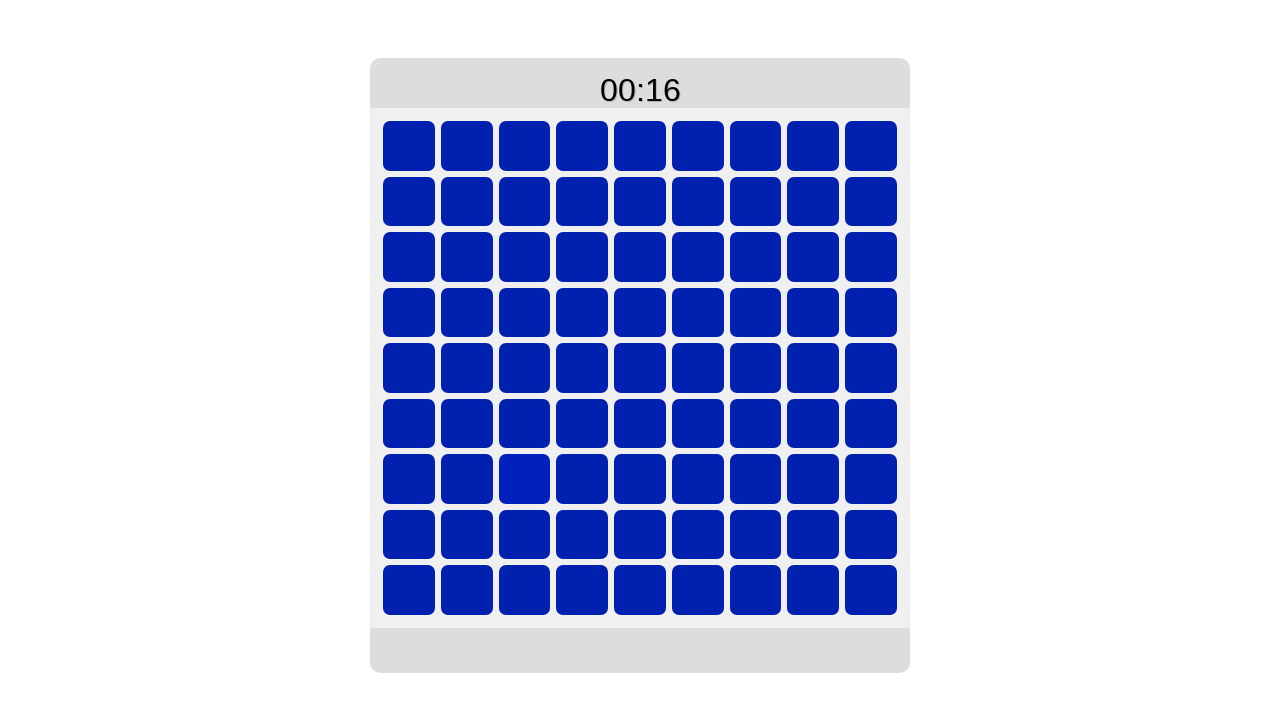

Clicked the correct tile at (524, 479) on #true-tile
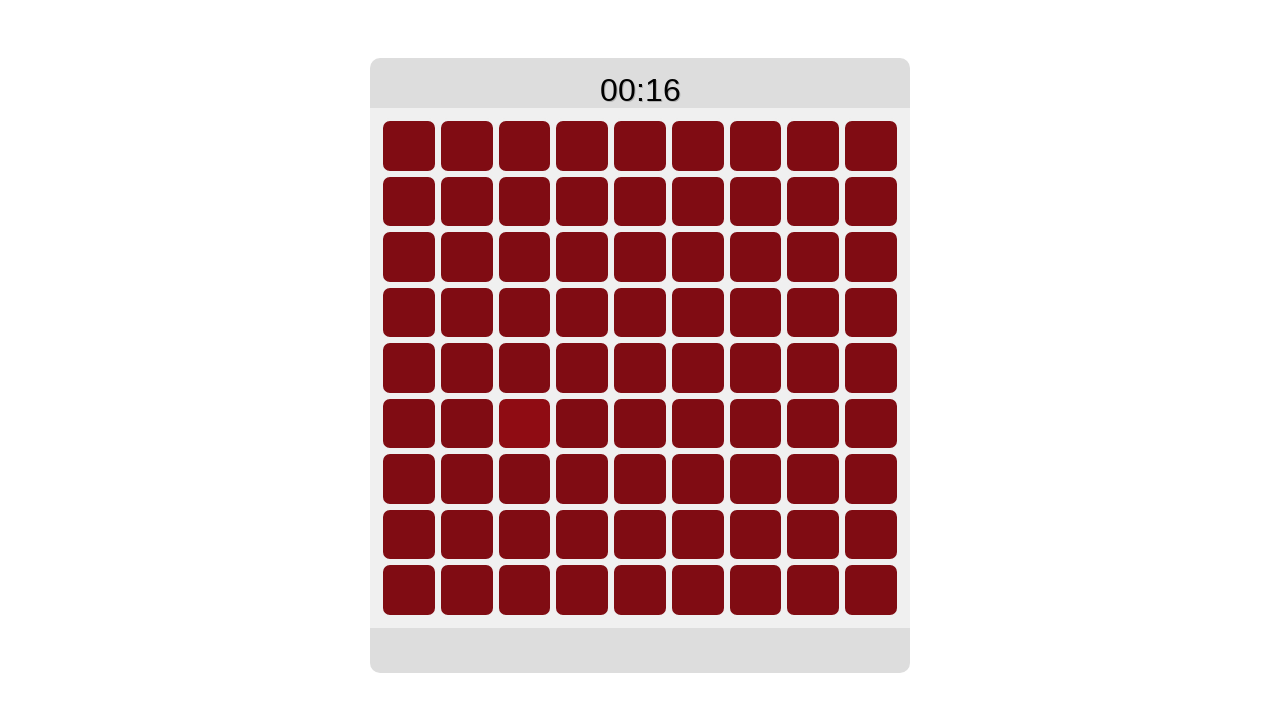

Clicked the correct tile at (524, 424) on #true-tile
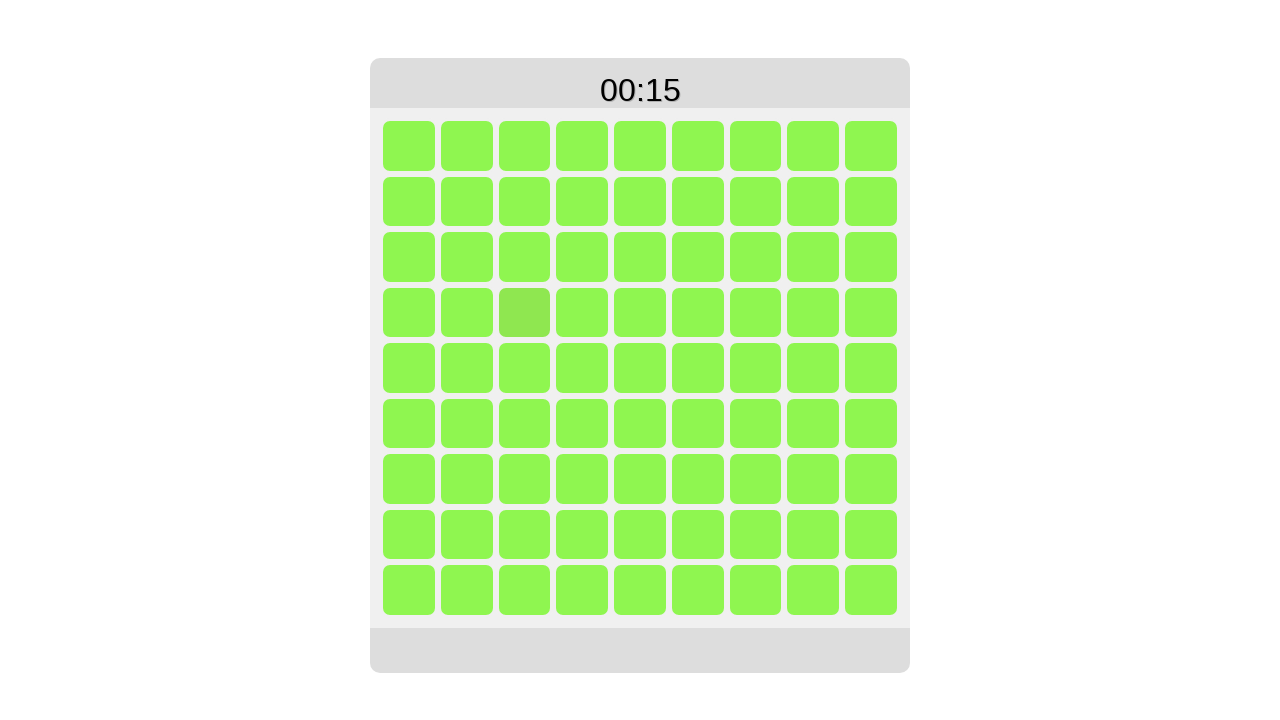

Clicked the correct tile at (524, 312) on #true-tile
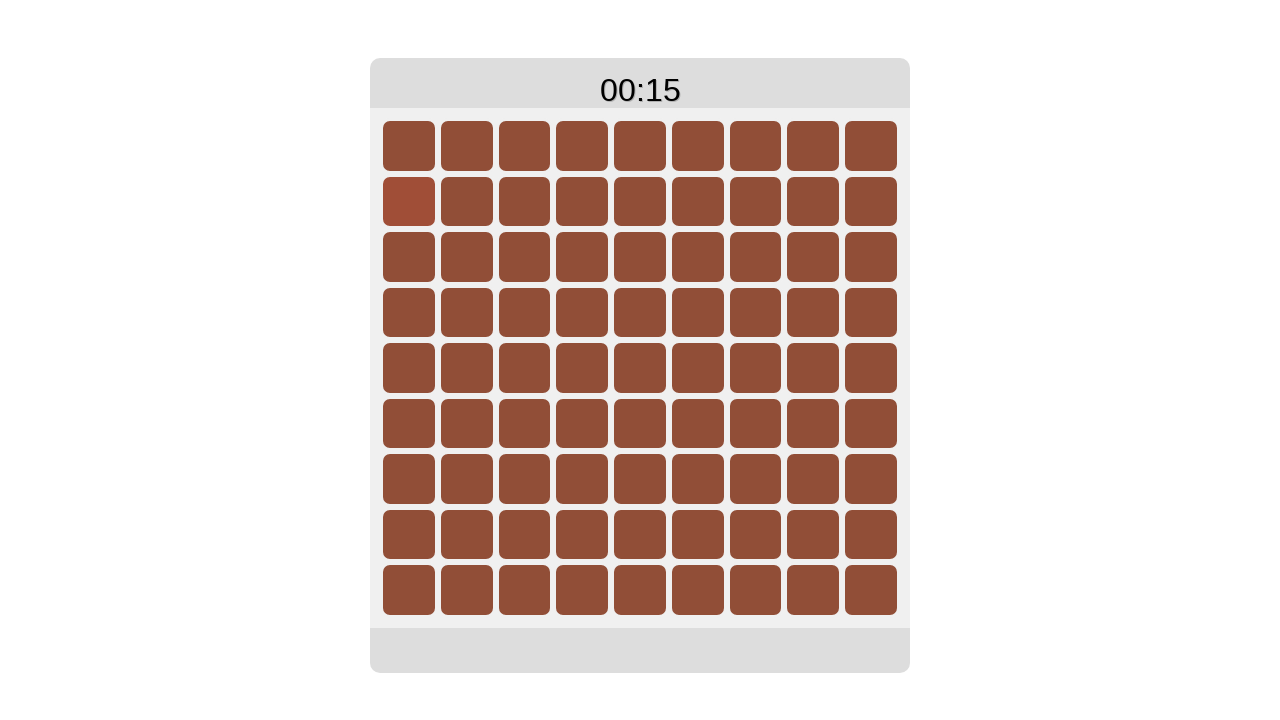

Clicked the correct tile at (409, 201) on #true-tile
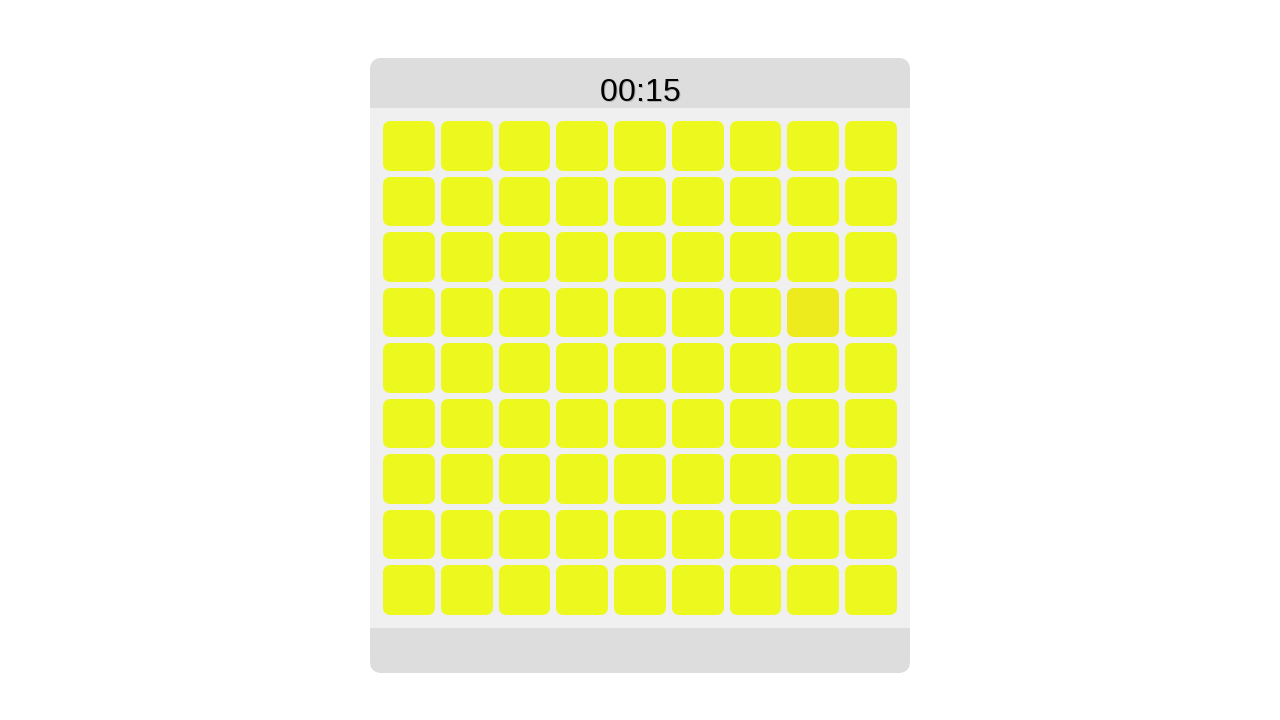

Clicked the correct tile at (813, 312) on #true-tile
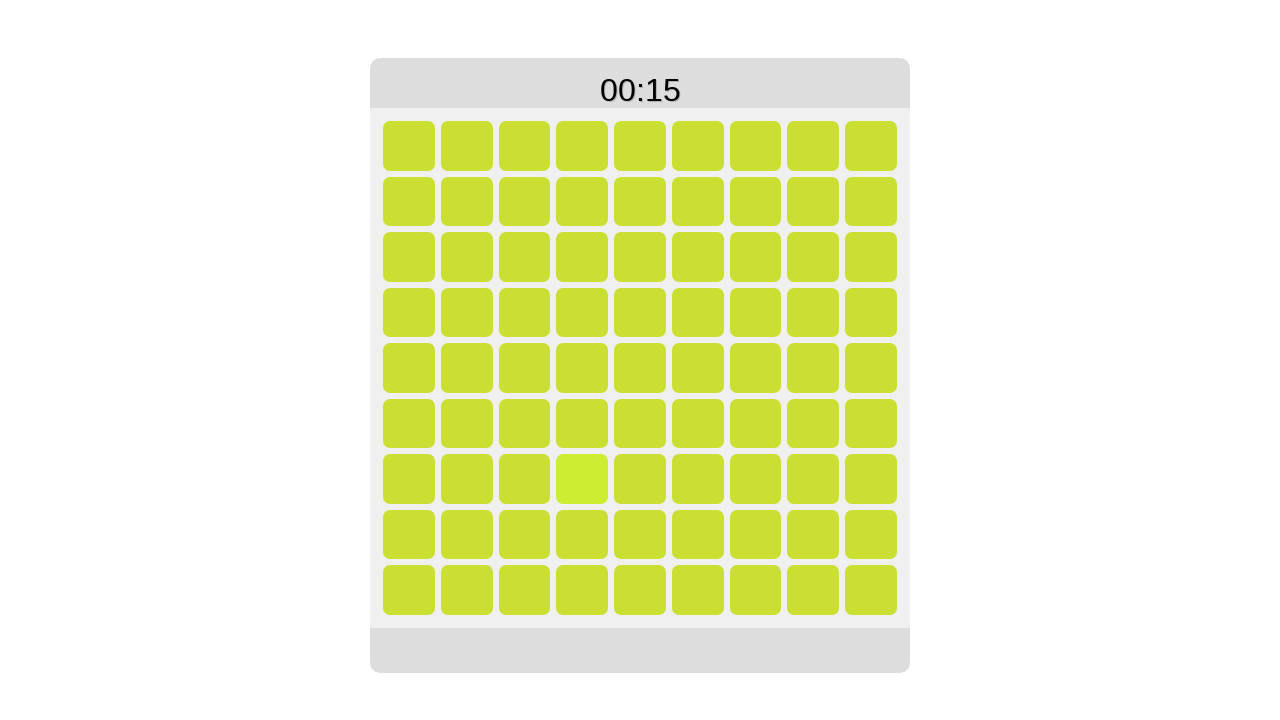

Clicked the correct tile at (582, 479) on #true-tile
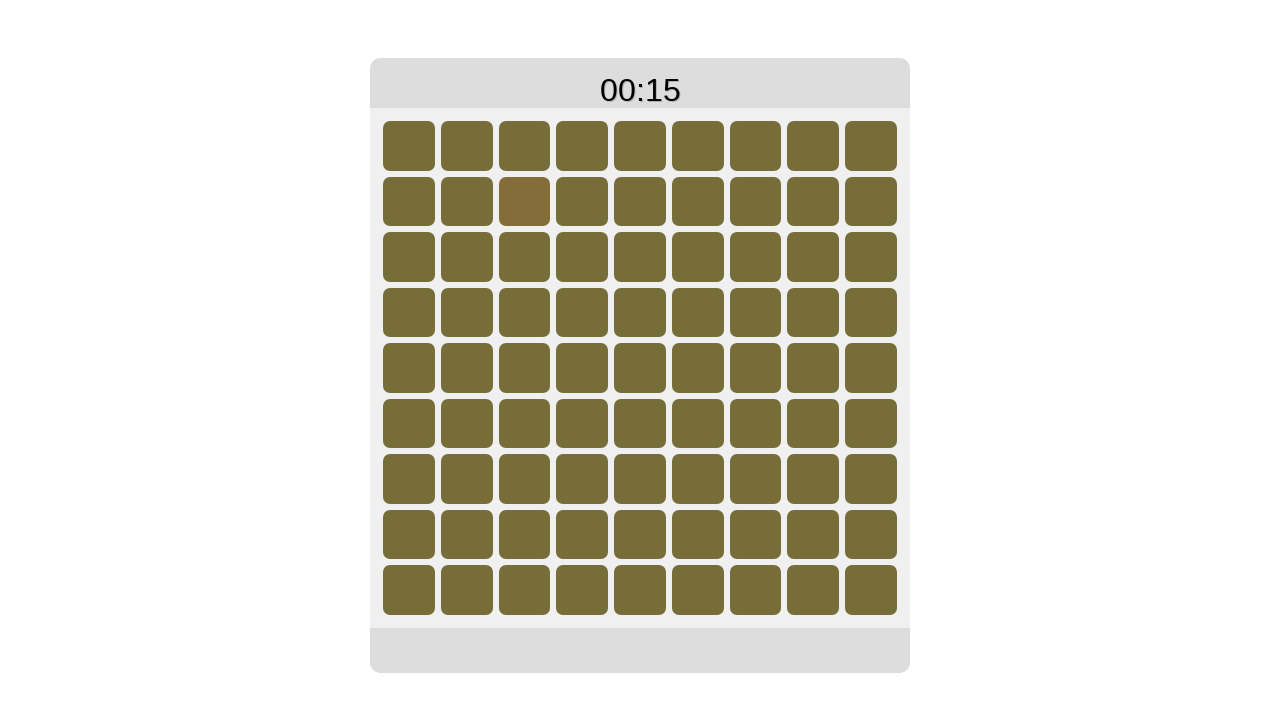

Clicked the correct tile at (524, 201) on #true-tile
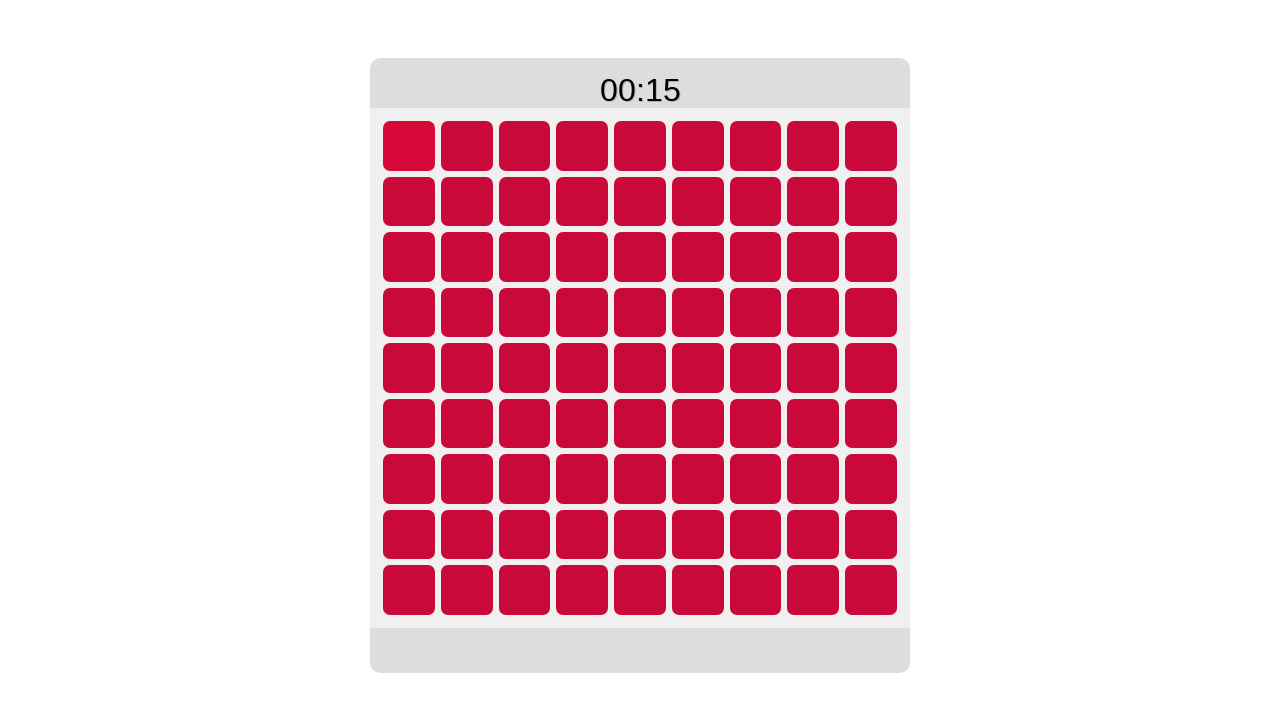

Clicked the correct tile at (409, 146) on #true-tile
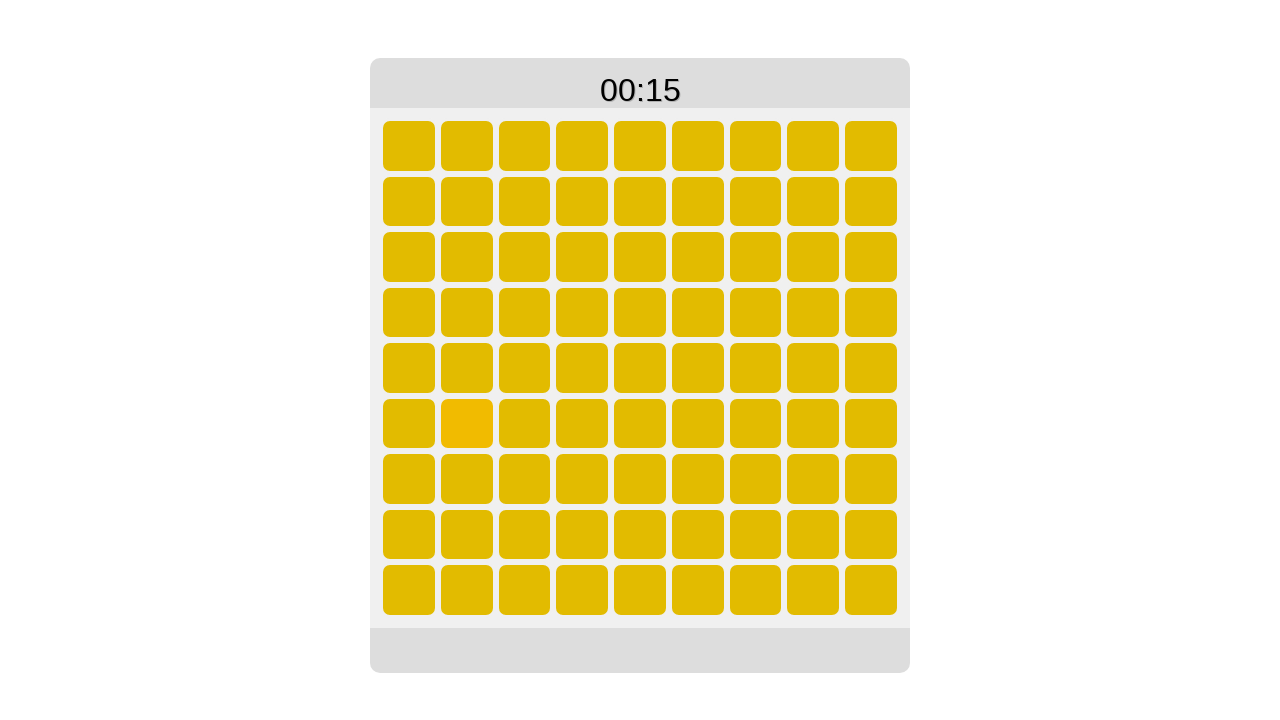

Clicked the correct tile at (467, 424) on #true-tile
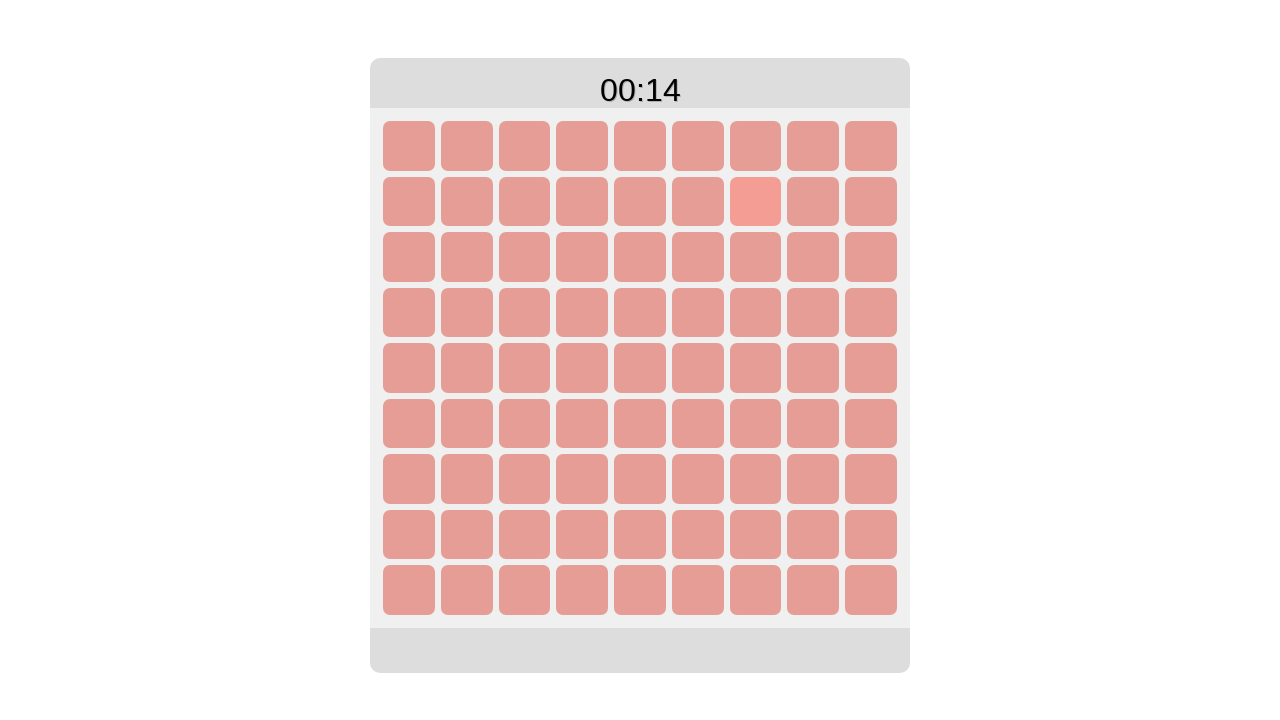

Clicked the correct tile at (755, 201) on #true-tile
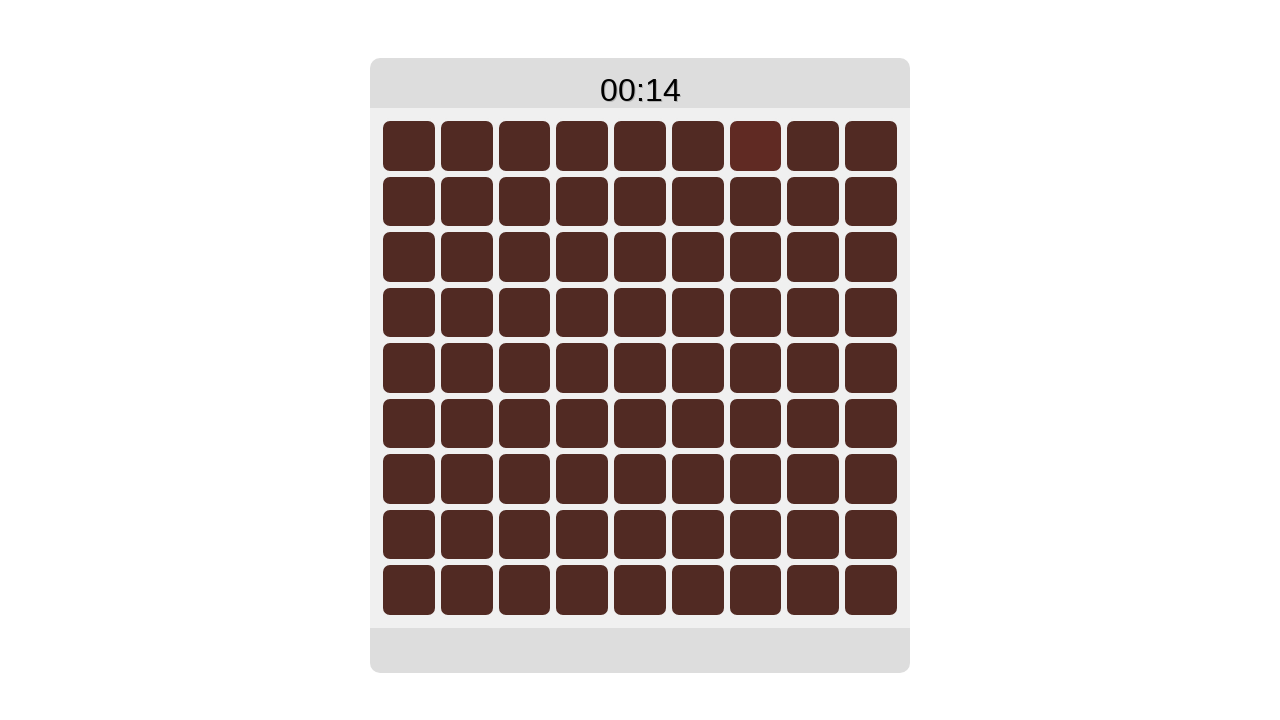

Clicked the correct tile at (755, 146) on #true-tile
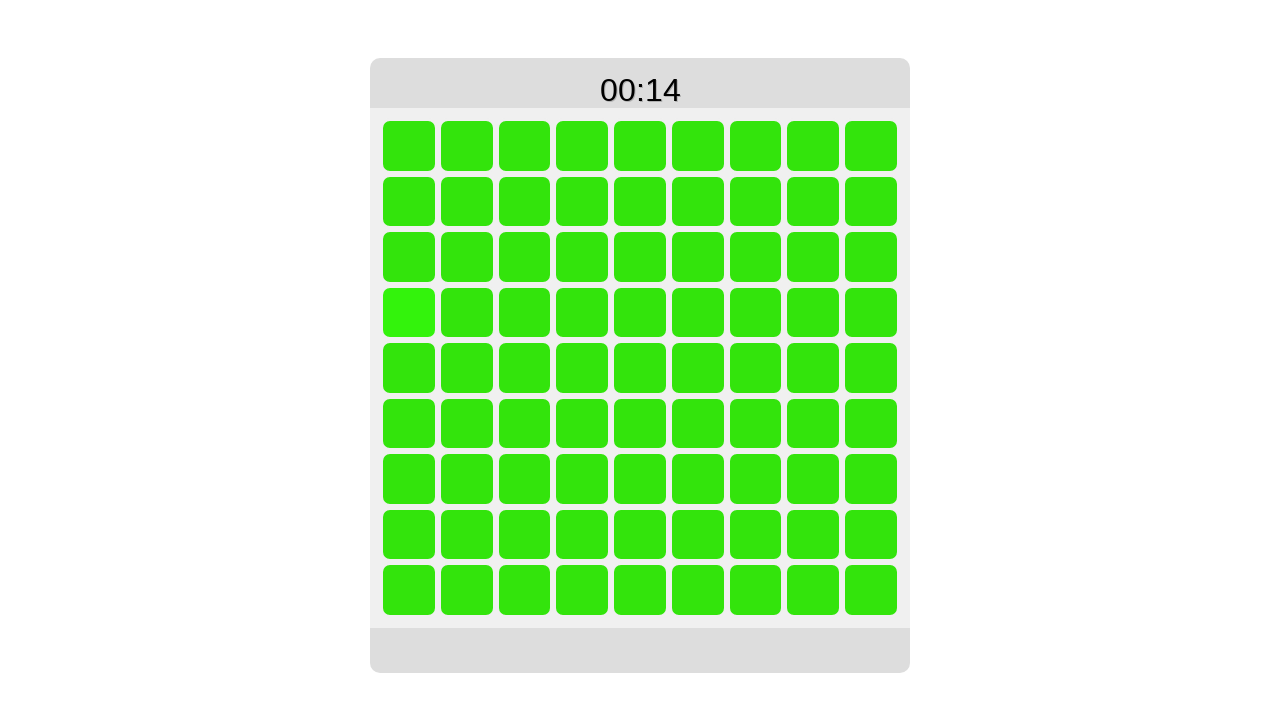

Clicked the correct tile at (409, 312) on #true-tile
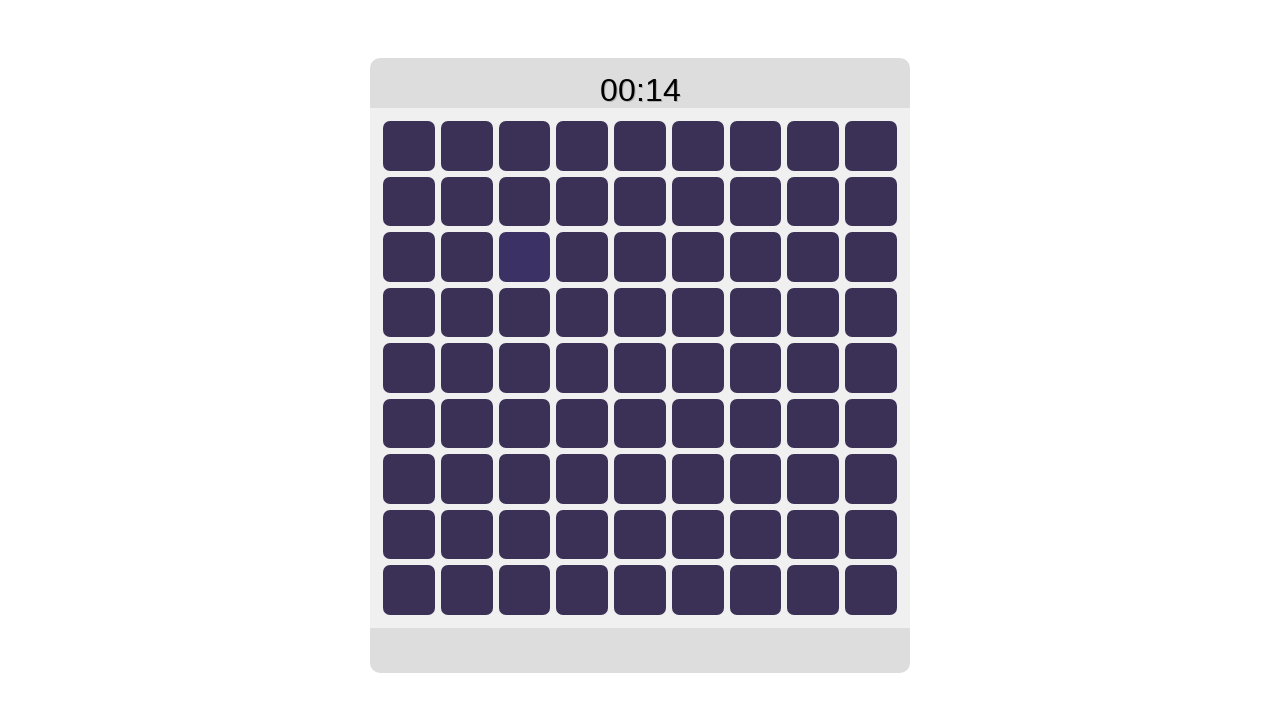

Clicked the correct tile at (524, 257) on #true-tile
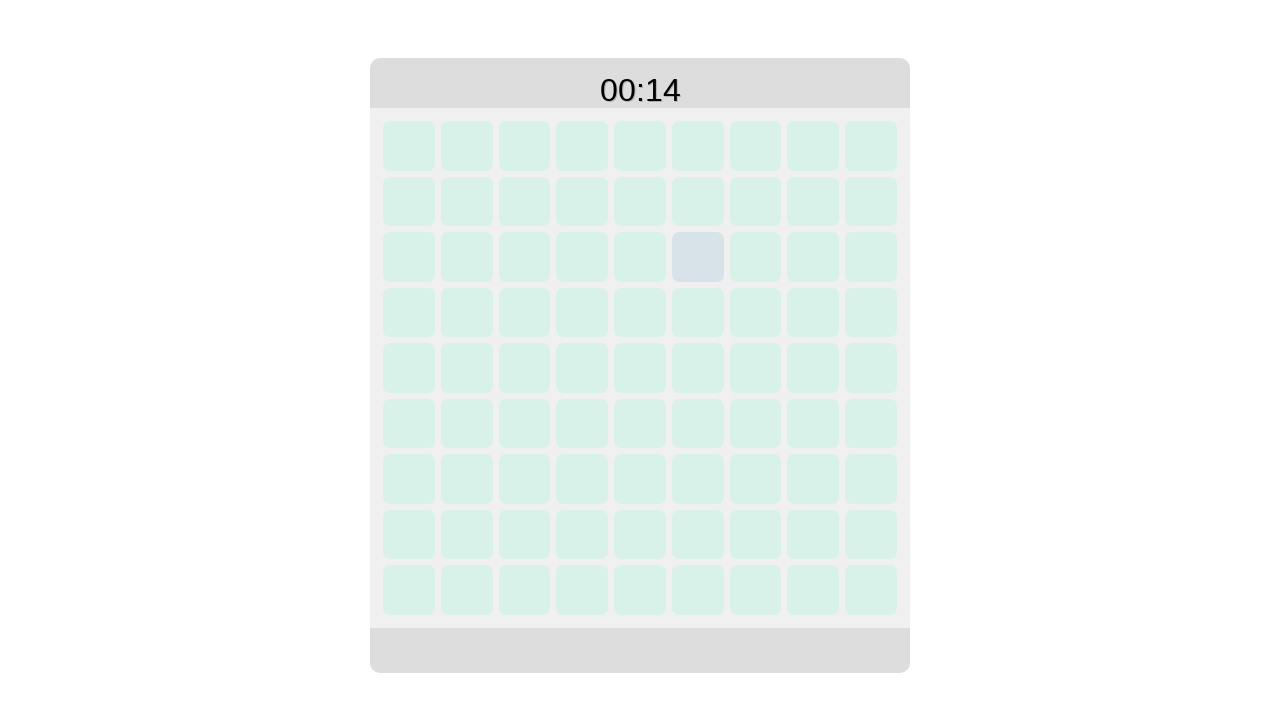

Clicked the correct tile at (698, 257) on #true-tile
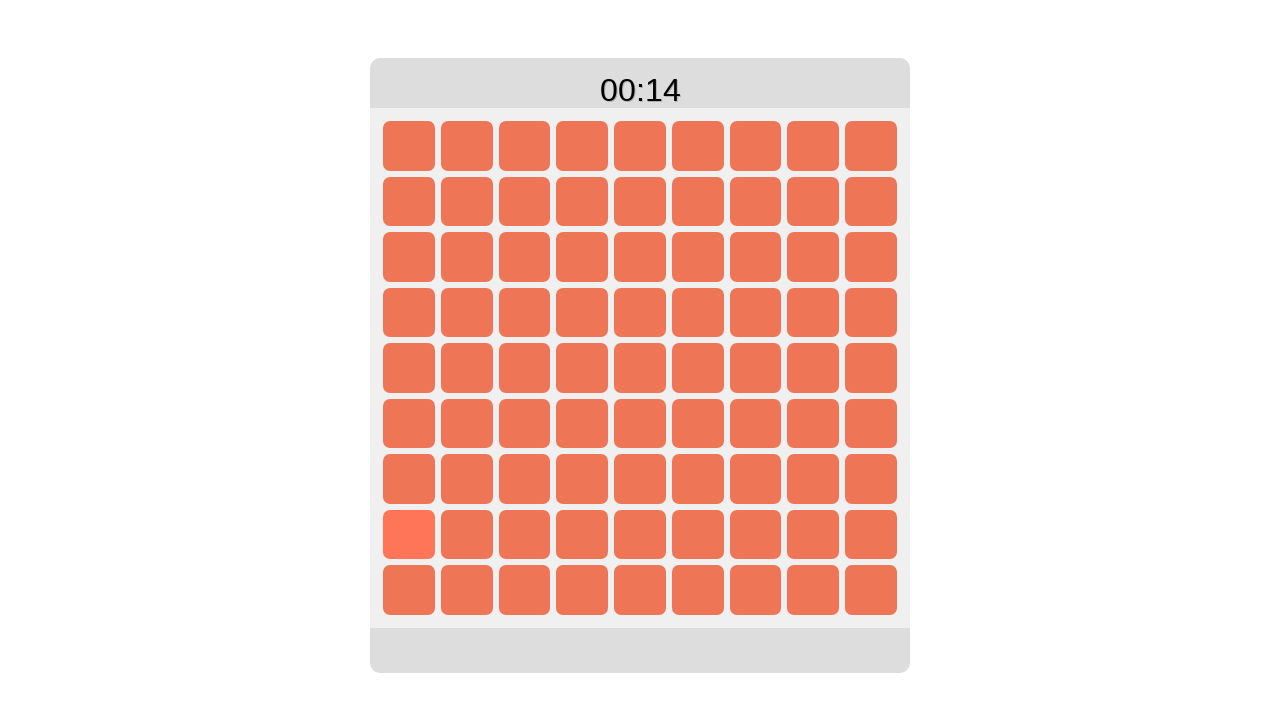

Clicked the correct tile at (409, 535) on #true-tile
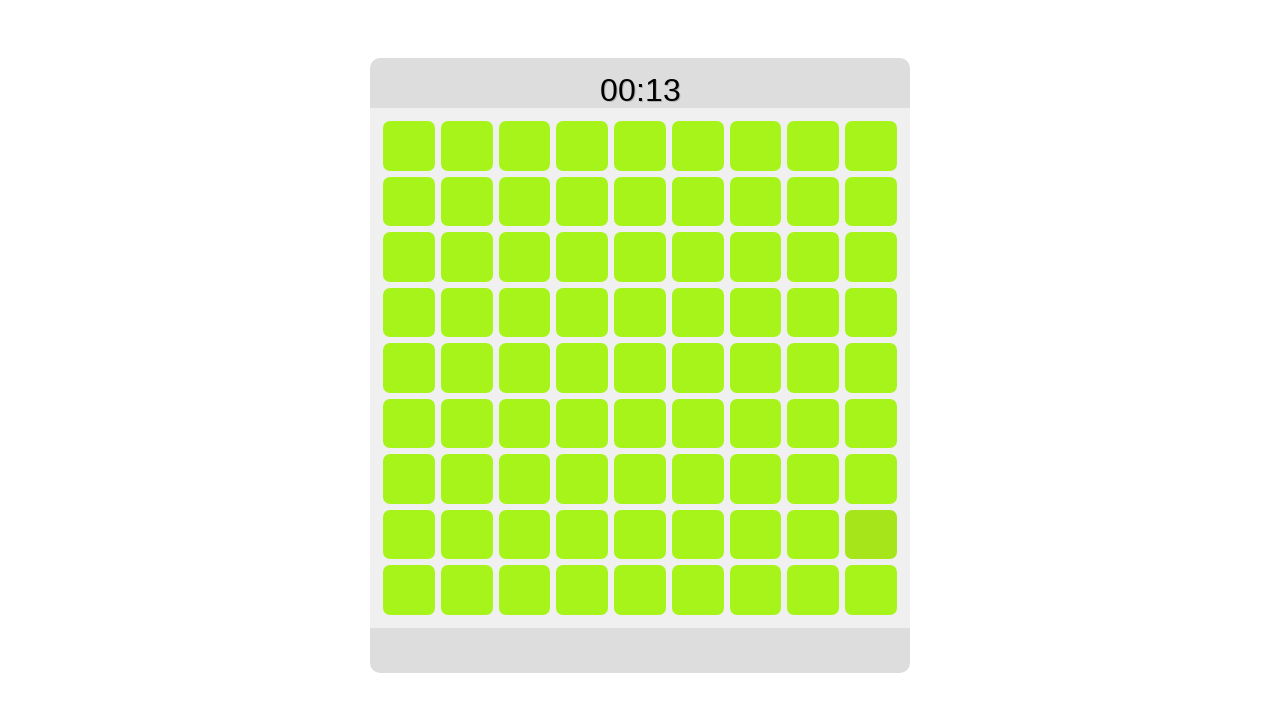

Clicked the correct tile at (871, 535) on #true-tile
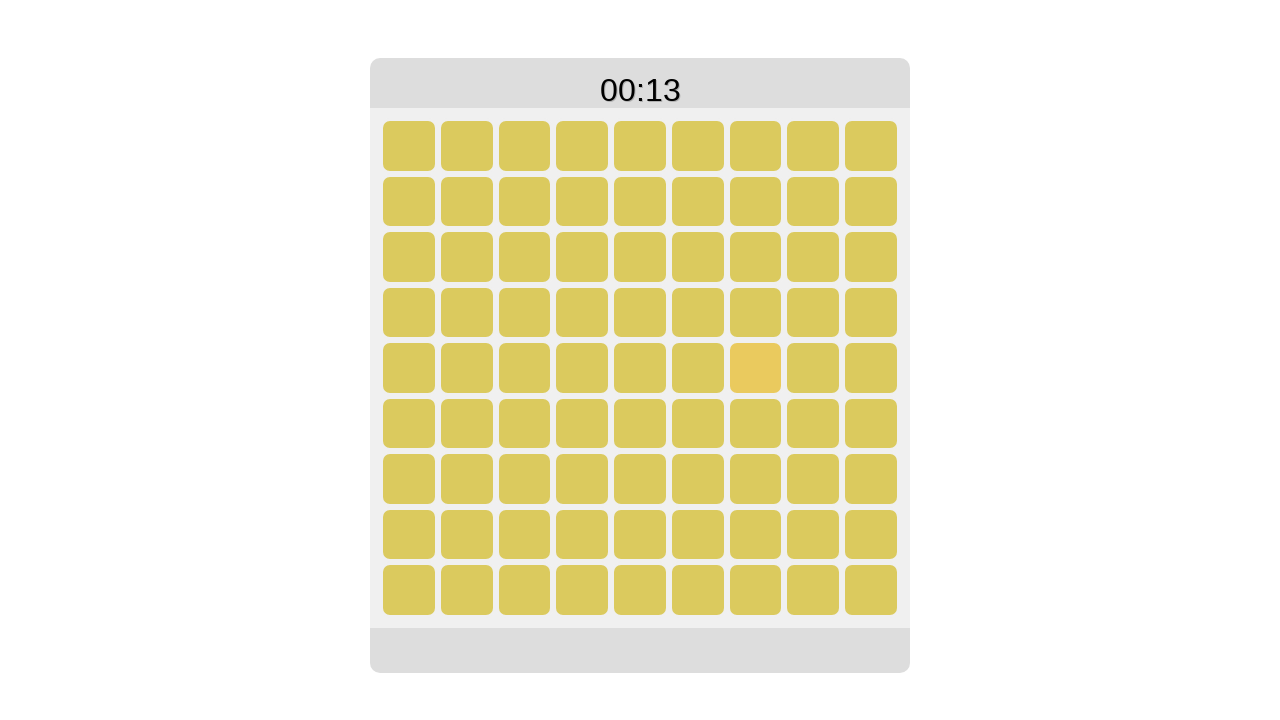

Clicked the correct tile at (755, 368) on #true-tile
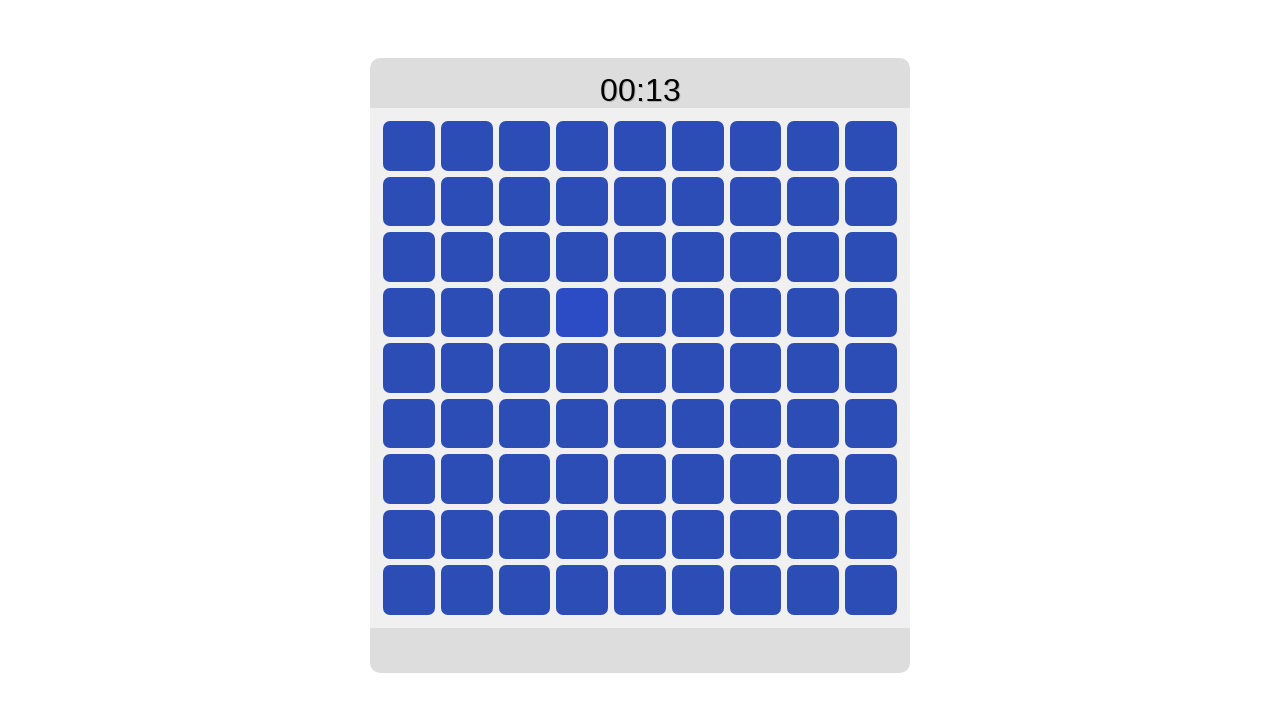

Clicked the correct tile at (582, 312) on #true-tile
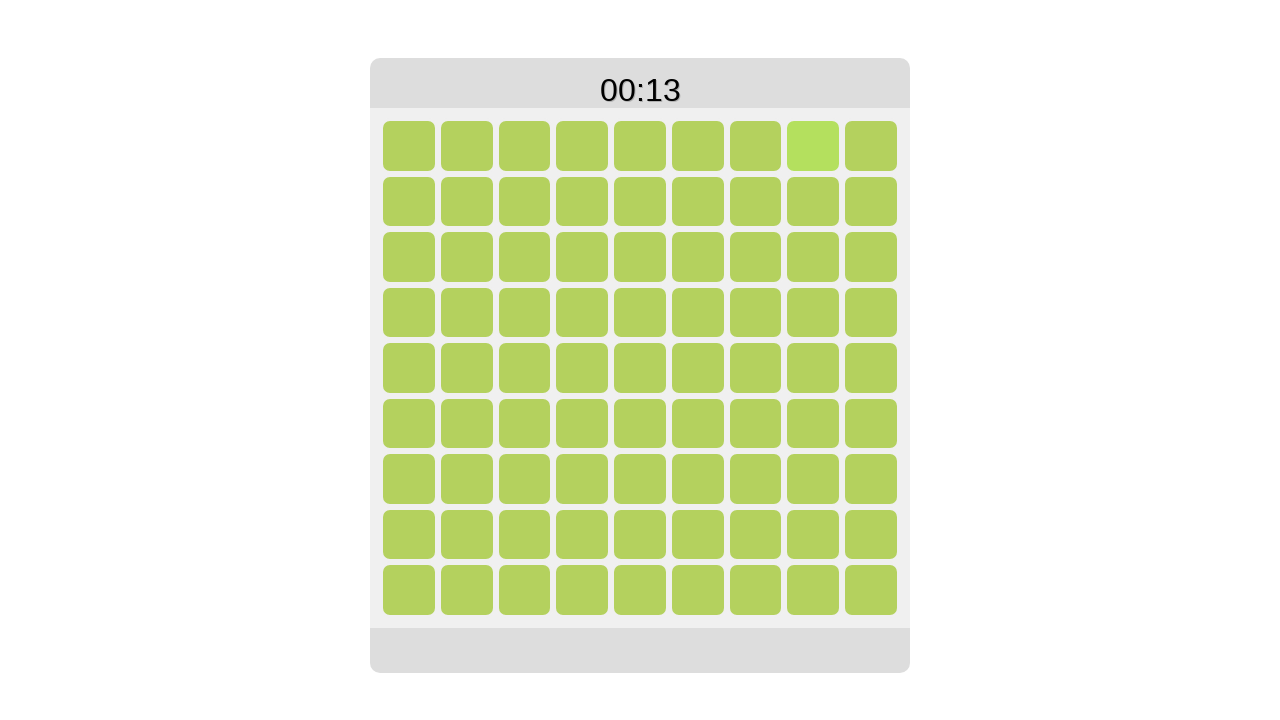

Clicked the correct tile at (813, 146) on #true-tile
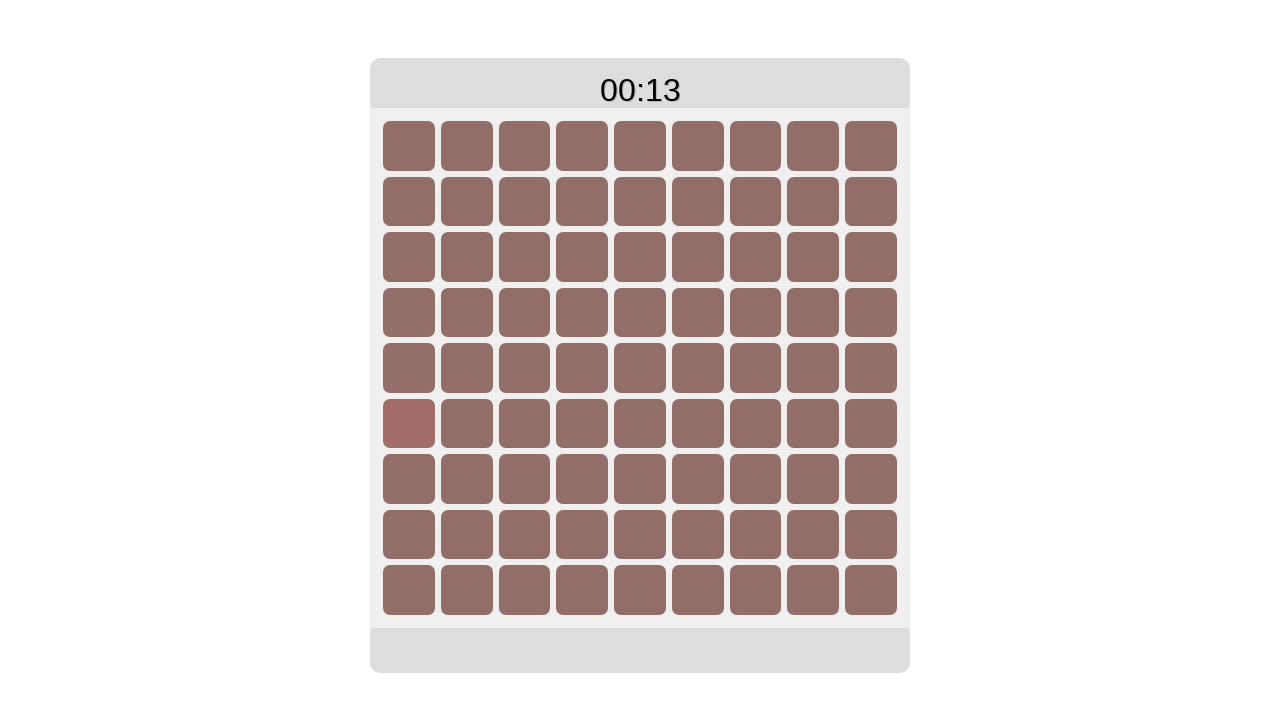

Clicked the correct tile at (409, 424) on #true-tile
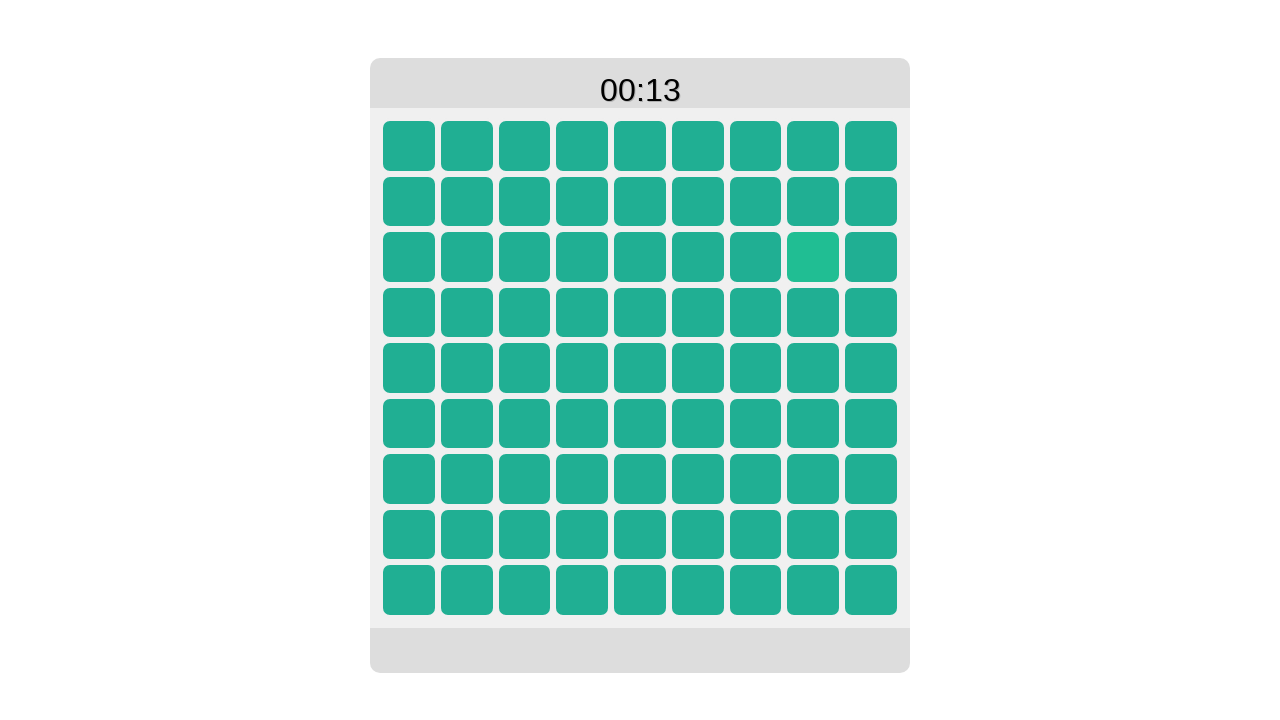

Clicked the correct tile at (813, 257) on #true-tile
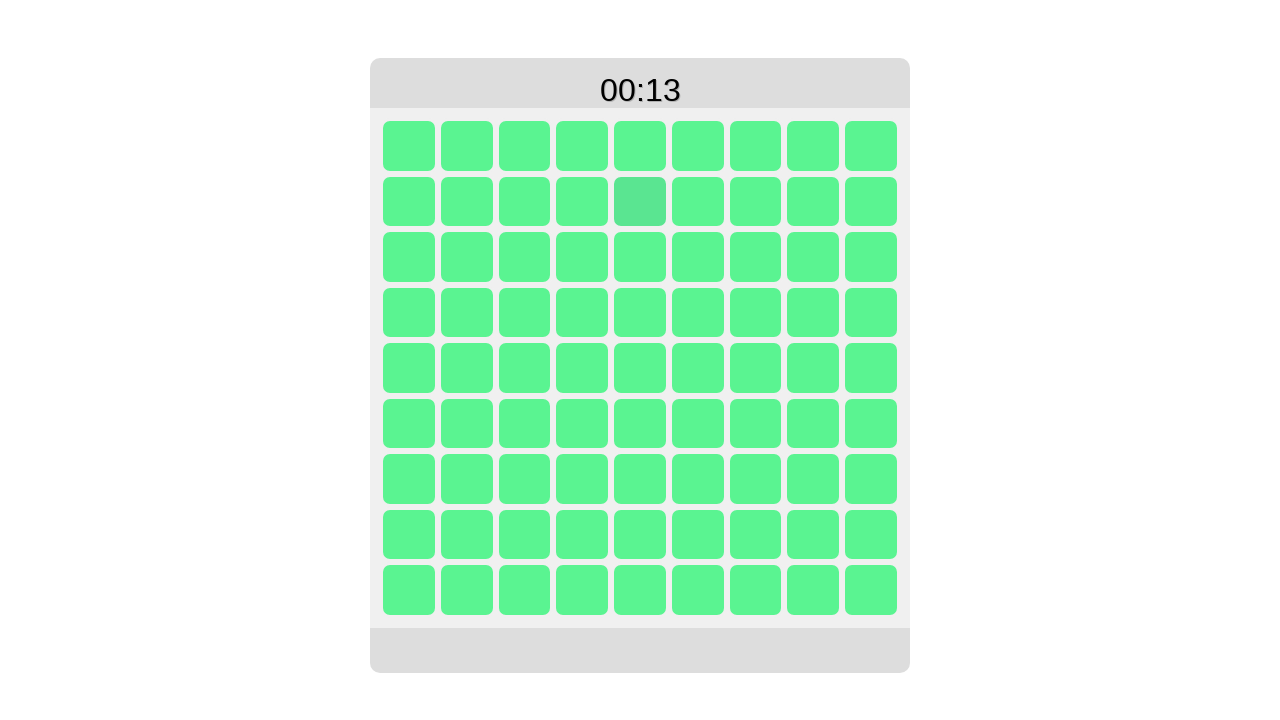

Clicked the correct tile at (640, 201) on #true-tile
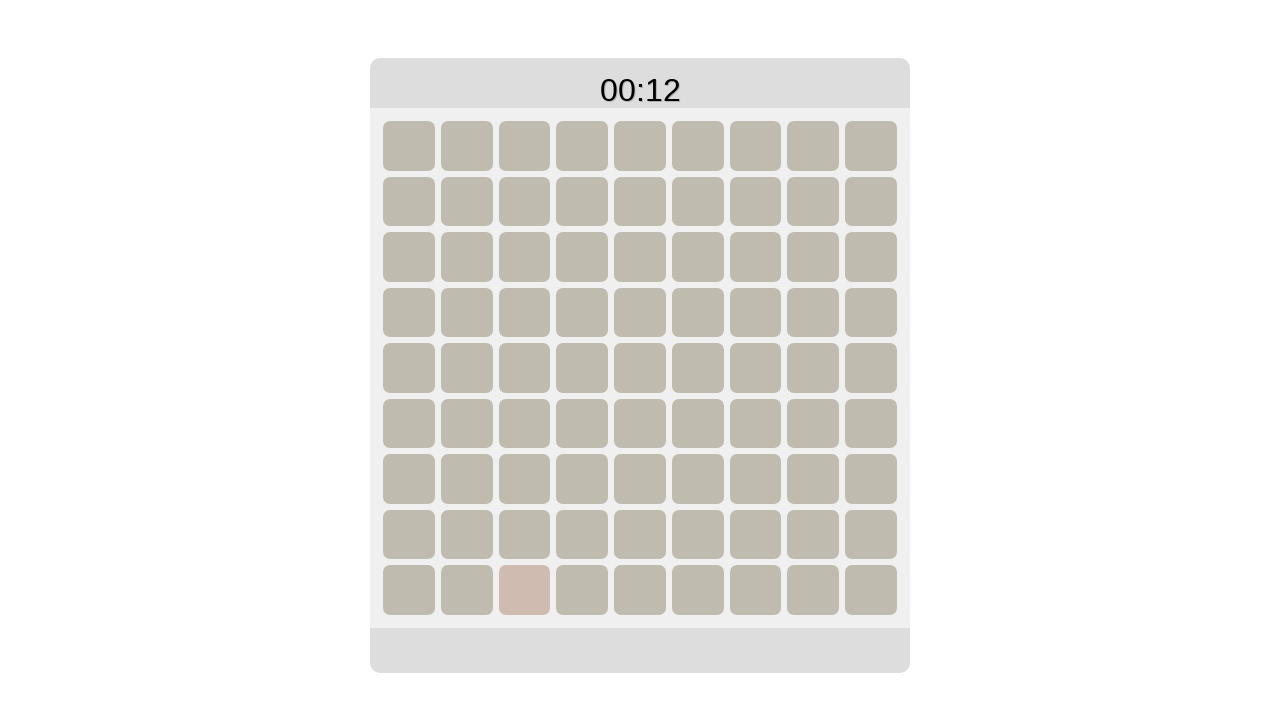

Clicked the correct tile at (524, 590) on #true-tile
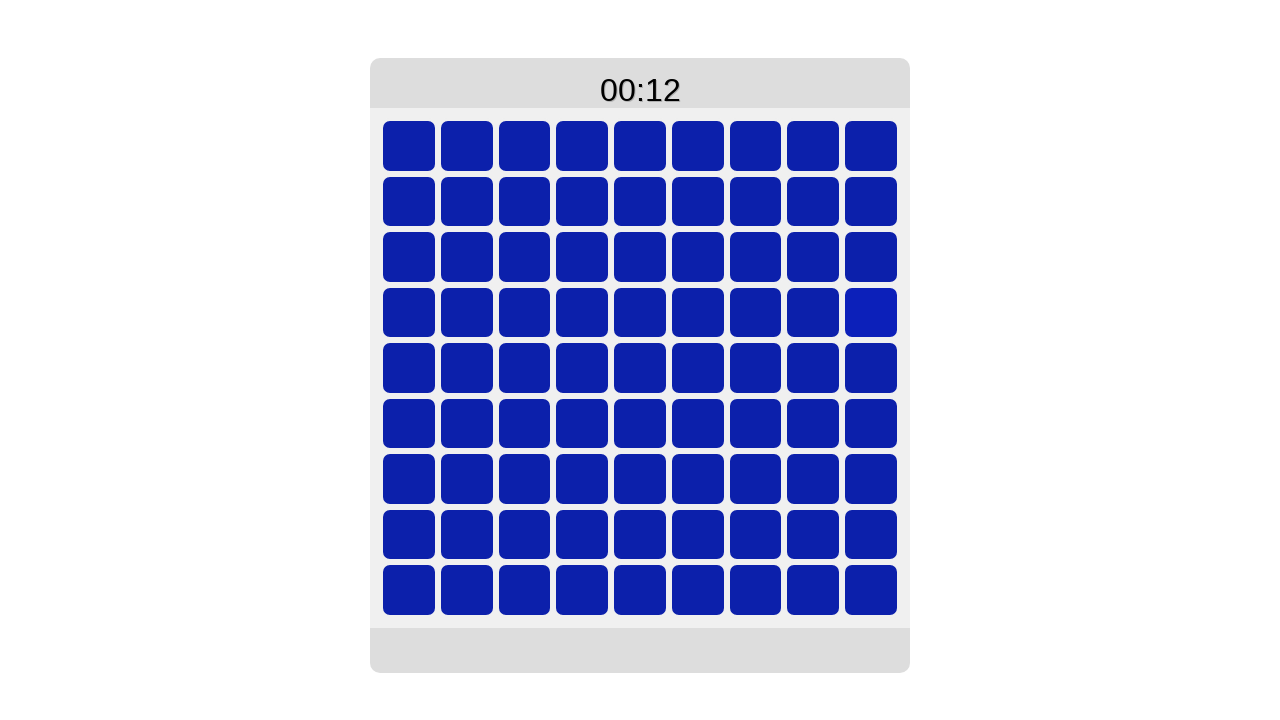

Clicked the correct tile at (871, 312) on #true-tile
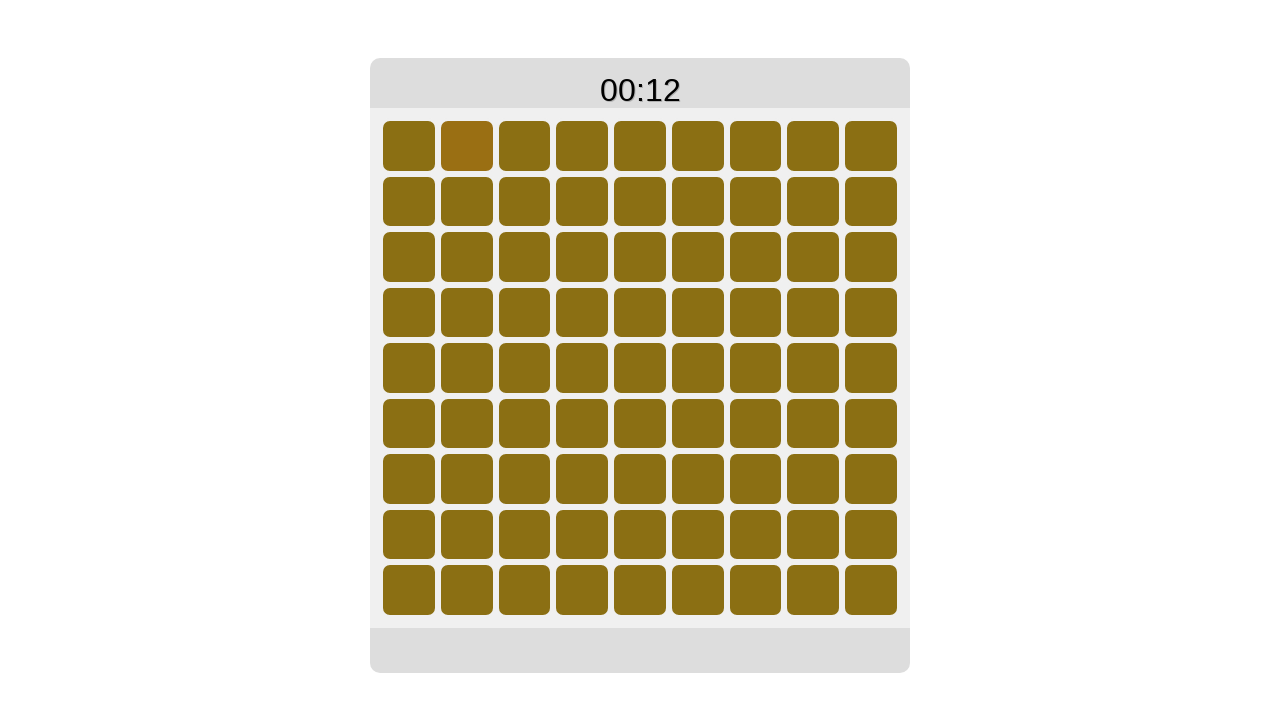

Clicked the correct tile at (467, 146) on #true-tile
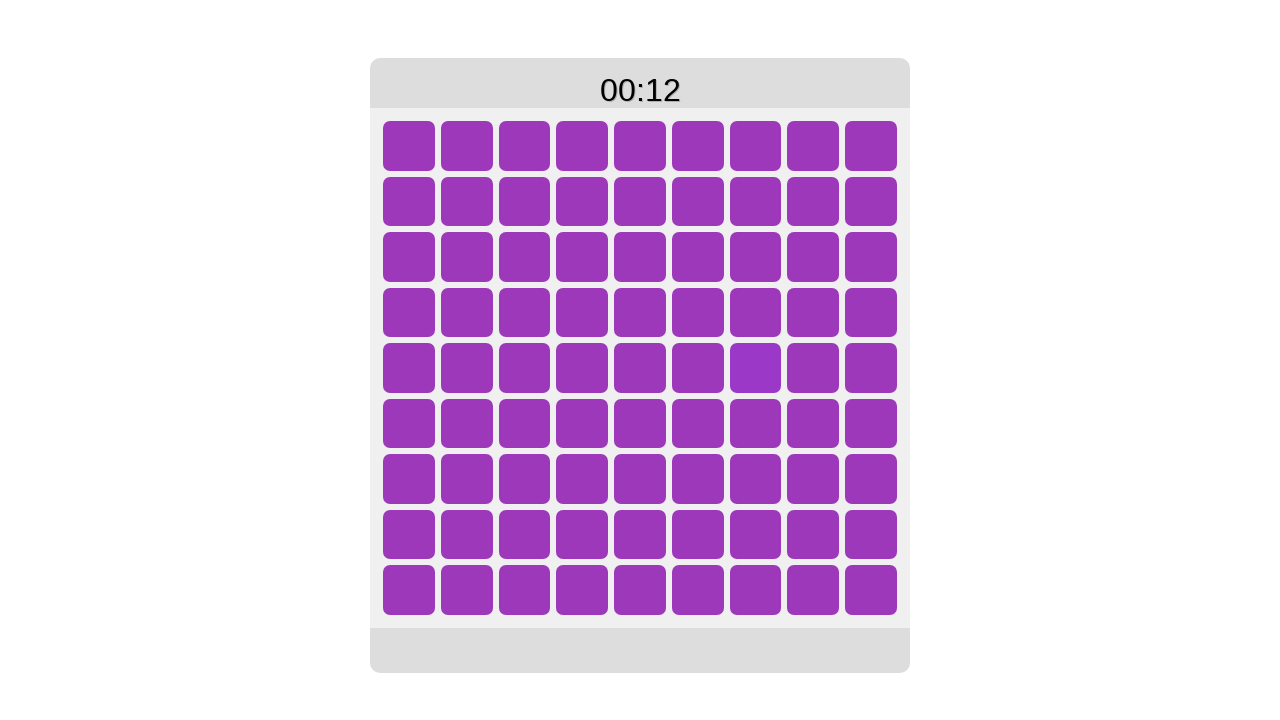

Clicked the correct tile at (755, 368) on #true-tile
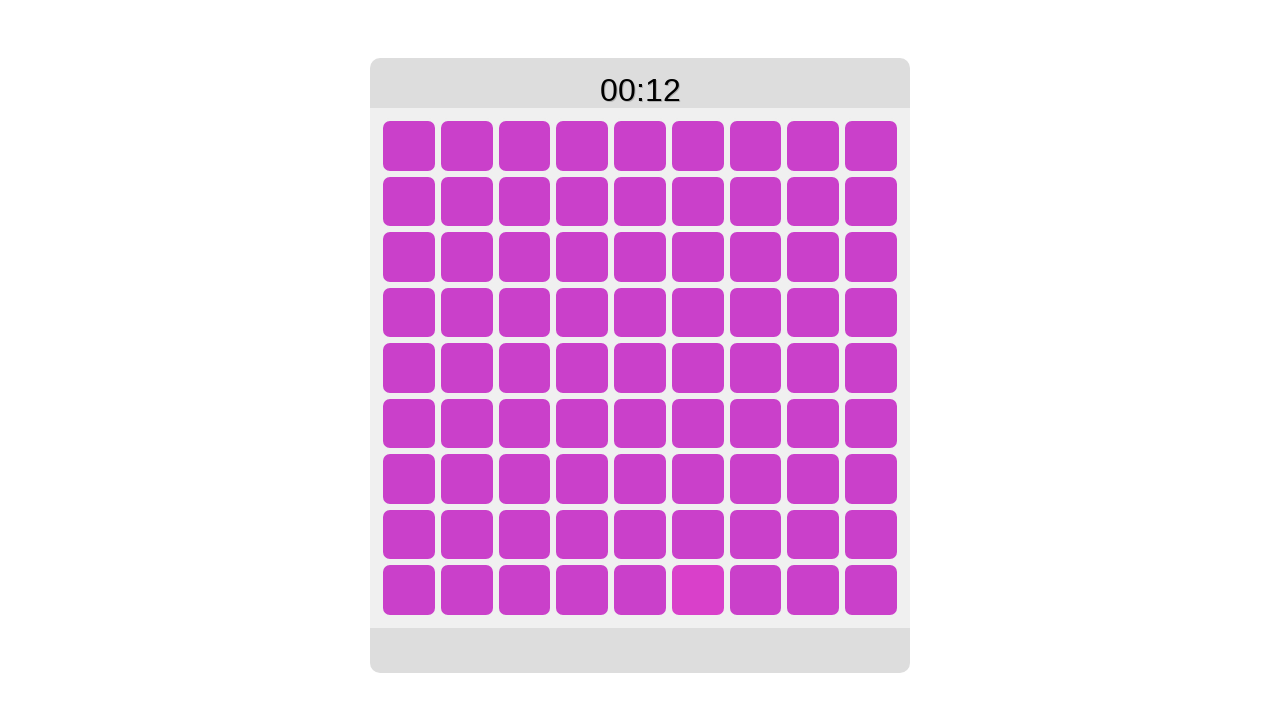

Clicked the correct tile at (698, 590) on #true-tile
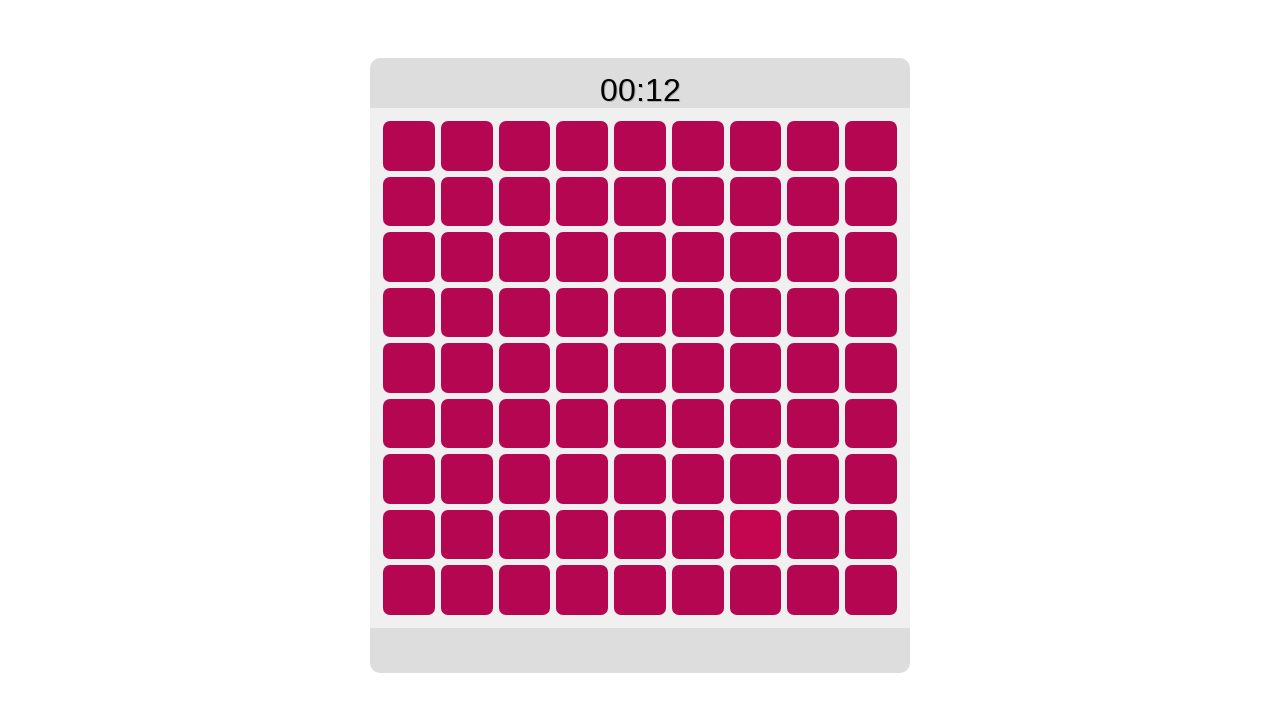

Clicked the correct tile at (755, 535) on #true-tile
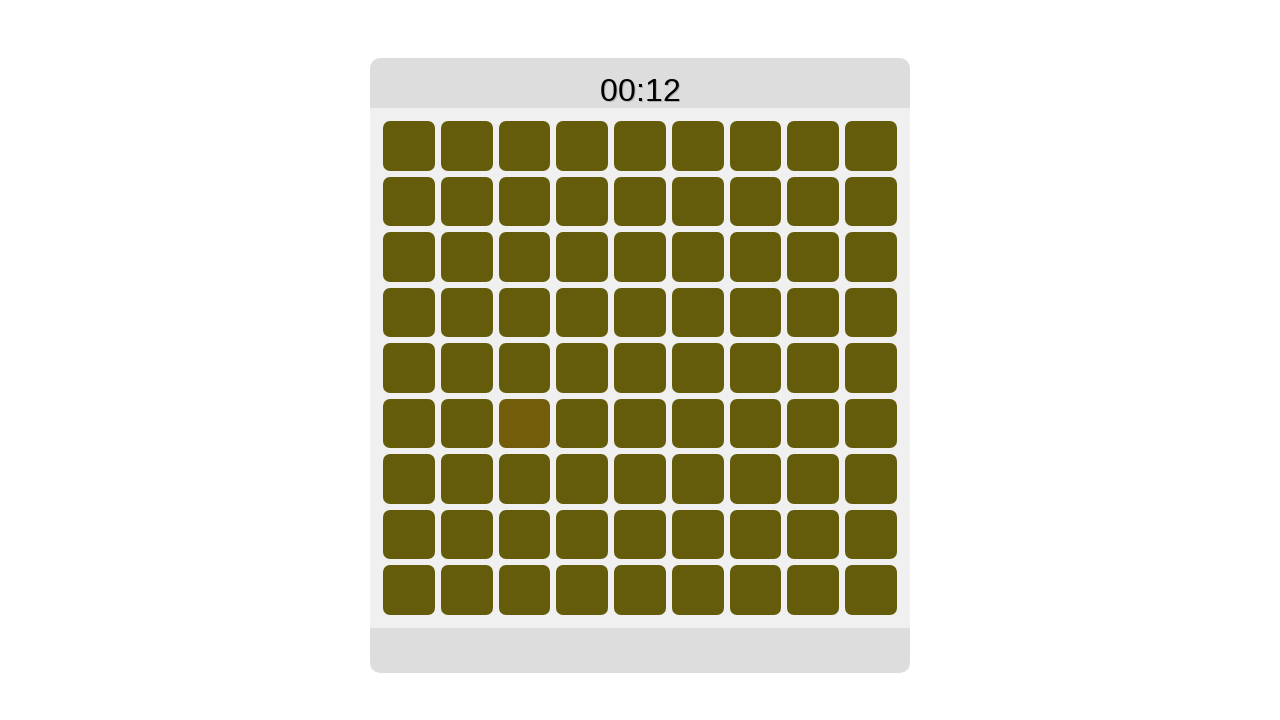

Clicked the correct tile at (524, 424) on #true-tile
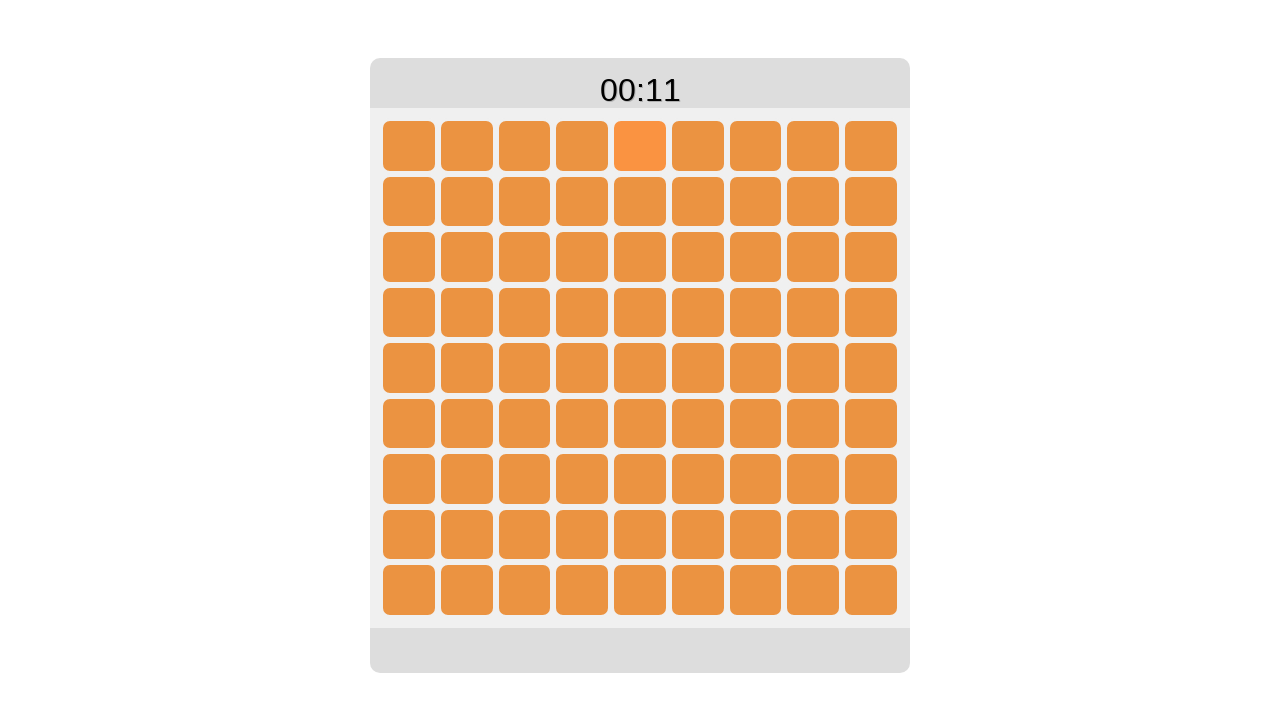

Clicked the correct tile at (640, 146) on #true-tile
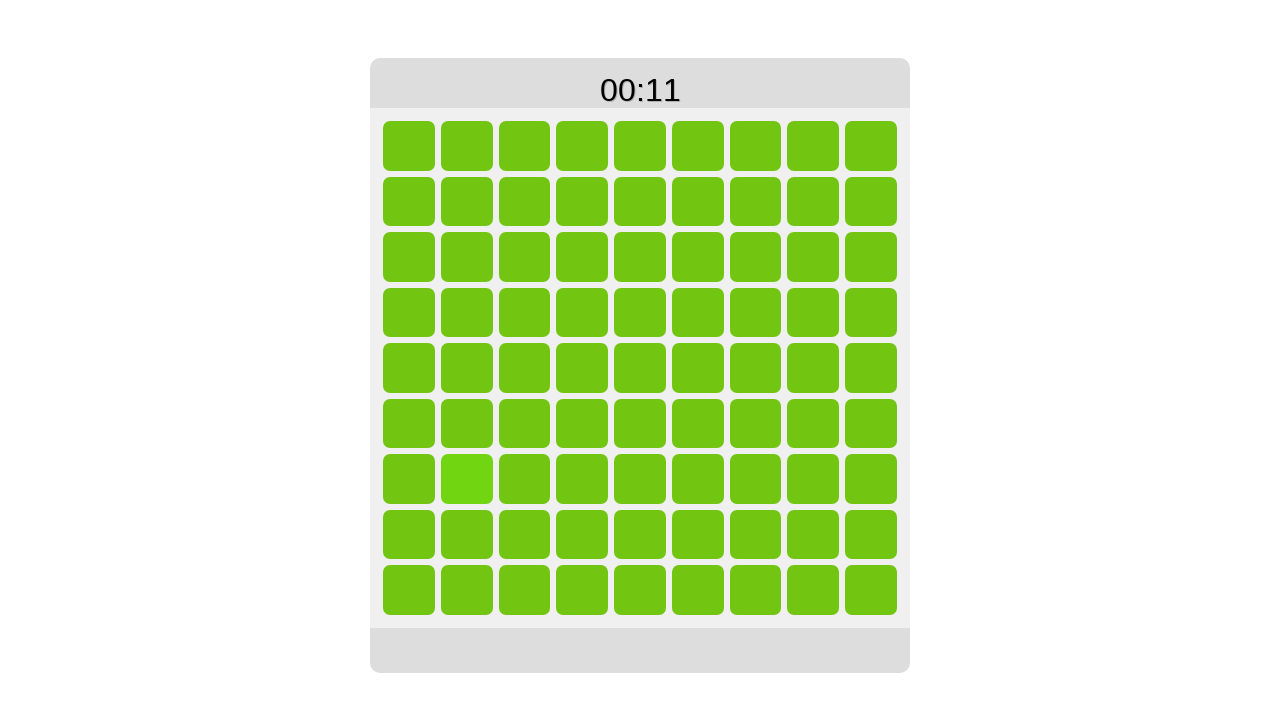

Clicked the correct tile at (467, 479) on #true-tile
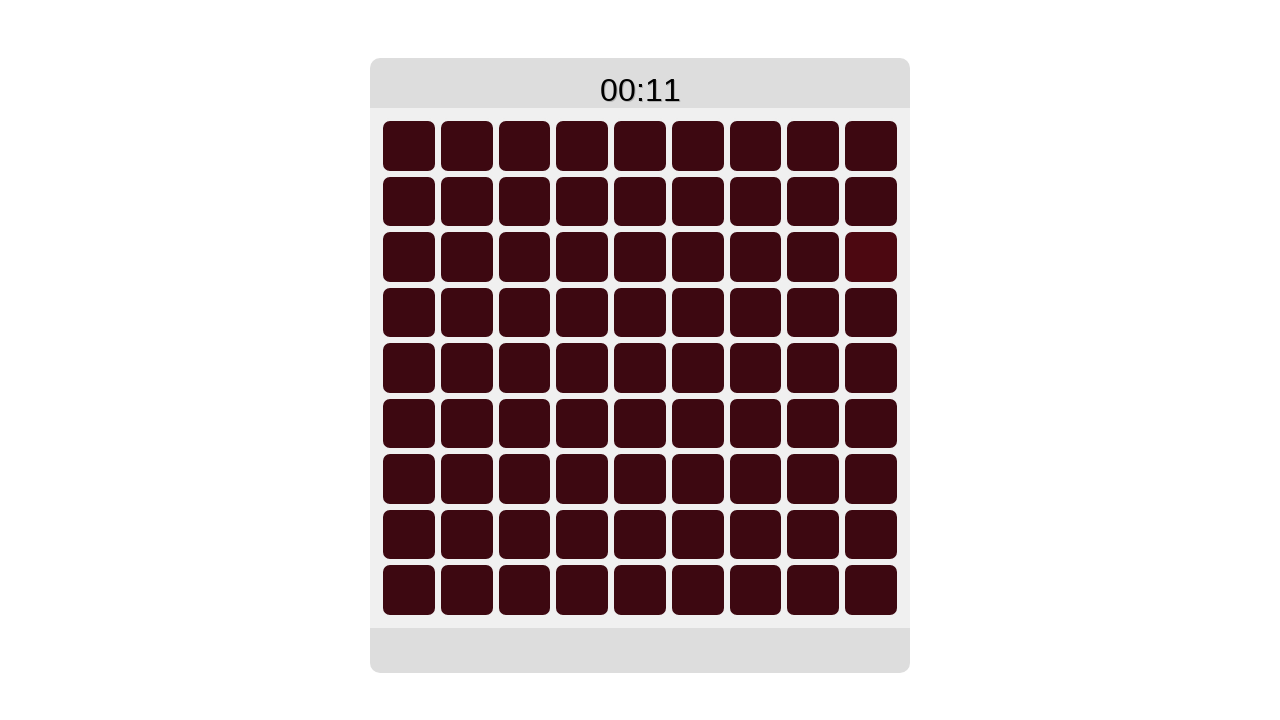

Clicked the correct tile at (871, 257) on #true-tile
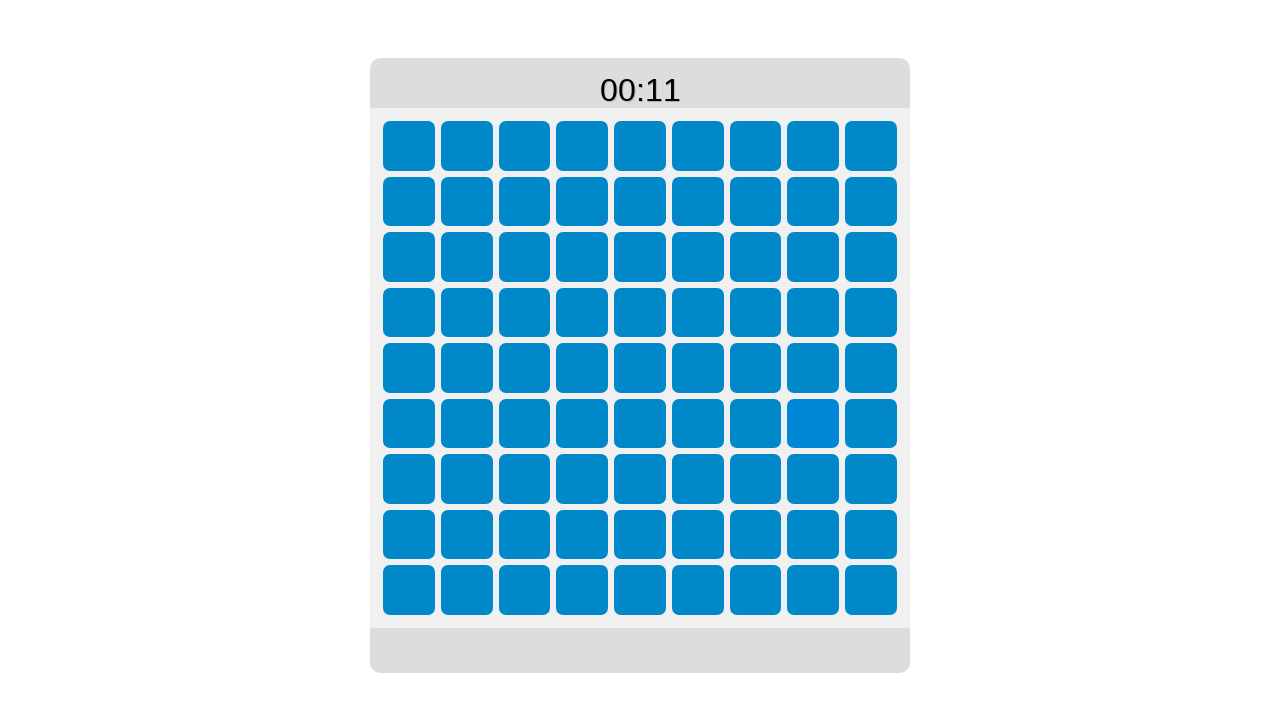

Clicked the correct tile at (813, 424) on #true-tile
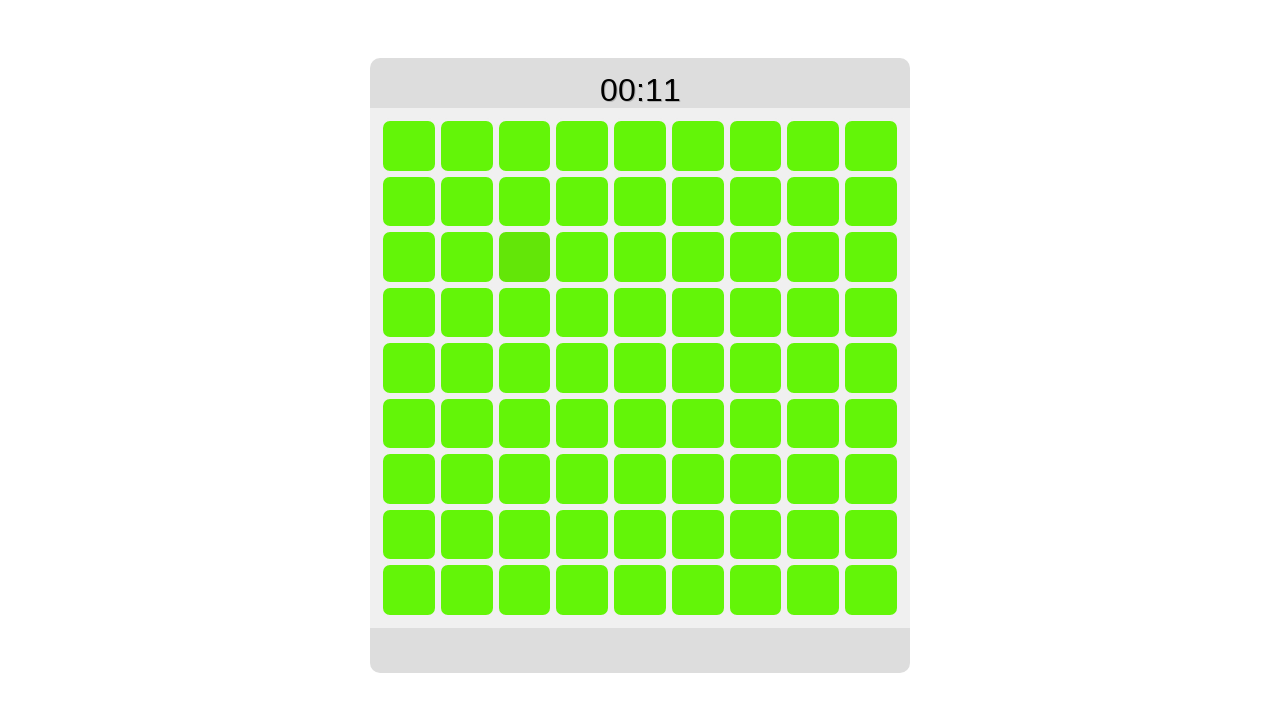

Clicked the correct tile at (524, 257) on #true-tile
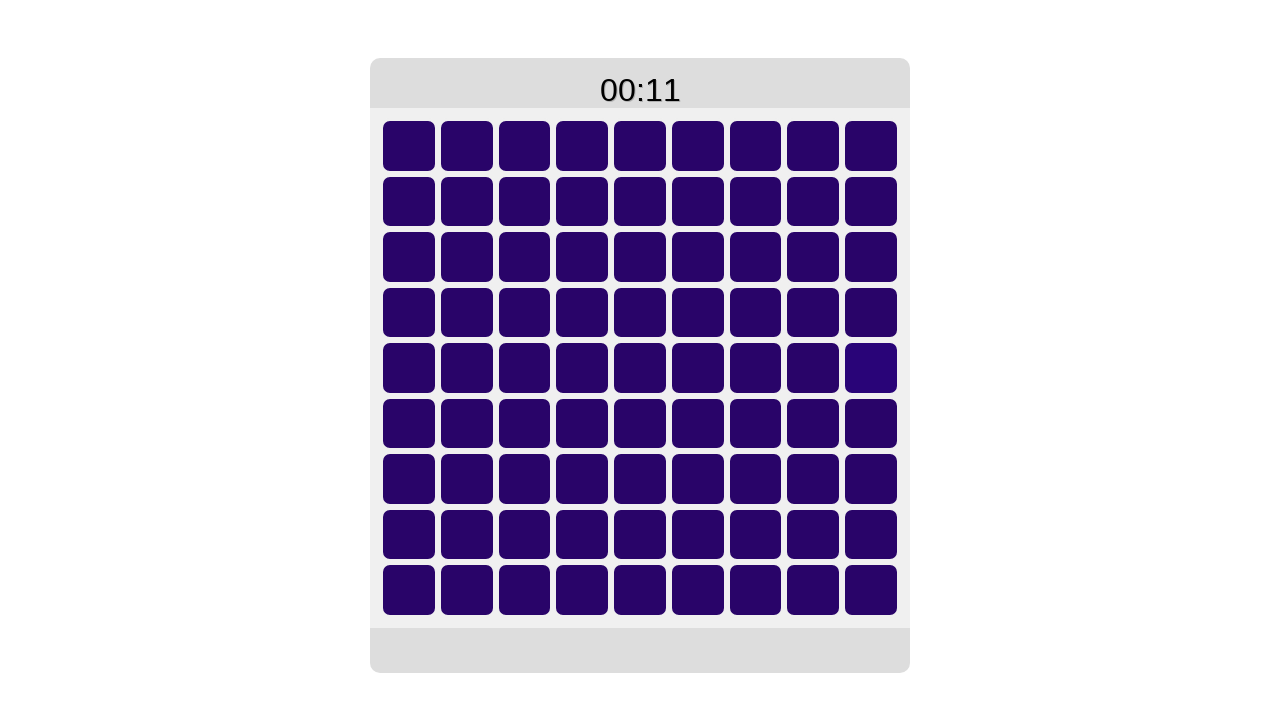

Clicked the correct tile at (871, 368) on #true-tile
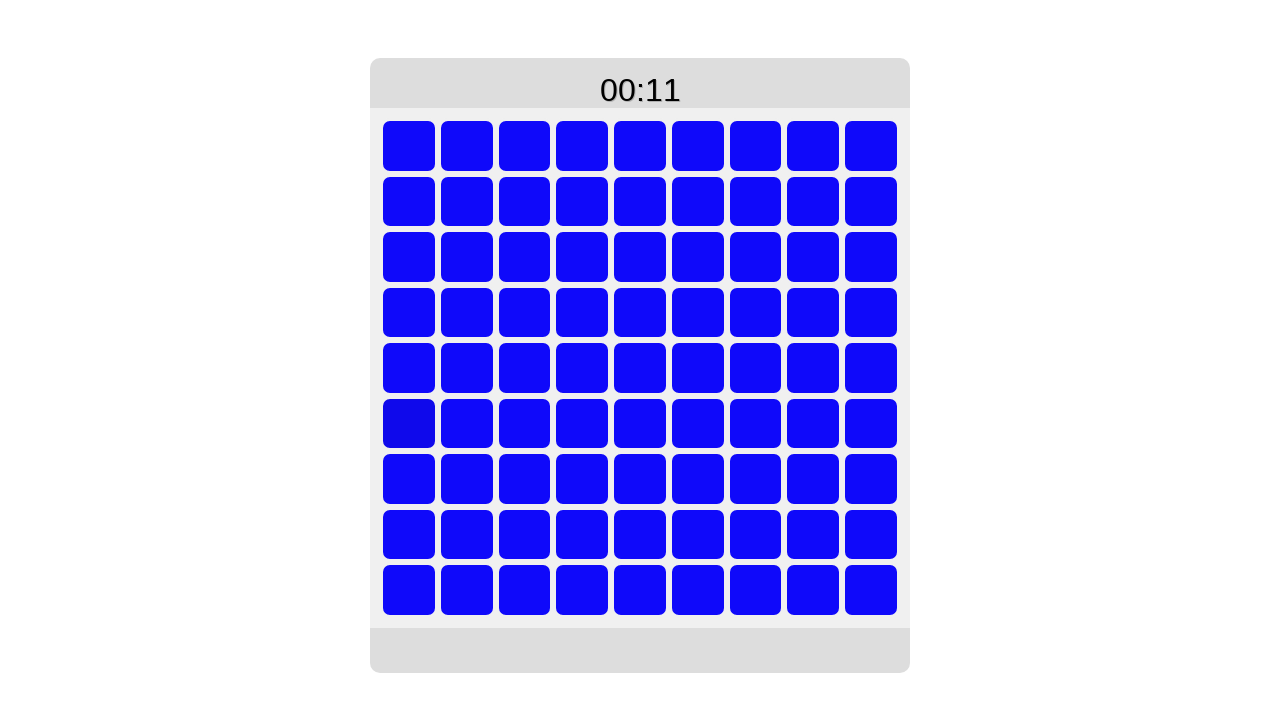

Clicked the correct tile at (409, 424) on #true-tile
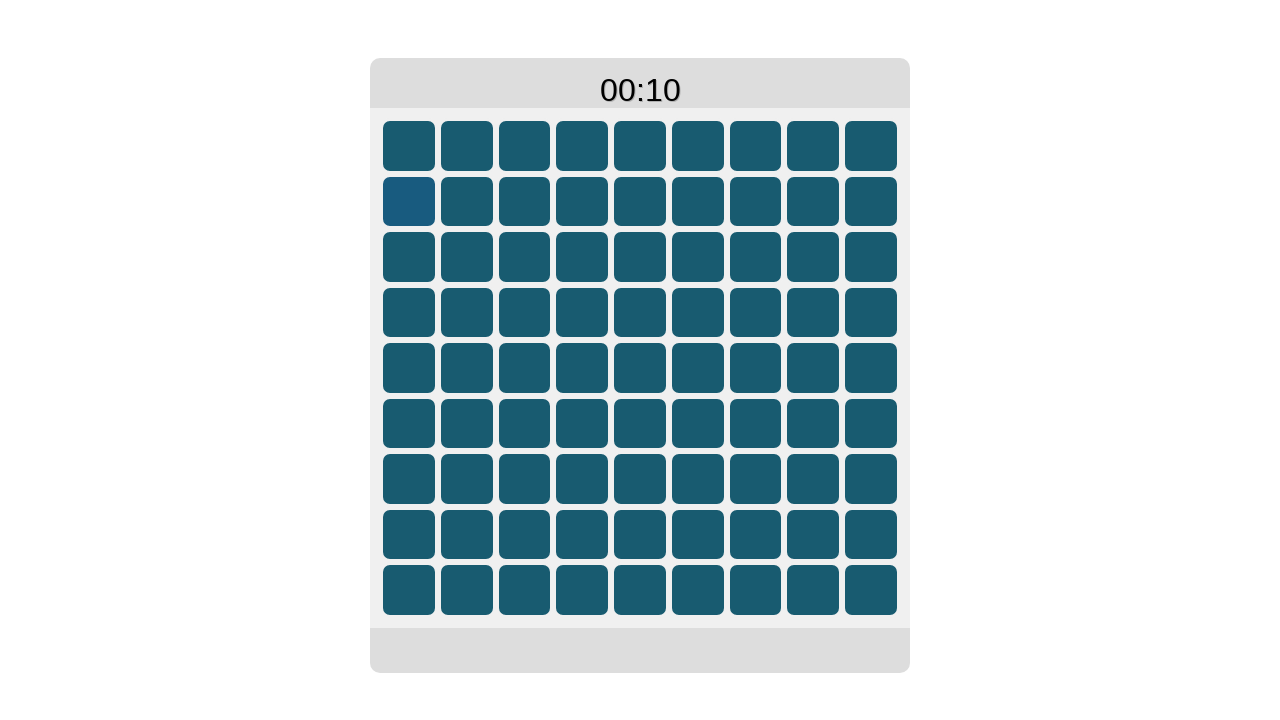

Clicked the correct tile at (409, 201) on #true-tile
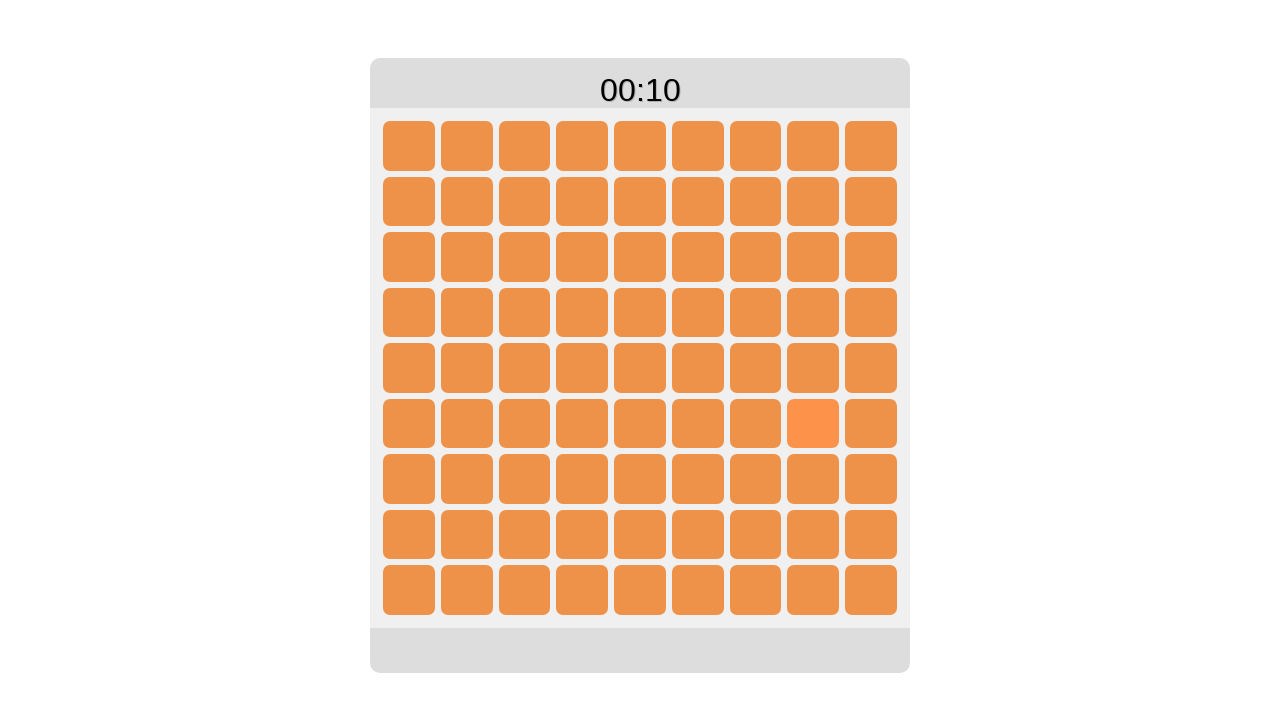

Clicked the correct tile at (813, 424) on #true-tile
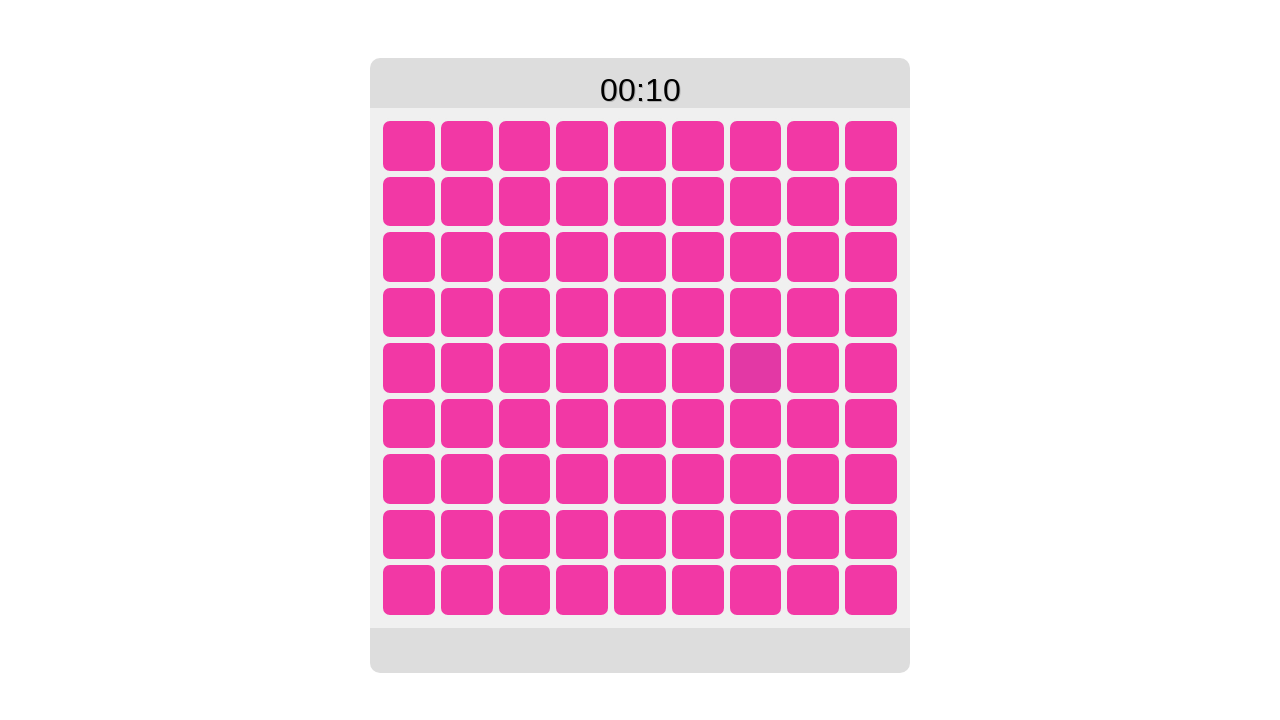

Clicked the correct tile at (755, 368) on #true-tile
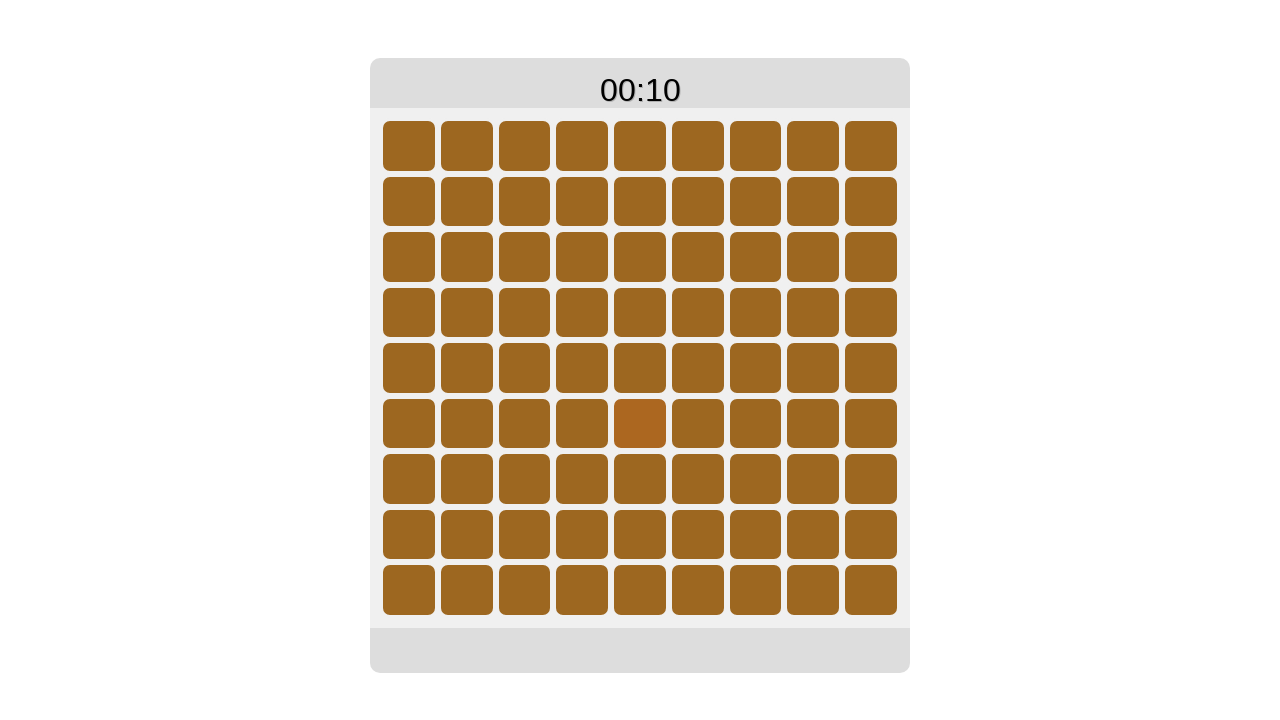

Clicked the correct tile at (640, 424) on #true-tile
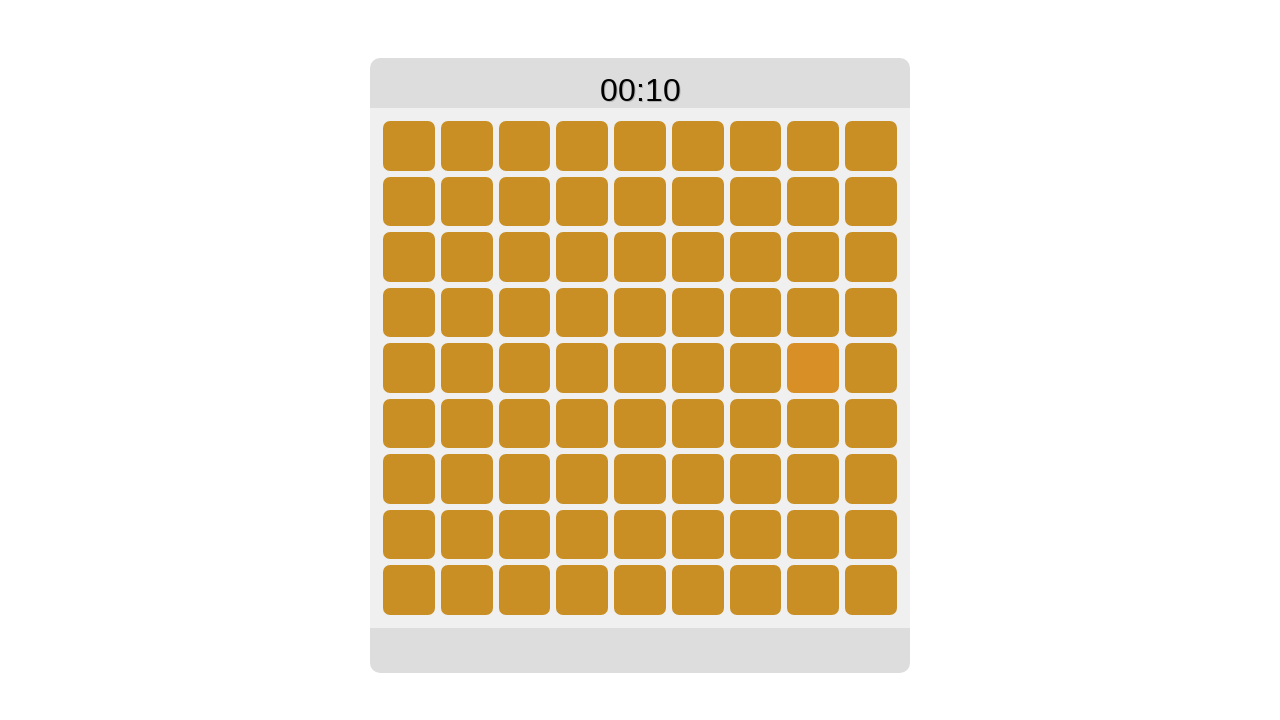

Clicked the correct tile at (813, 368) on #true-tile
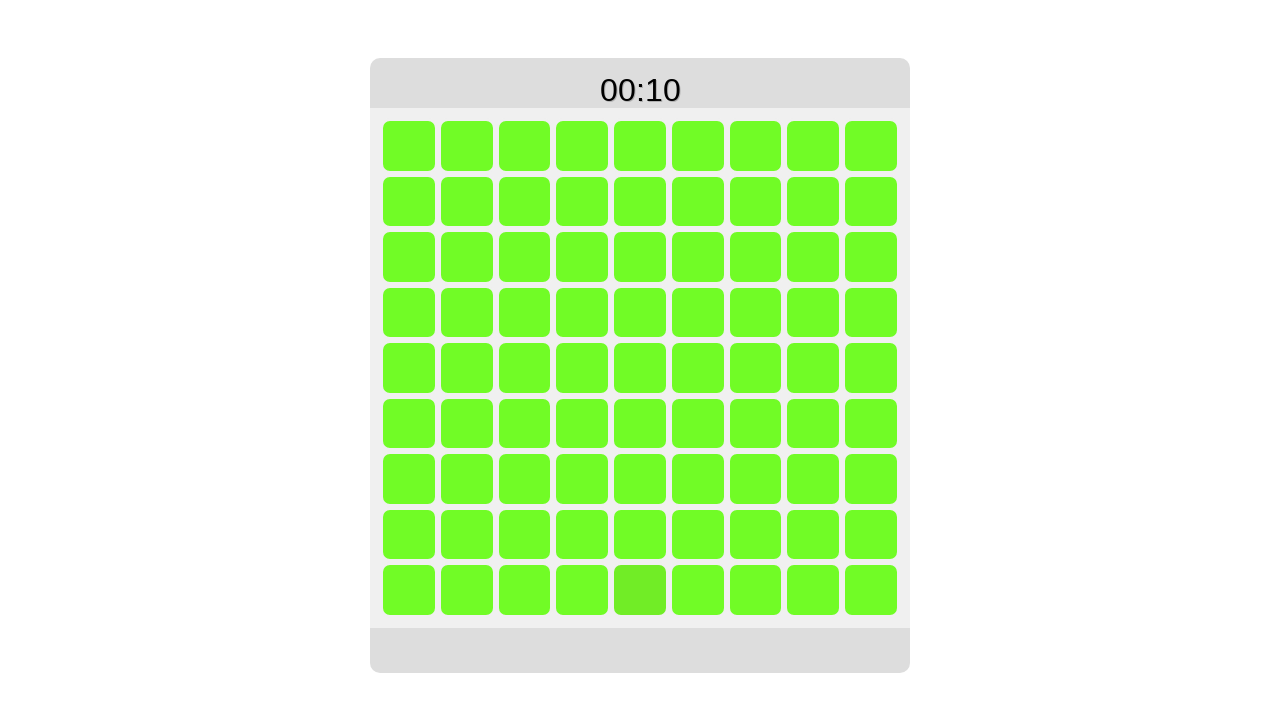

Clicked the correct tile at (640, 590) on #true-tile
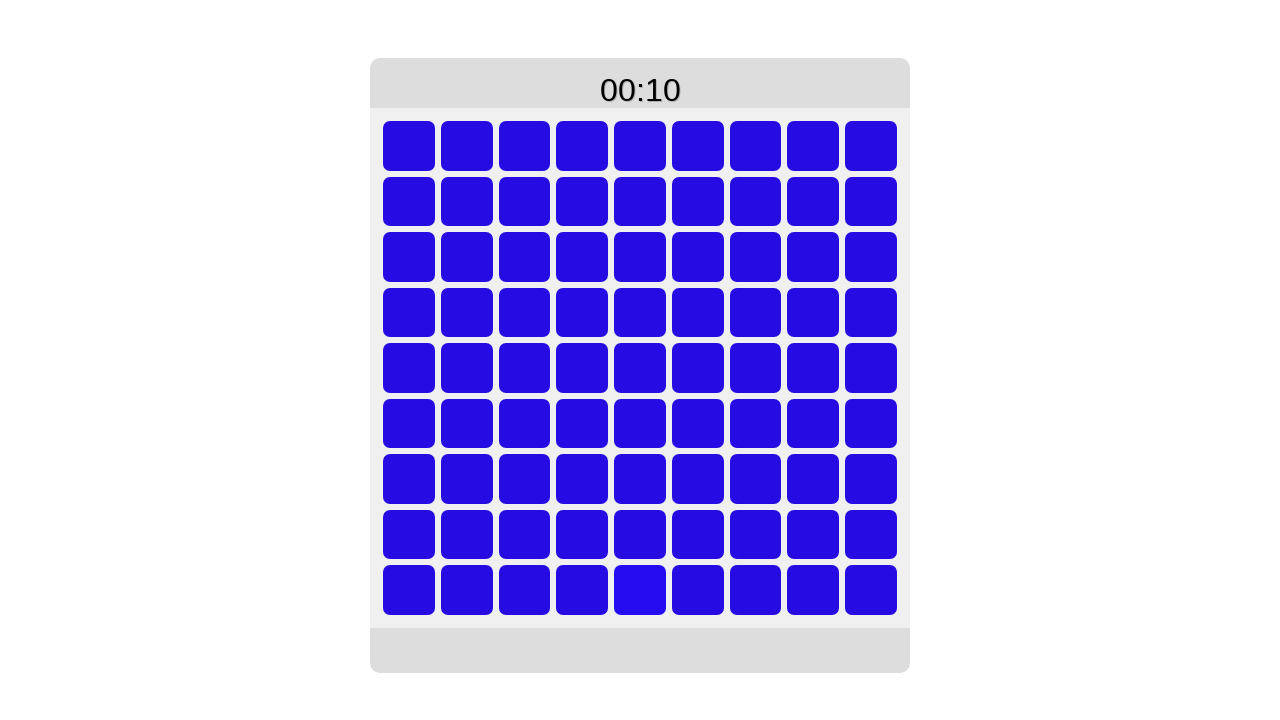

Clicked the correct tile at (640, 590) on #true-tile
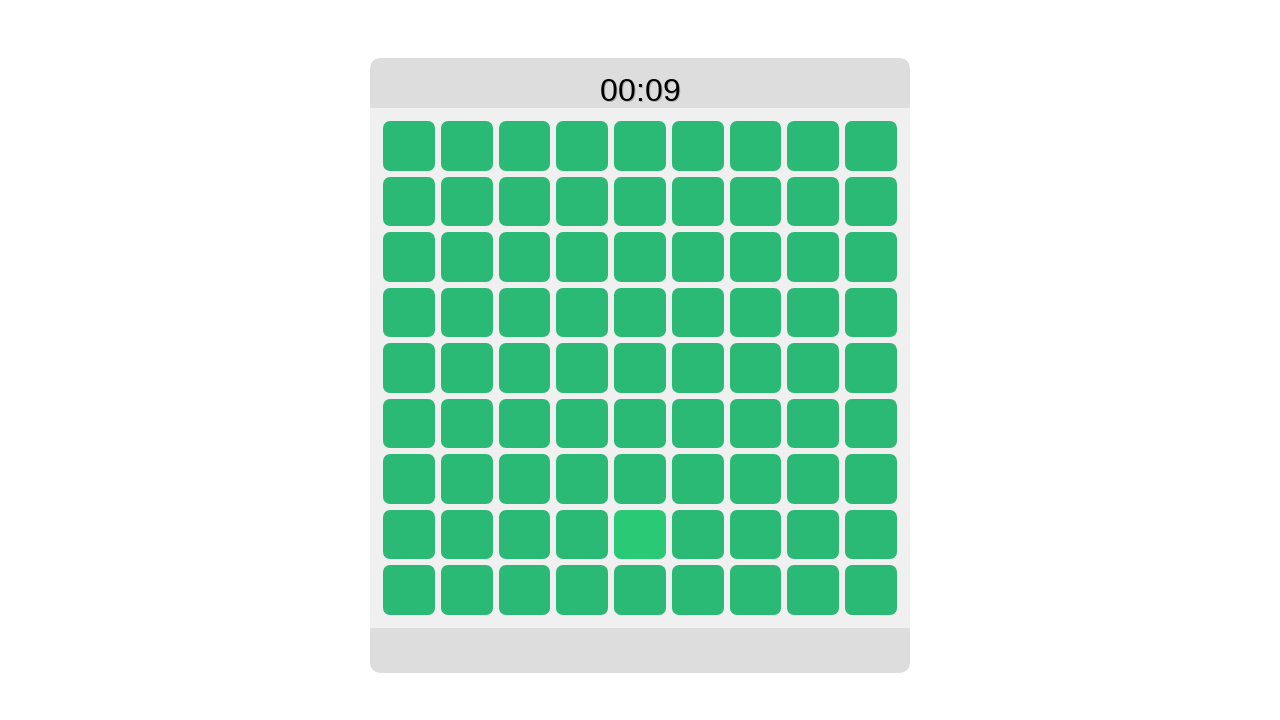

Clicked the correct tile at (640, 535) on #true-tile
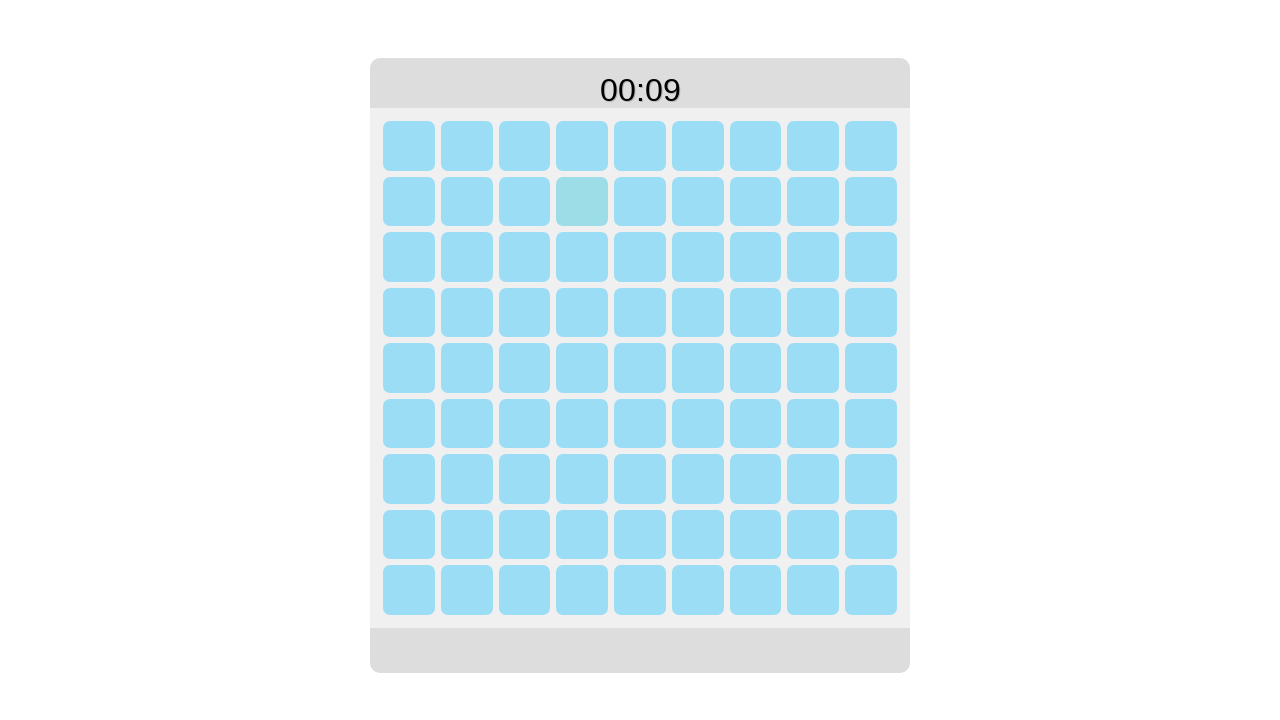

Clicked the correct tile at (582, 201) on #true-tile
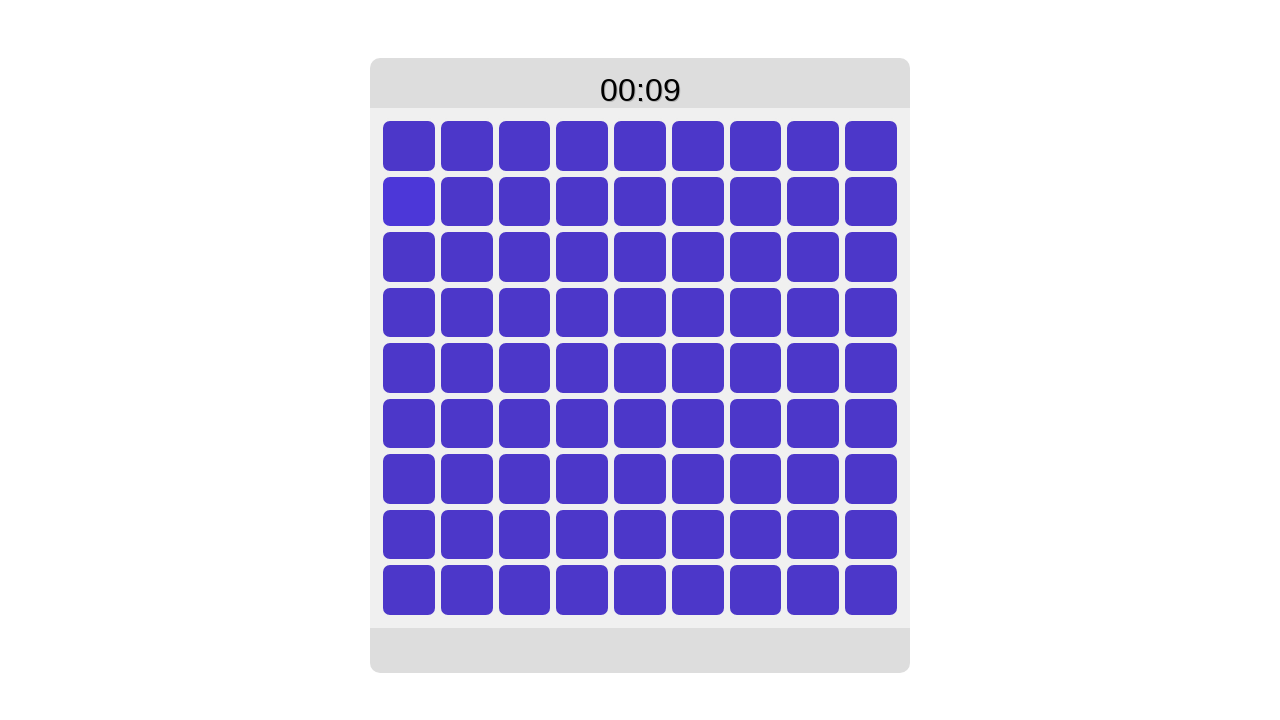

Clicked the correct tile at (409, 201) on #true-tile
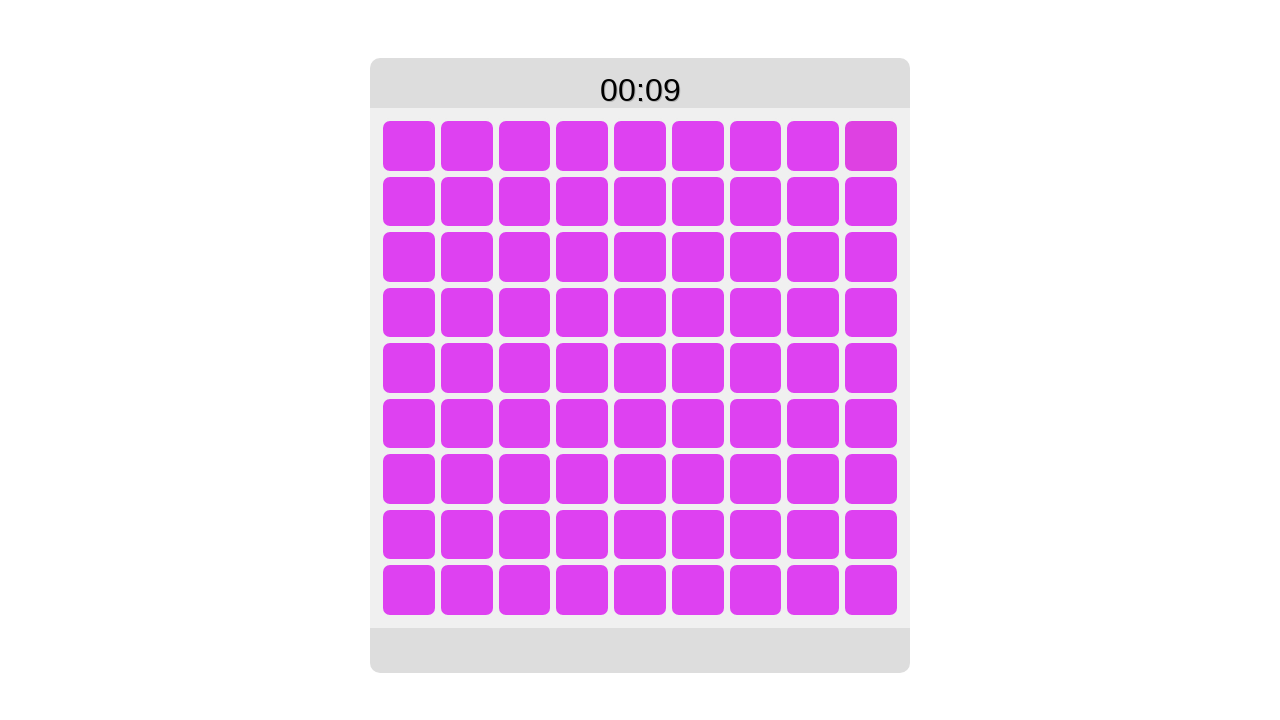

Clicked the correct tile at (871, 146) on #true-tile
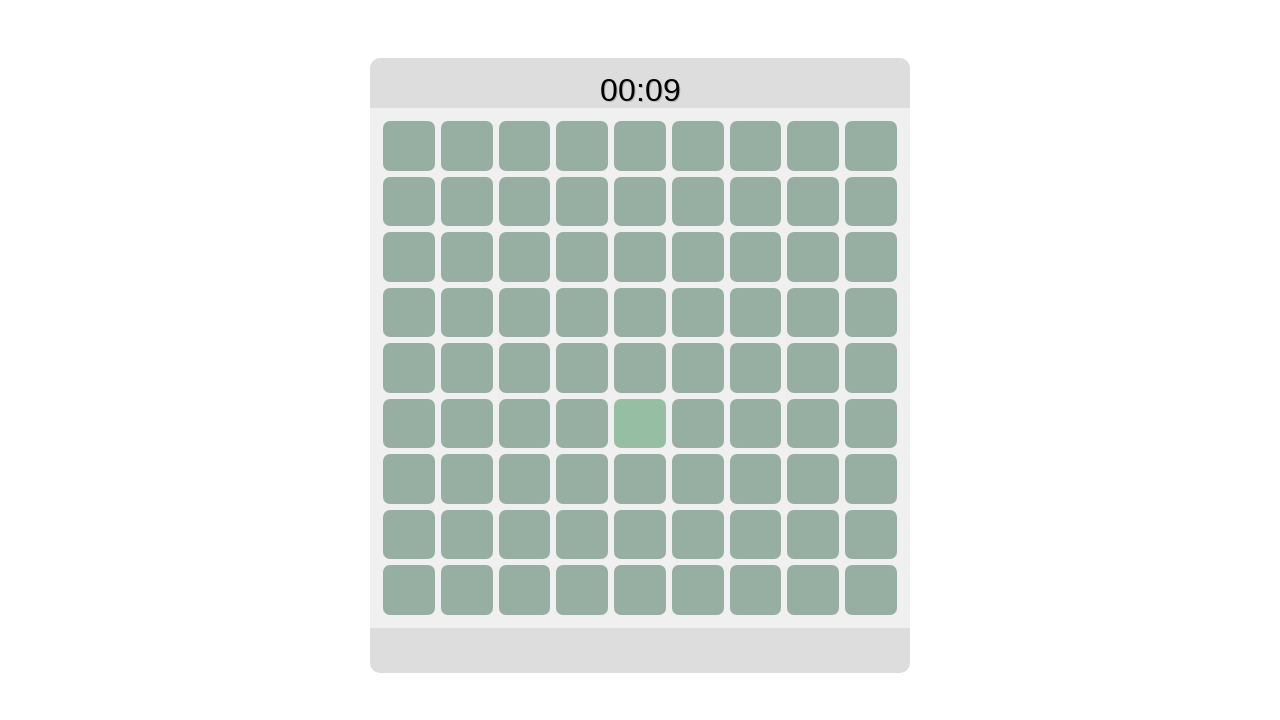

Clicked the correct tile at (640, 424) on #true-tile
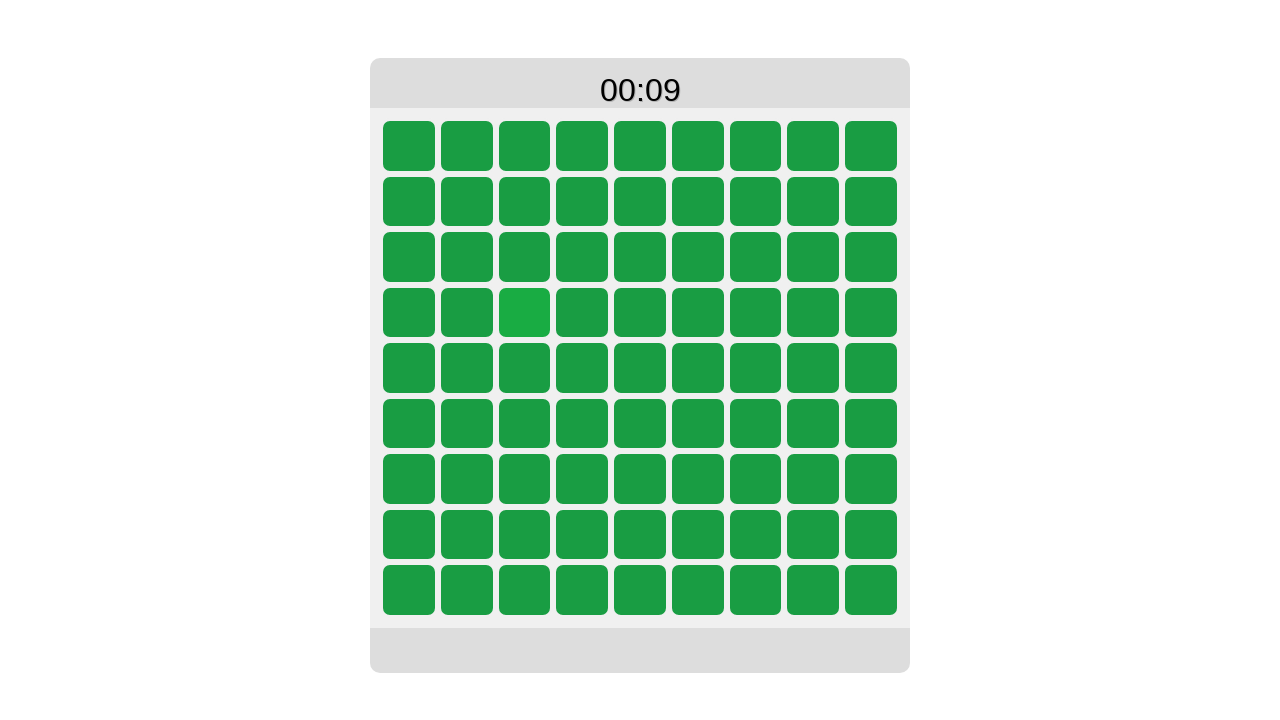

Clicked the correct tile at (524, 312) on #true-tile
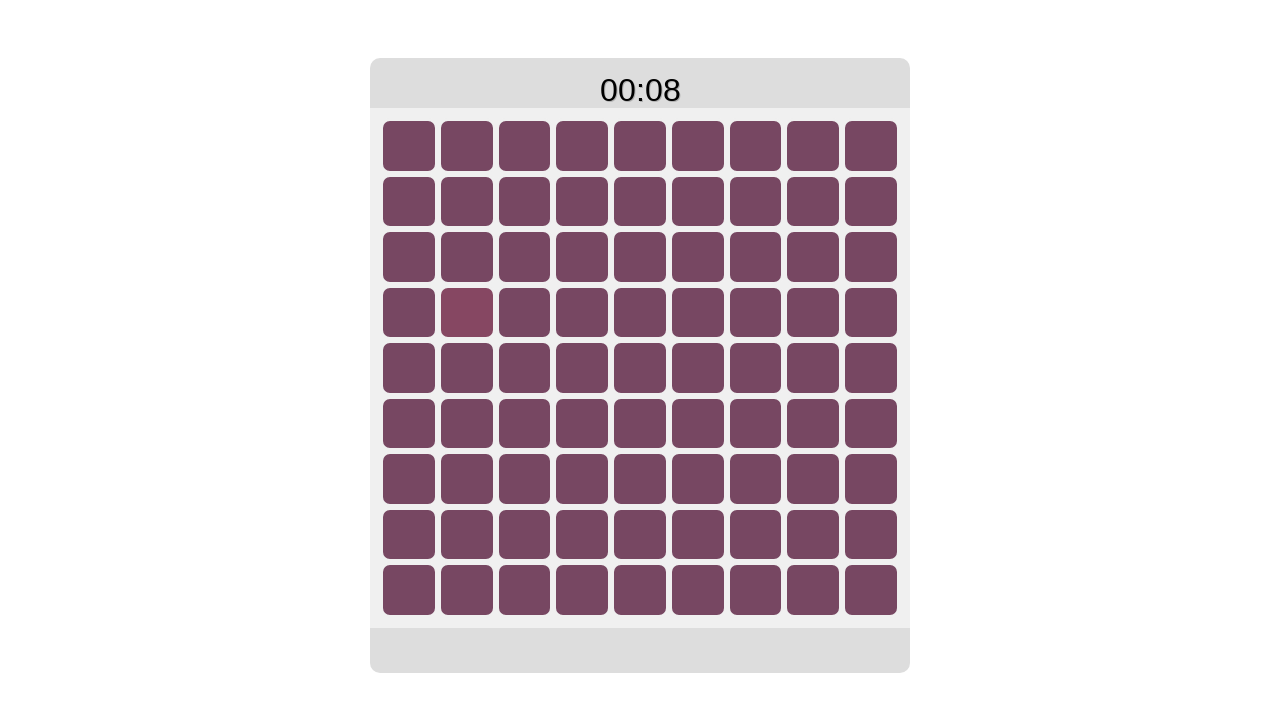

Clicked the correct tile at (467, 312) on #true-tile
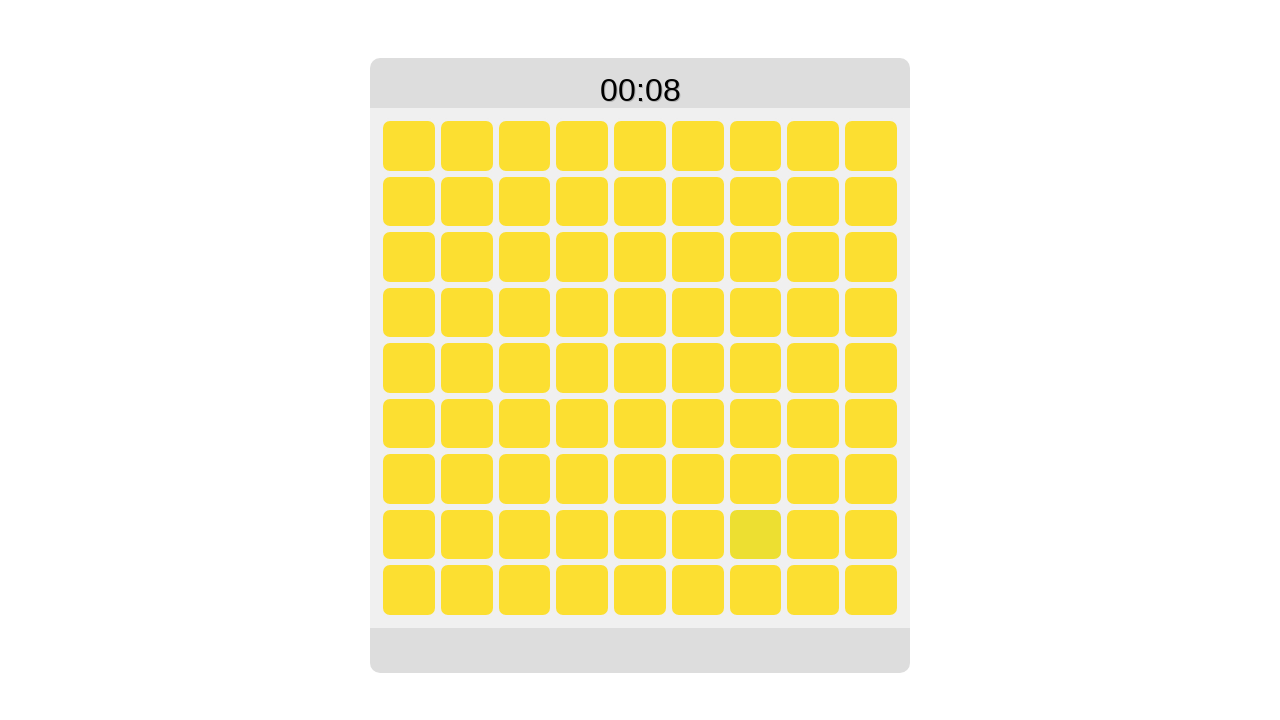

Clicked the correct tile at (755, 535) on #true-tile
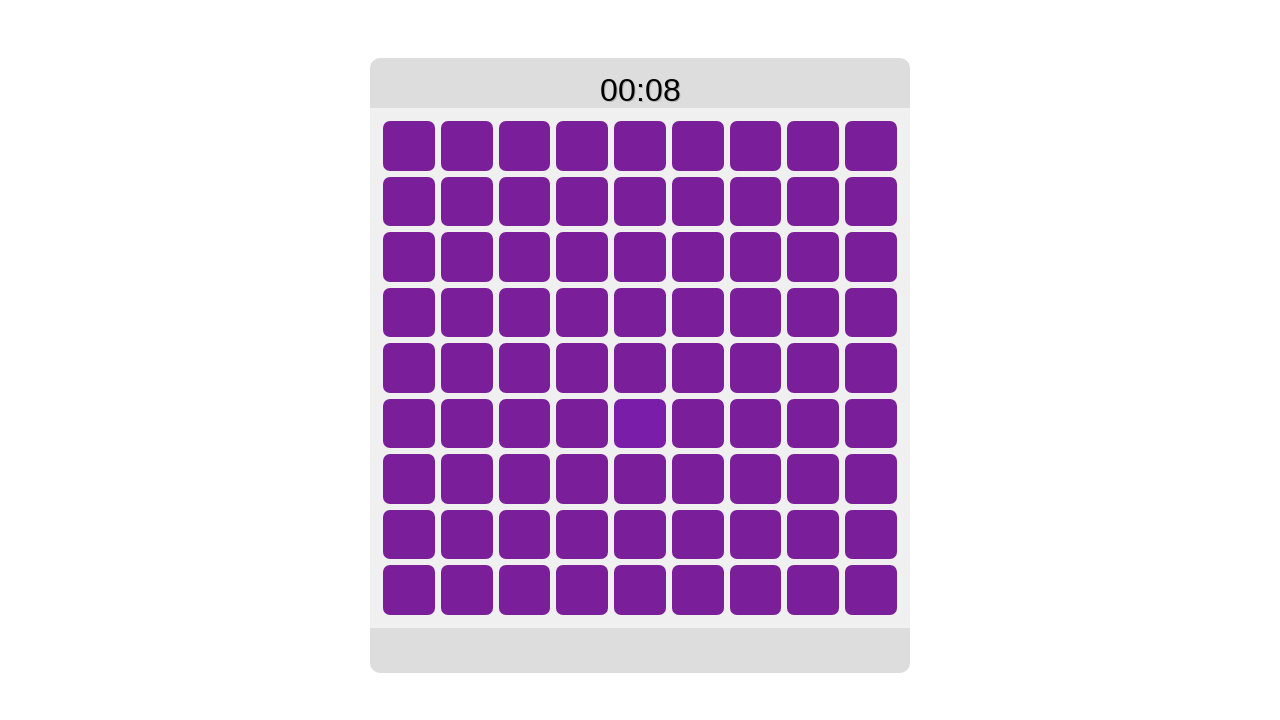

Clicked the correct tile at (640, 424) on #true-tile
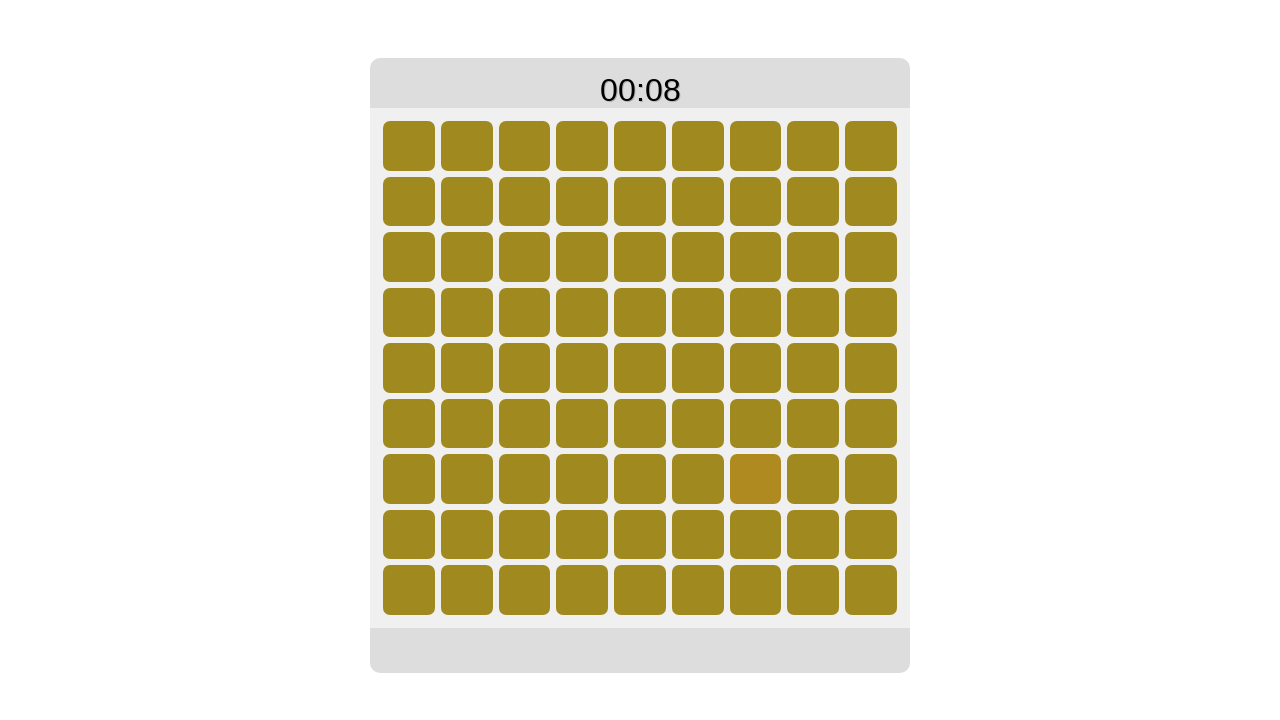

Clicked the correct tile at (755, 479) on #true-tile
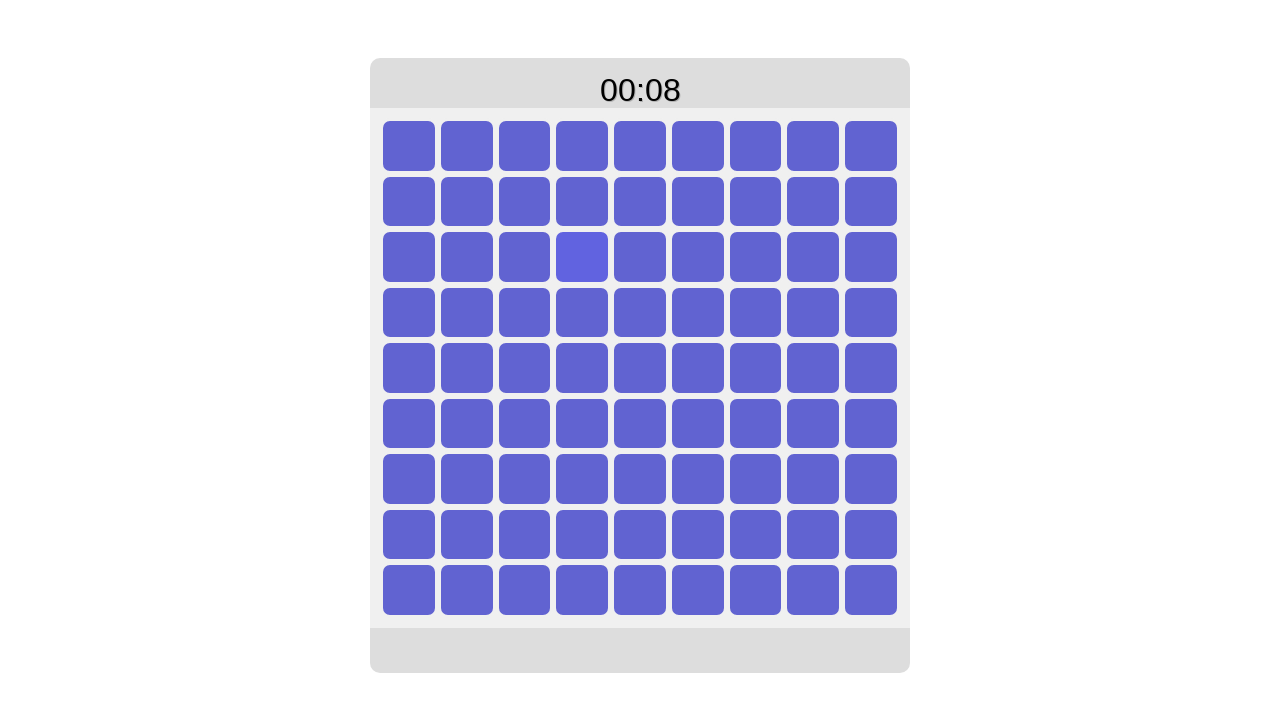

Clicked the correct tile at (582, 257) on #true-tile
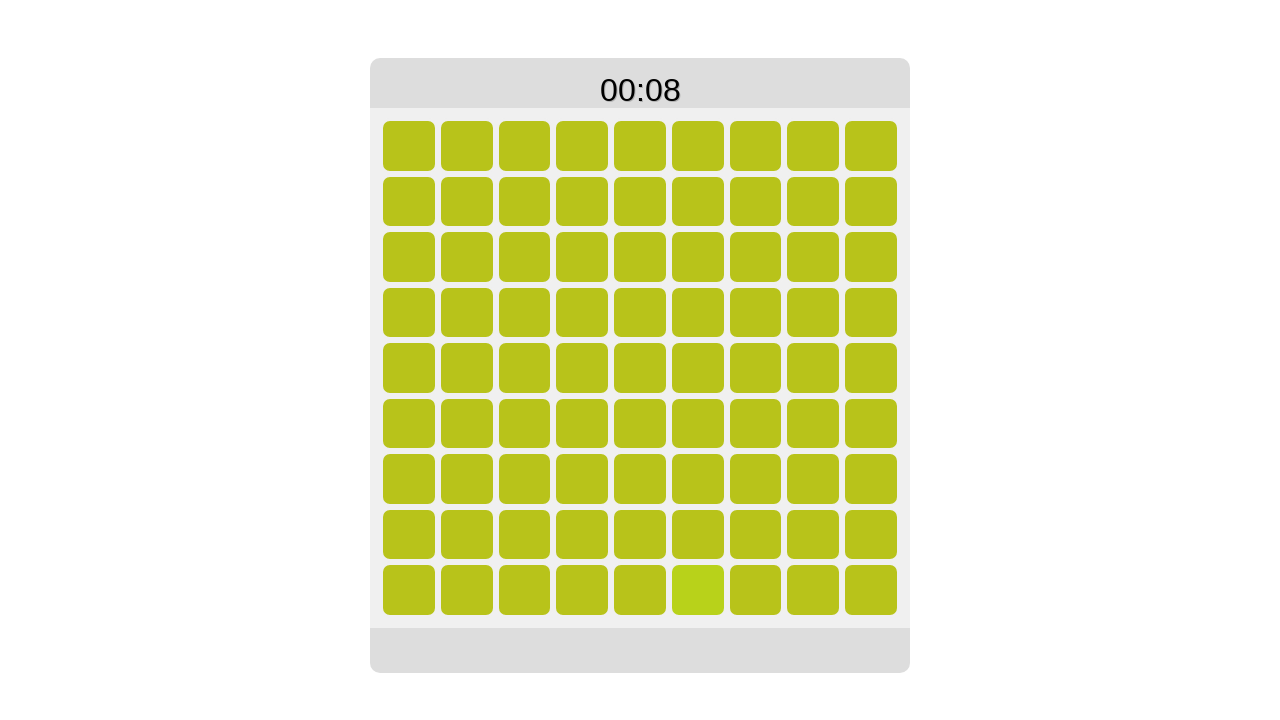

Clicked the correct tile at (698, 590) on #true-tile
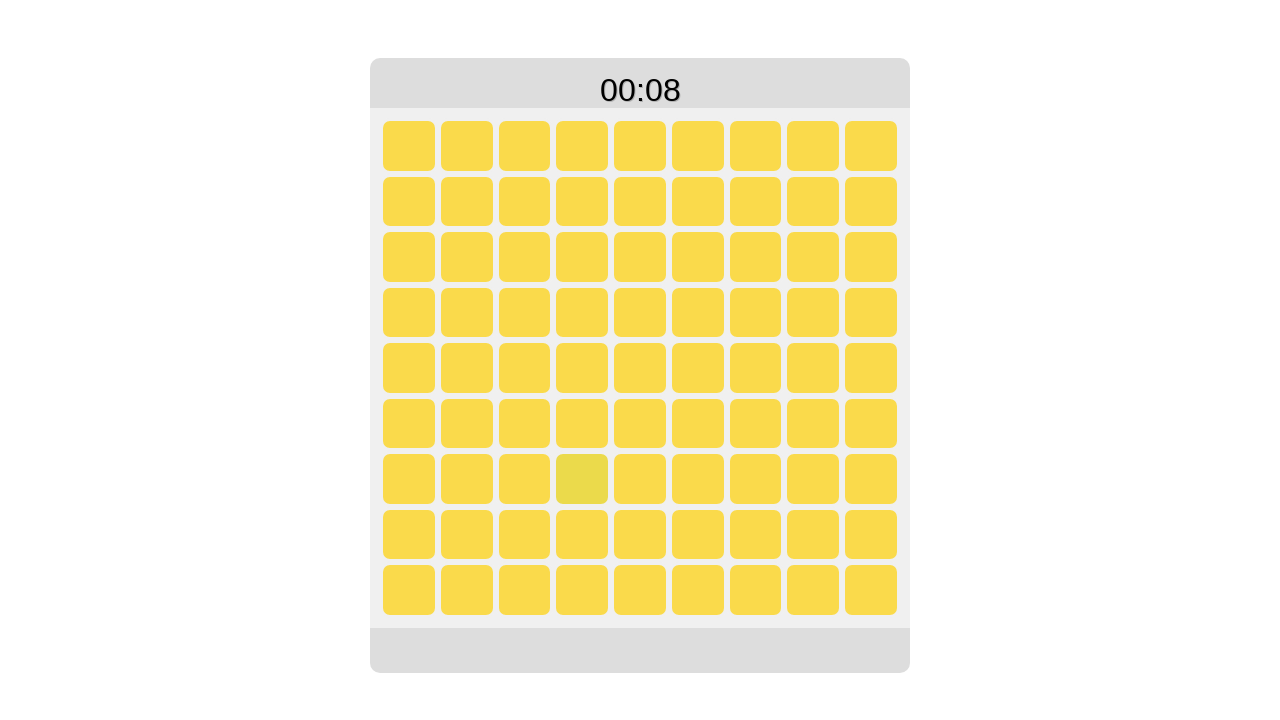

Clicked the correct tile at (582, 479) on #true-tile
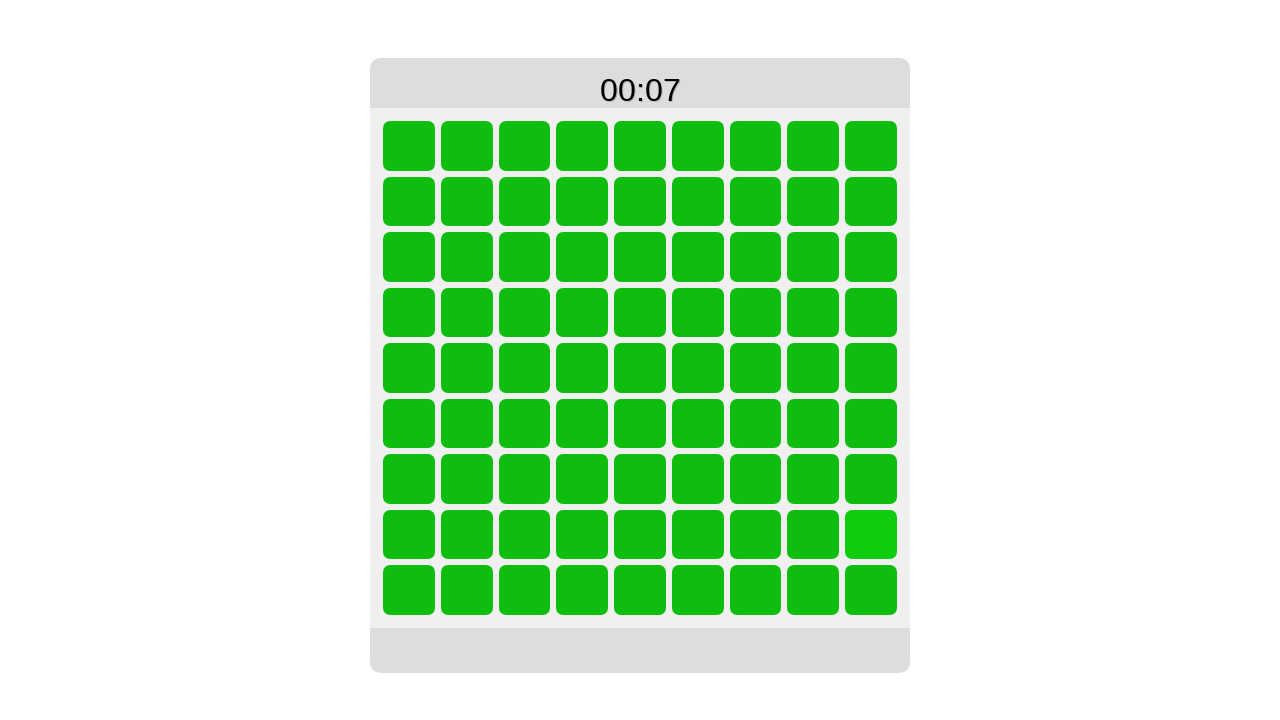

Clicked the correct tile at (871, 535) on #true-tile
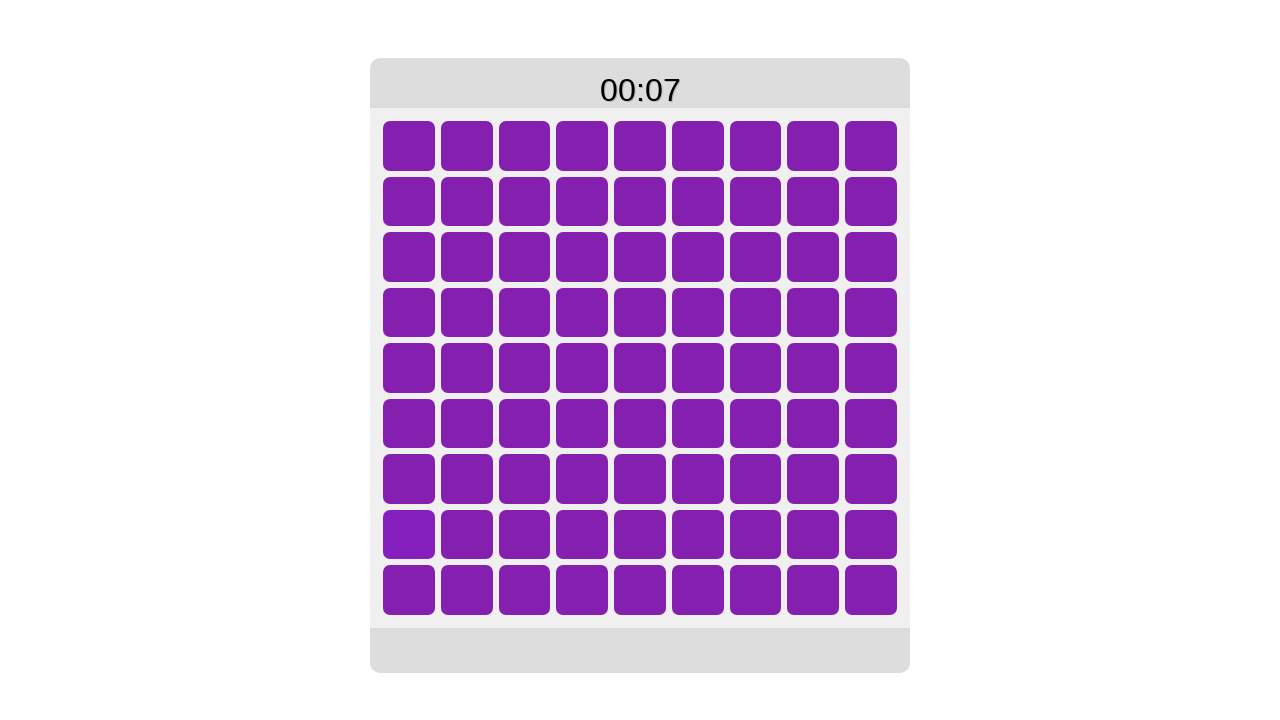

Clicked the correct tile at (409, 535) on #true-tile
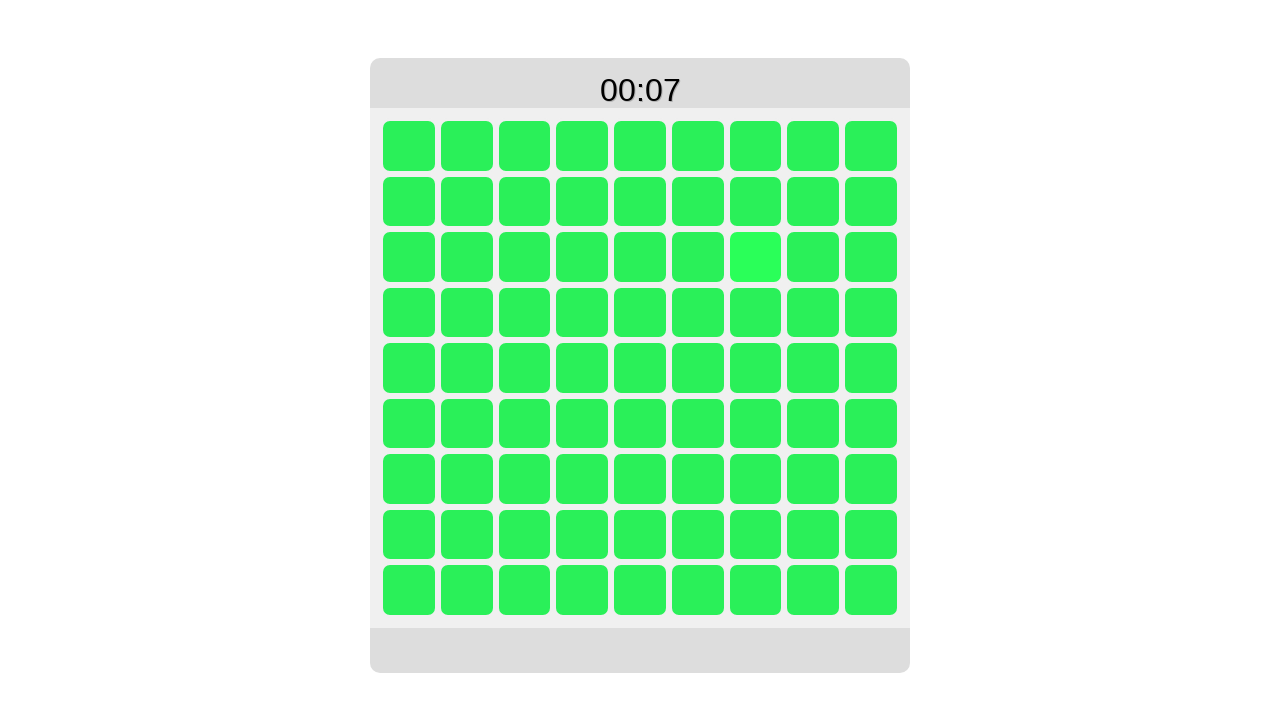

Clicked the correct tile at (755, 257) on #true-tile
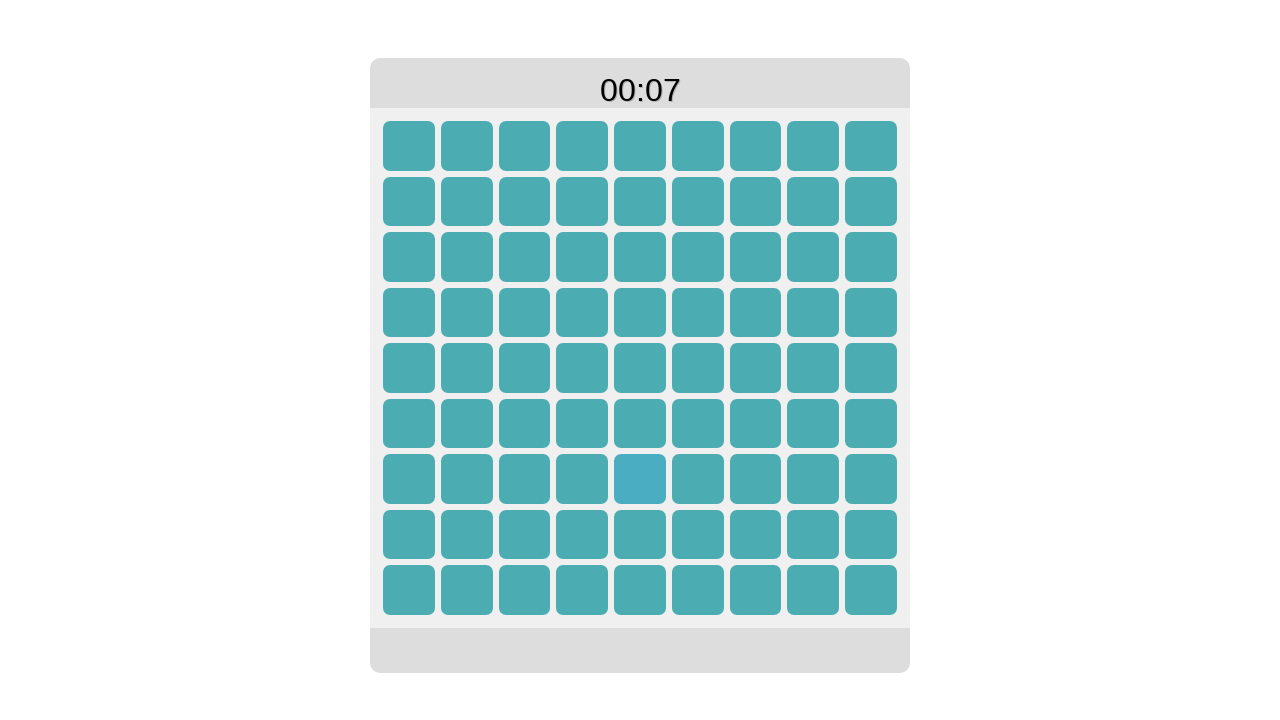

Clicked the correct tile at (640, 479) on #true-tile
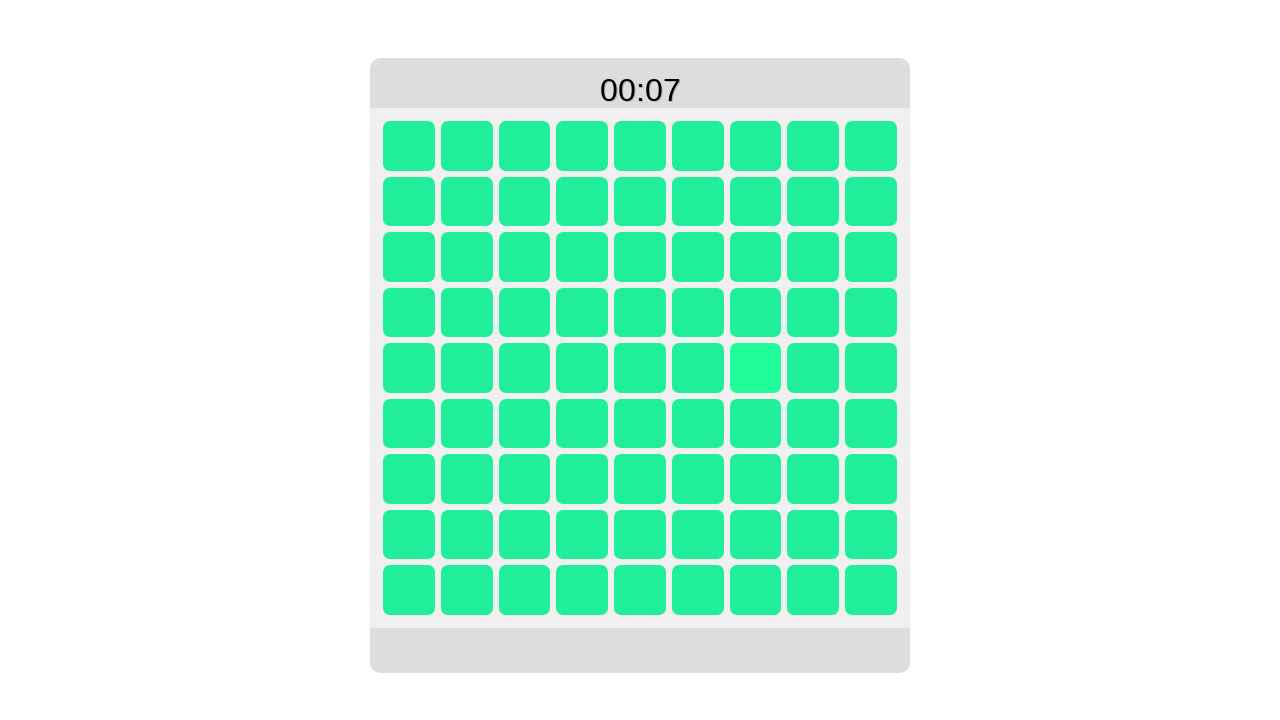

Clicked the correct tile at (755, 368) on #true-tile
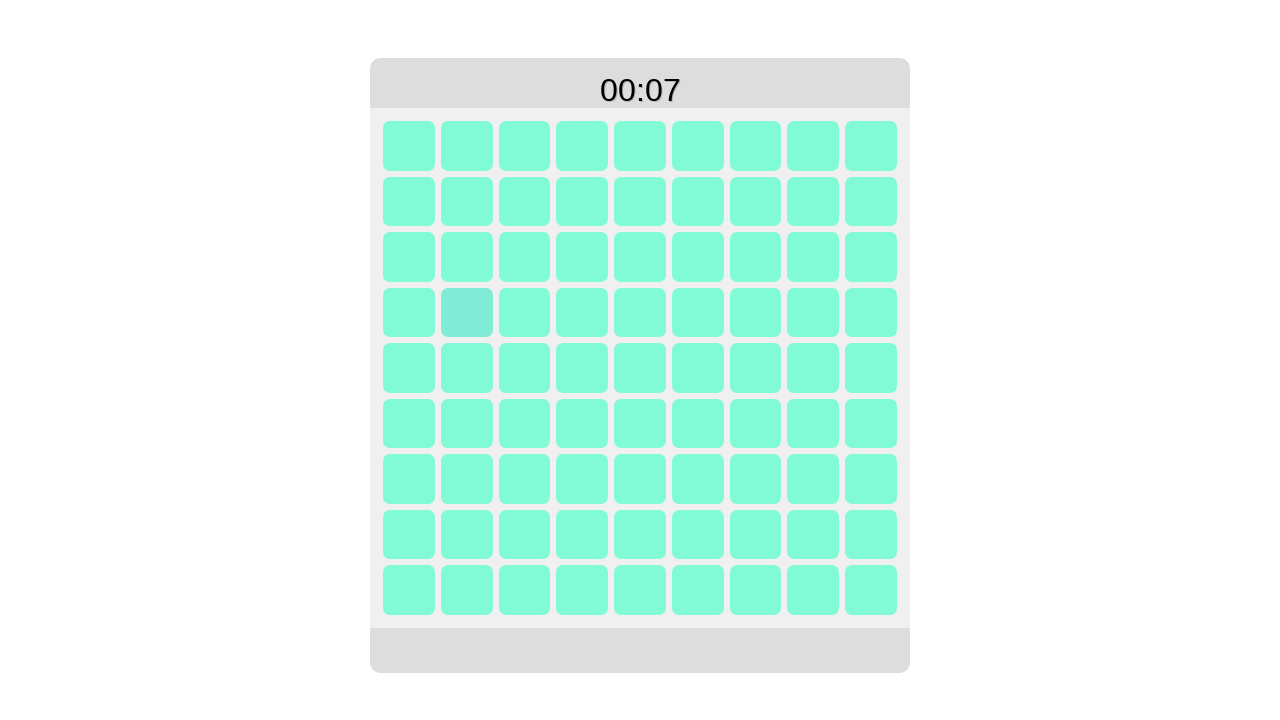

Clicked the correct tile at (467, 312) on #true-tile
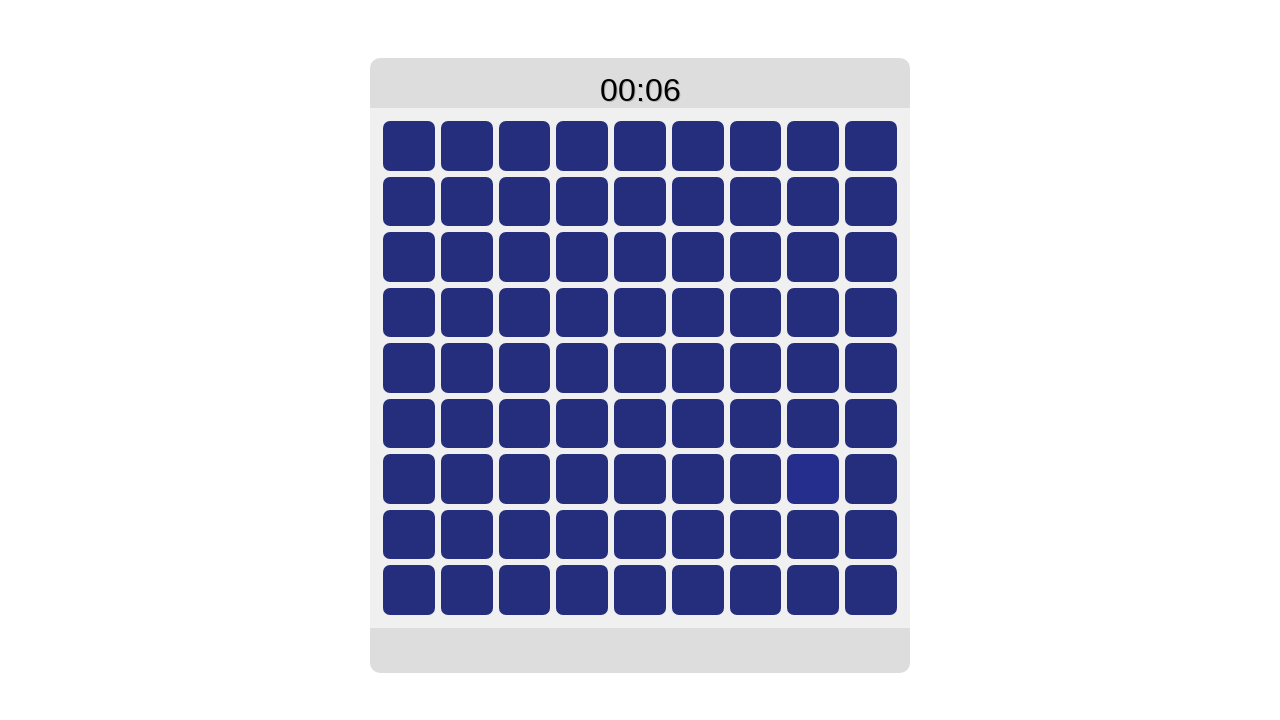

Clicked the correct tile at (813, 479) on #true-tile
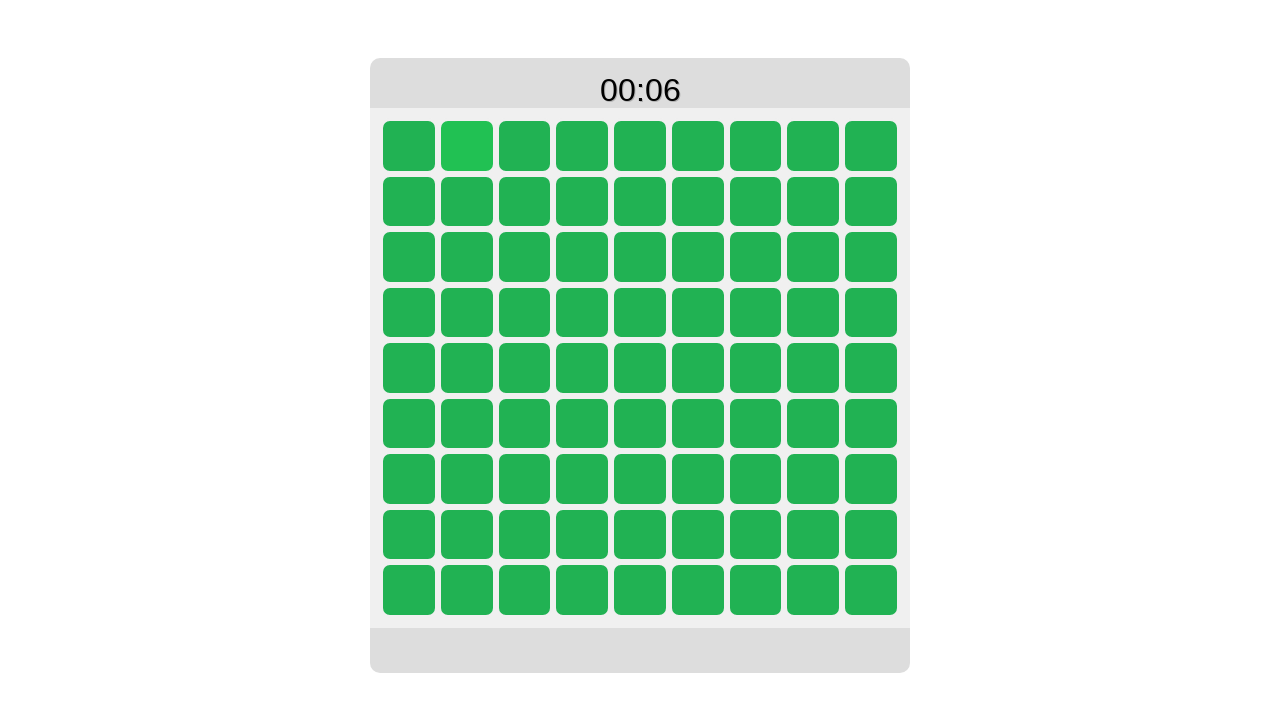

Clicked the correct tile at (467, 146) on #true-tile
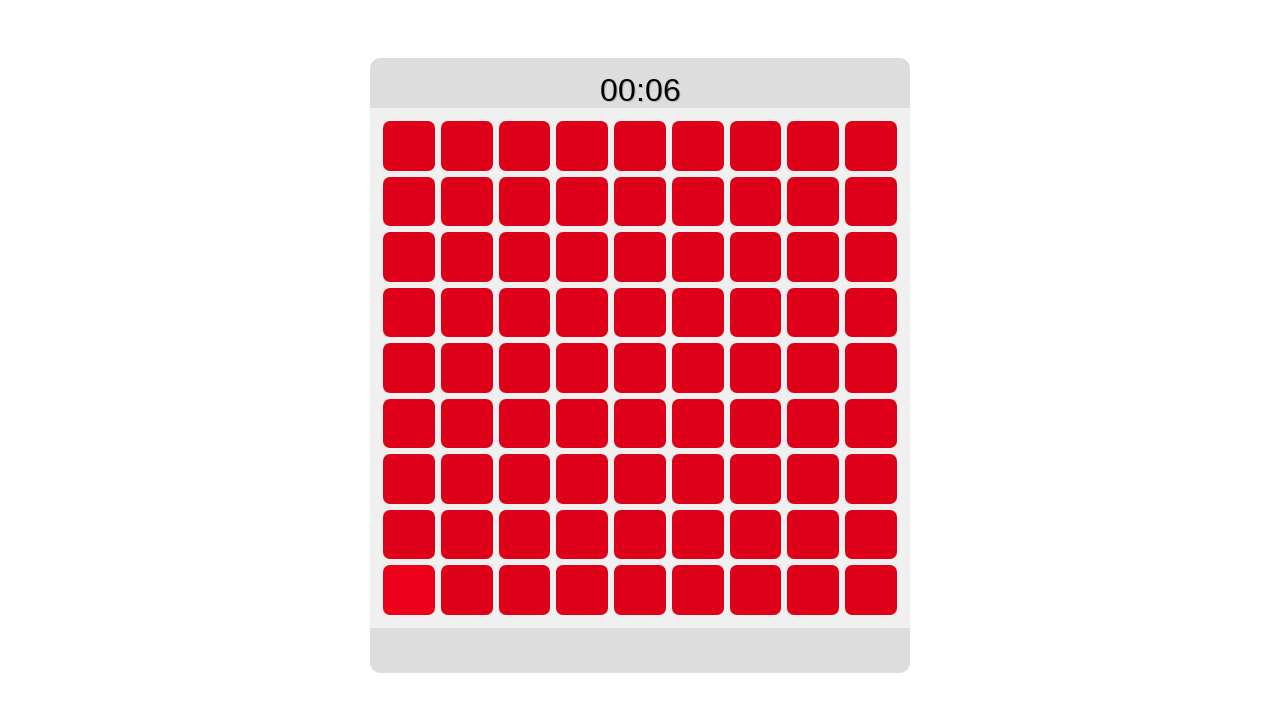

Clicked the correct tile at (409, 590) on #true-tile
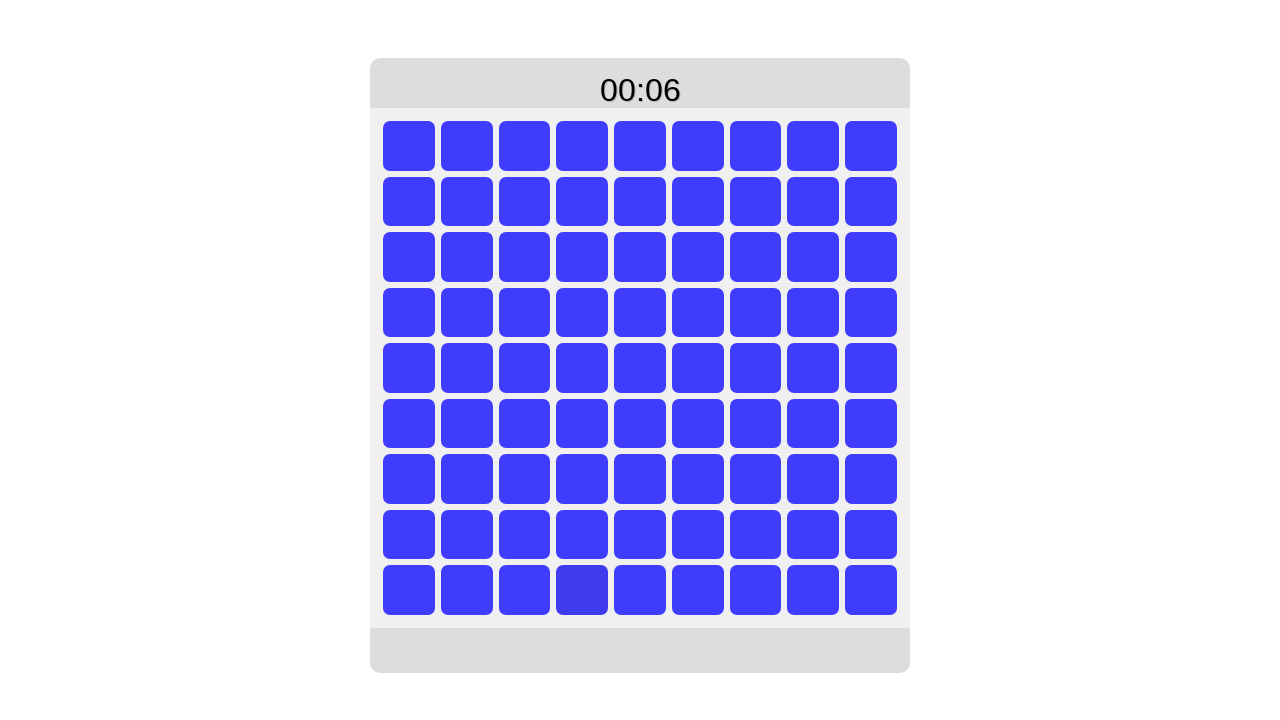

Clicked the correct tile at (582, 590) on #true-tile
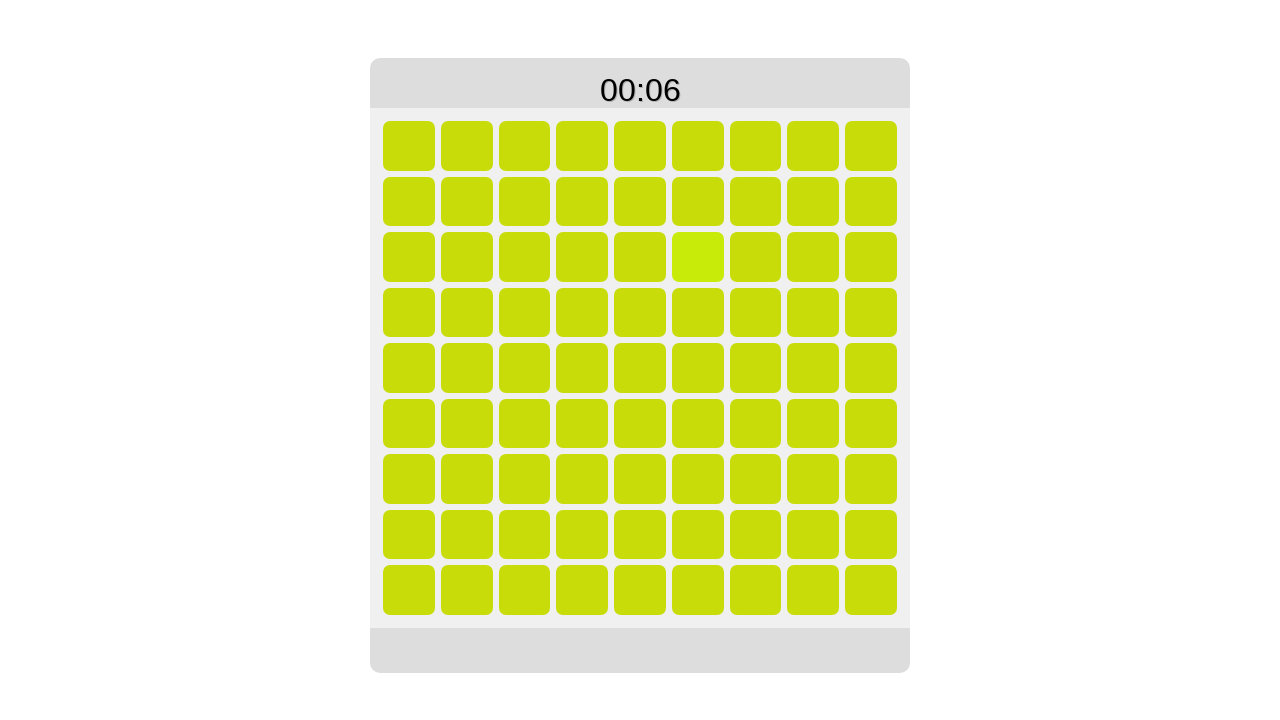

Clicked the correct tile at (698, 257) on #true-tile
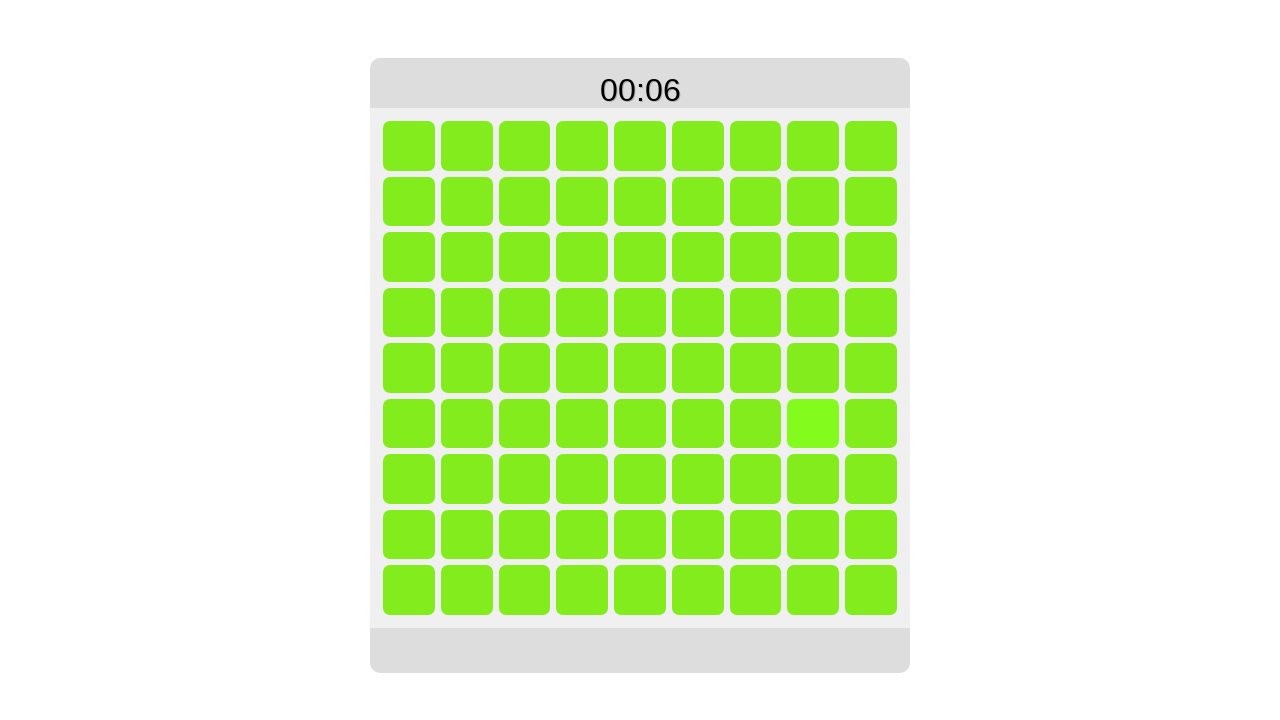

Clicked the correct tile at (813, 424) on #true-tile
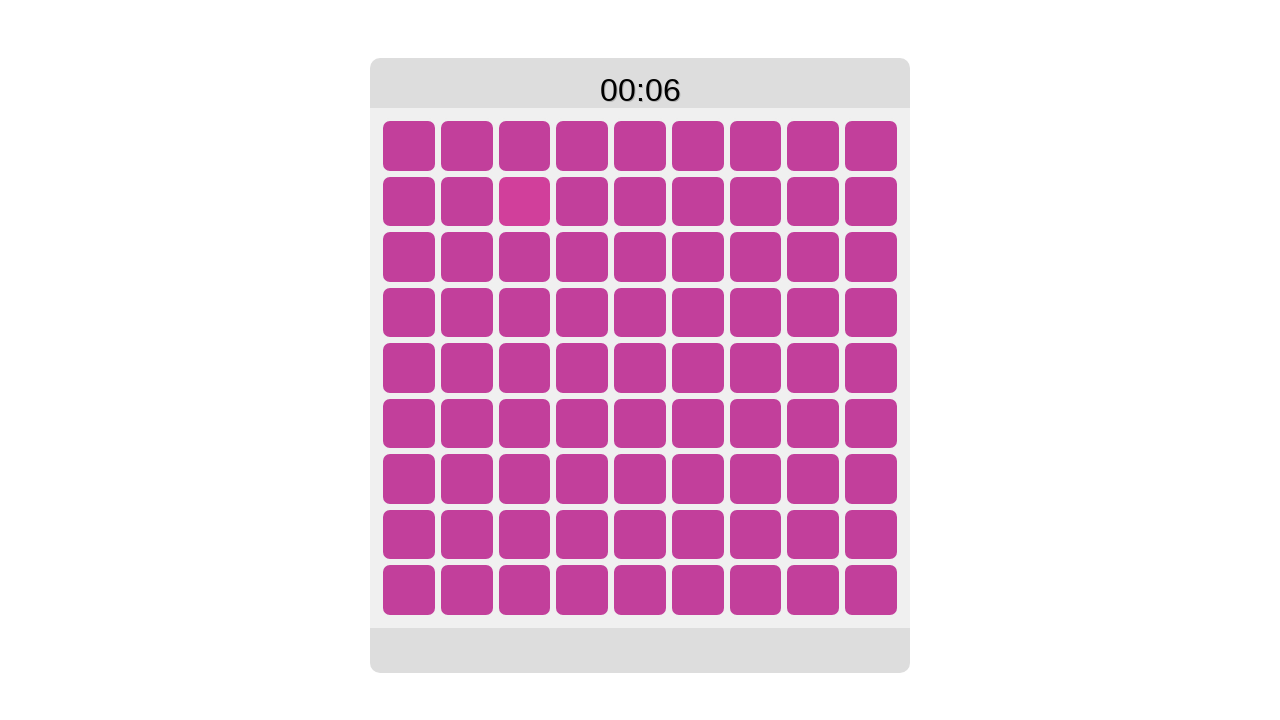

Clicked the correct tile at (524, 201) on #true-tile
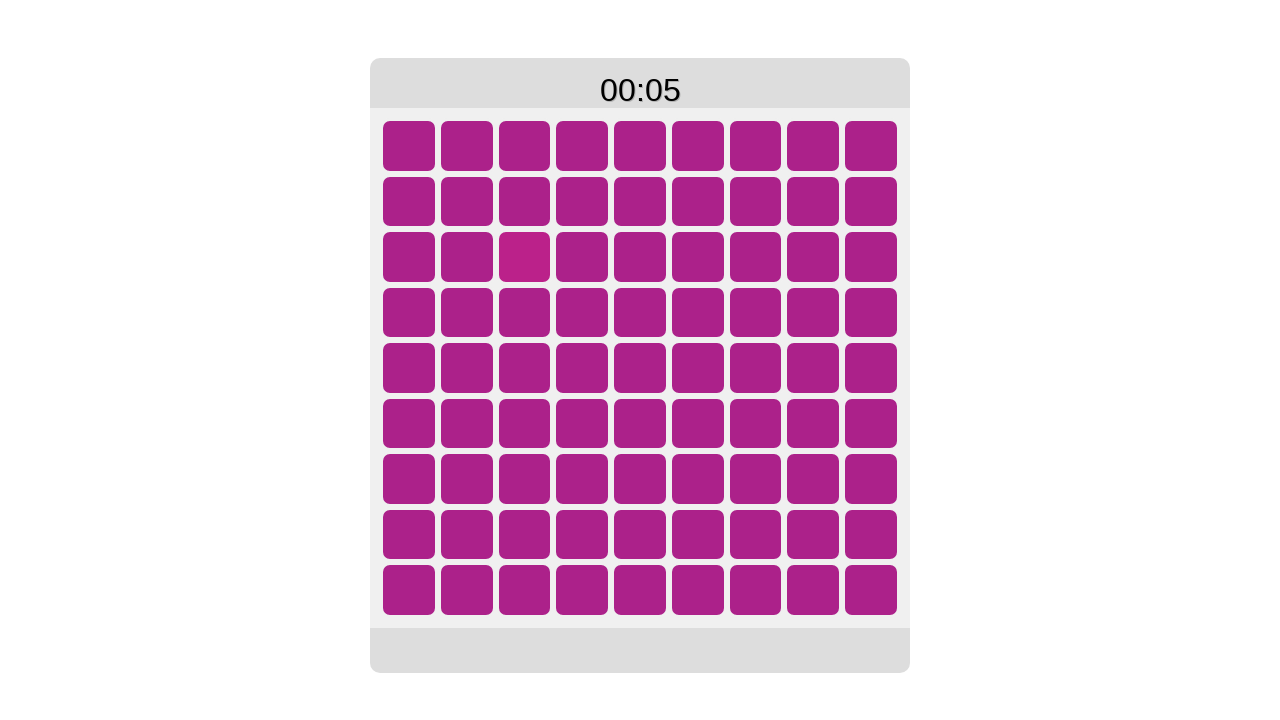

Clicked the correct tile at (524, 257) on #true-tile
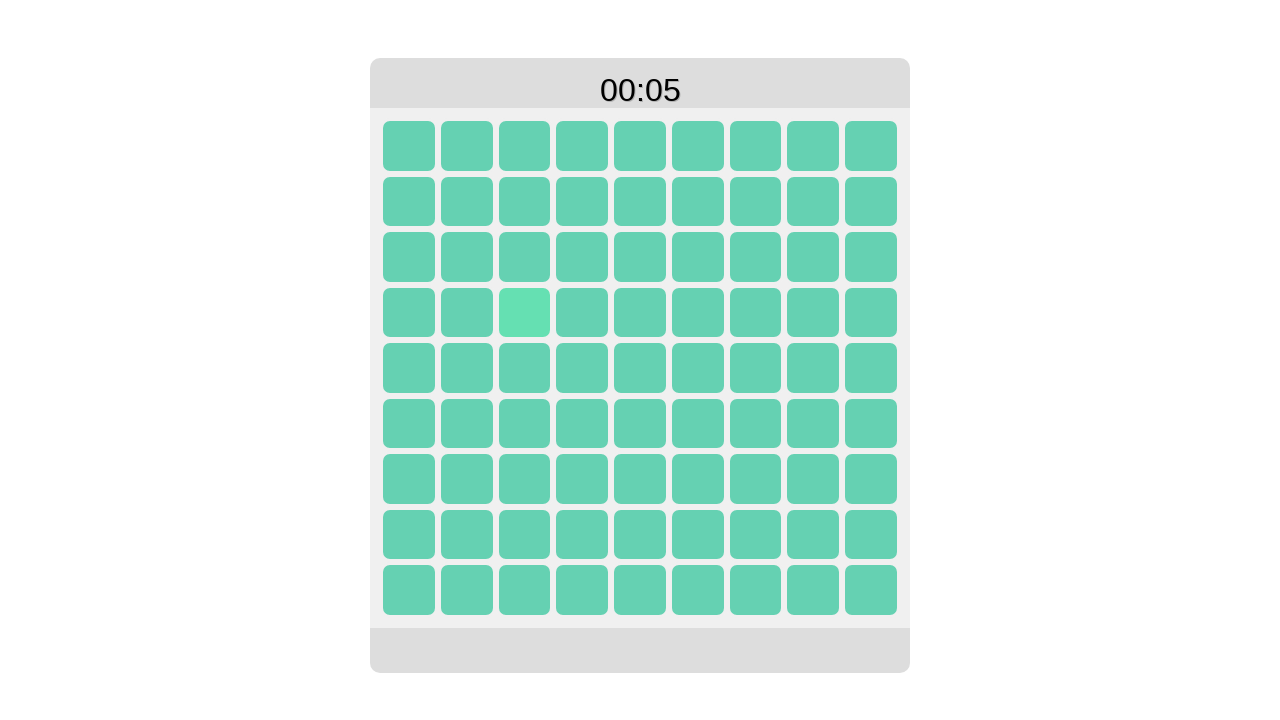

Clicked the correct tile at (524, 312) on #true-tile
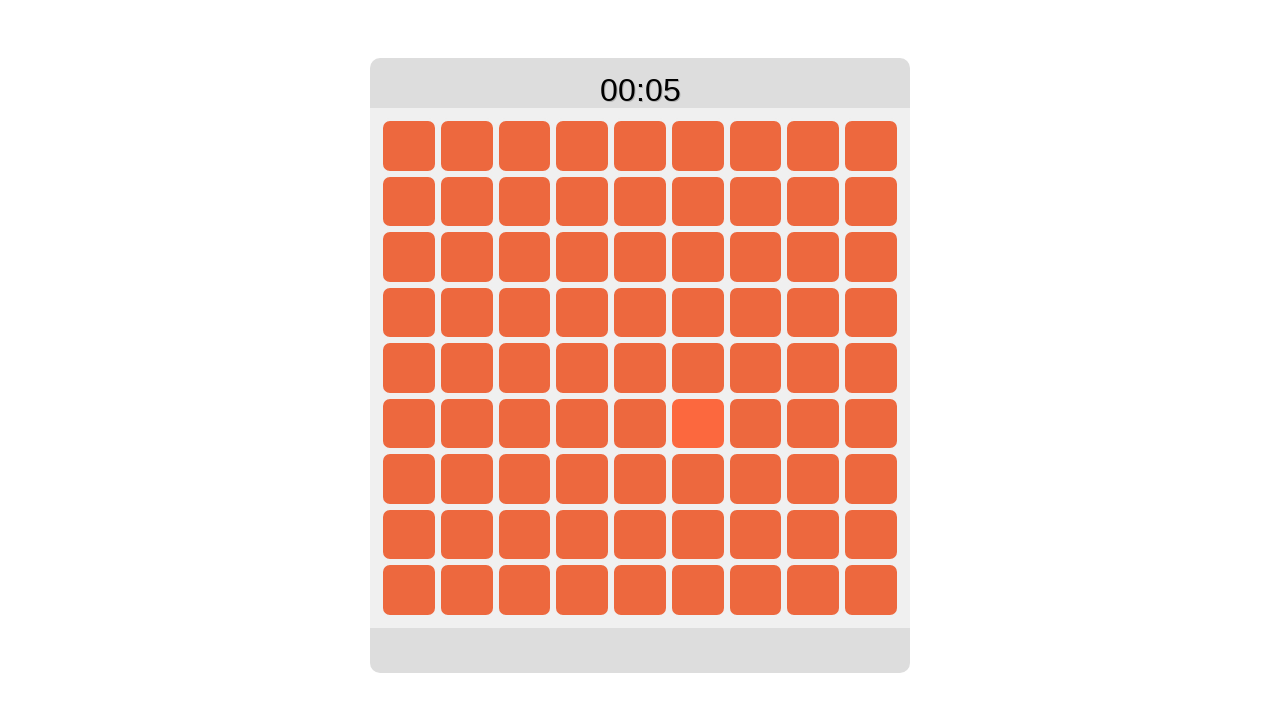

Clicked the correct tile at (698, 424) on #true-tile
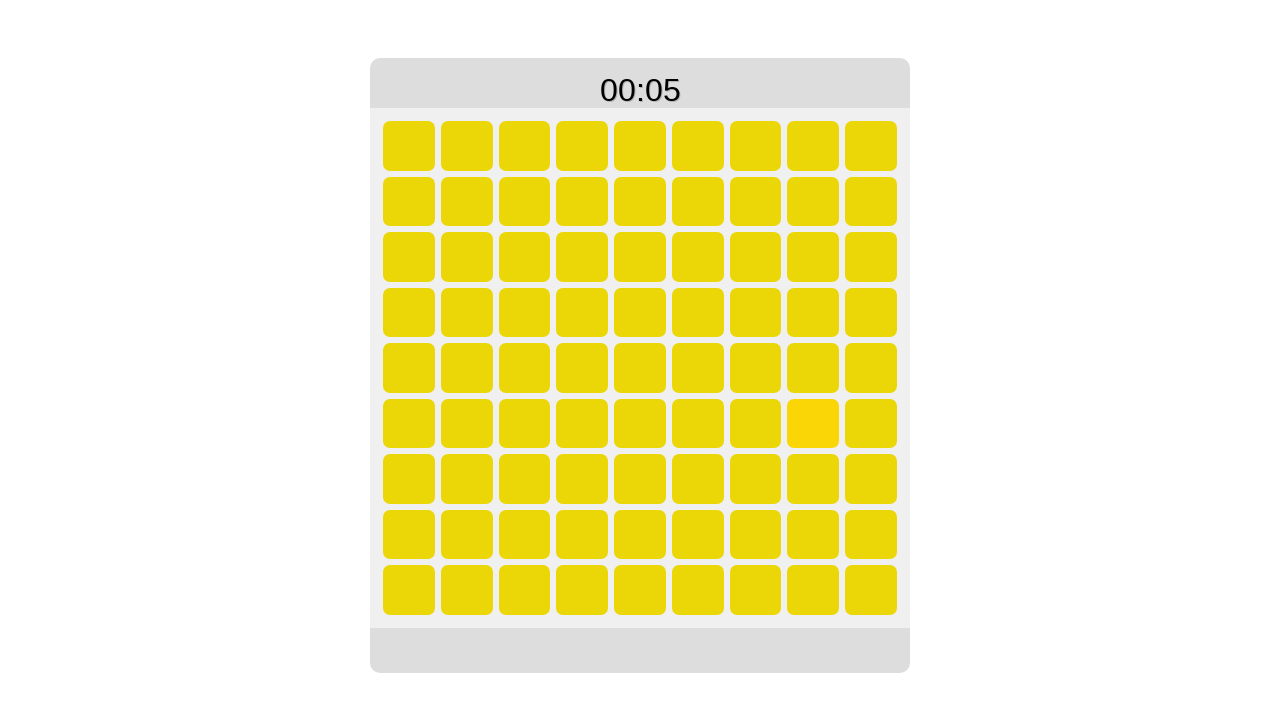

Clicked the correct tile at (813, 424) on #true-tile
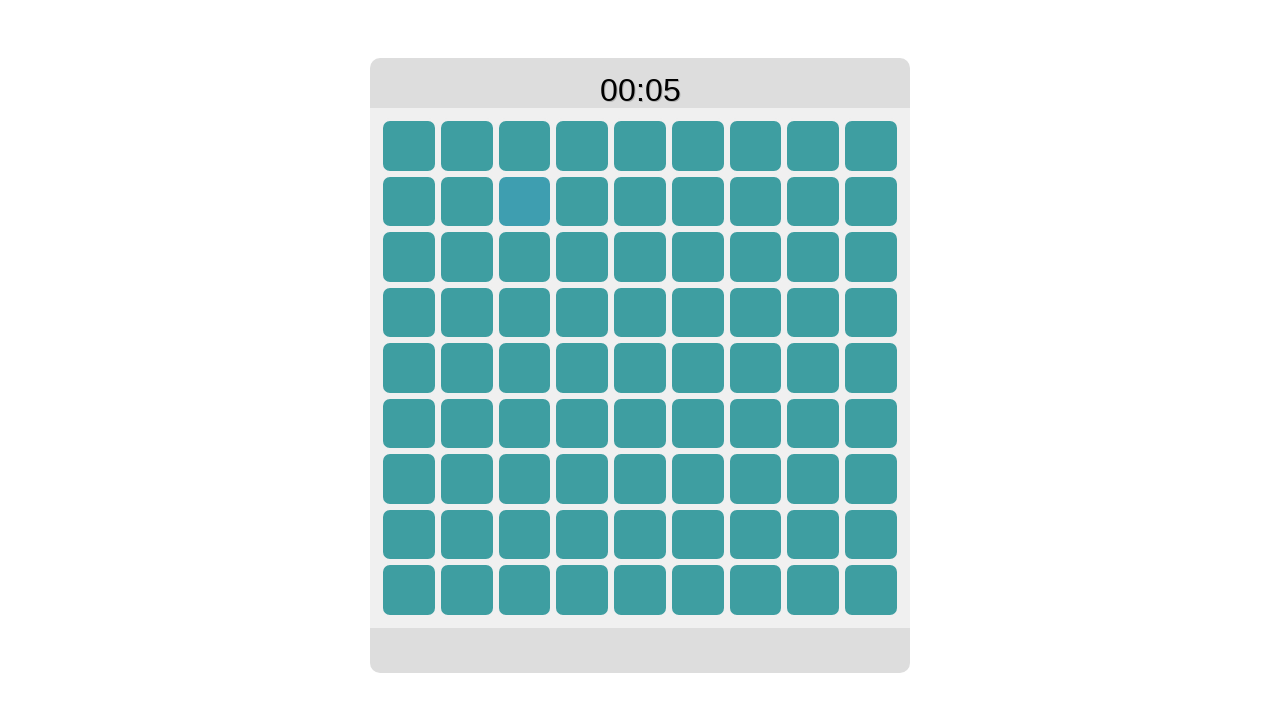

Clicked the correct tile at (524, 201) on #true-tile
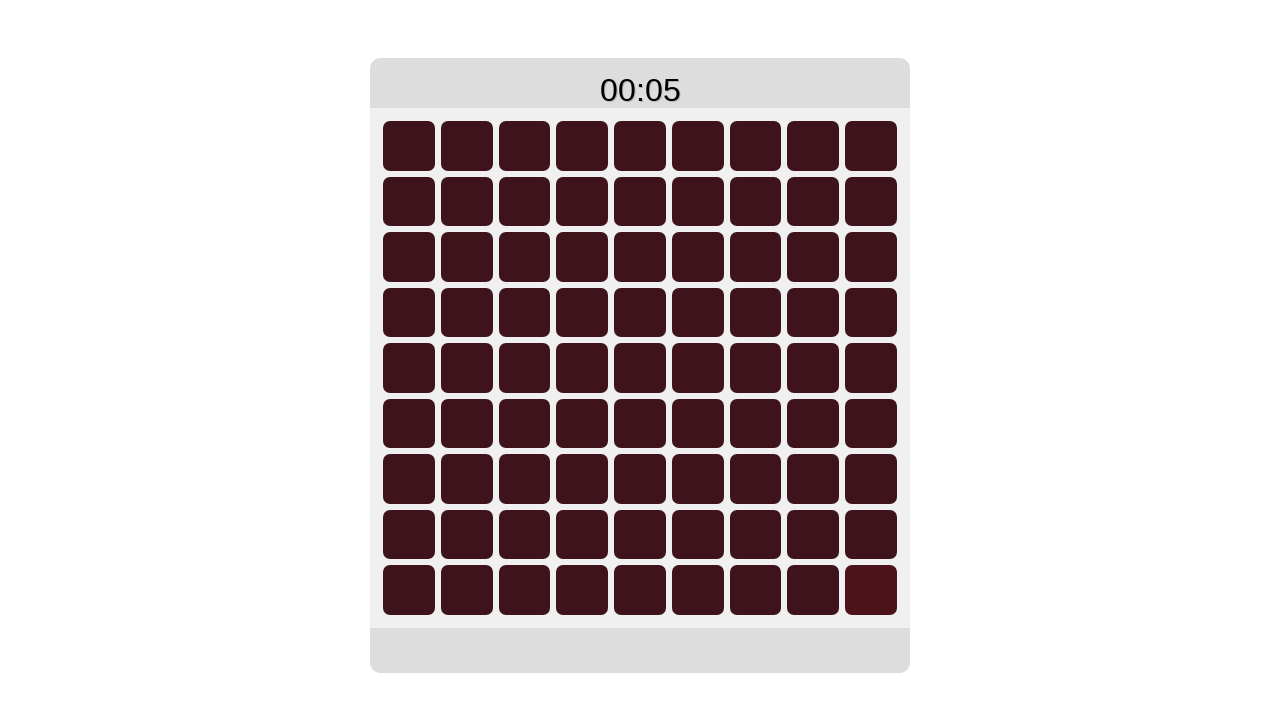

Clicked the correct tile at (871, 590) on #true-tile
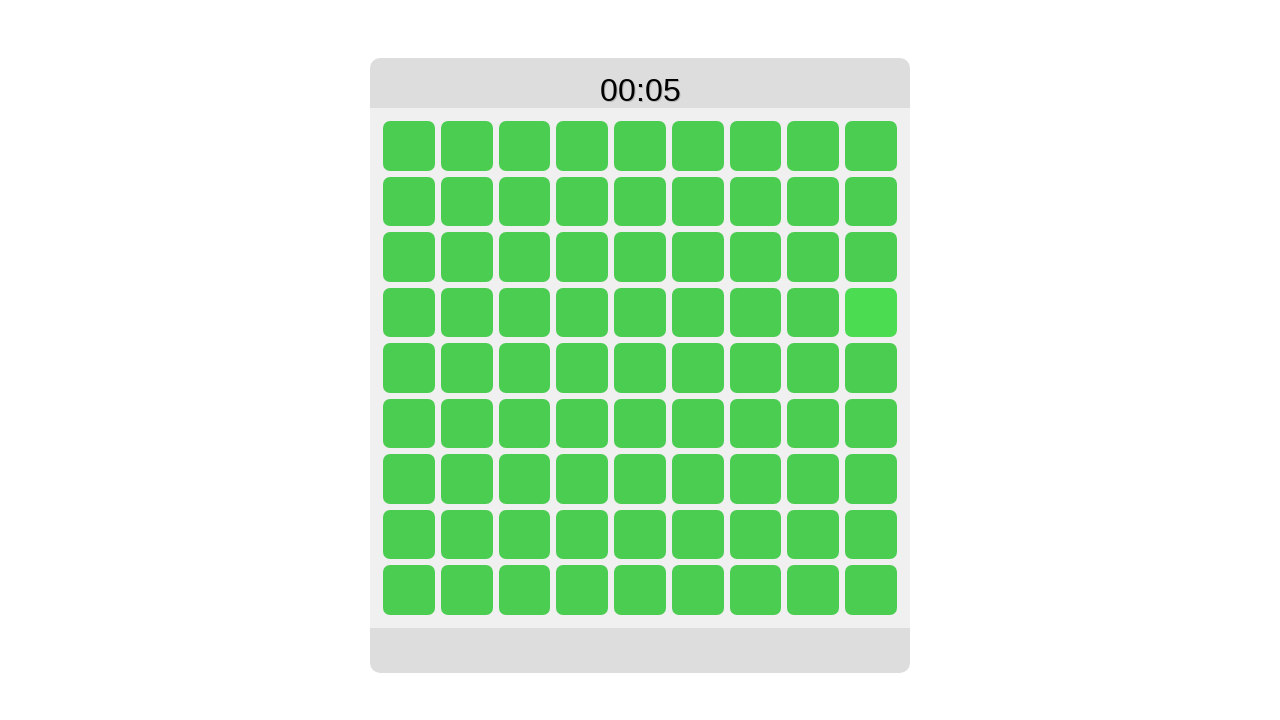

Clicked the correct tile at (871, 312) on #true-tile
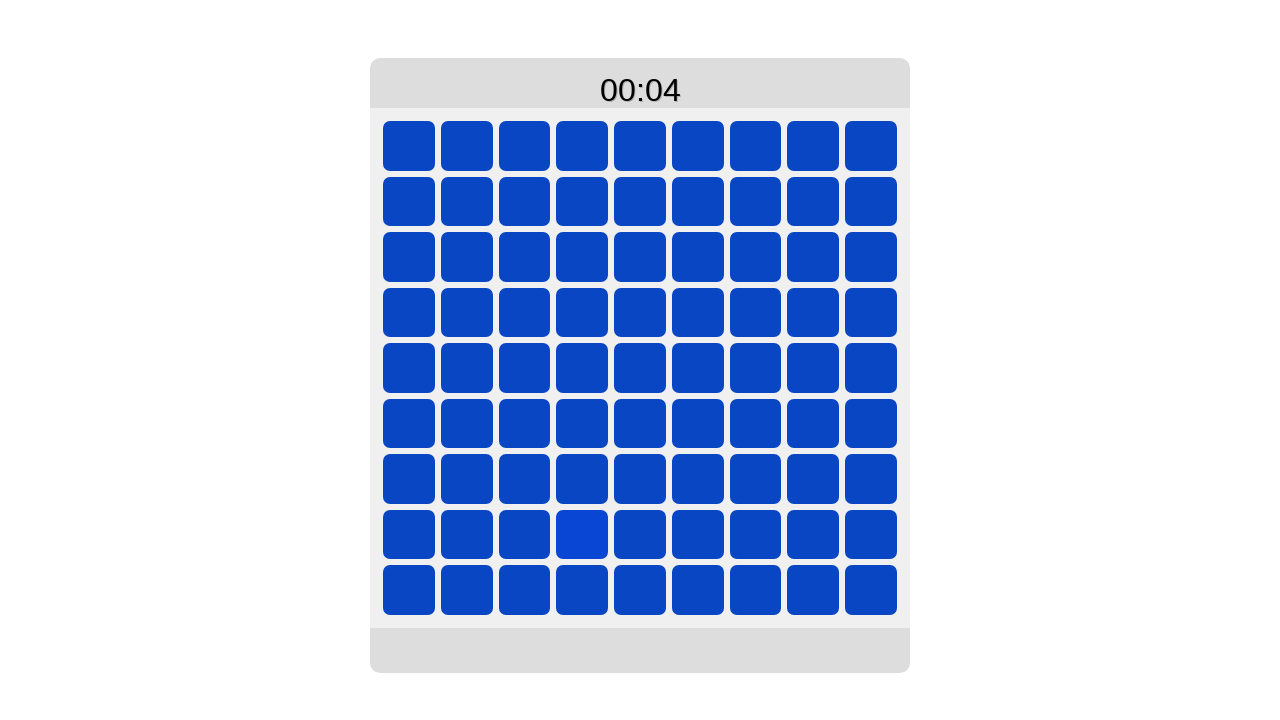

Clicked the correct tile at (582, 535) on #true-tile
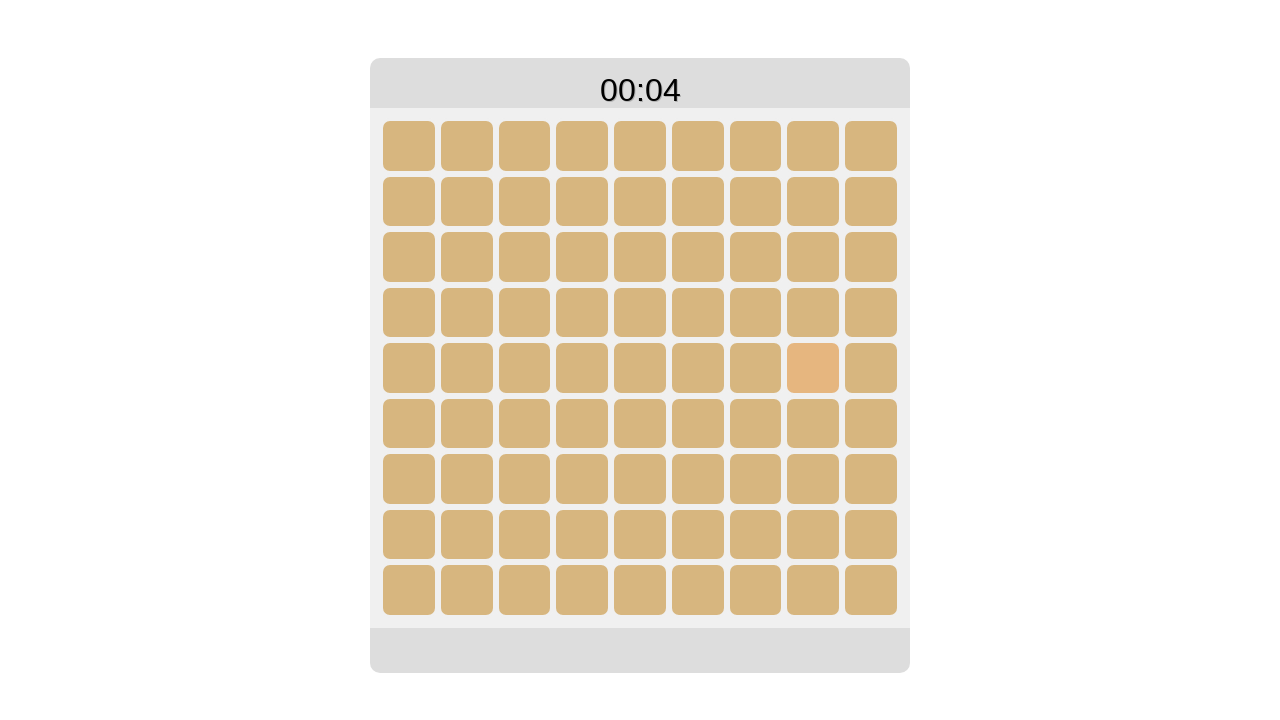

Clicked the correct tile at (813, 368) on #true-tile
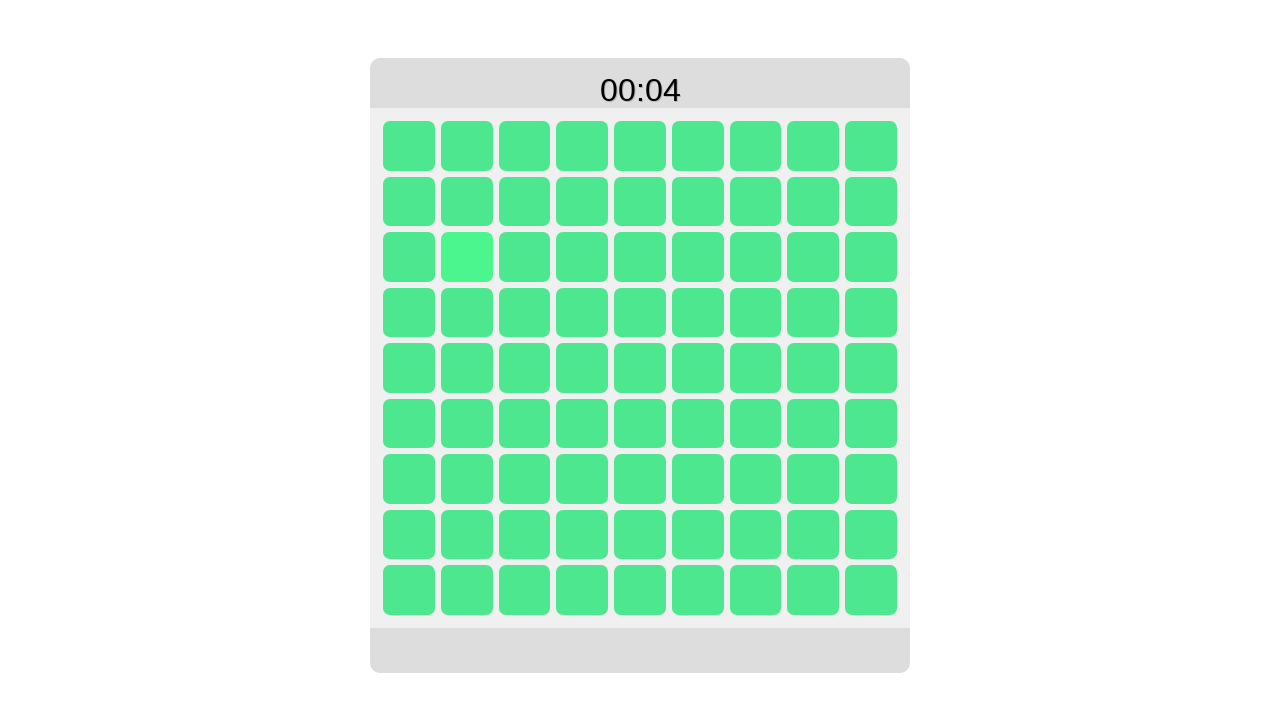

Clicked the correct tile at (467, 257) on #true-tile
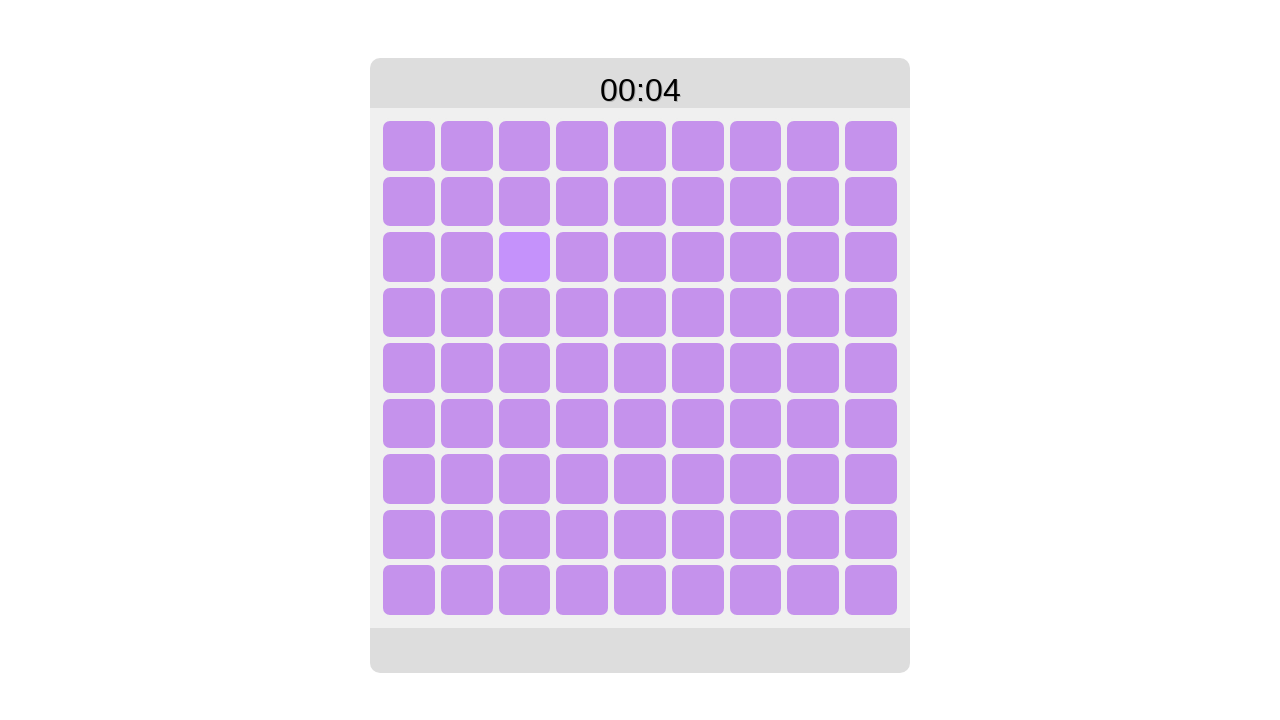

Clicked the correct tile at (524, 257) on #true-tile
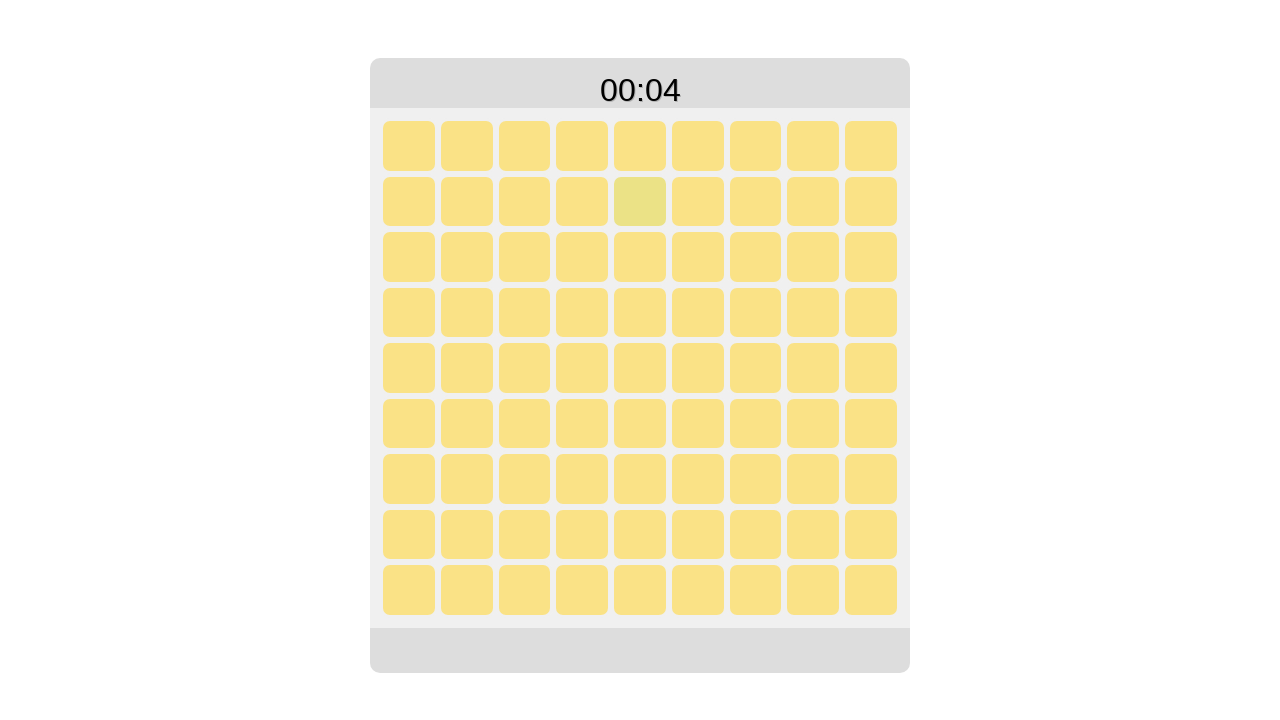

Clicked the correct tile at (640, 201) on #true-tile
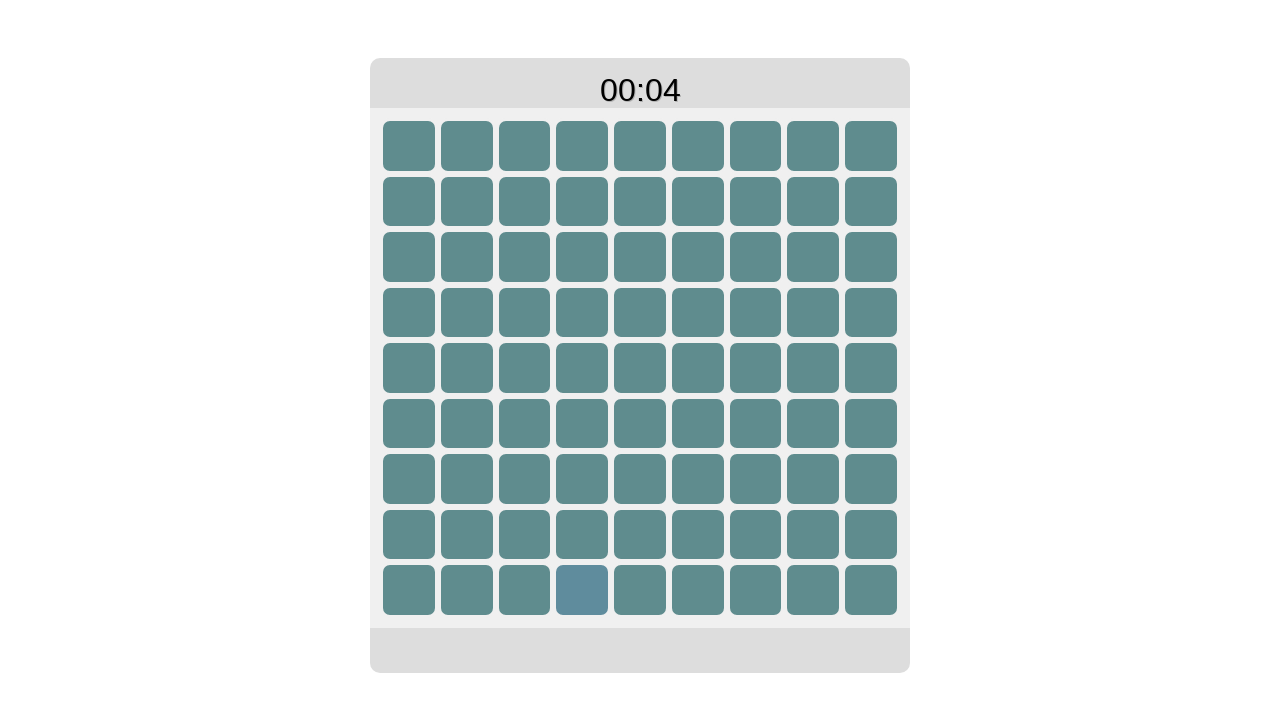

Clicked the correct tile at (582, 590) on #true-tile
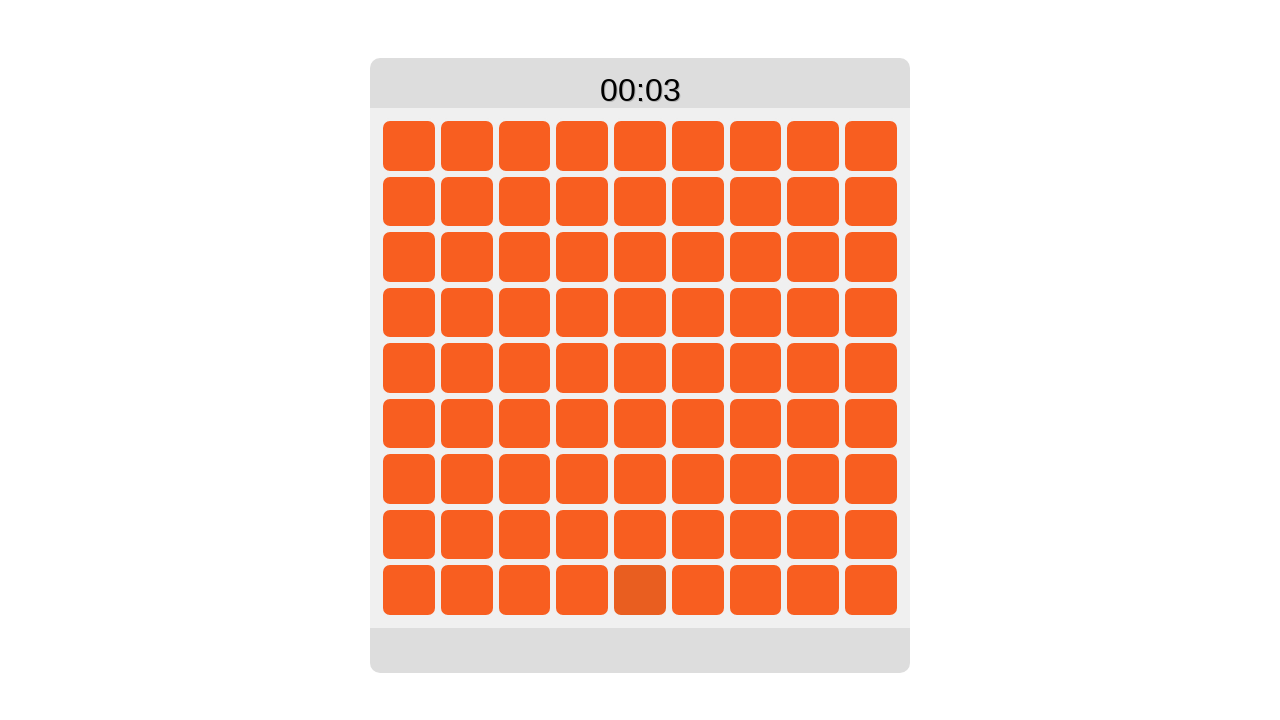

Clicked the correct tile at (640, 590) on #true-tile
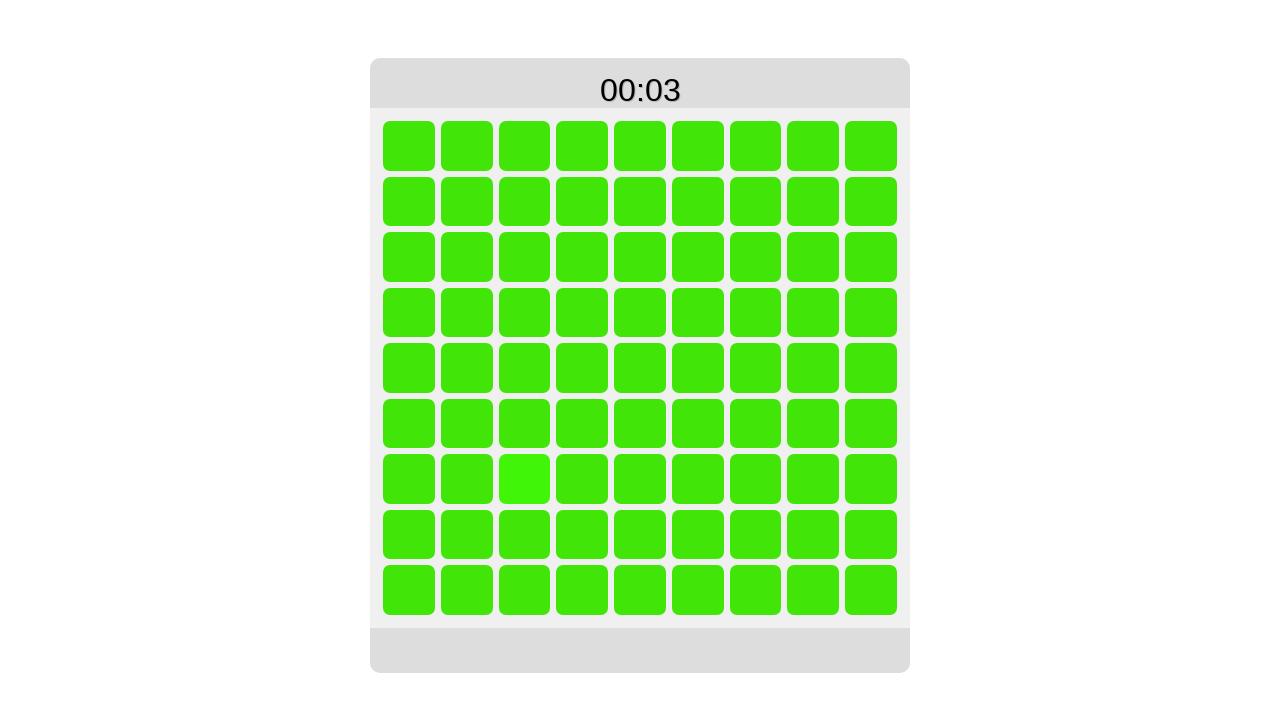

Clicked the correct tile at (524, 479) on #true-tile
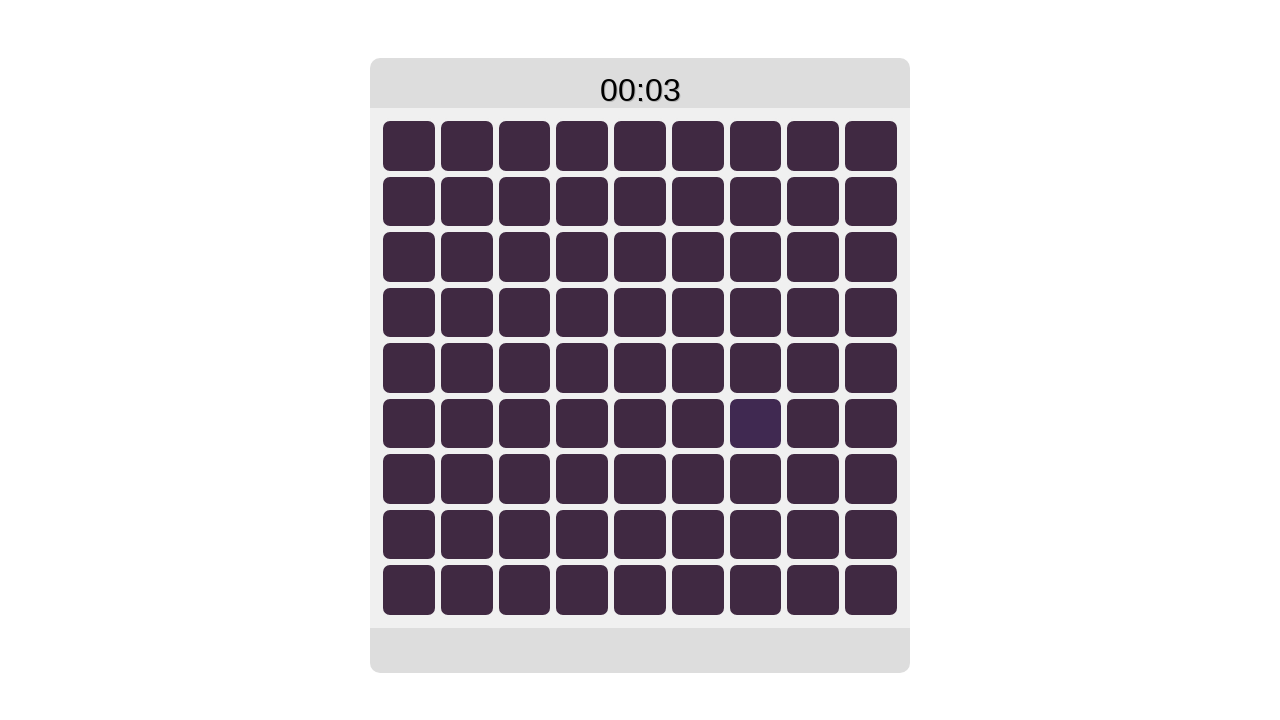

Clicked the correct tile at (755, 424) on #true-tile
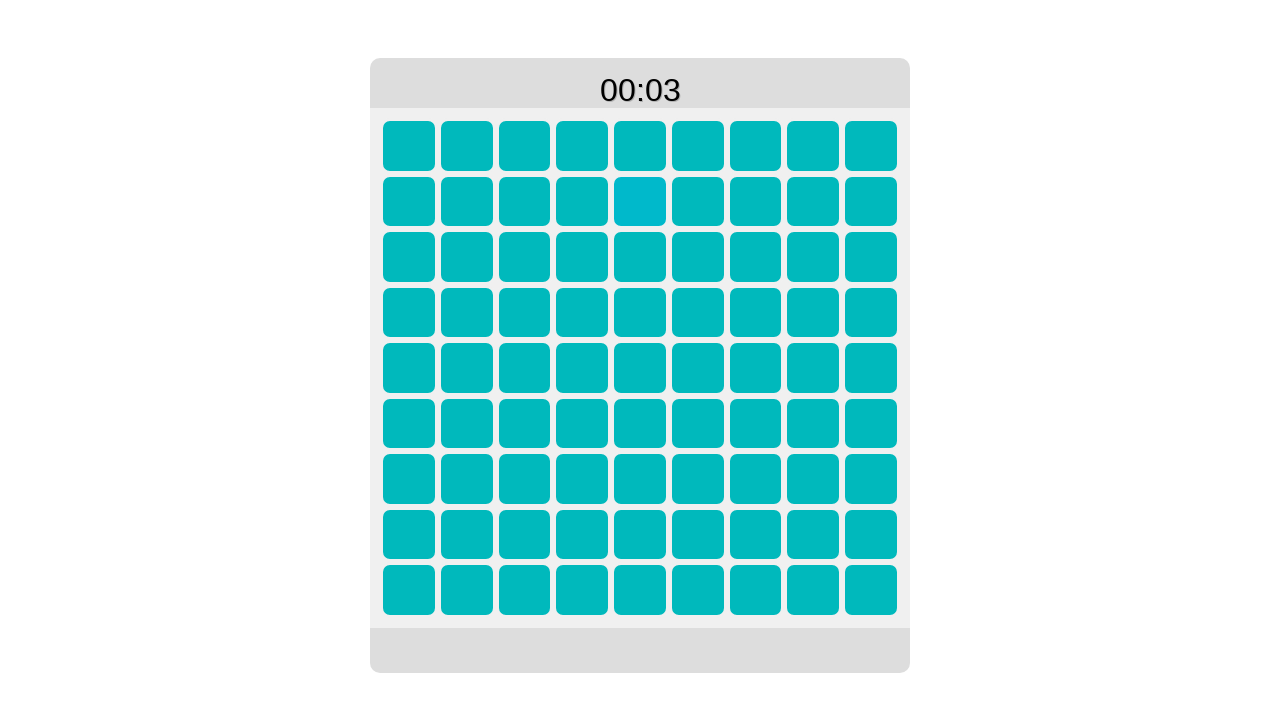

Clicked the correct tile at (640, 201) on #true-tile
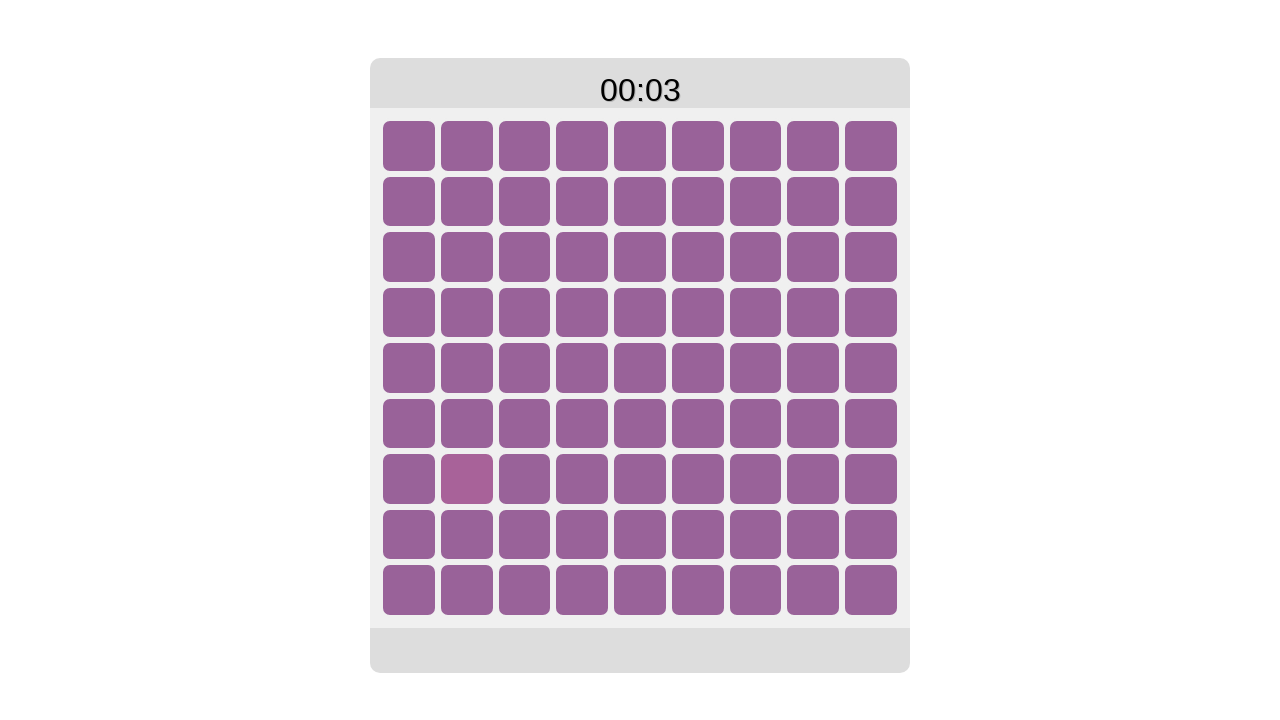

Clicked the correct tile at (467, 479) on #true-tile
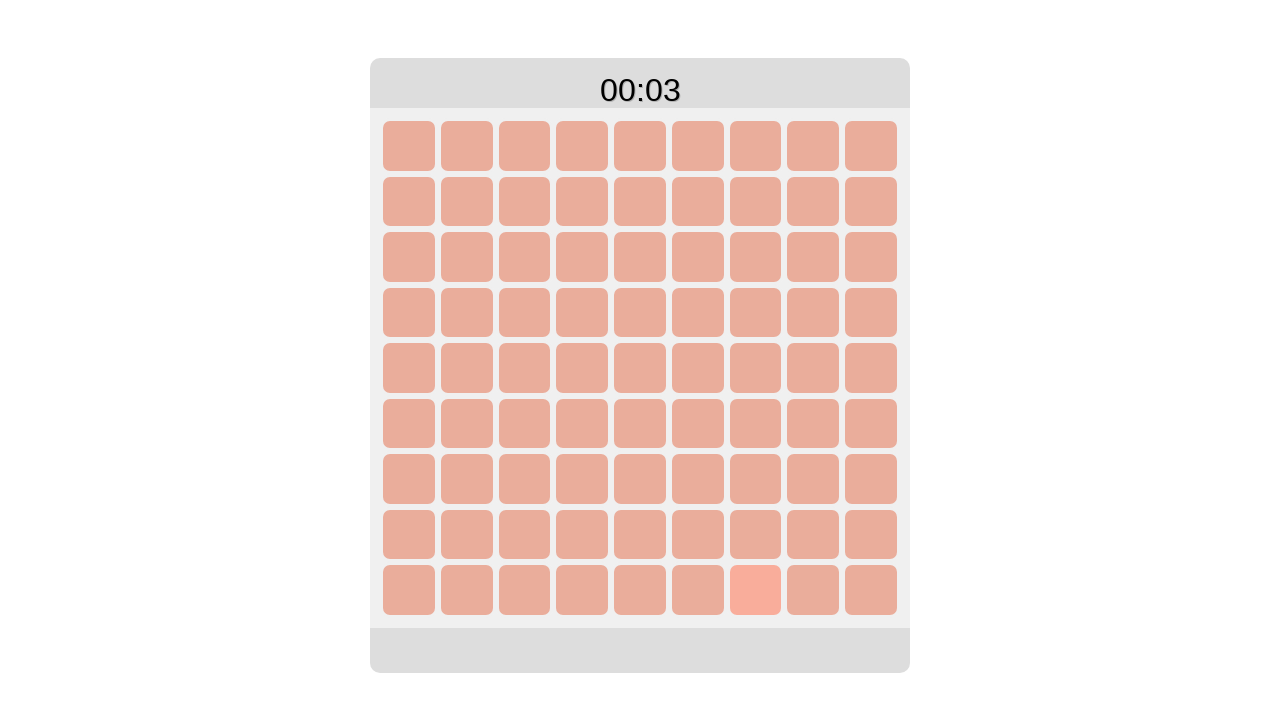

Clicked the correct tile at (755, 590) on #true-tile
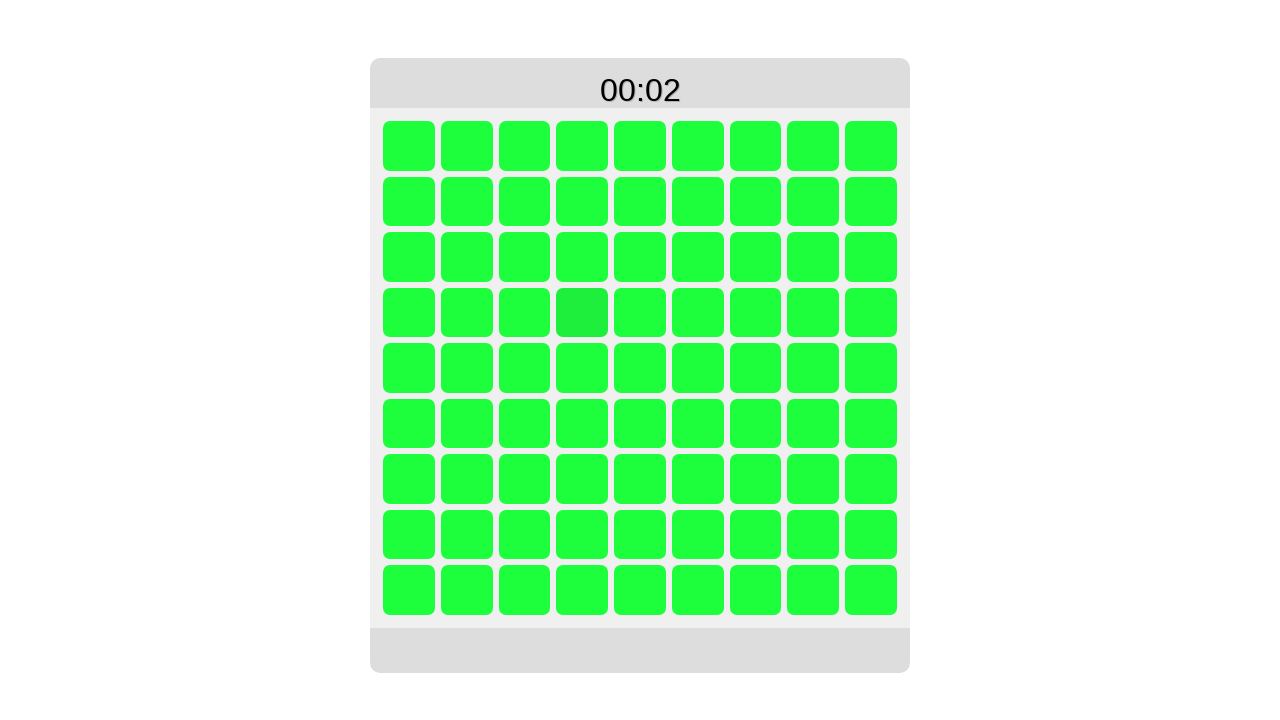

Clicked the correct tile at (582, 312) on #true-tile
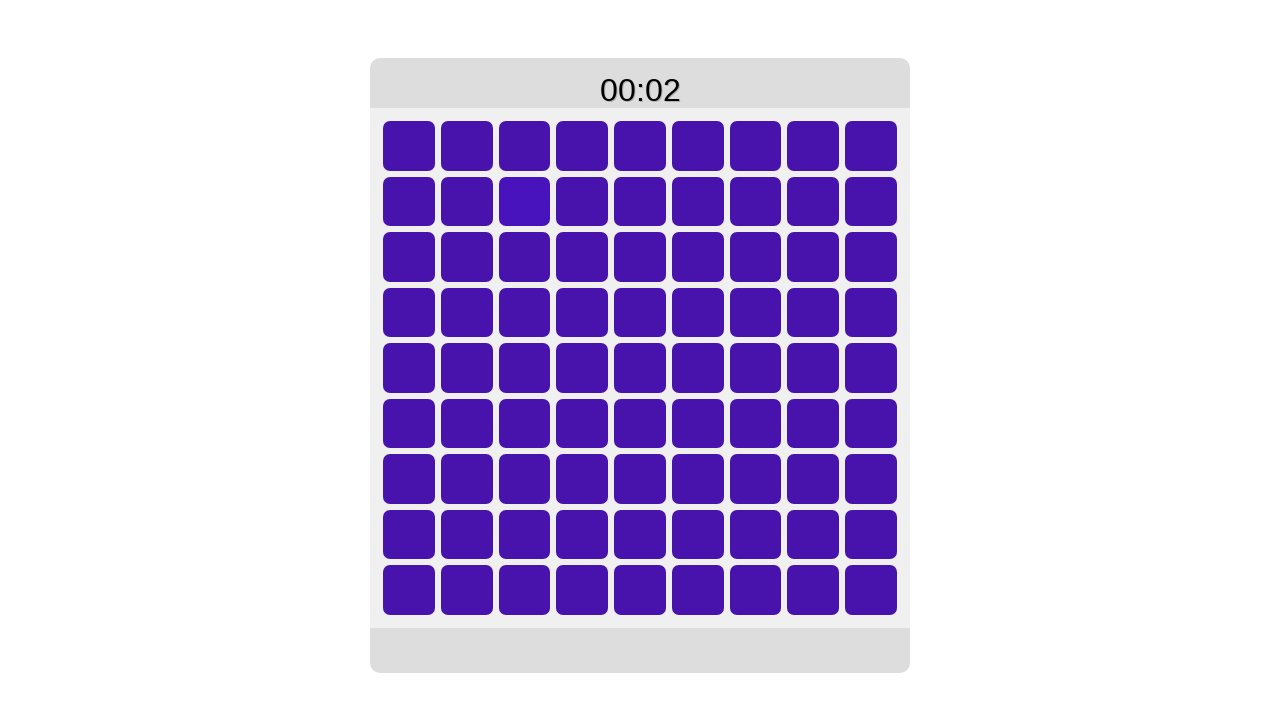

Clicked the correct tile at (524, 201) on #true-tile
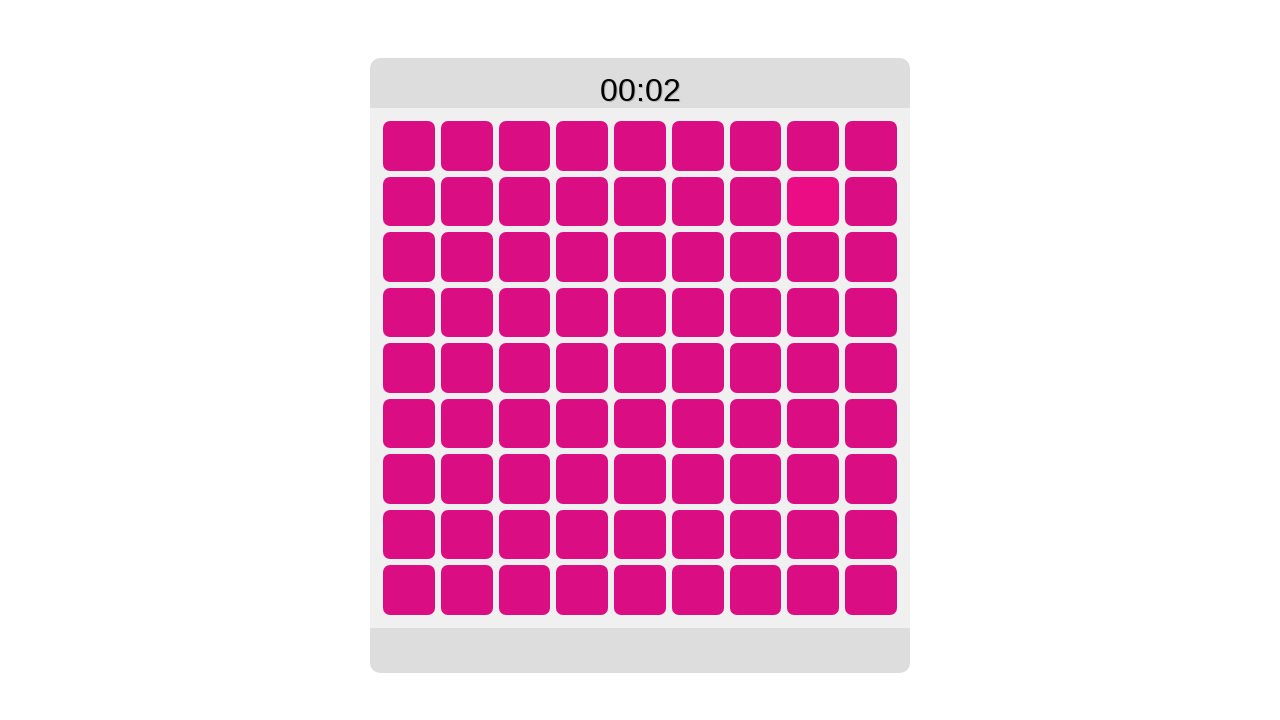

Clicked the correct tile at (813, 201) on #true-tile
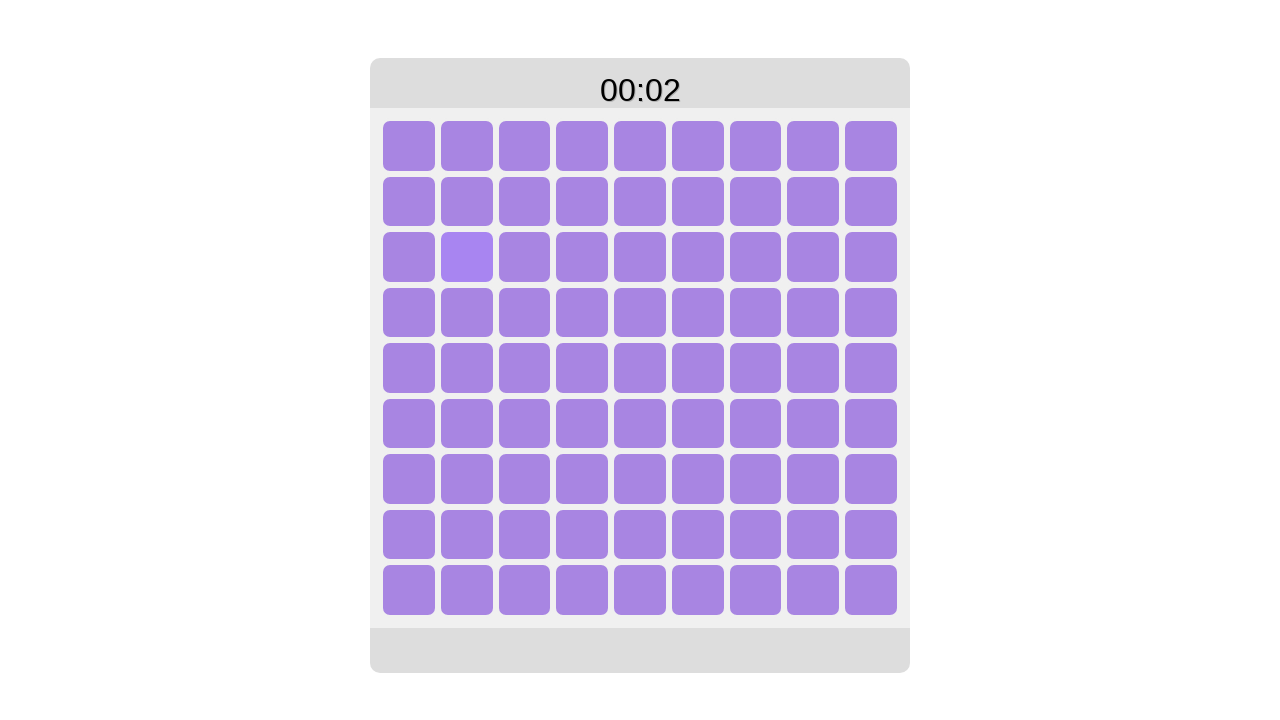

Clicked the correct tile at (467, 257) on #true-tile
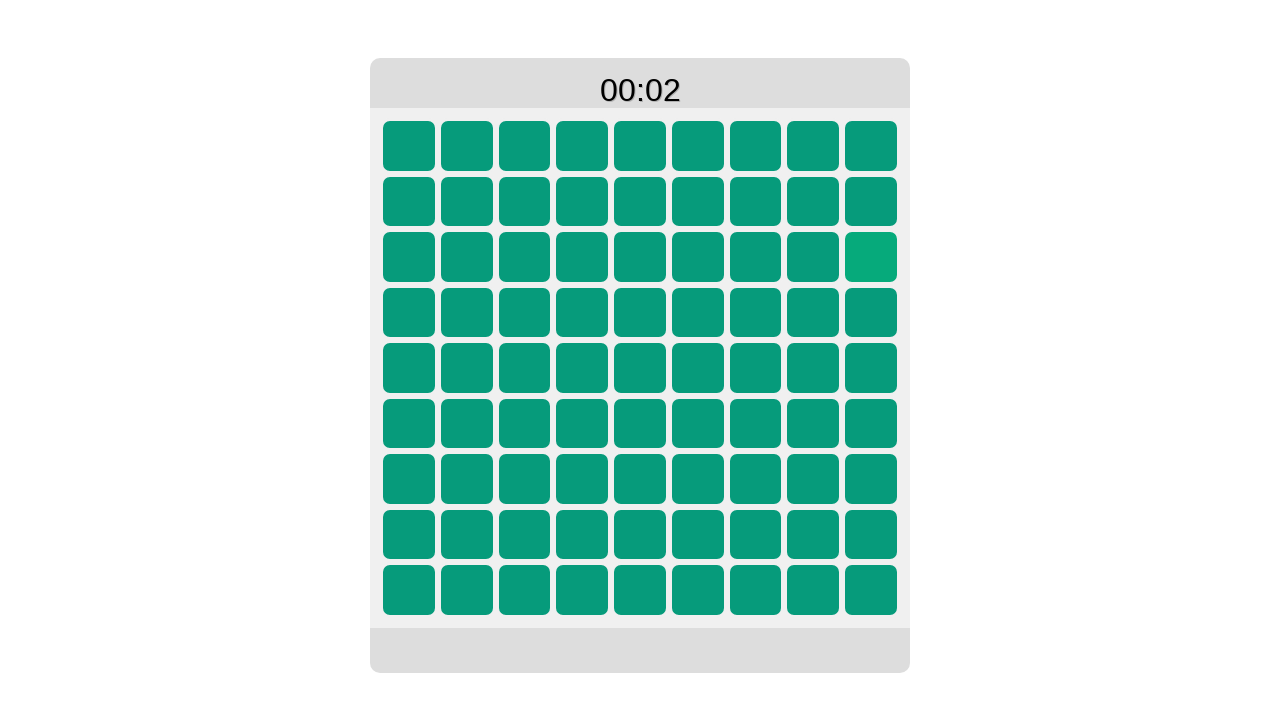

Clicked the correct tile at (871, 257) on #true-tile
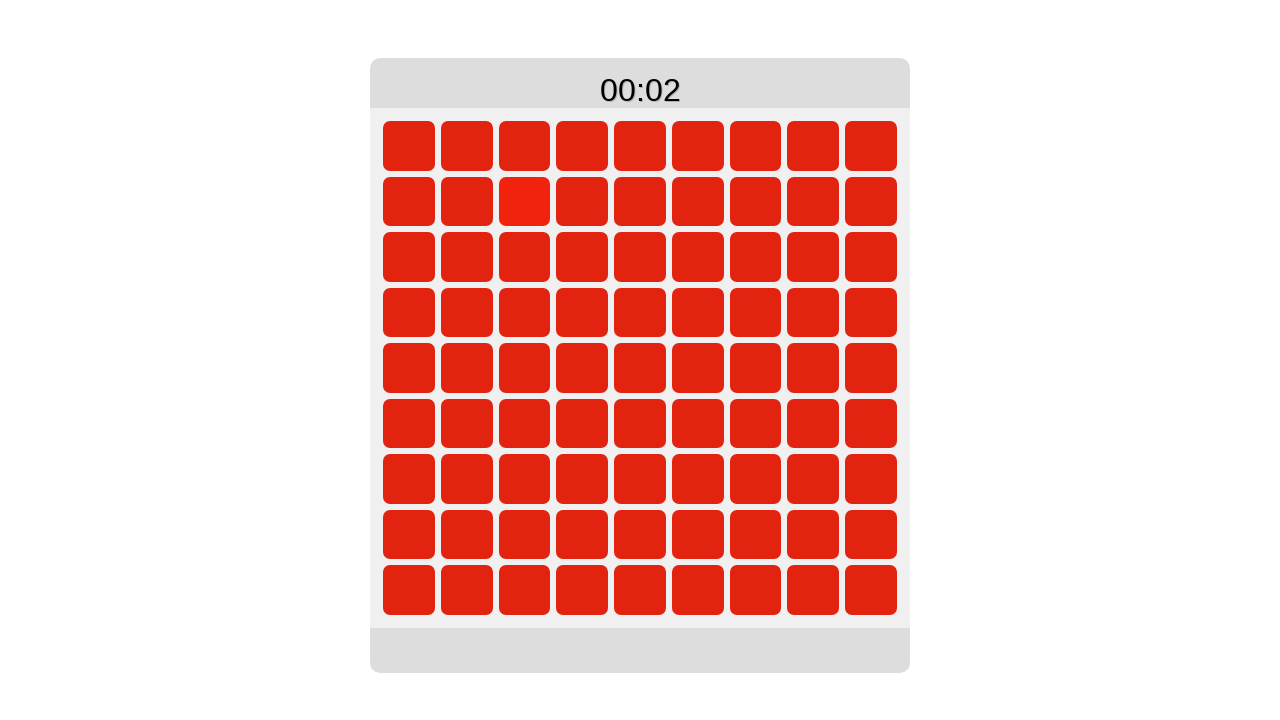

Clicked the correct tile at (524, 201) on #true-tile
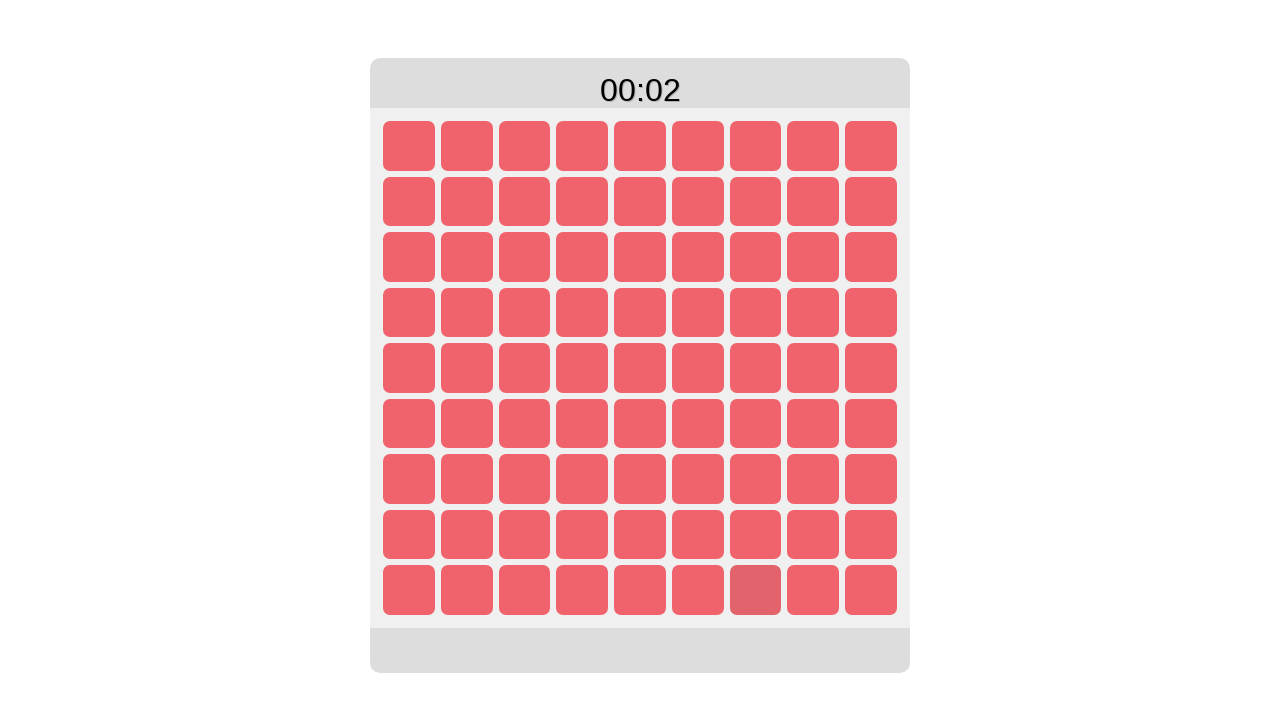

Clicked the correct tile at (755, 590) on #true-tile
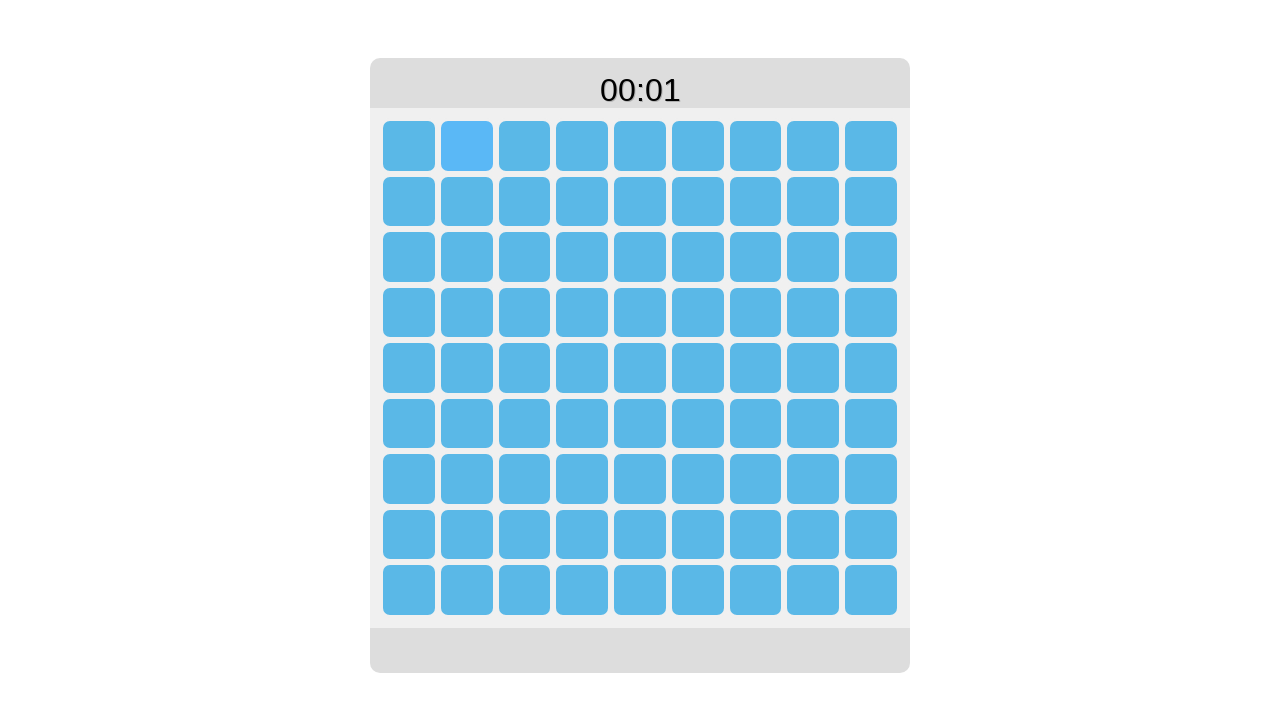

Clicked the correct tile at (467, 146) on #true-tile
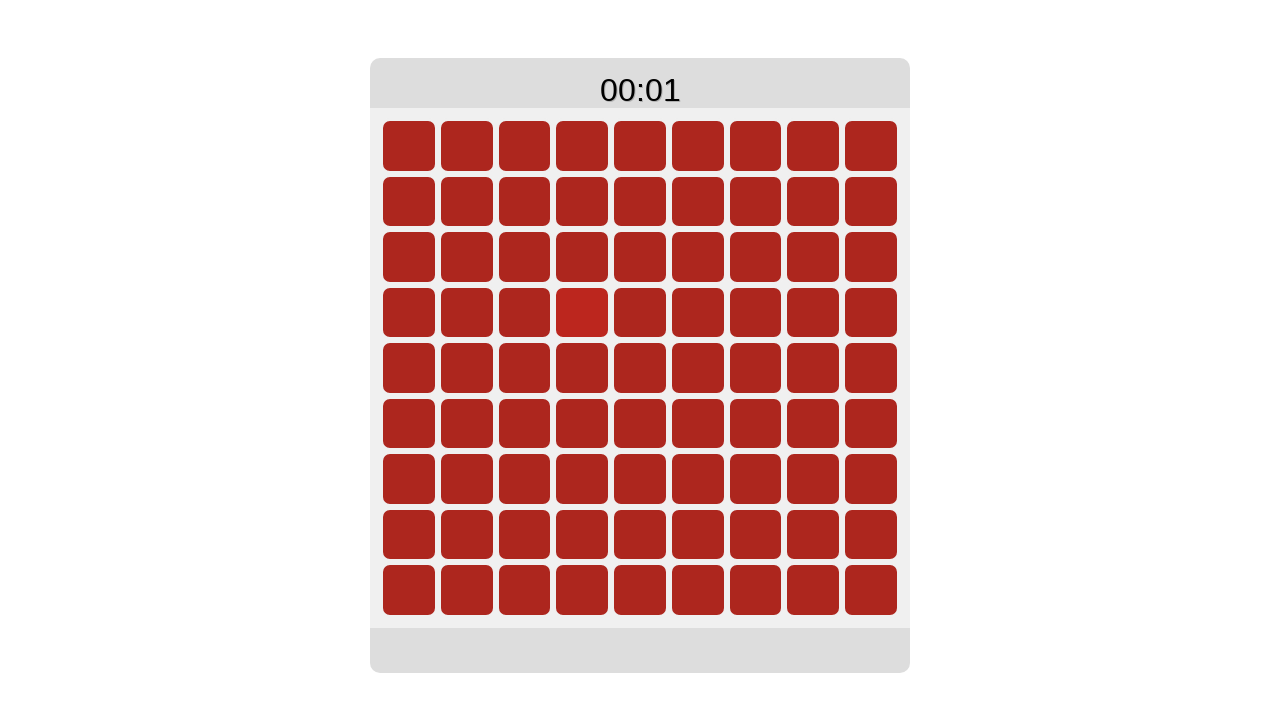

Clicked the correct tile at (582, 312) on #true-tile
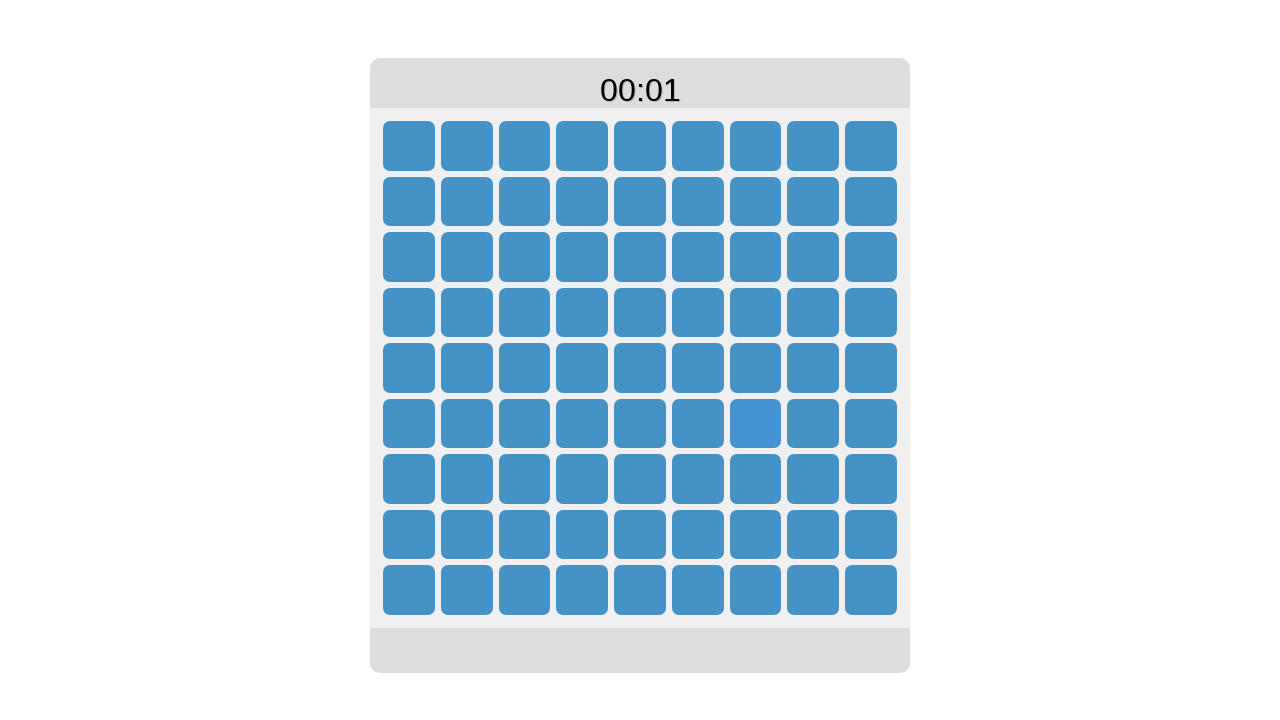

Clicked the correct tile at (755, 424) on #true-tile
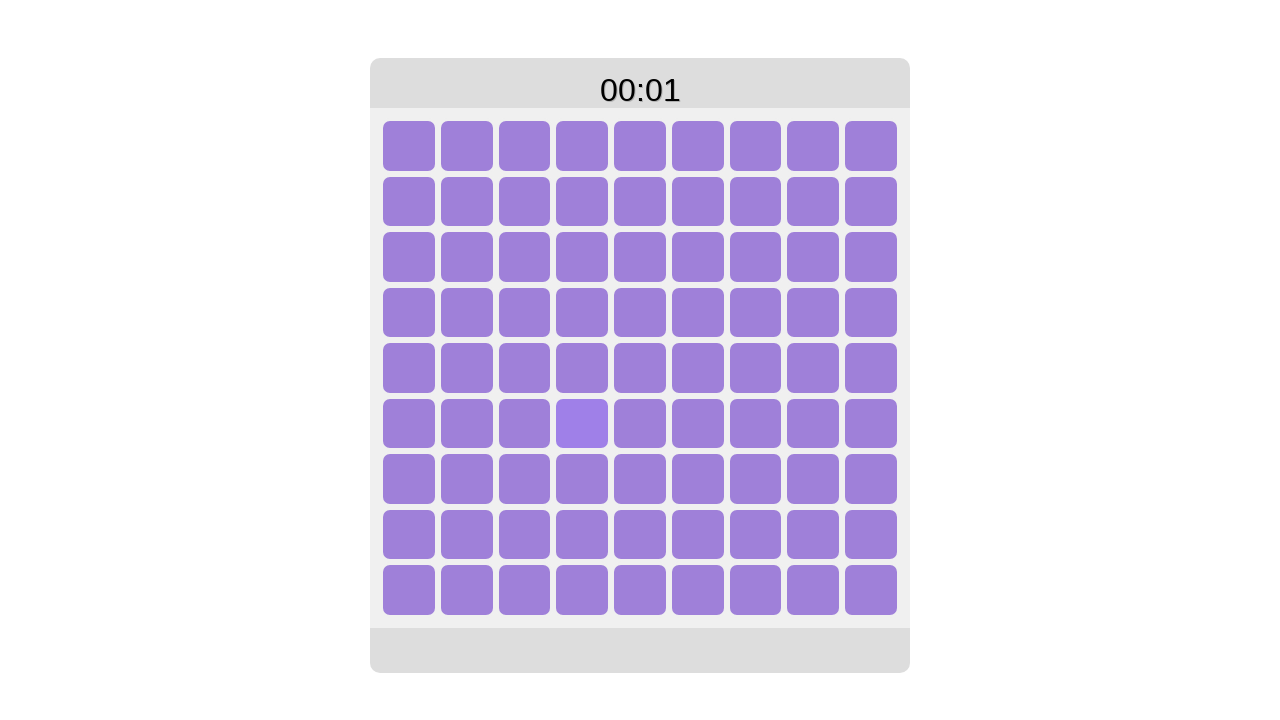

Clicked the correct tile at (582, 424) on #true-tile
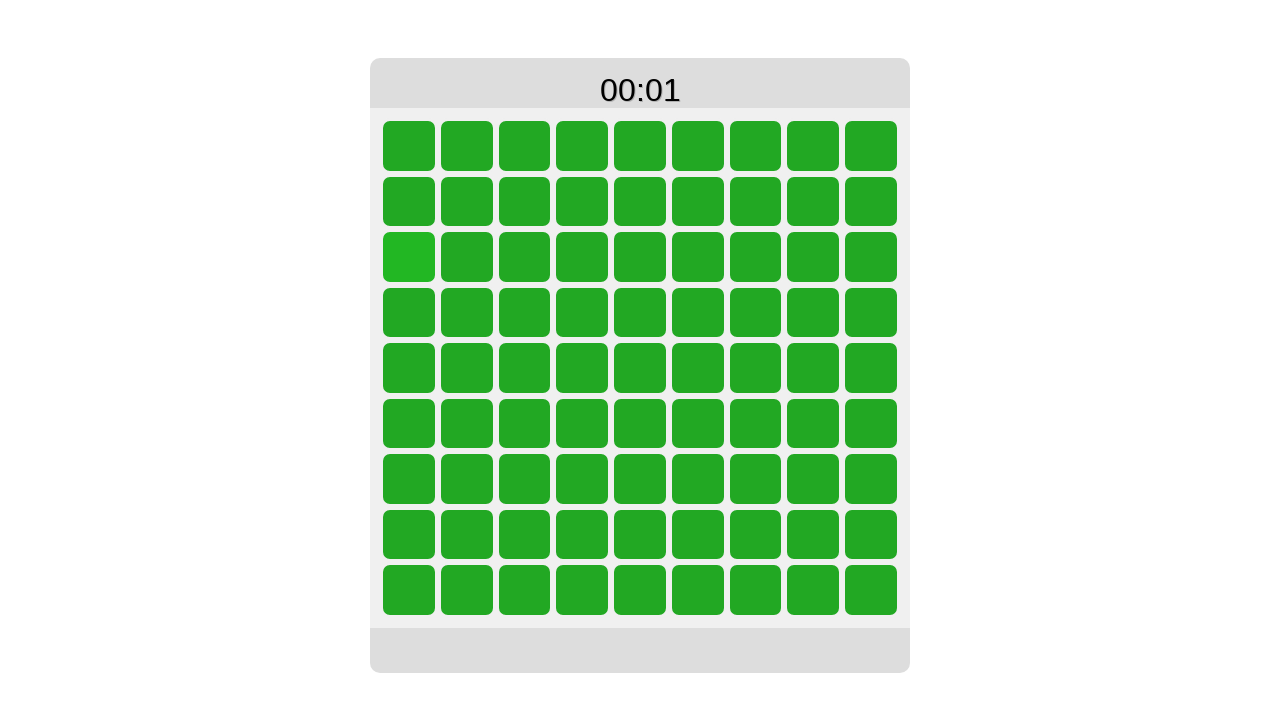

Clicked the correct tile at (409, 257) on #true-tile
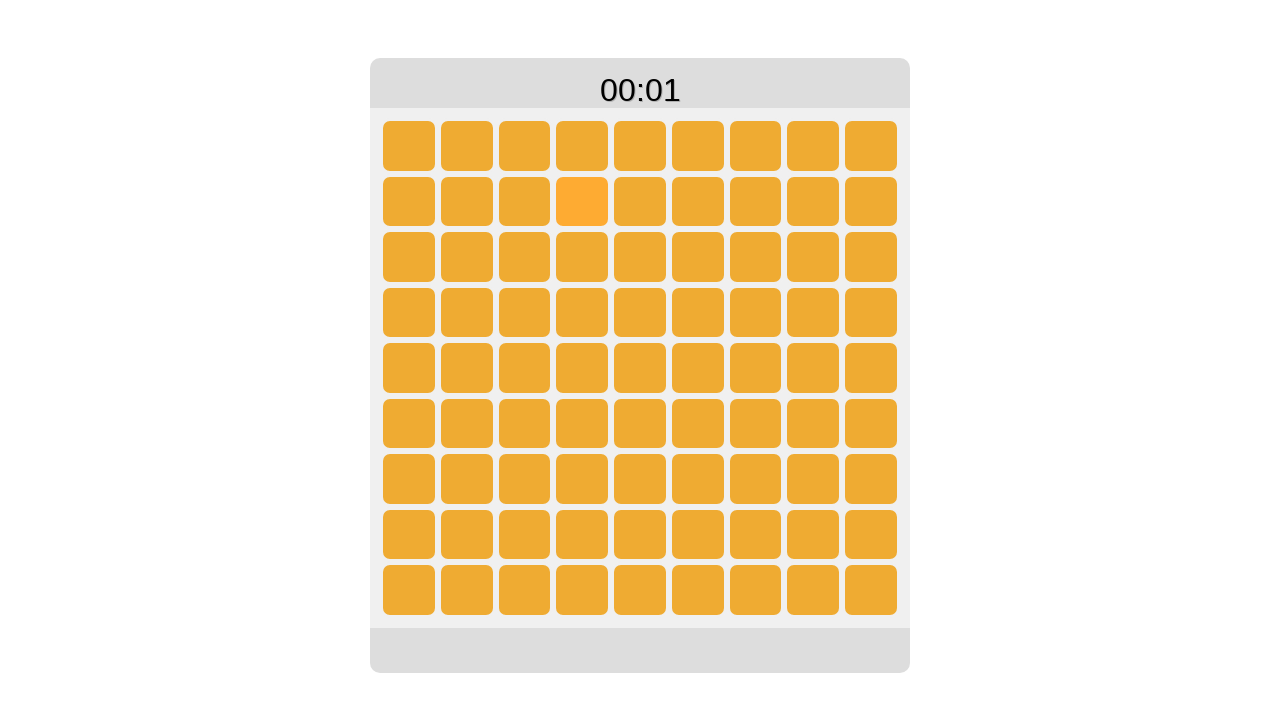

Clicked the correct tile at (582, 201) on #true-tile
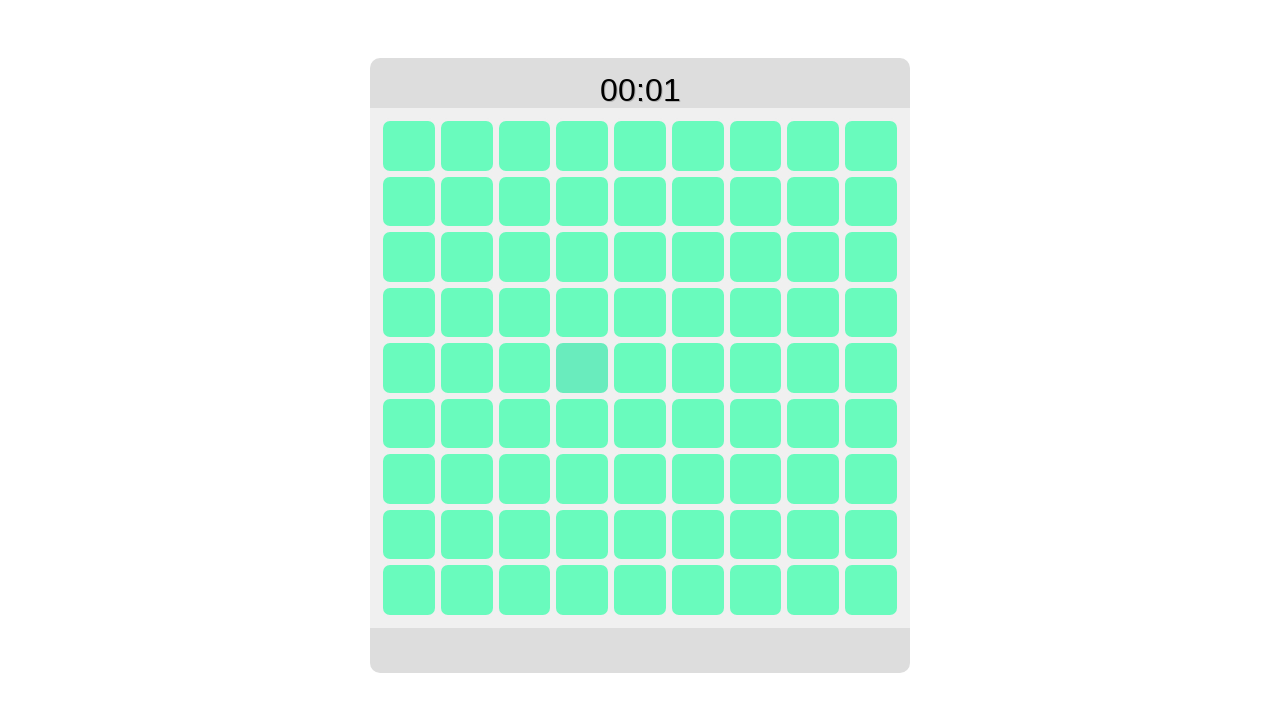

Timer reached 00:00 - game completed
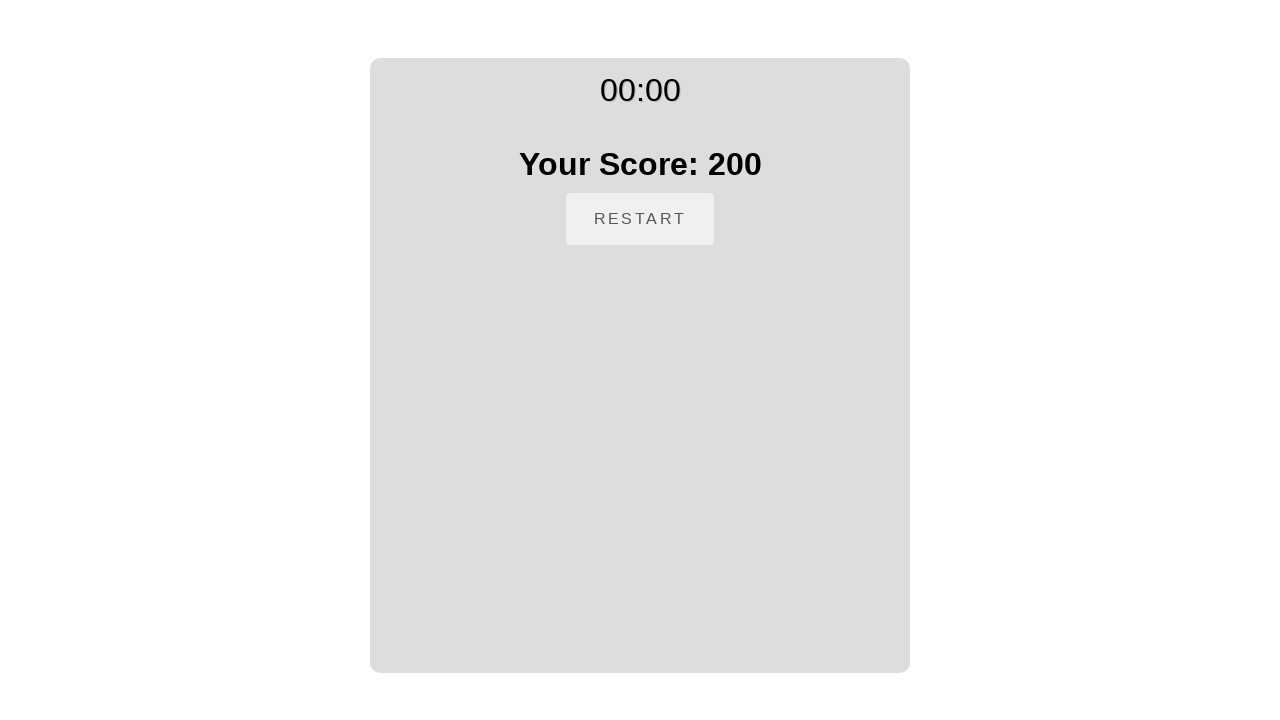

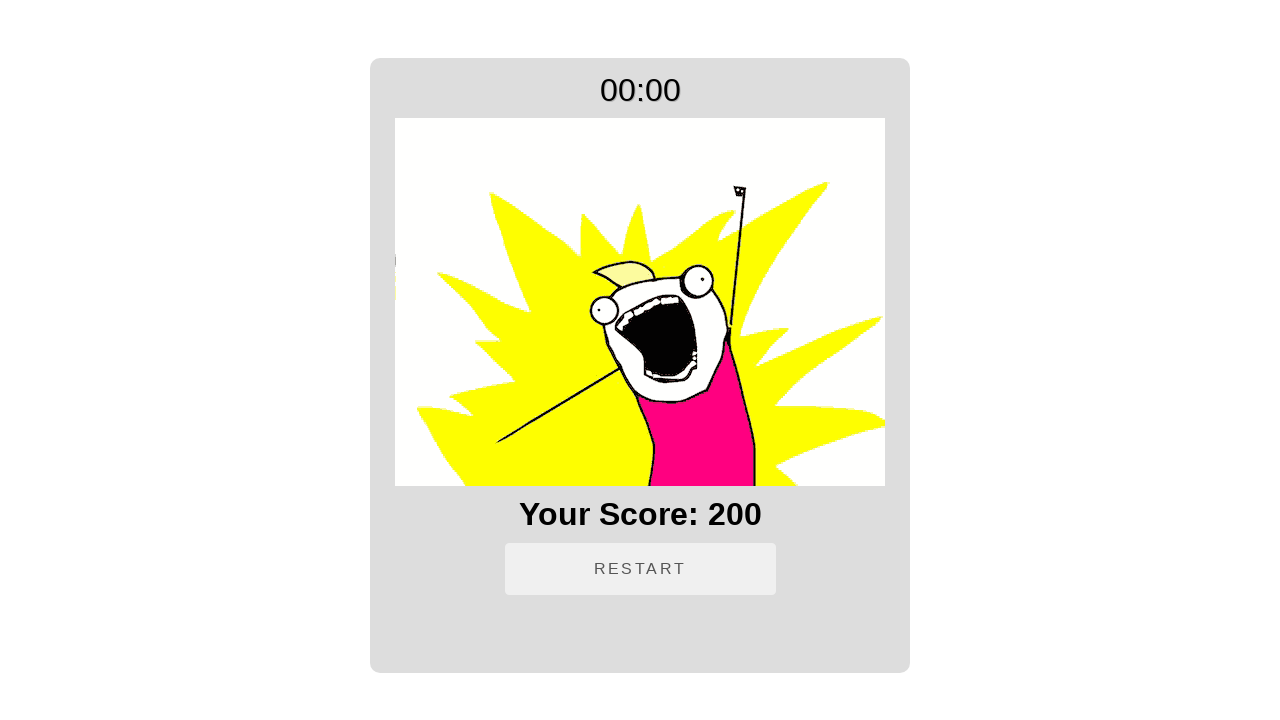